Tests a Todo list application by adding 100 items and then removing all odd-numbered items. The test navigates from the home page to the Todo page, fills and submits the form 100 times, then clicks delete buttons for items 1, 3, 5, etc.

Starting URL: https://material.playwrightvn.com/

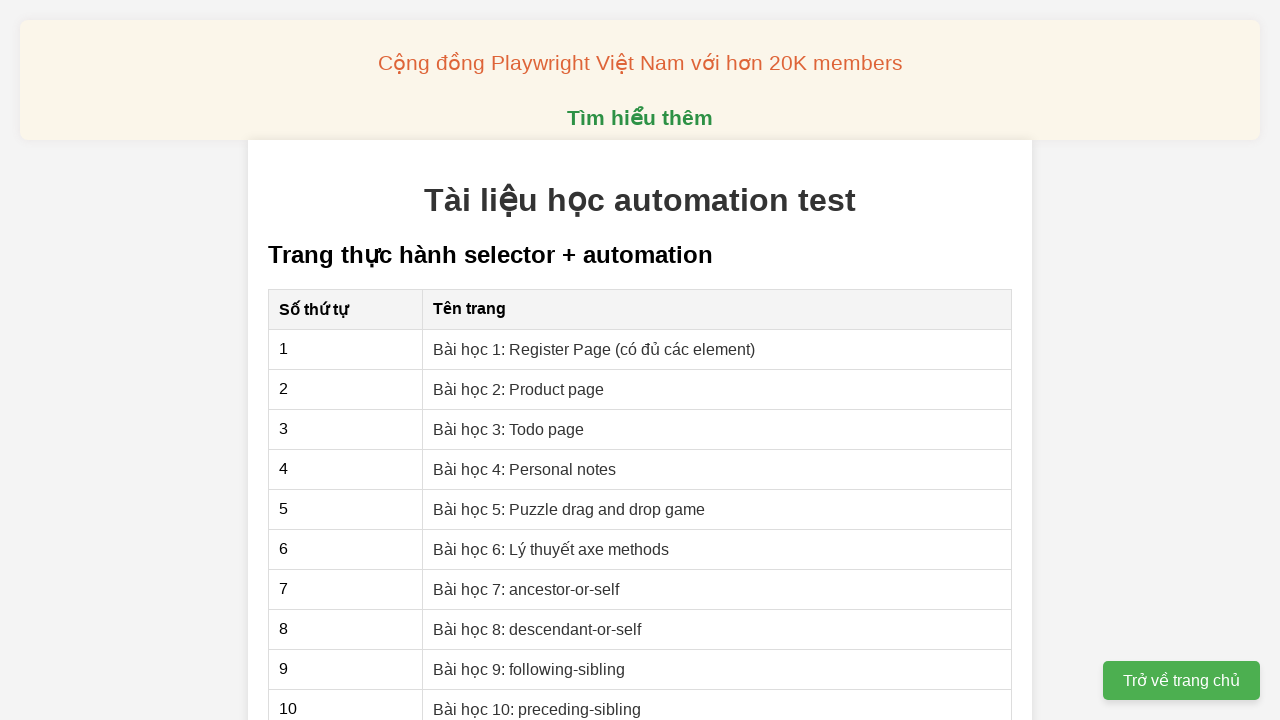

Clicked link to navigate to Todo page at (509, 429) on xpath=//a[@href='03-xpath-todo-list.html']
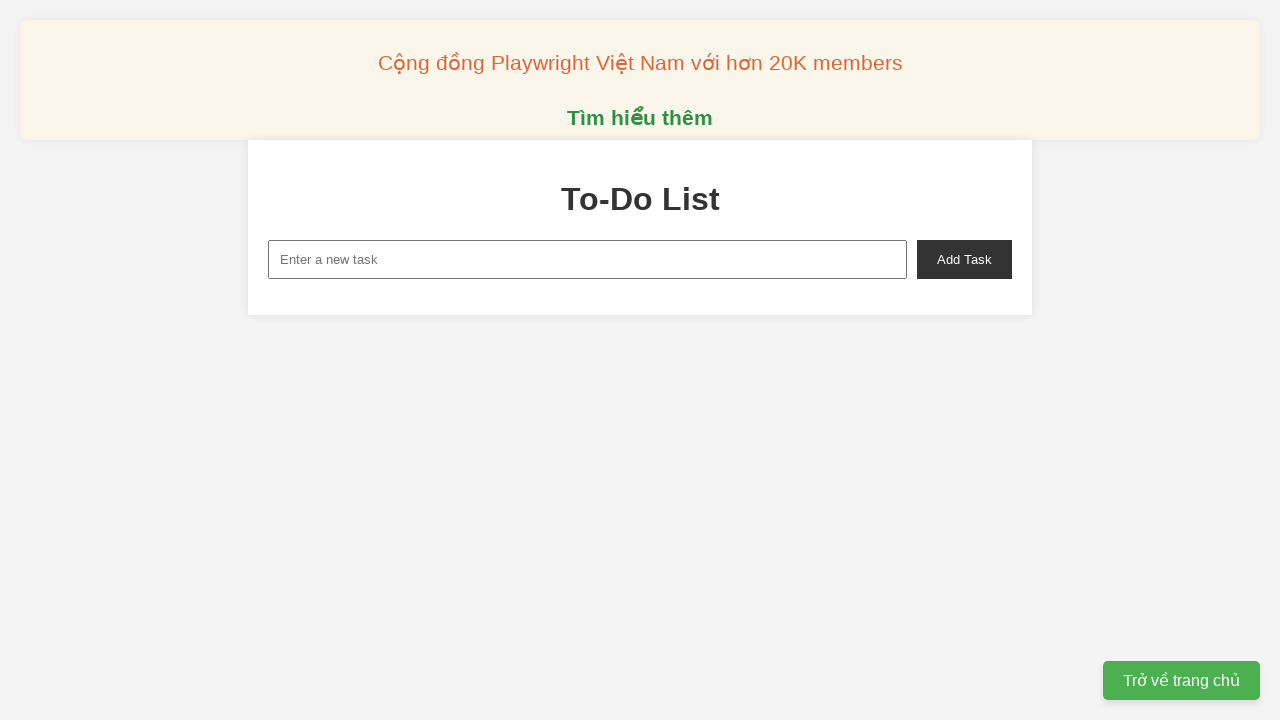

Todo page loaded and input field is visible
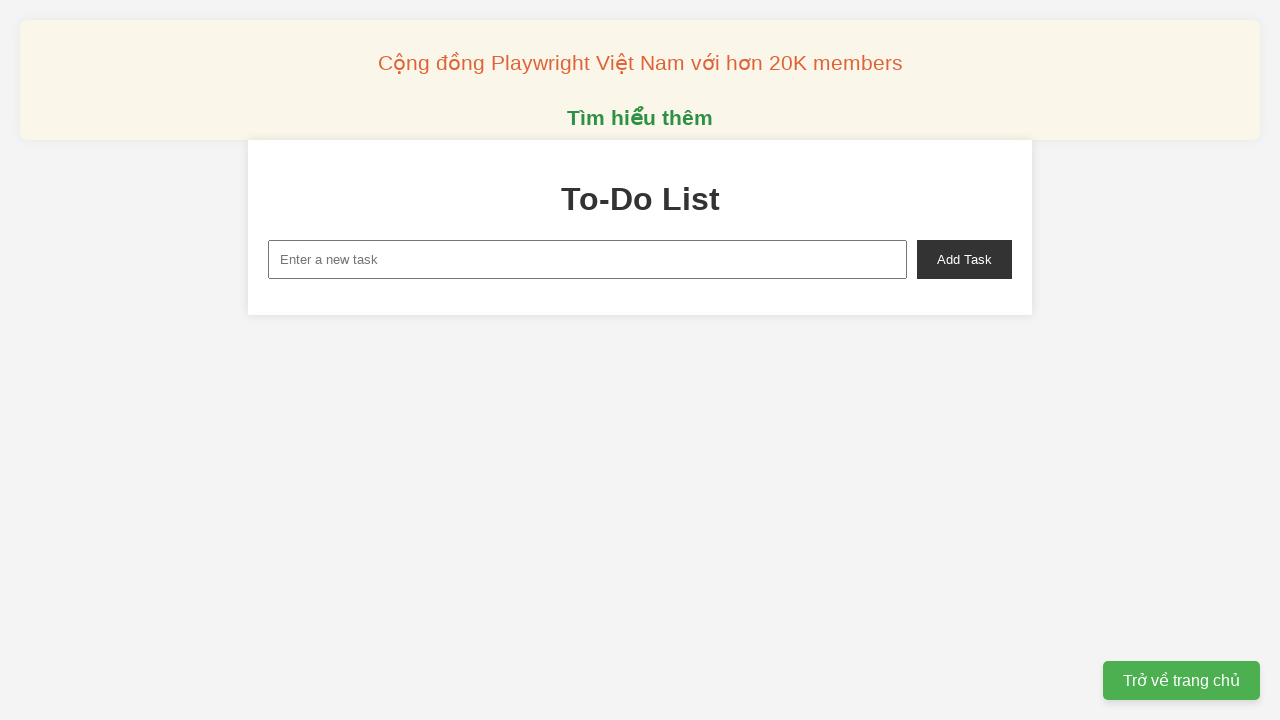

Filled input field with 'Item 1' on xpath=//input[@id='new-task']
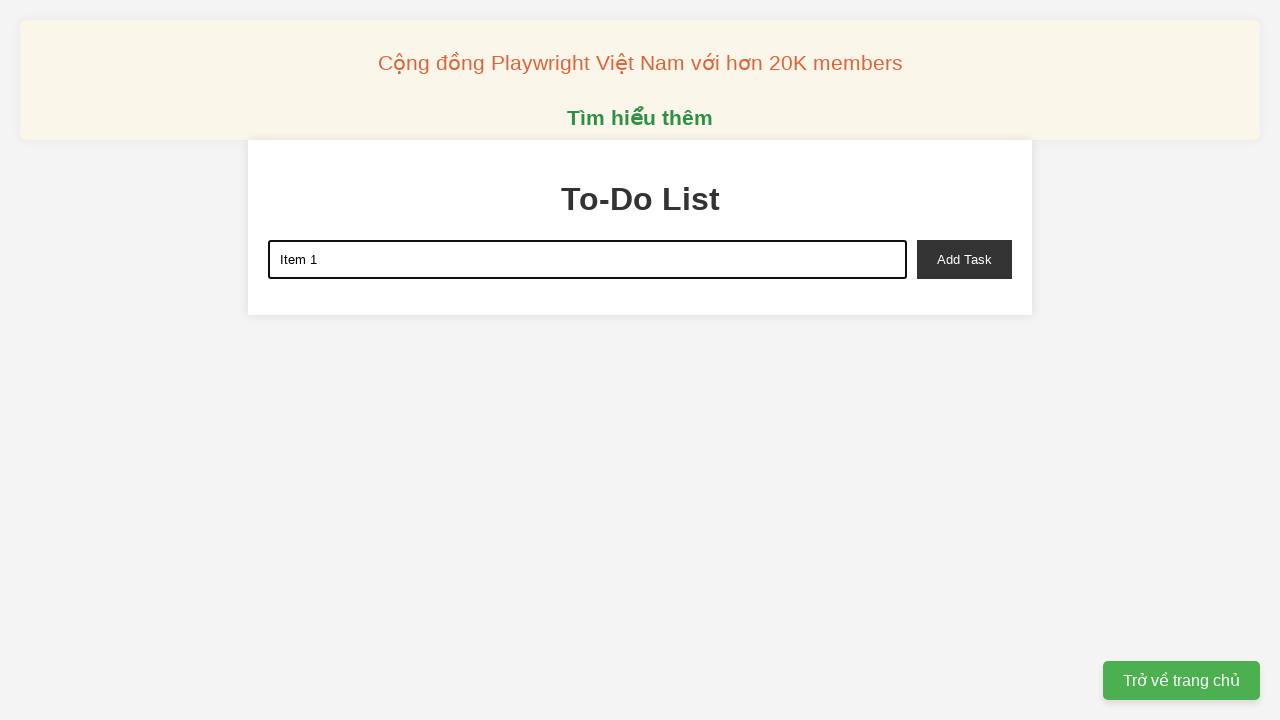

Clicked add button to add 'Item 1' to todo list at (964, 259) on xpath=//button[@id='add-task']
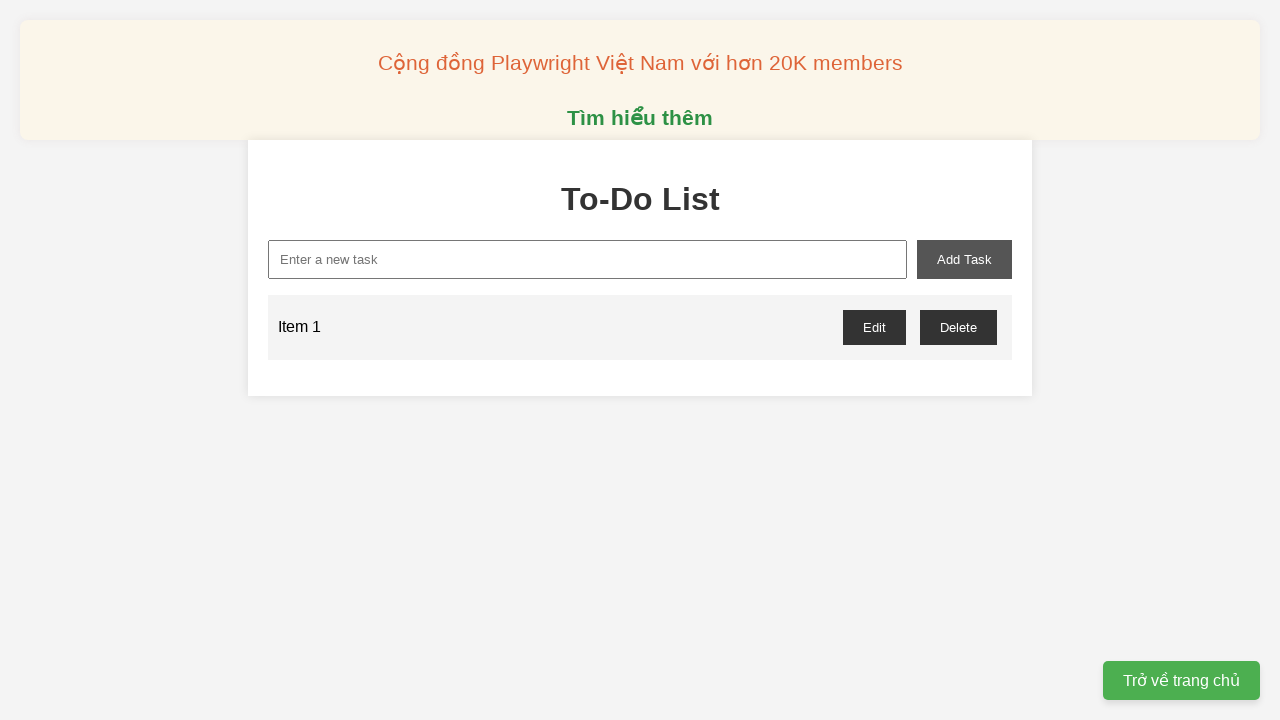

Filled input field with 'Item 2' on xpath=//input[@id='new-task']
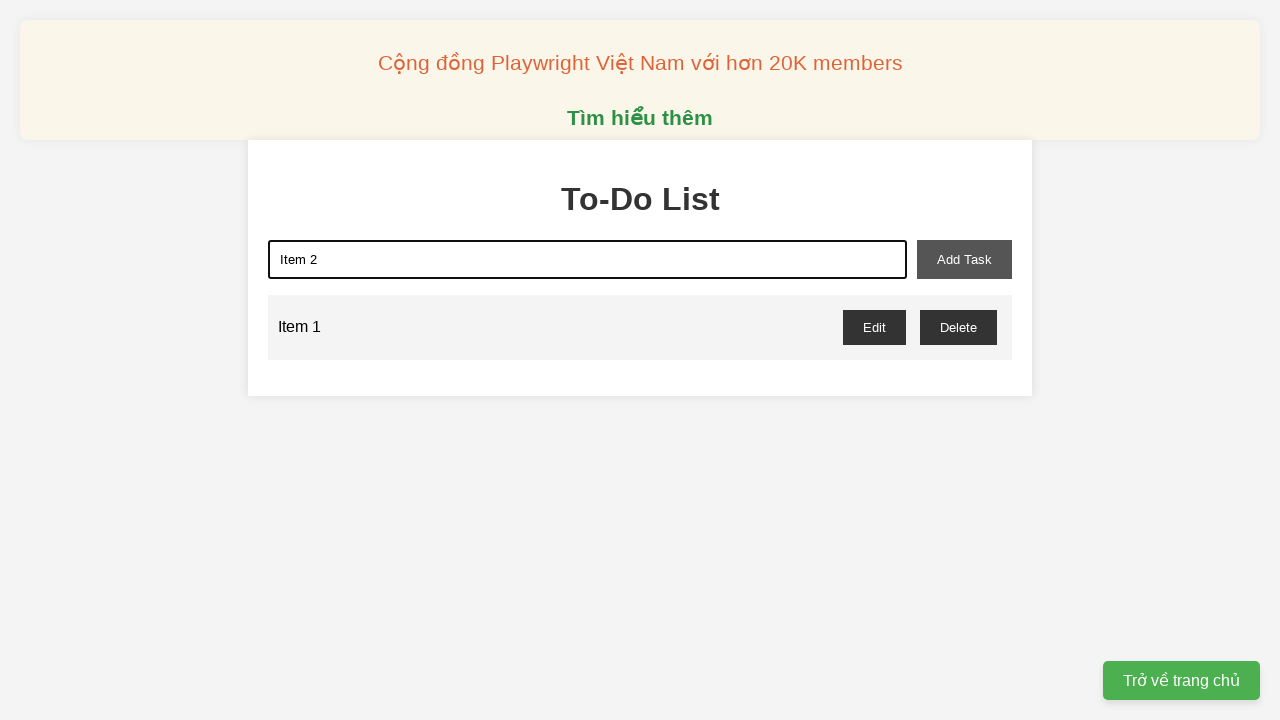

Clicked add button to add 'Item 2' to todo list at (964, 259) on xpath=//button[@id='add-task']
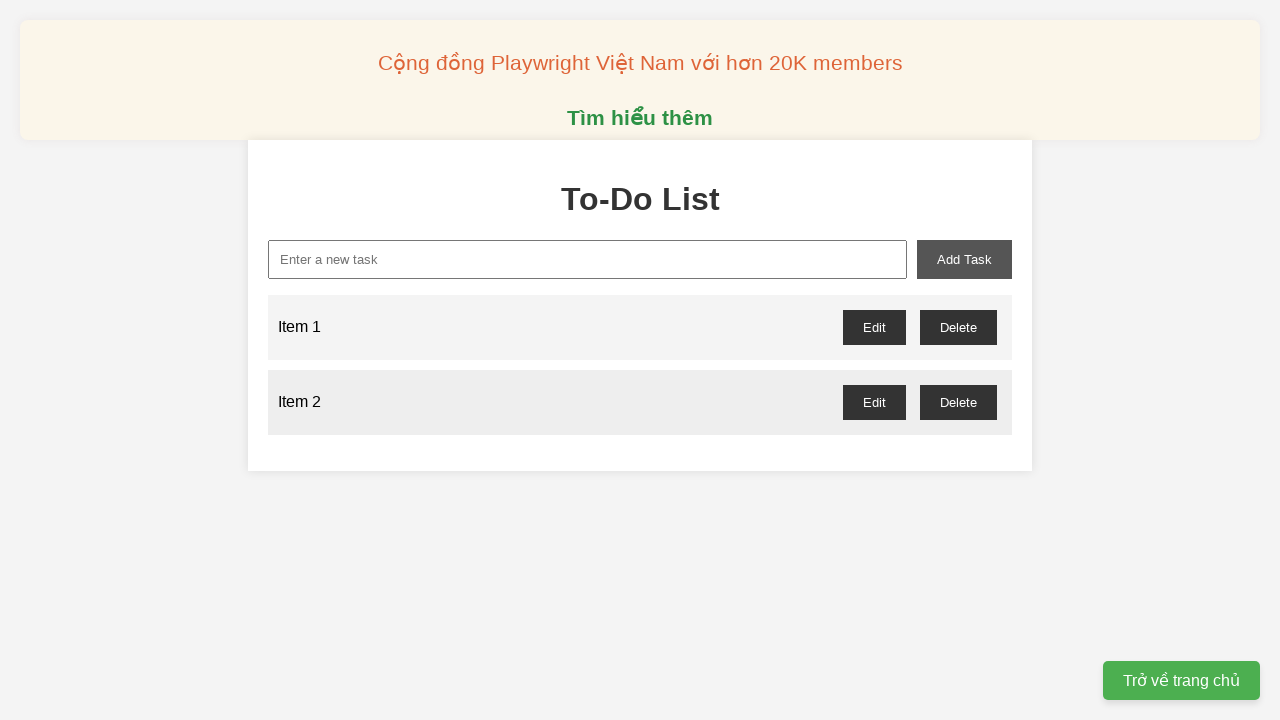

Filled input field with 'Item 3' on xpath=//input[@id='new-task']
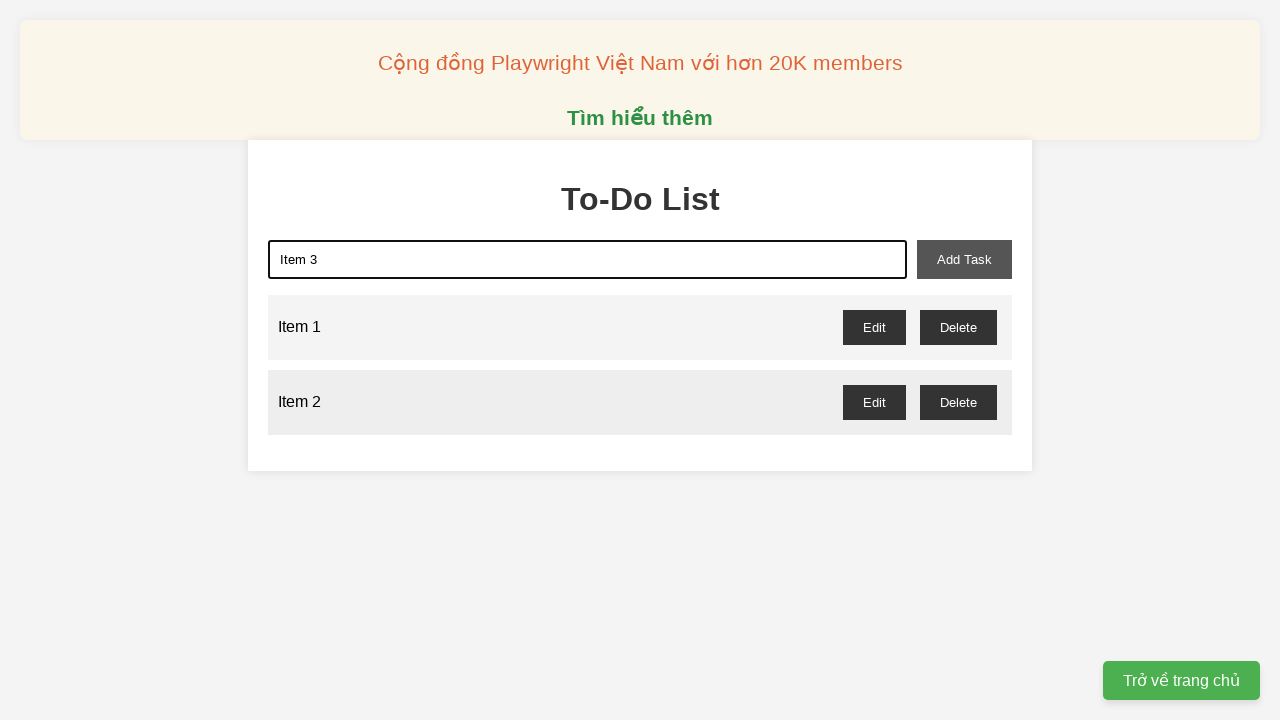

Clicked add button to add 'Item 3' to todo list at (964, 259) on xpath=//button[@id='add-task']
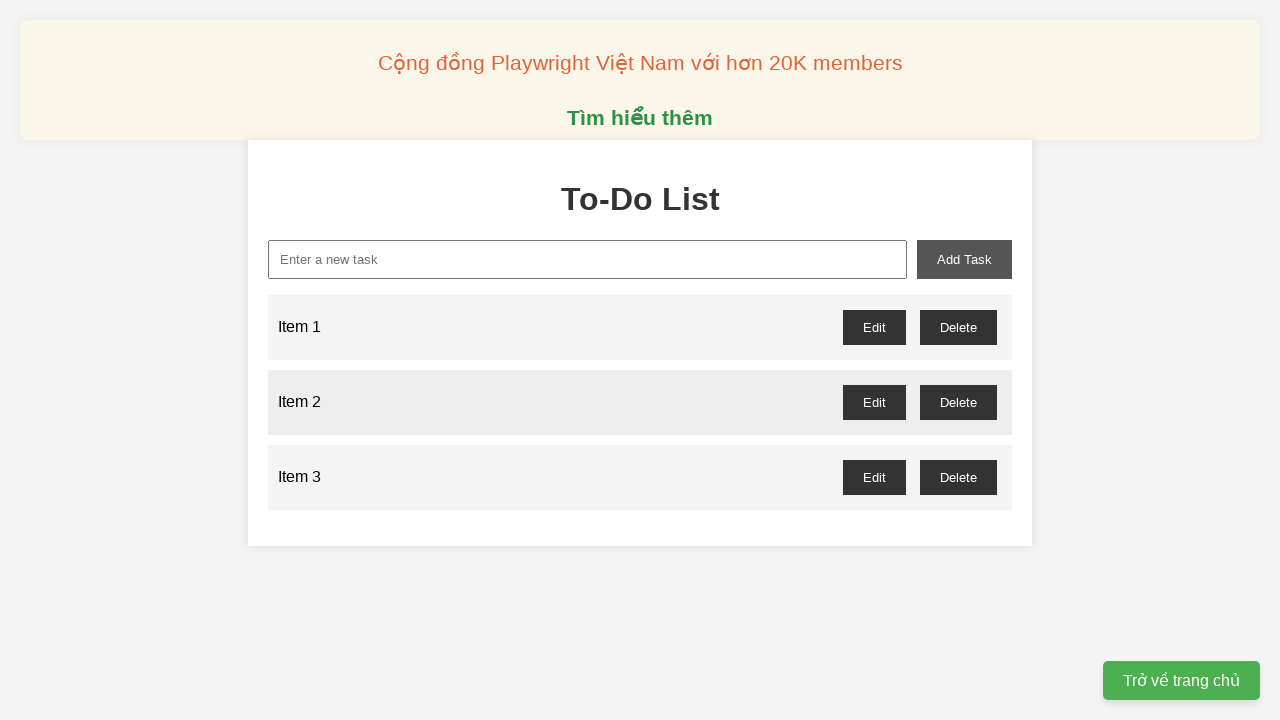

Filled input field with 'Item 4' on xpath=//input[@id='new-task']
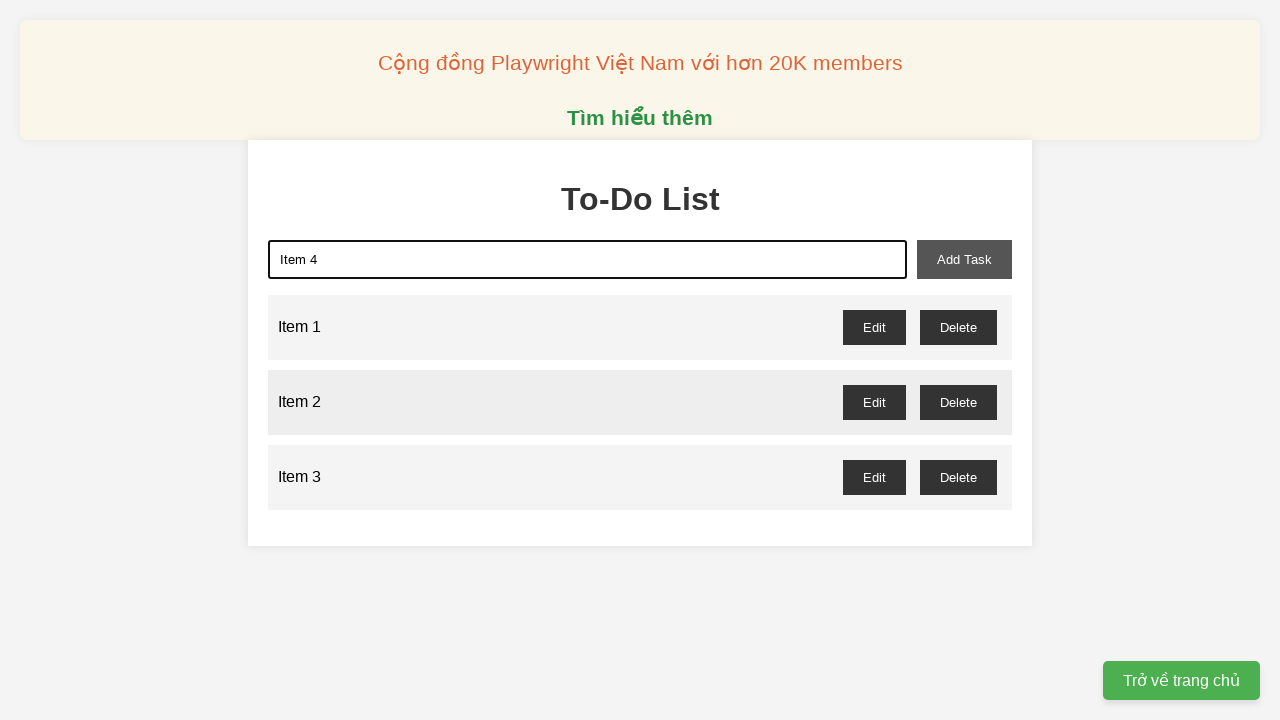

Clicked add button to add 'Item 4' to todo list at (964, 259) on xpath=//button[@id='add-task']
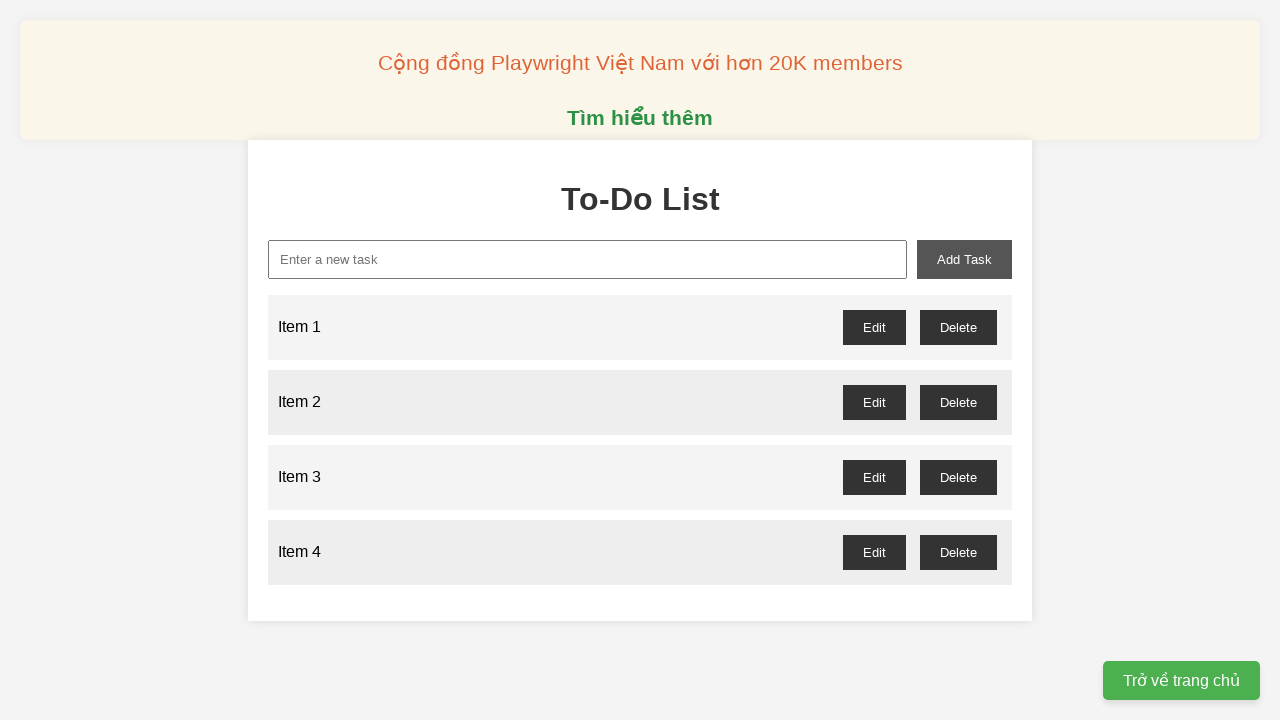

Filled input field with 'Item 5' on xpath=//input[@id='new-task']
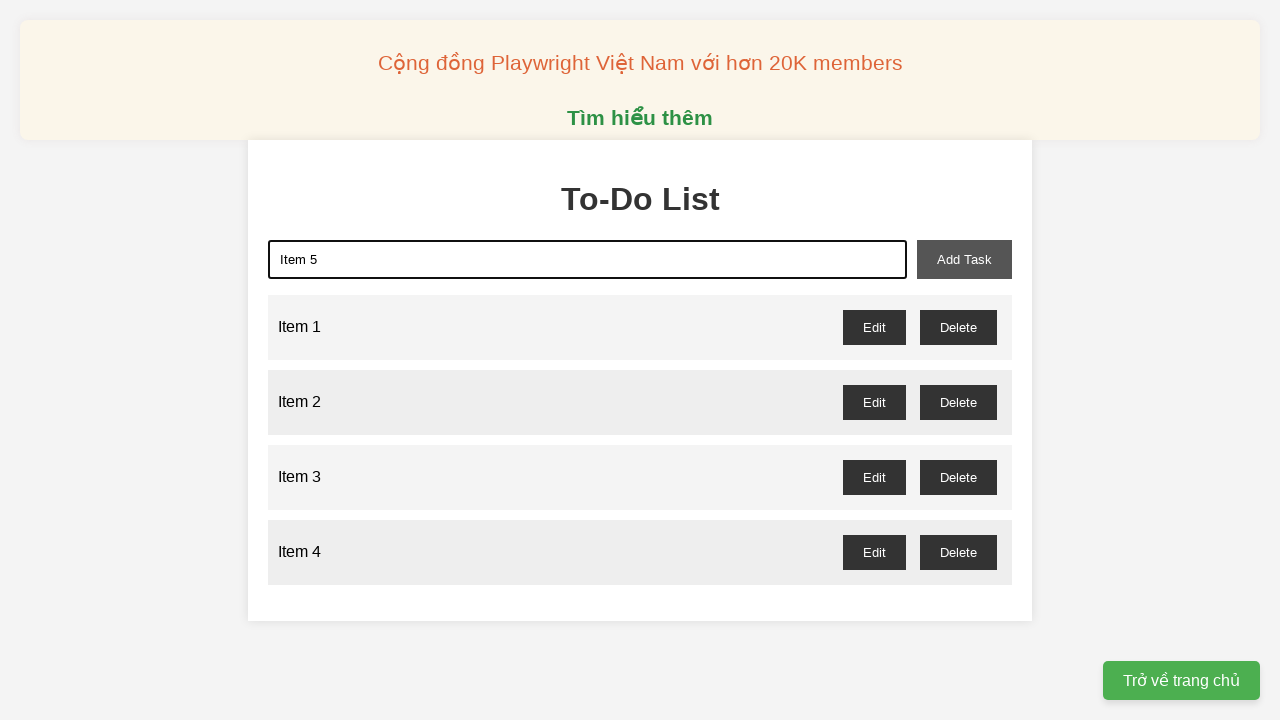

Clicked add button to add 'Item 5' to todo list at (964, 259) on xpath=//button[@id='add-task']
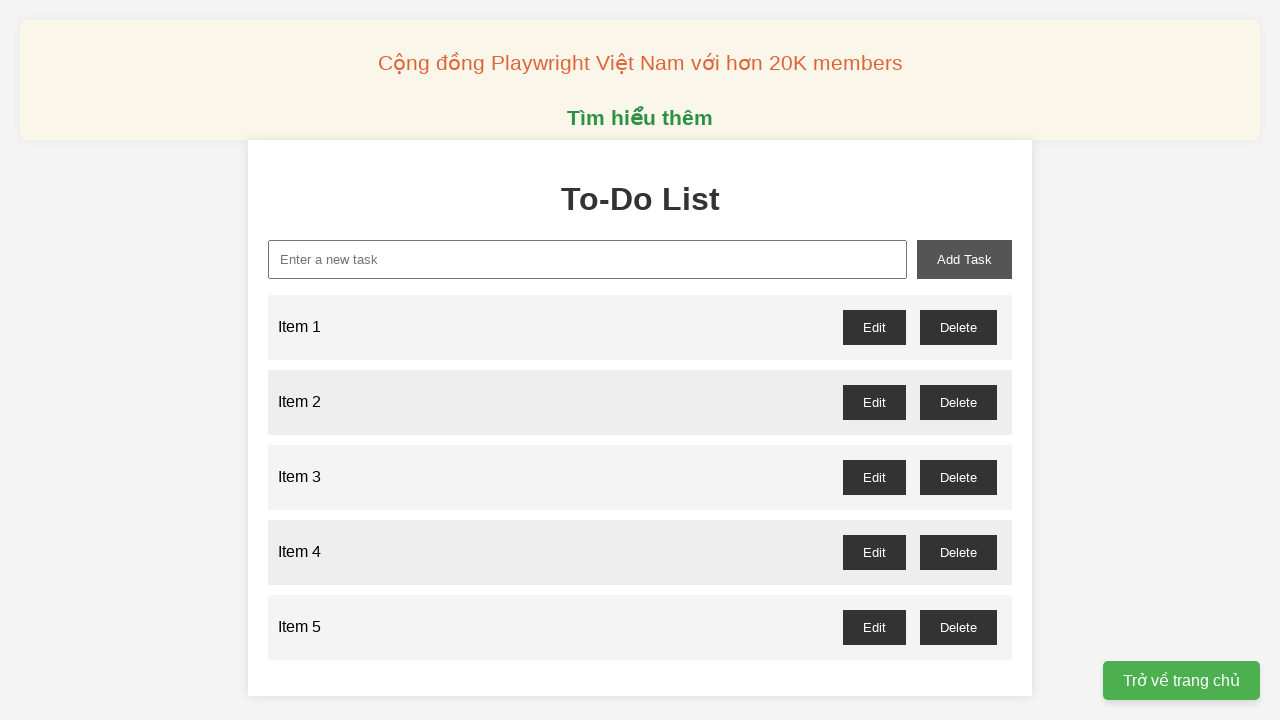

Filled input field with 'Item 6' on xpath=//input[@id='new-task']
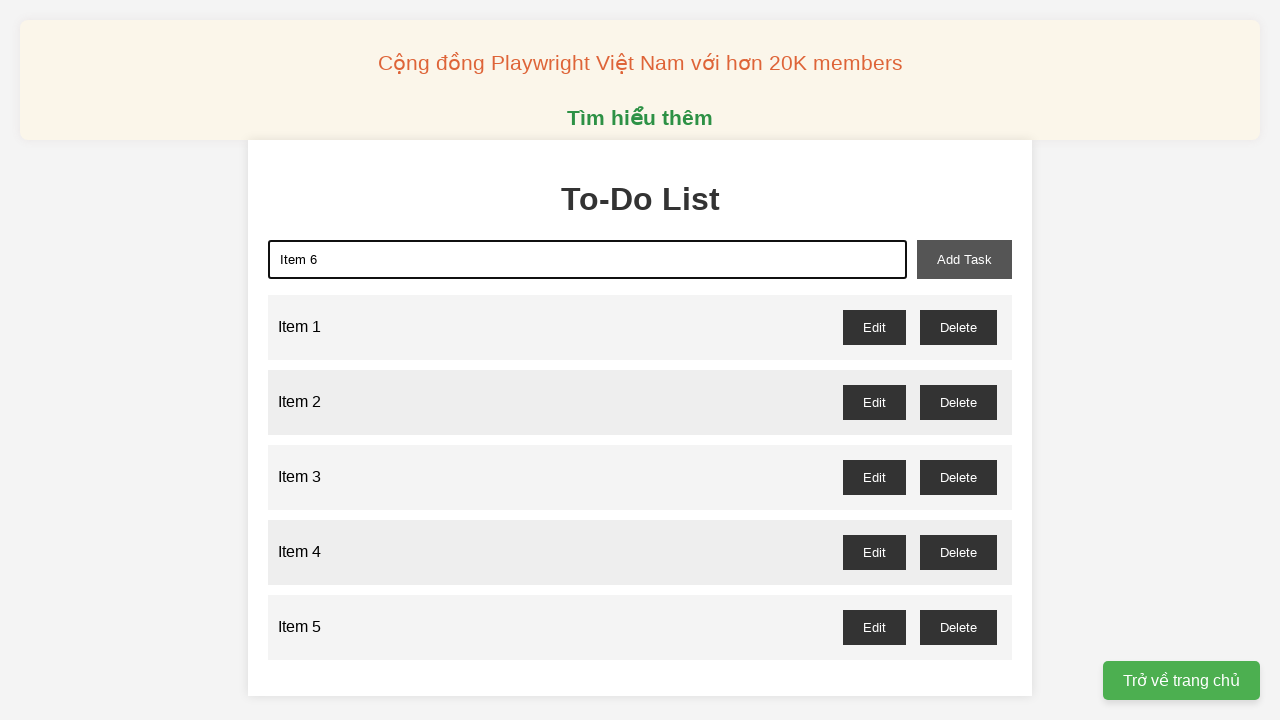

Clicked add button to add 'Item 6' to todo list at (964, 259) on xpath=//button[@id='add-task']
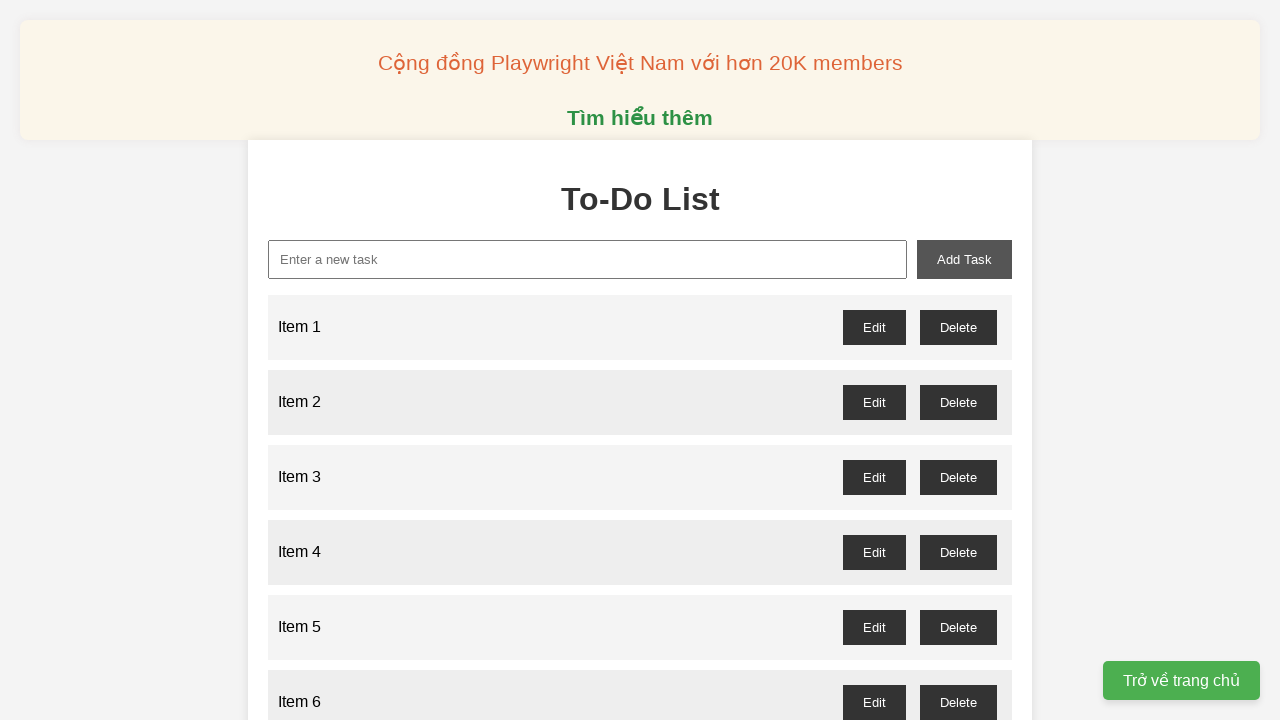

Filled input field with 'Item 7' on xpath=//input[@id='new-task']
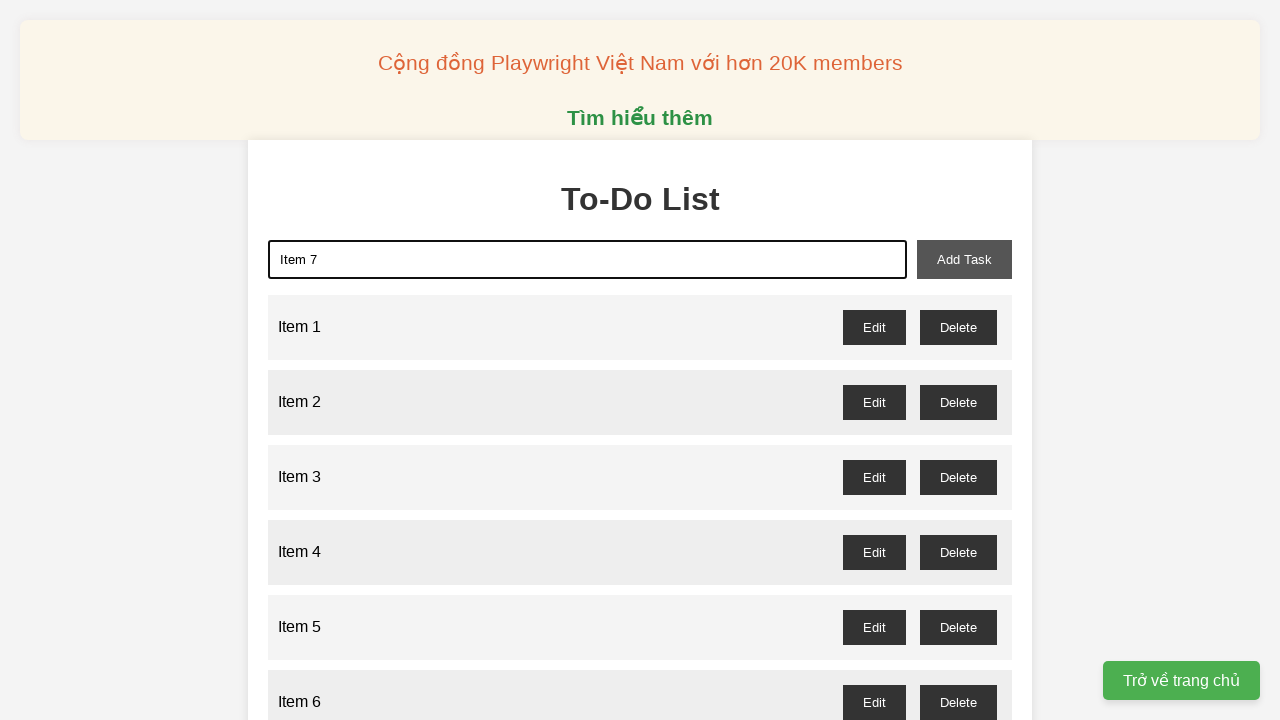

Clicked add button to add 'Item 7' to todo list at (964, 259) on xpath=//button[@id='add-task']
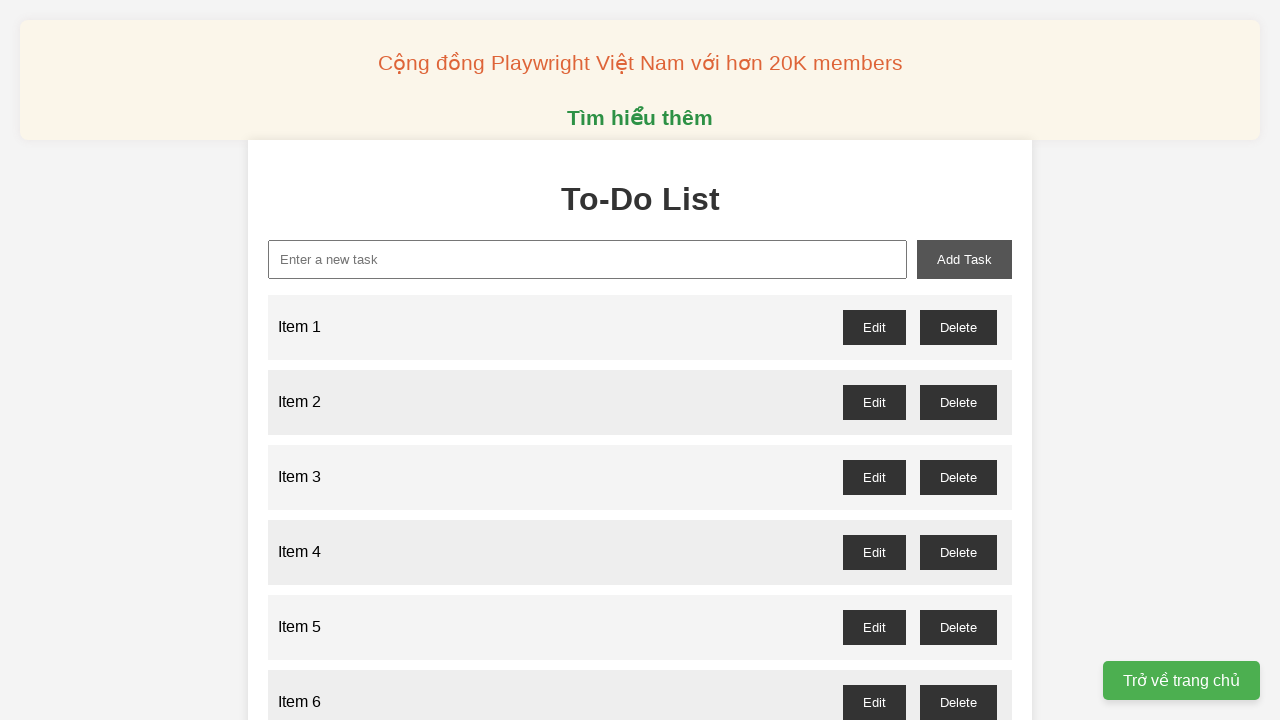

Filled input field with 'Item 8' on xpath=//input[@id='new-task']
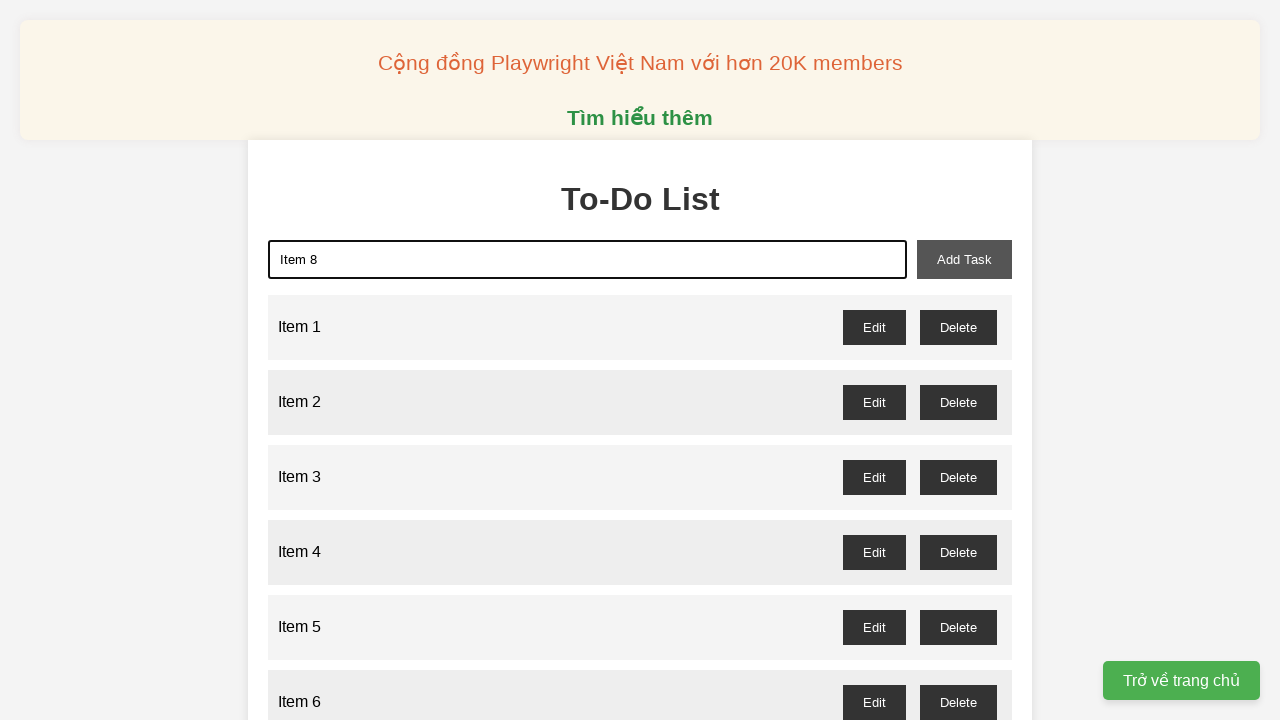

Clicked add button to add 'Item 8' to todo list at (964, 259) on xpath=//button[@id='add-task']
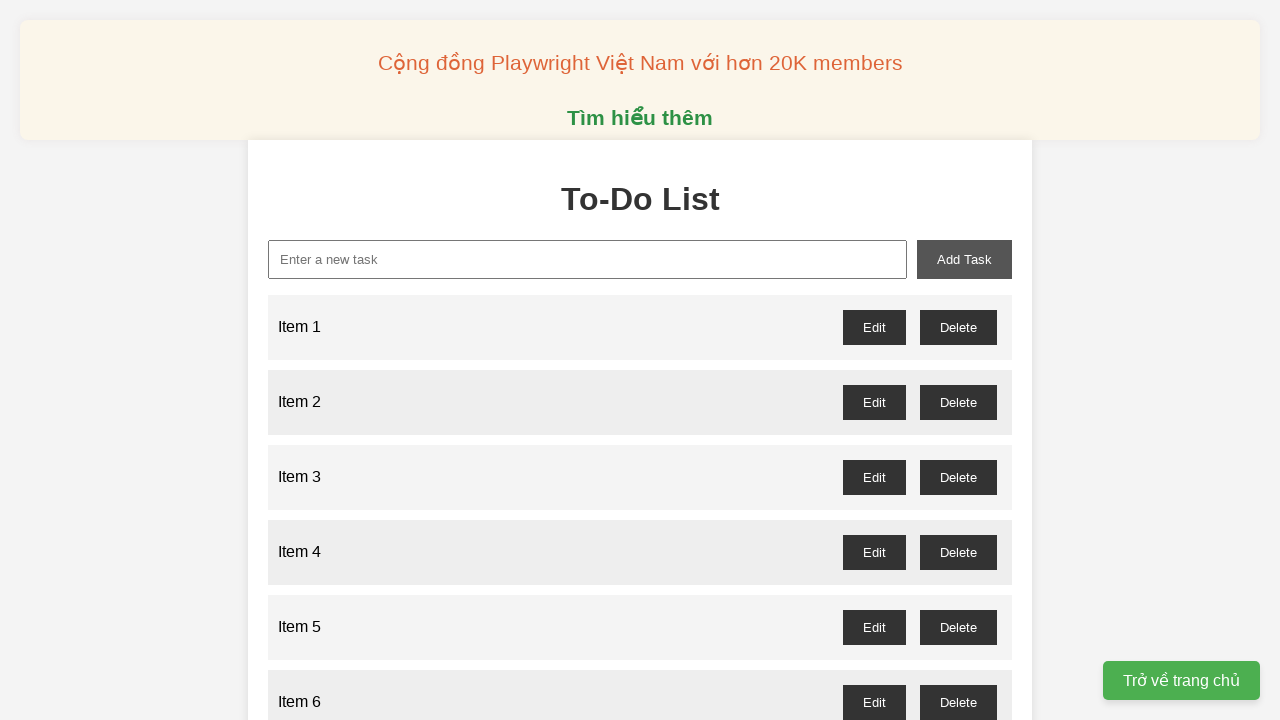

Filled input field with 'Item 9' on xpath=//input[@id='new-task']
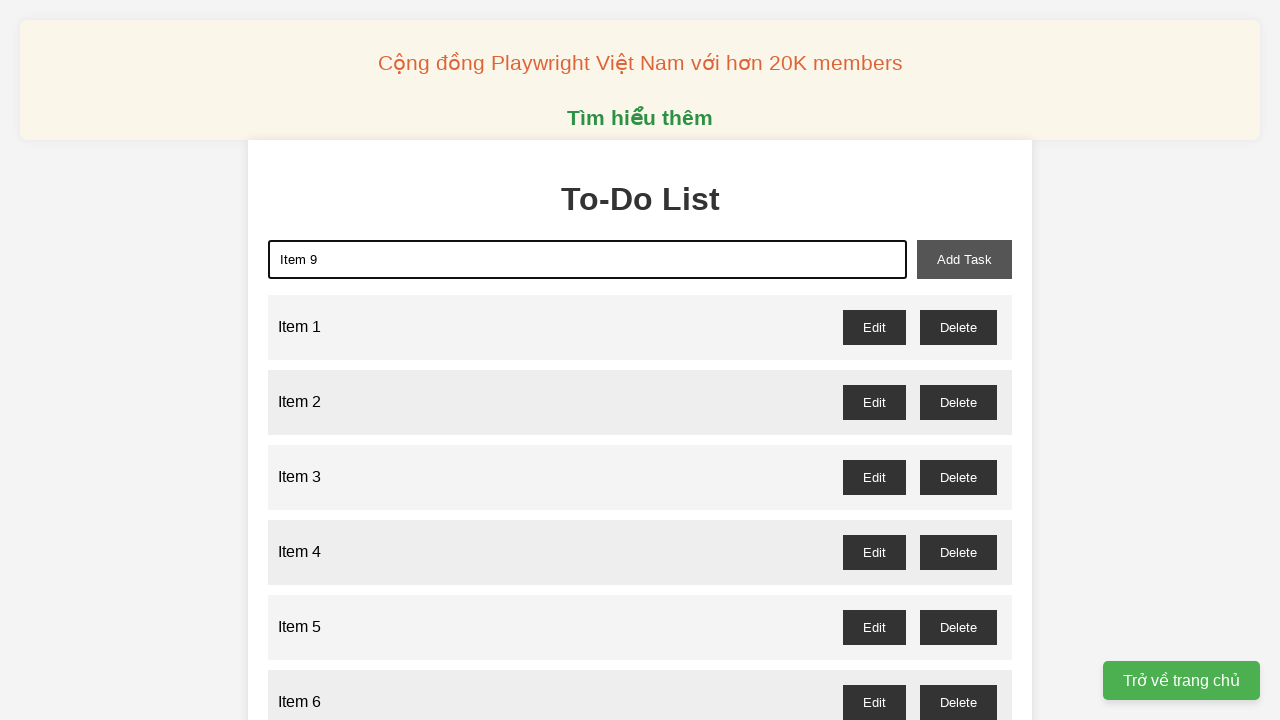

Clicked add button to add 'Item 9' to todo list at (964, 259) on xpath=//button[@id='add-task']
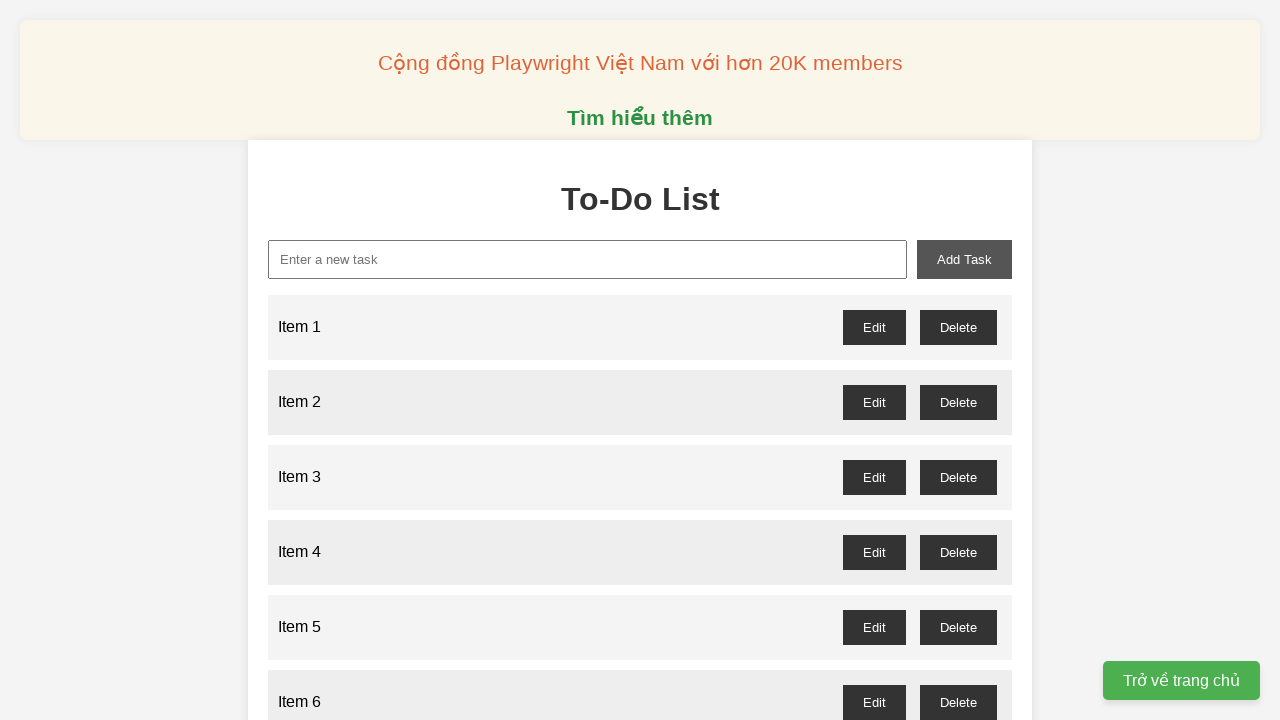

Filled input field with 'Item 10' on xpath=//input[@id='new-task']
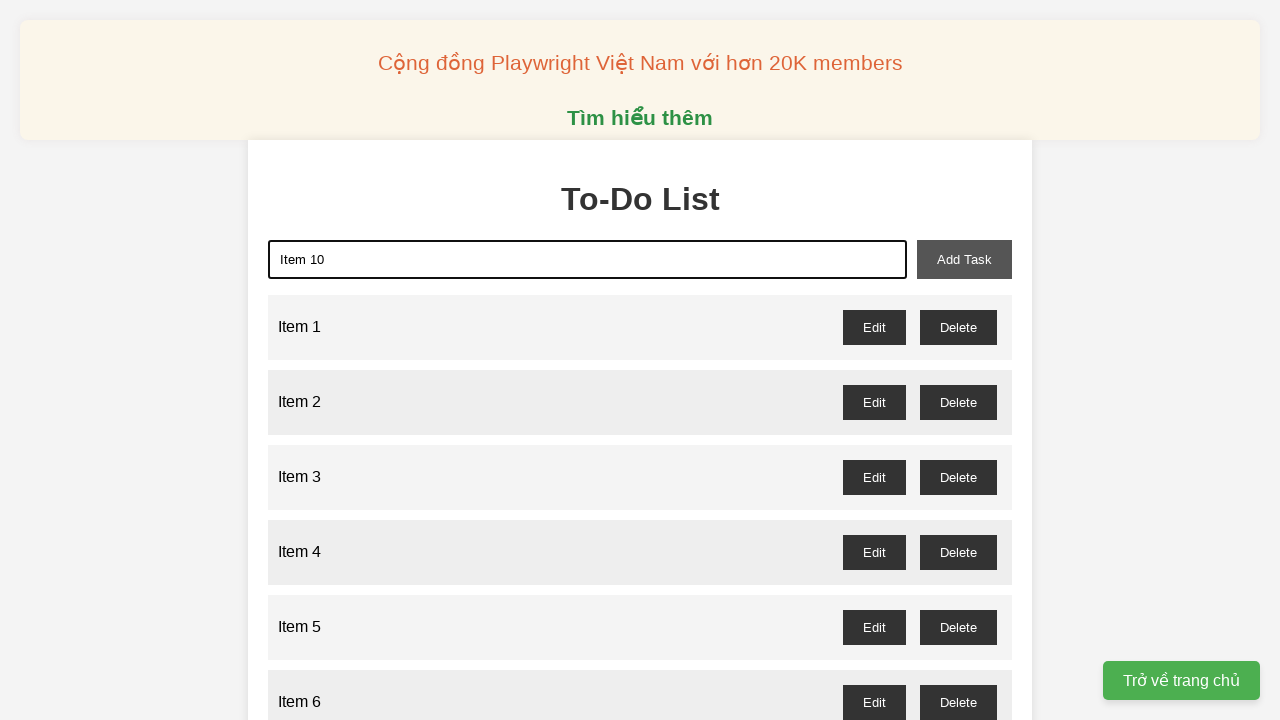

Clicked add button to add 'Item 10' to todo list at (964, 259) on xpath=//button[@id='add-task']
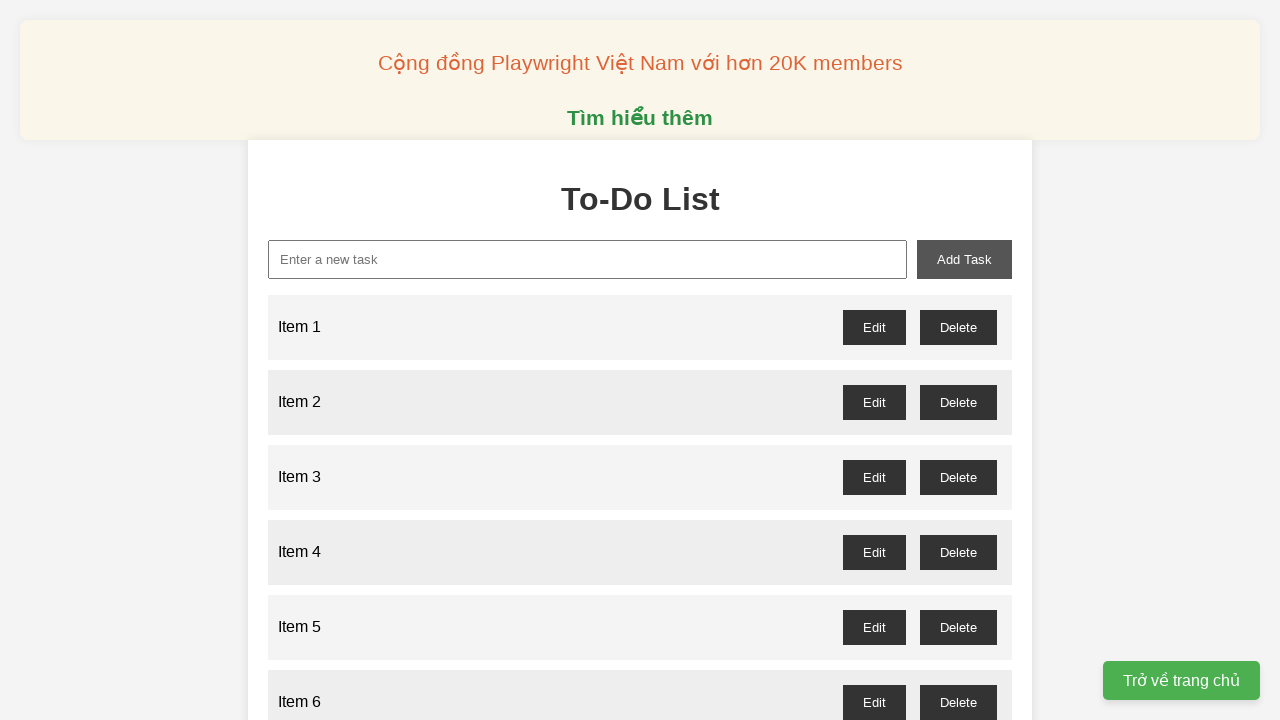

Filled input field with 'Item 11' on xpath=//input[@id='new-task']
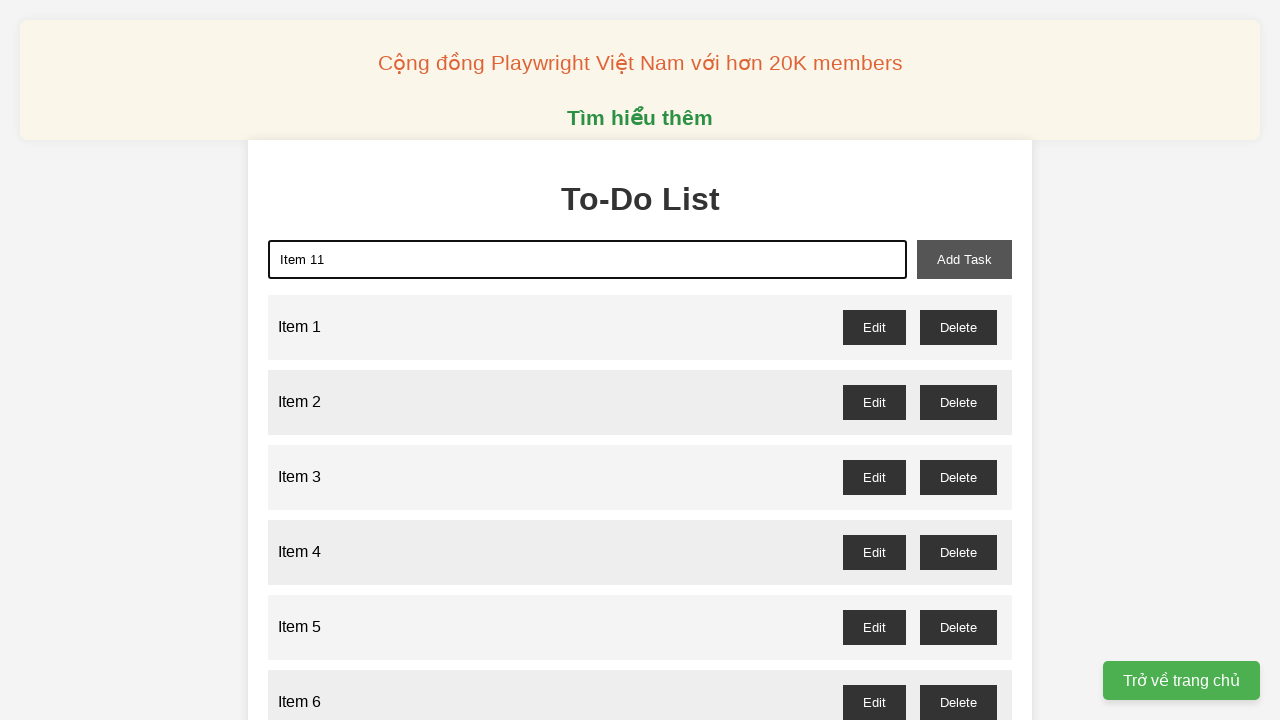

Clicked add button to add 'Item 11' to todo list at (964, 259) on xpath=//button[@id='add-task']
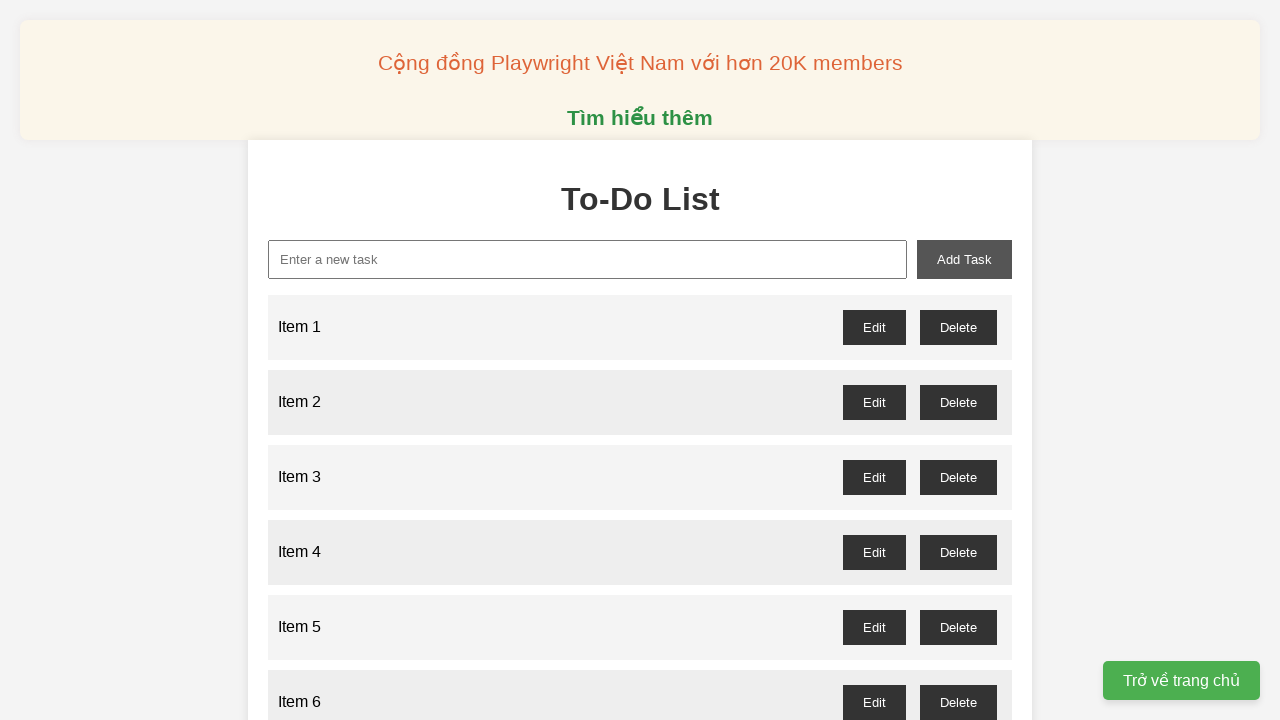

Filled input field with 'Item 12' on xpath=//input[@id='new-task']
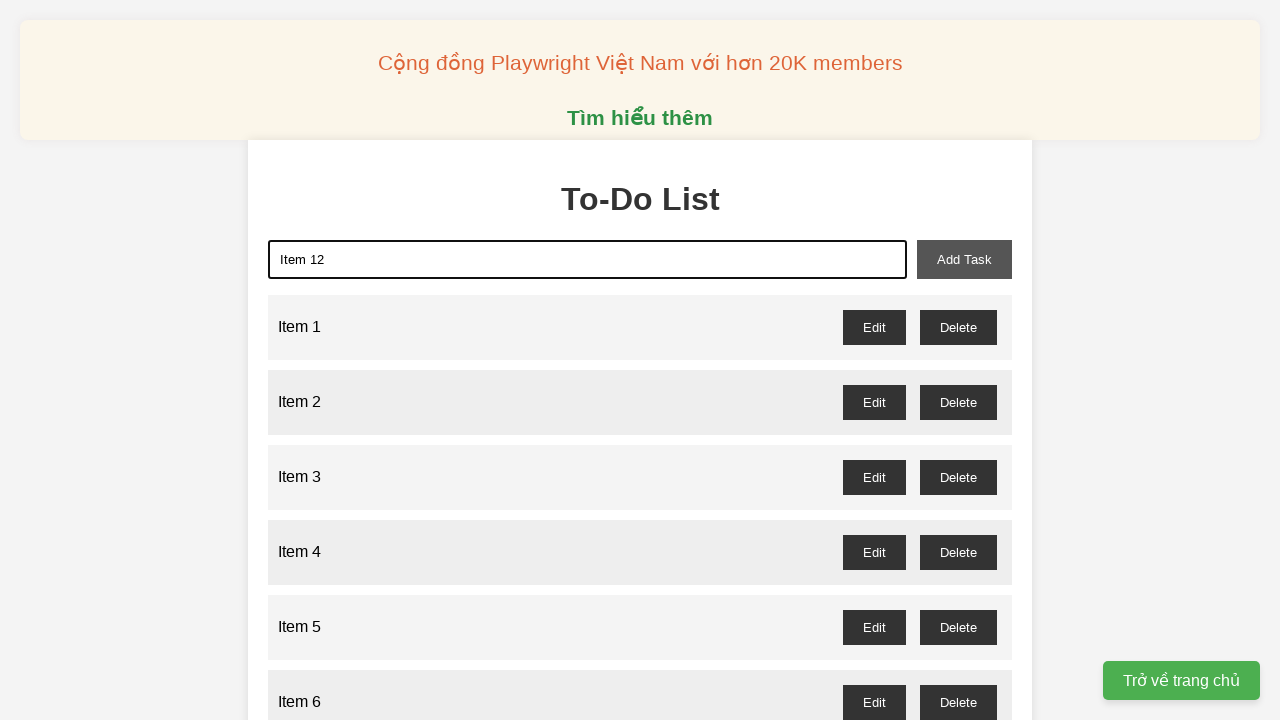

Clicked add button to add 'Item 12' to todo list at (964, 259) on xpath=//button[@id='add-task']
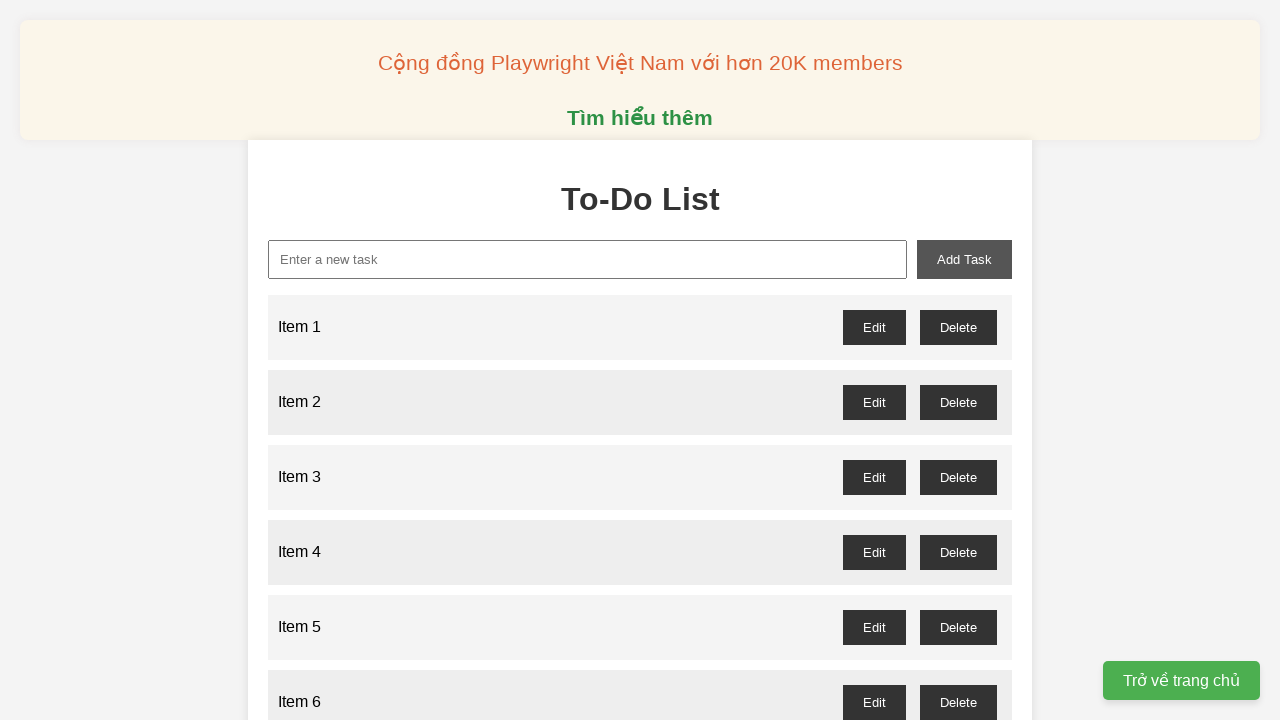

Filled input field with 'Item 13' on xpath=//input[@id='new-task']
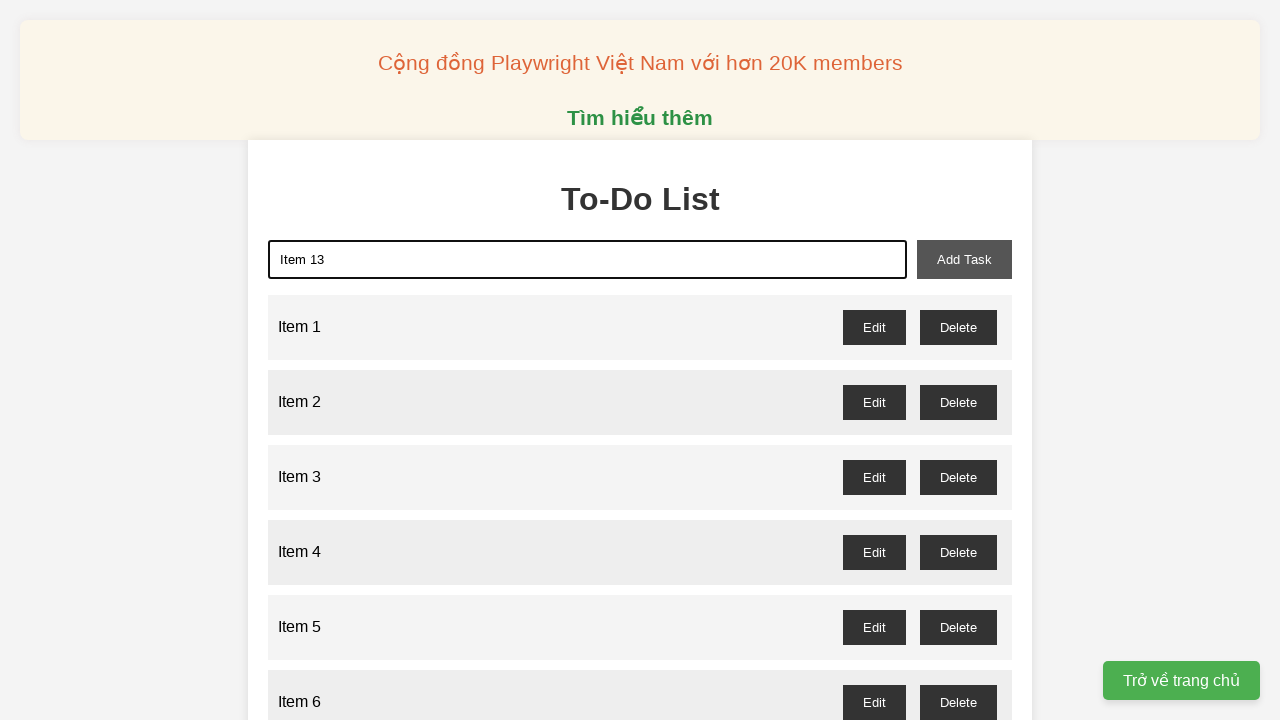

Clicked add button to add 'Item 13' to todo list at (964, 259) on xpath=//button[@id='add-task']
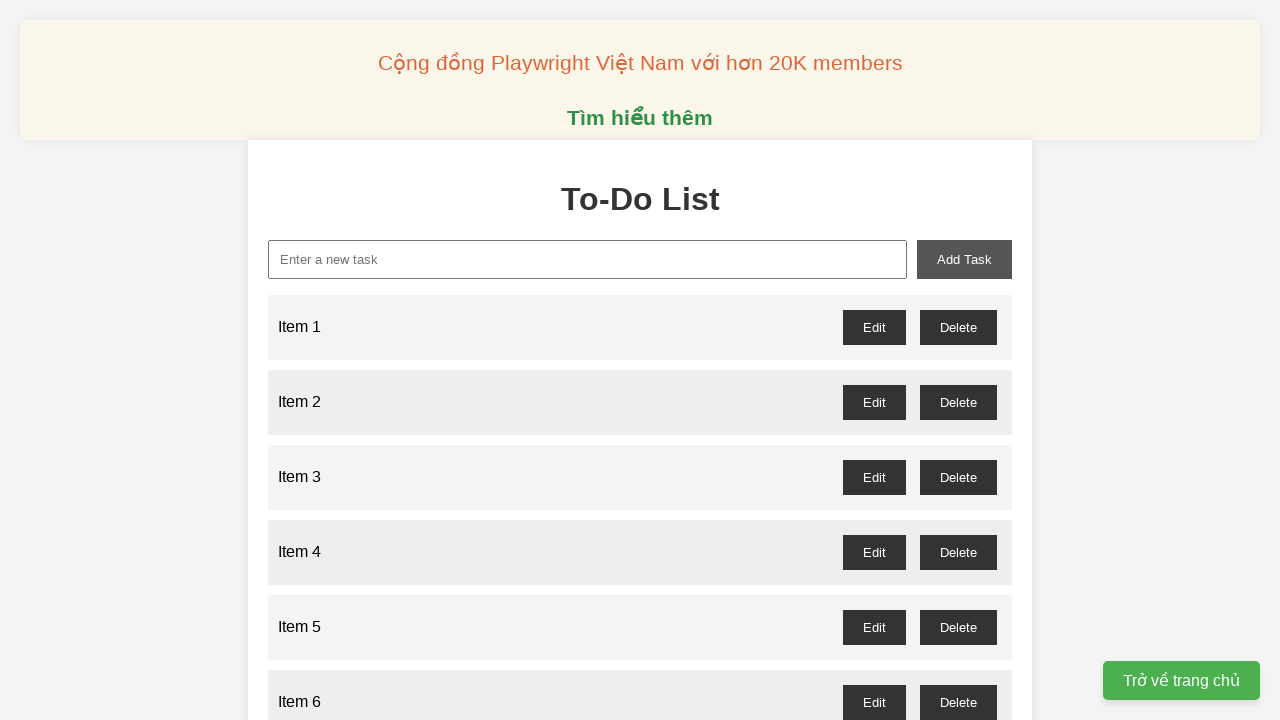

Filled input field with 'Item 14' on xpath=//input[@id='new-task']
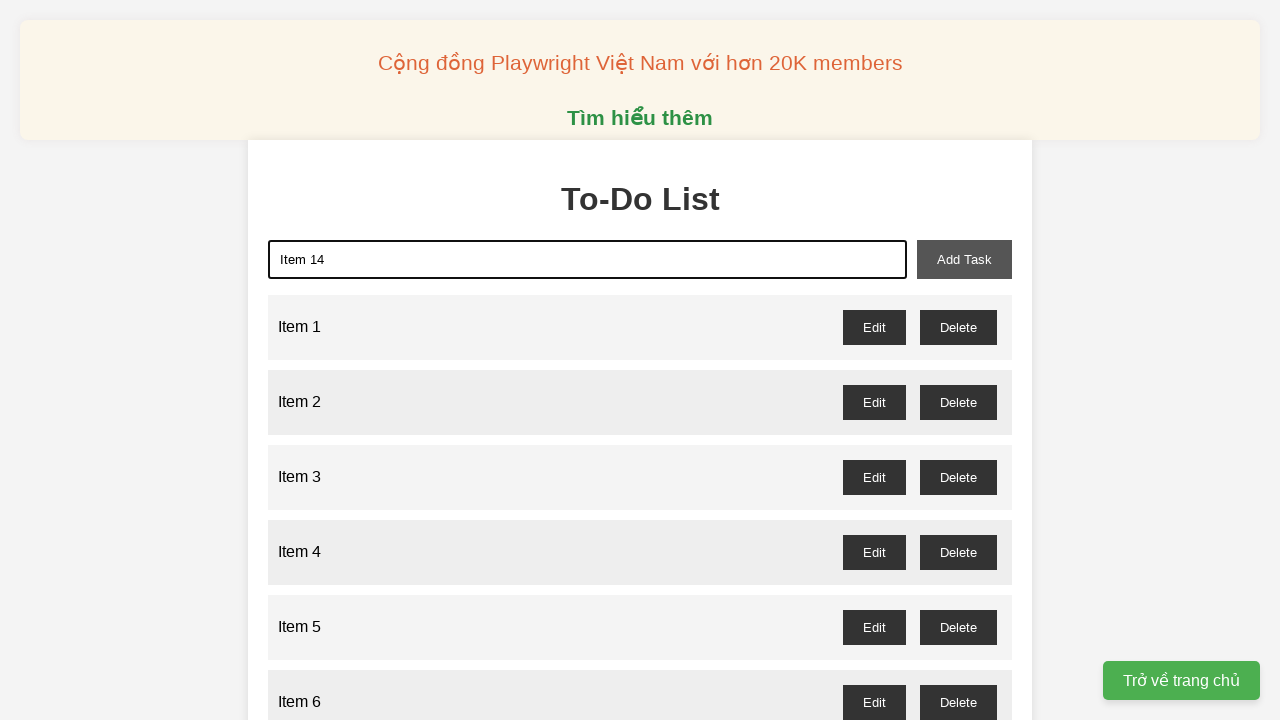

Clicked add button to add 'Item 14' to todo list at (964, 259) on xpath=//button[@id='add-task']
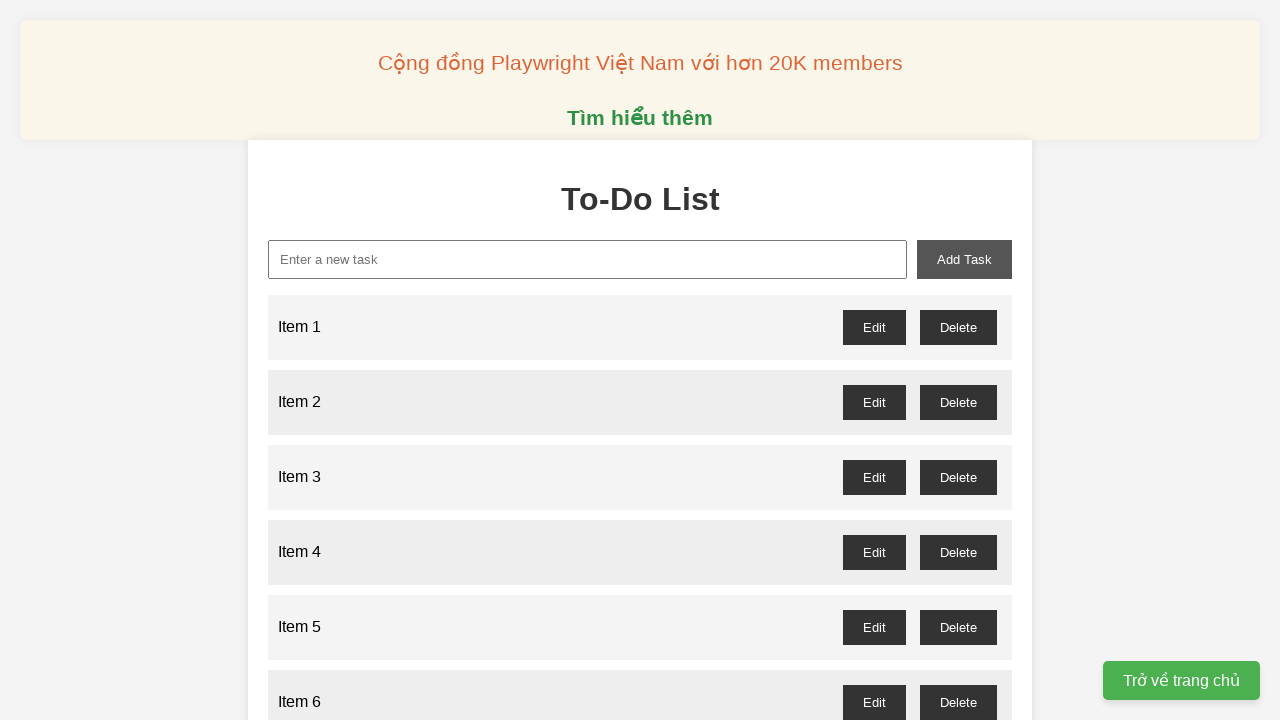

Filled input field with 'Item 15' on xpath=//input[@id='new-task']
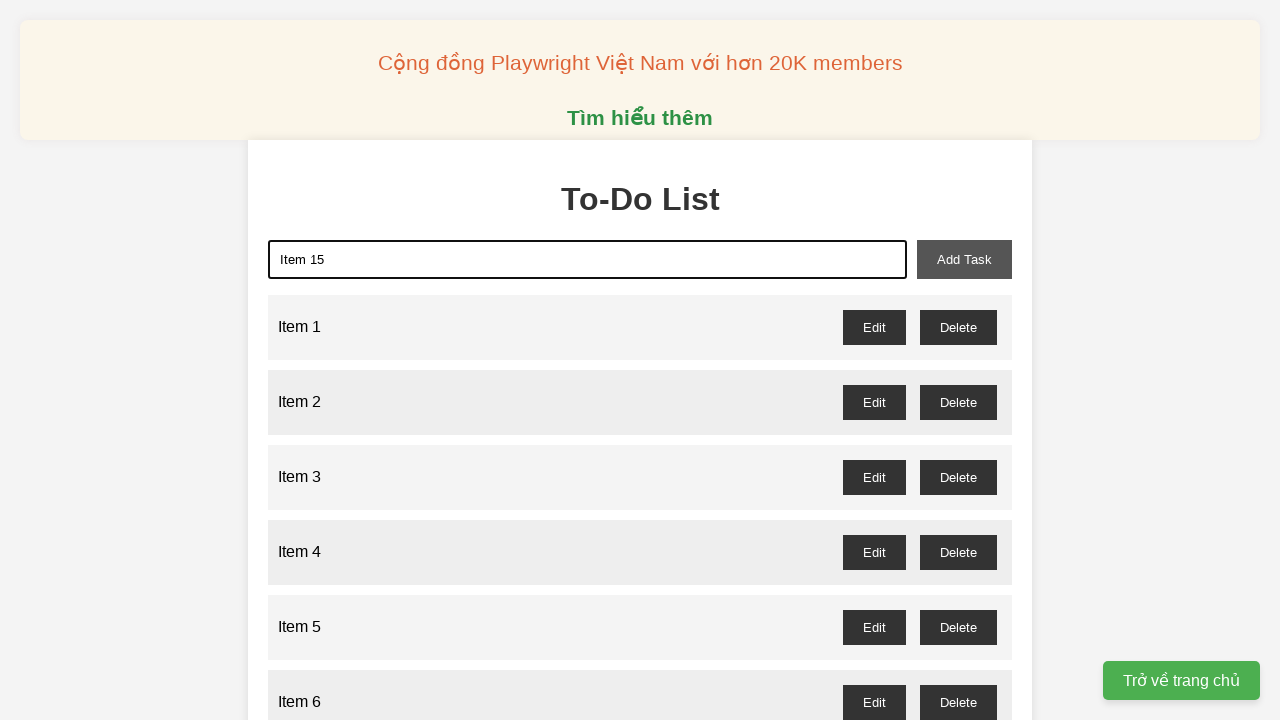

Clicked add button to add 'Item 15' to todo list at (964, 259) on xpath=//button[@id='add-task']
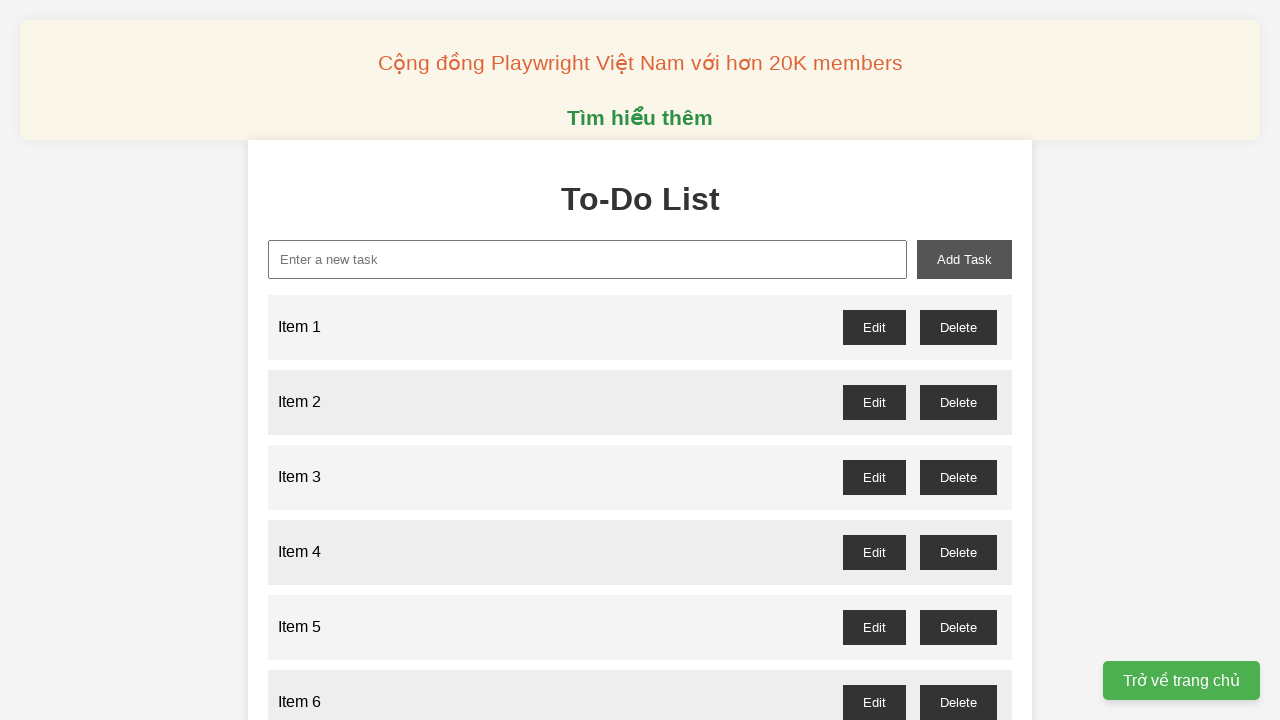

Filled input field with 'Item 16' on xpath=//input[@id='new-task']
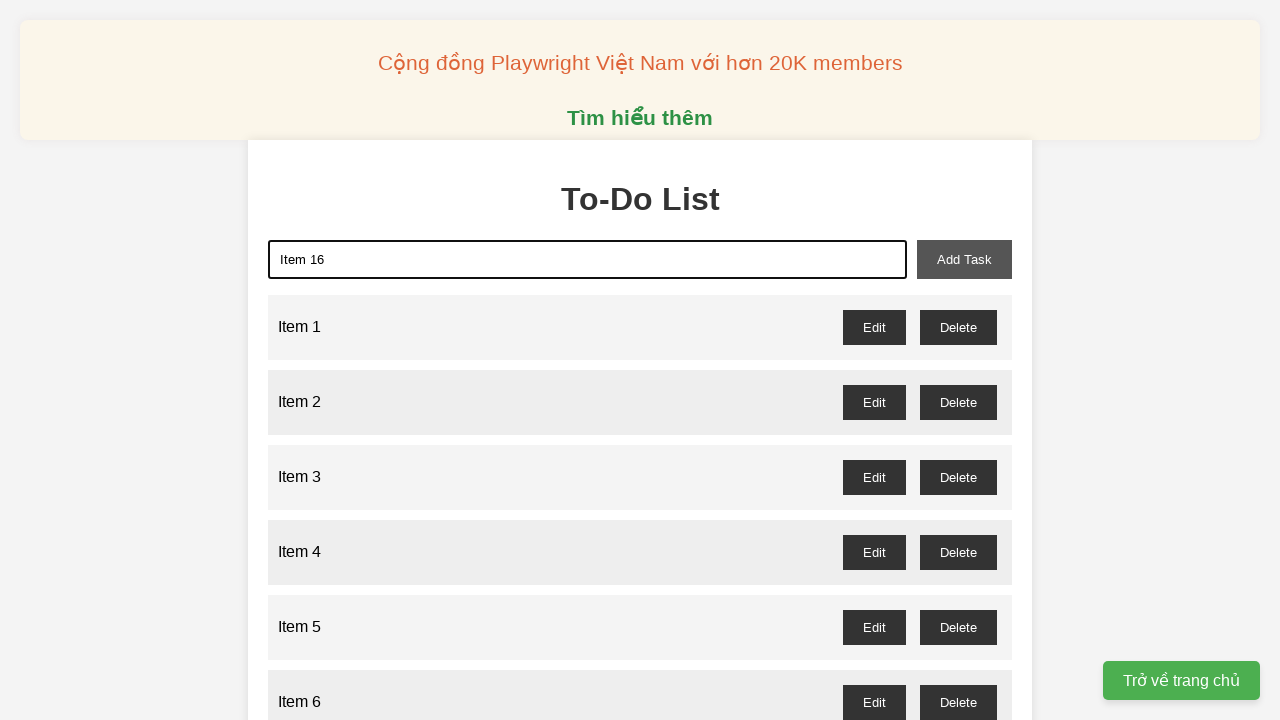

Clicked add button to add 'Item 16' to todo list at (964, 259) on xpath=//button[@id='add-task']
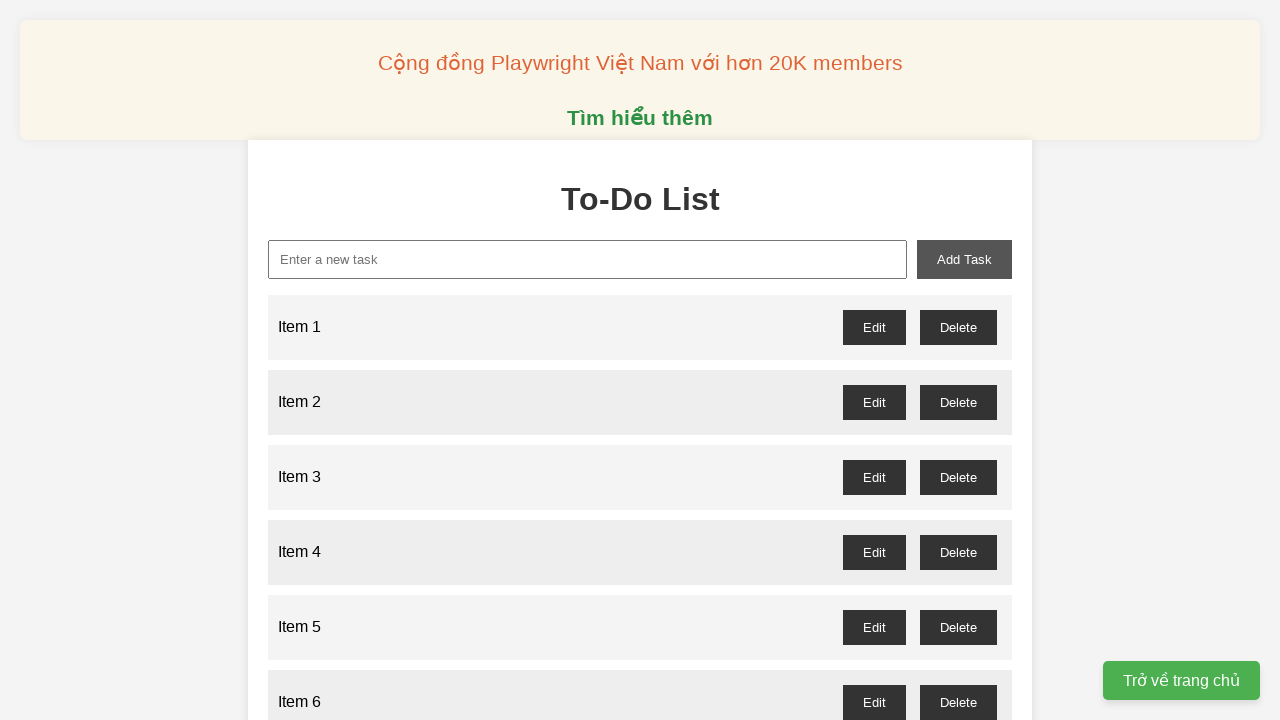

Filled input field with 'Item 17' on xpath=//input[@id='new-task']
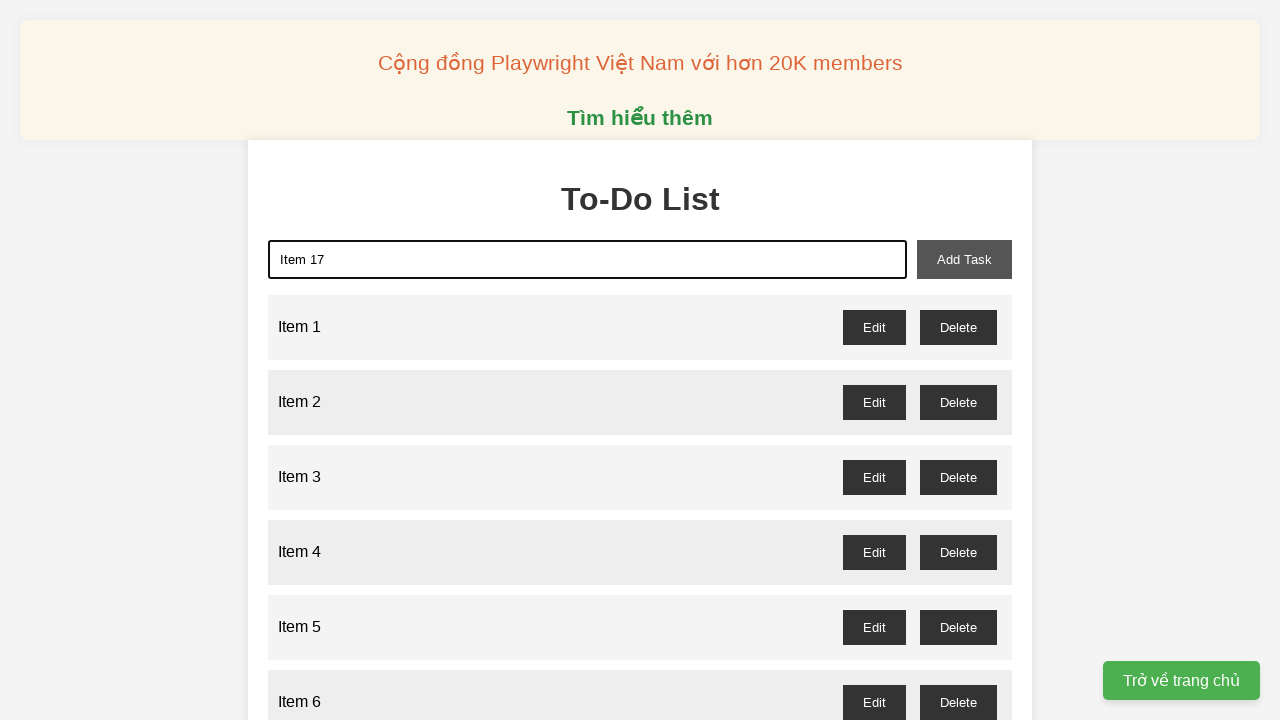

Clicked add button to add 'Item 17' to todo list at (964, 259) on xpath=//button[@id='add-task']
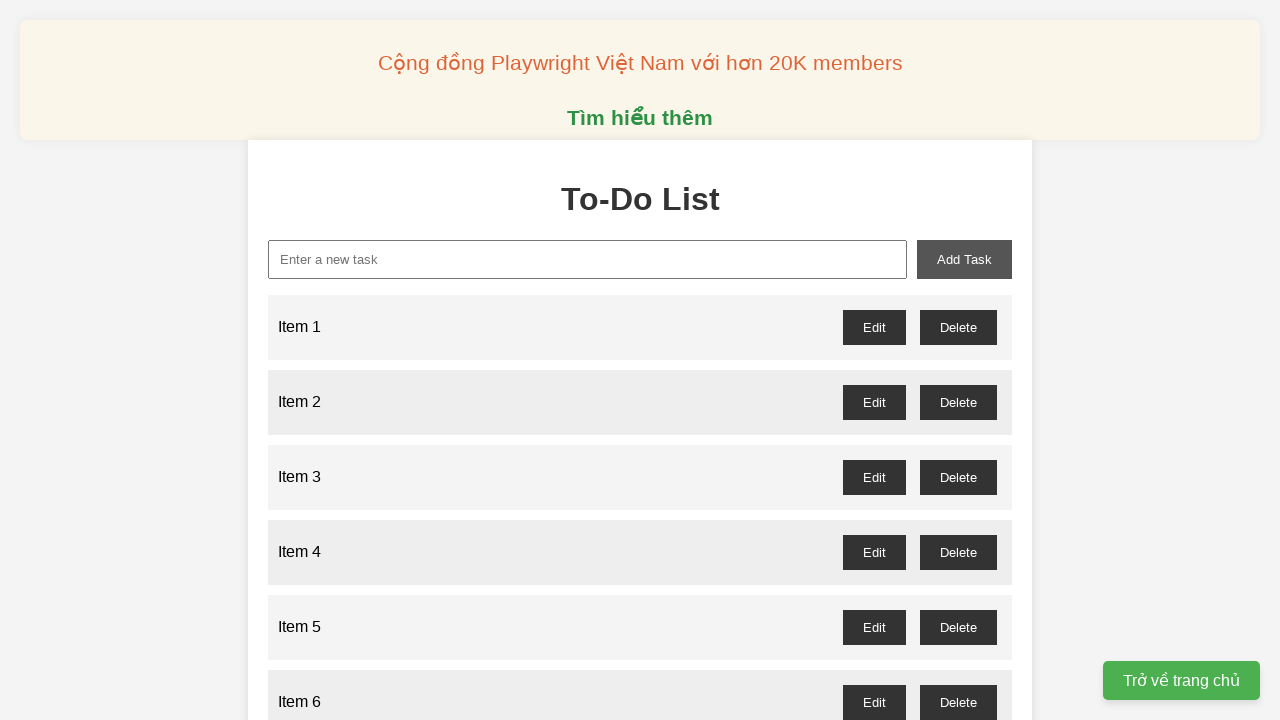

Filled input field with 'Item 18' on xpath=//input[@id='new-task']
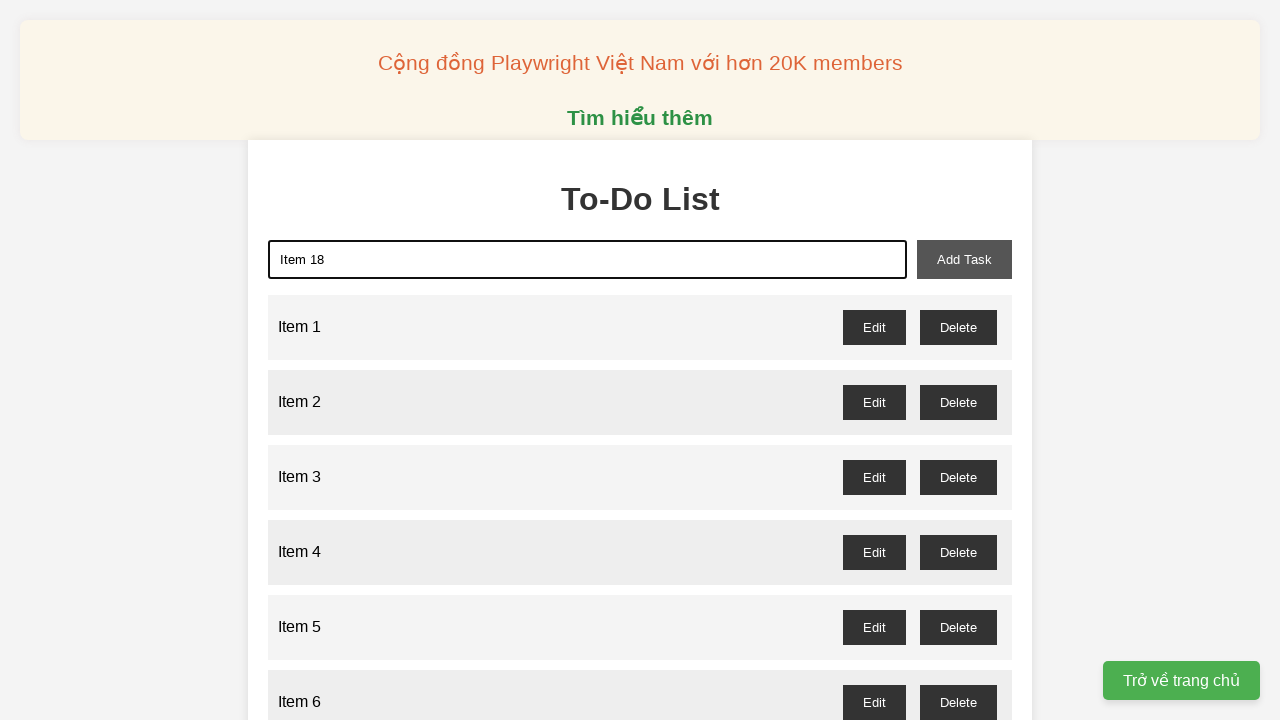

Clicked add button to add 'Item 18' to todo list at (964, 259) on xpath=//button[@id='add-task']
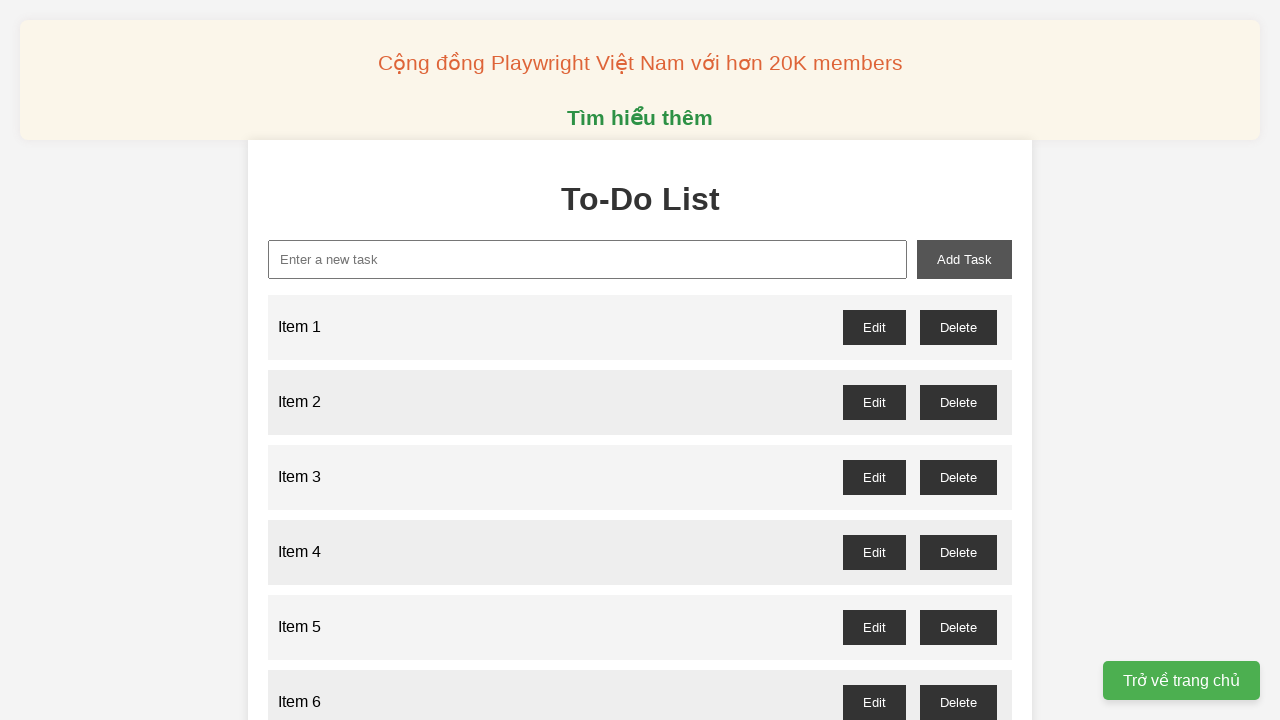

Filled input field with 'Item 19' on xpath=//input[@id='new-task']
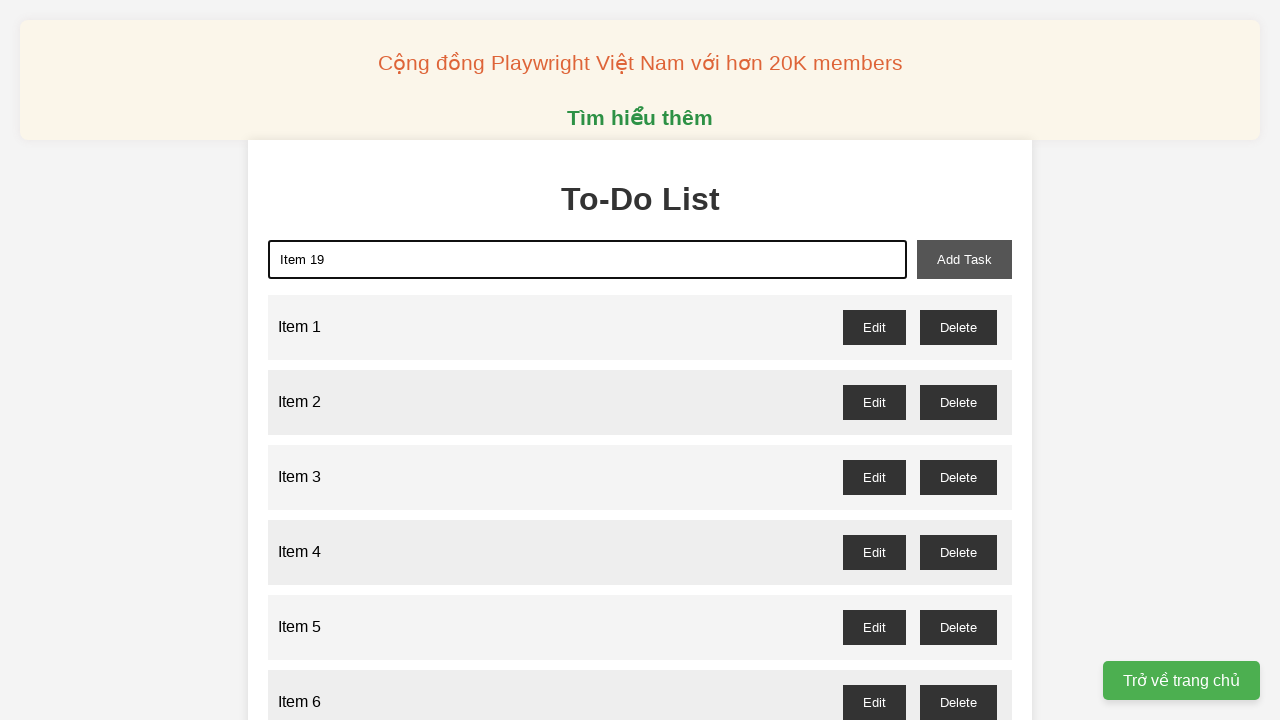

Clicked add button to add 'Item 19' to todo list at (964, 259) on xpath=//button[@id='add-task']
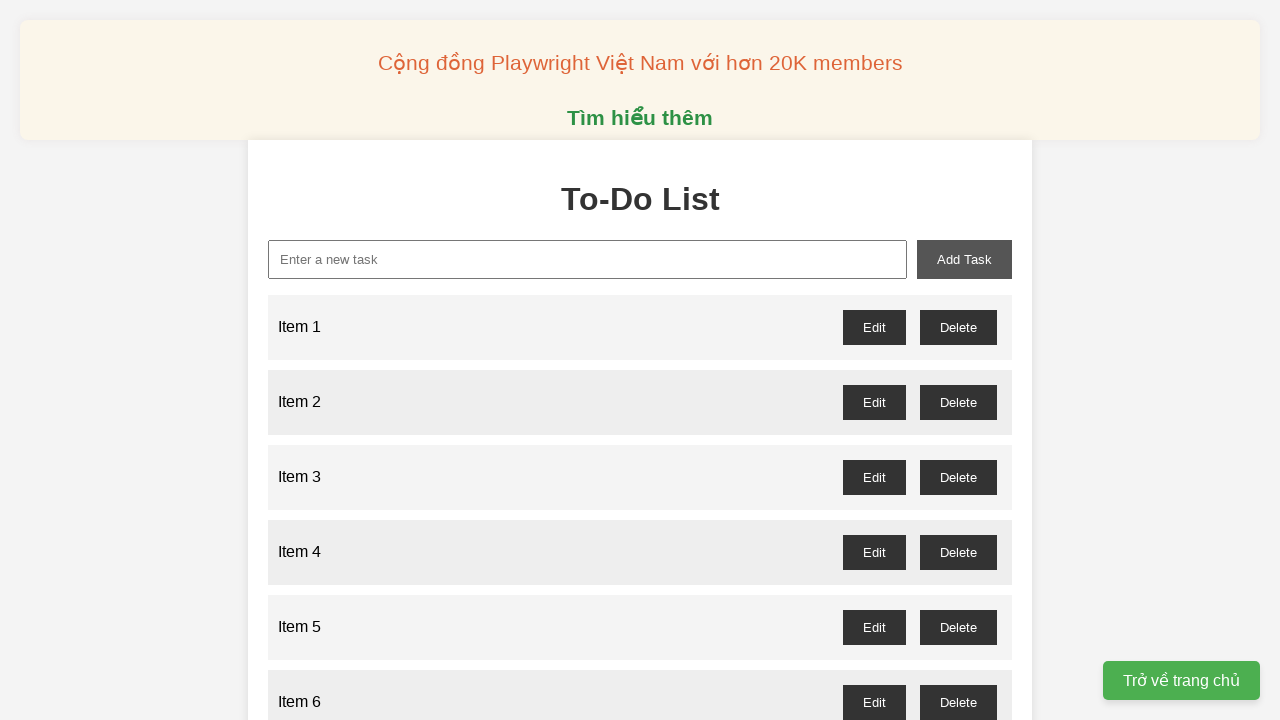

Filled input field with 'Item 20' on xpath=//input[@id='new-task']
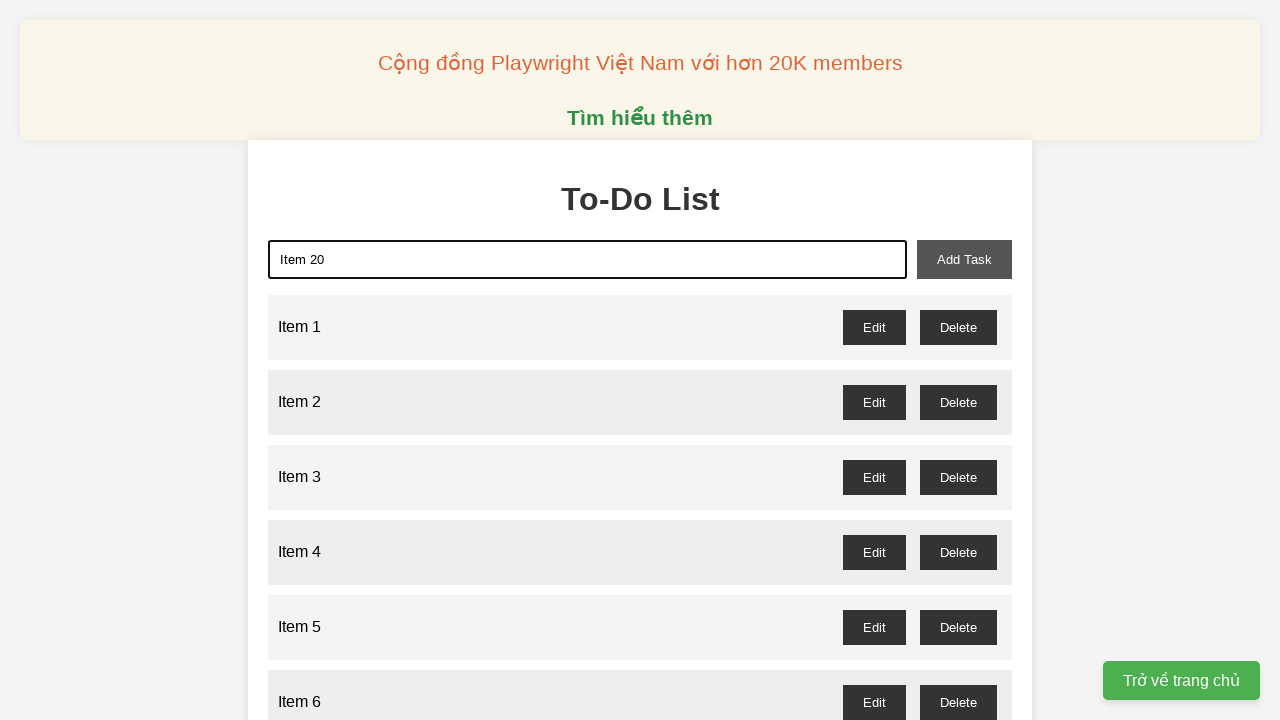

Clicked add button to add 'Item 20' to todo list at (964, 259) on xpath=//button[@id='add-task']
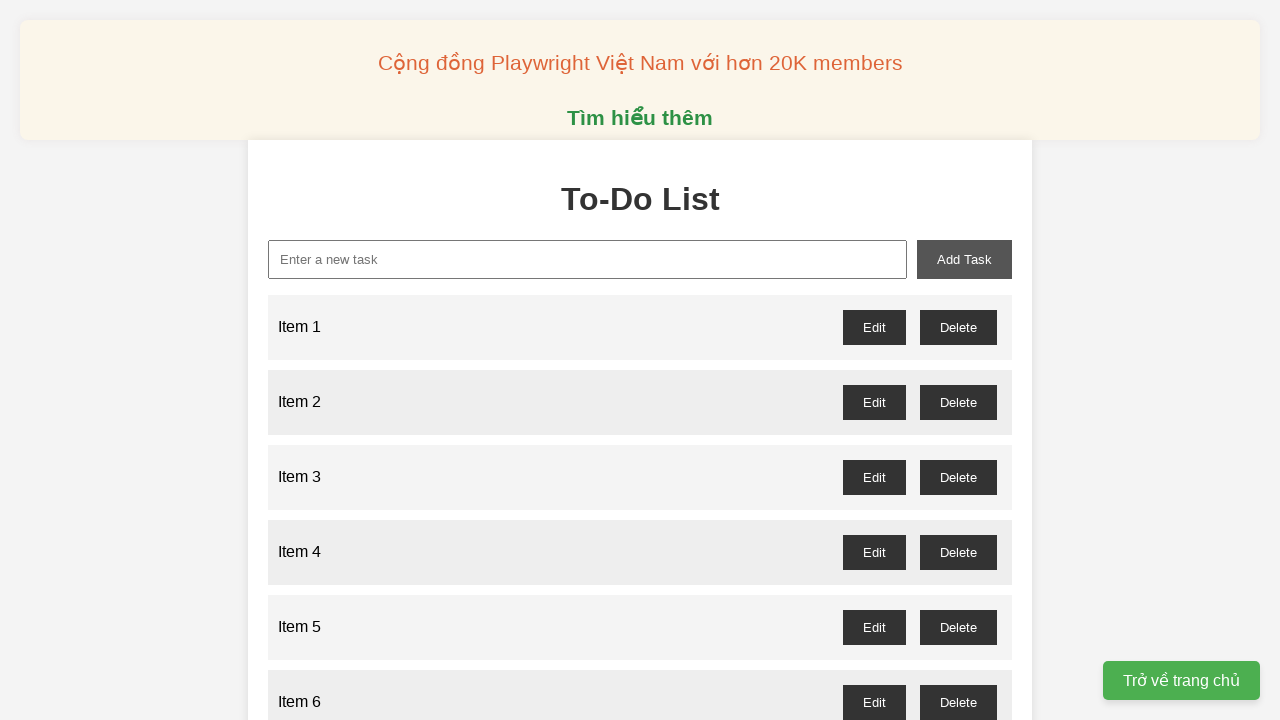

Filled input field with 'Item 21' on xpath=//input[@id='new-task']
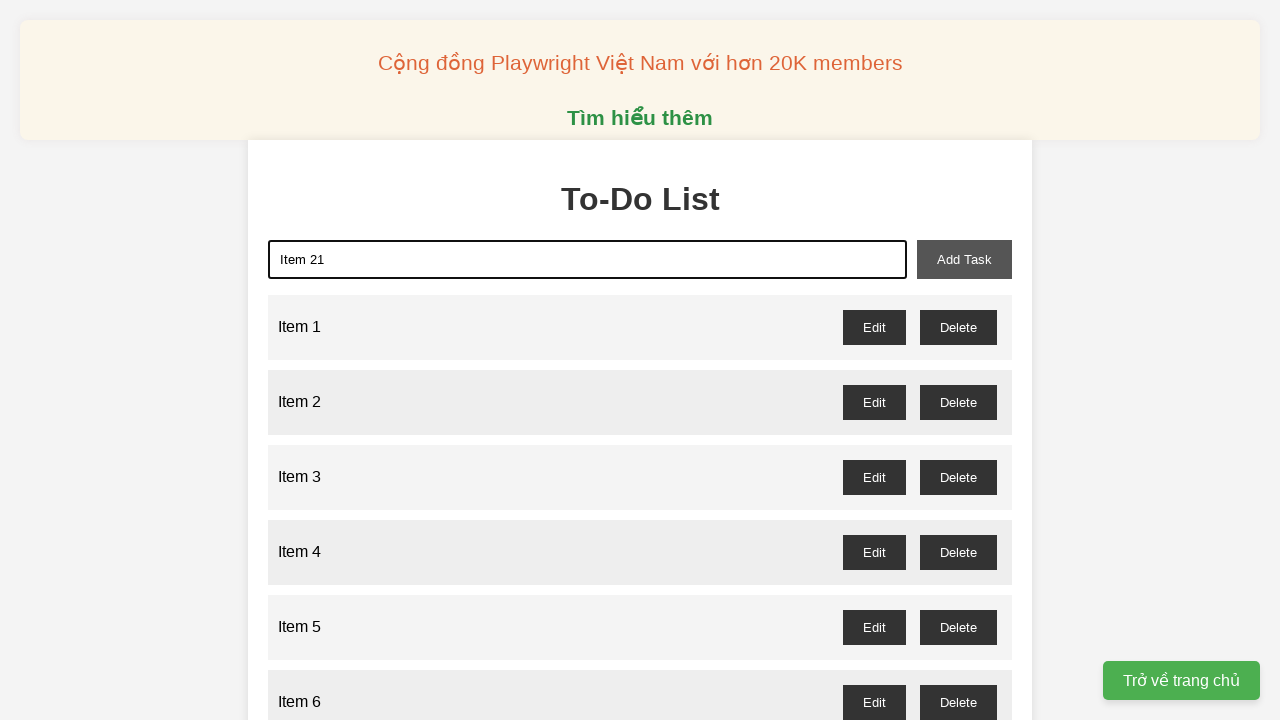

Clicked add button to add 'Item 21' to todo list at (964, 259) on xpath=//button[@id='add-task']
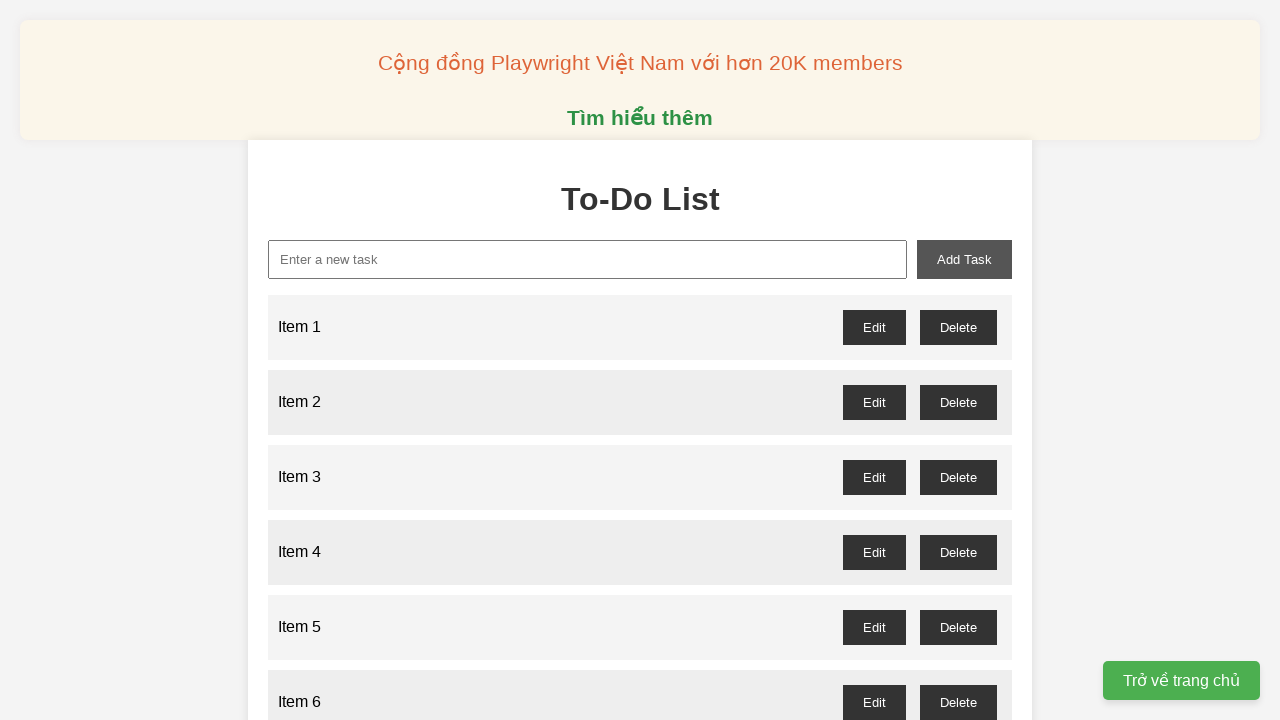

Filled input field with 'Item 22' on xpath=//input[@id='new-task']
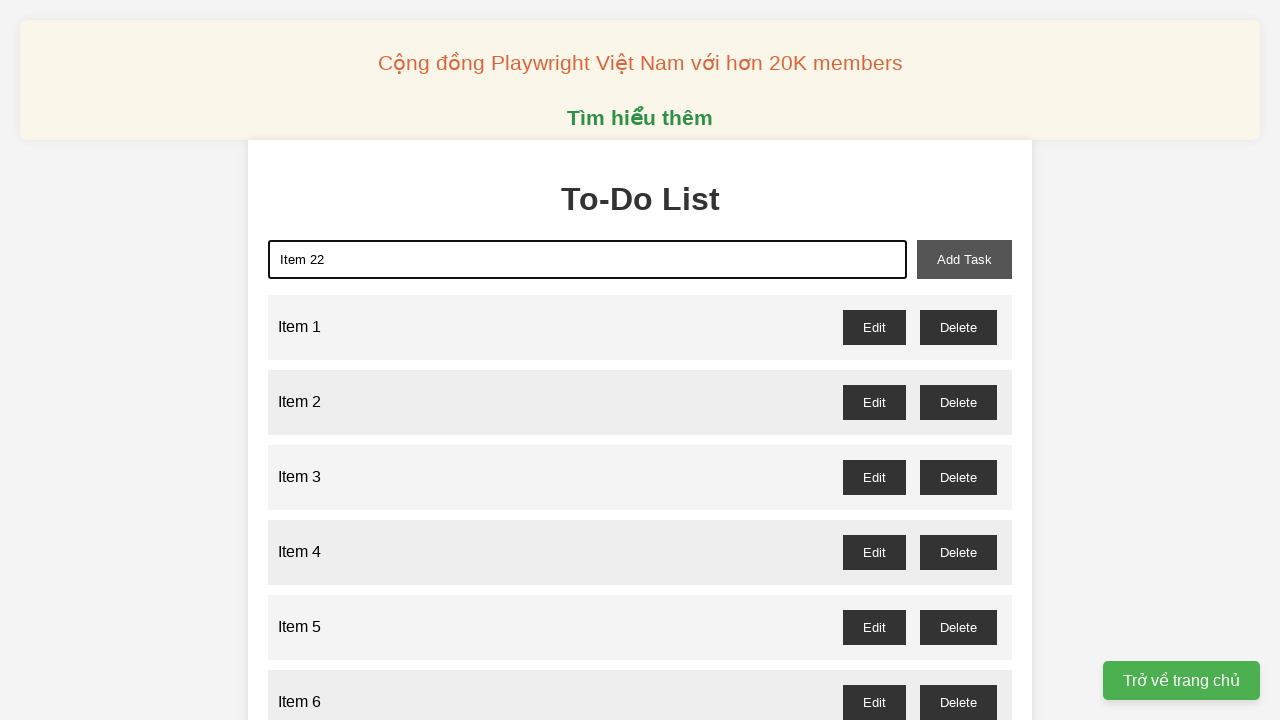

Clicked add button to add 'Item 22' to todo list at (964, 259) on xpath=//button[@id='add-task']
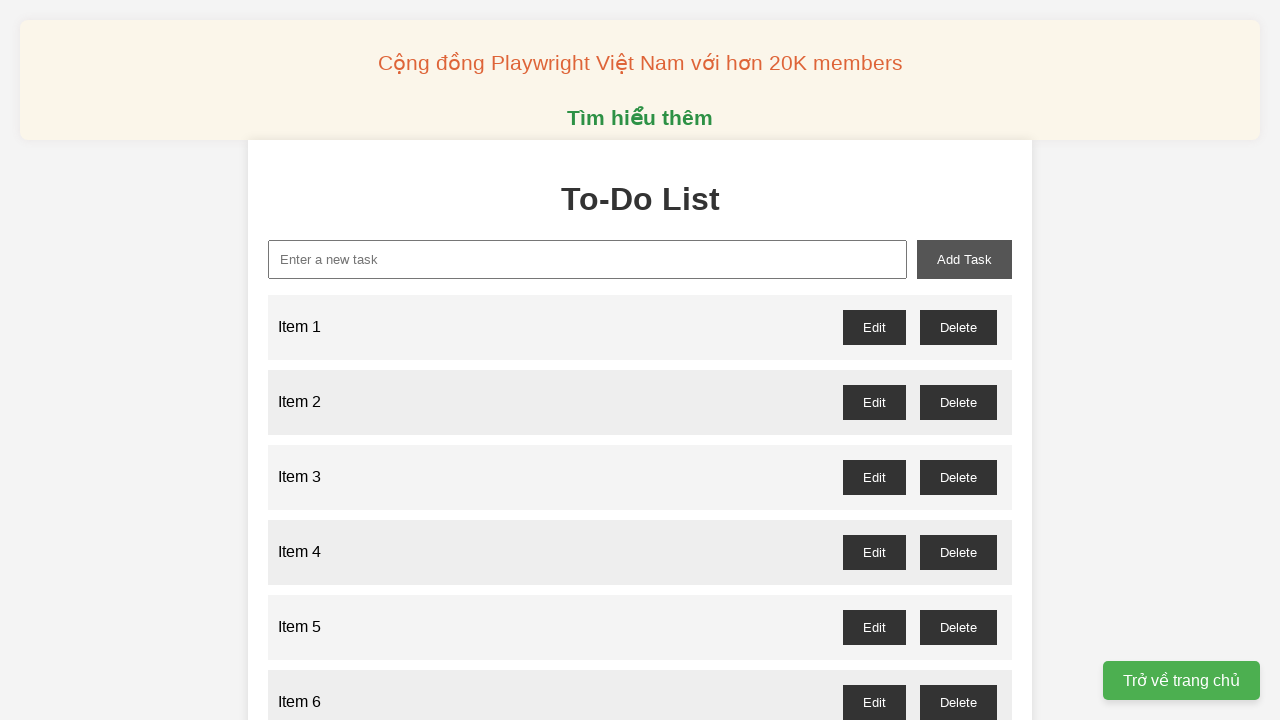

Filled input field with 'Item 23' on xpath=//input[@id='new-task']
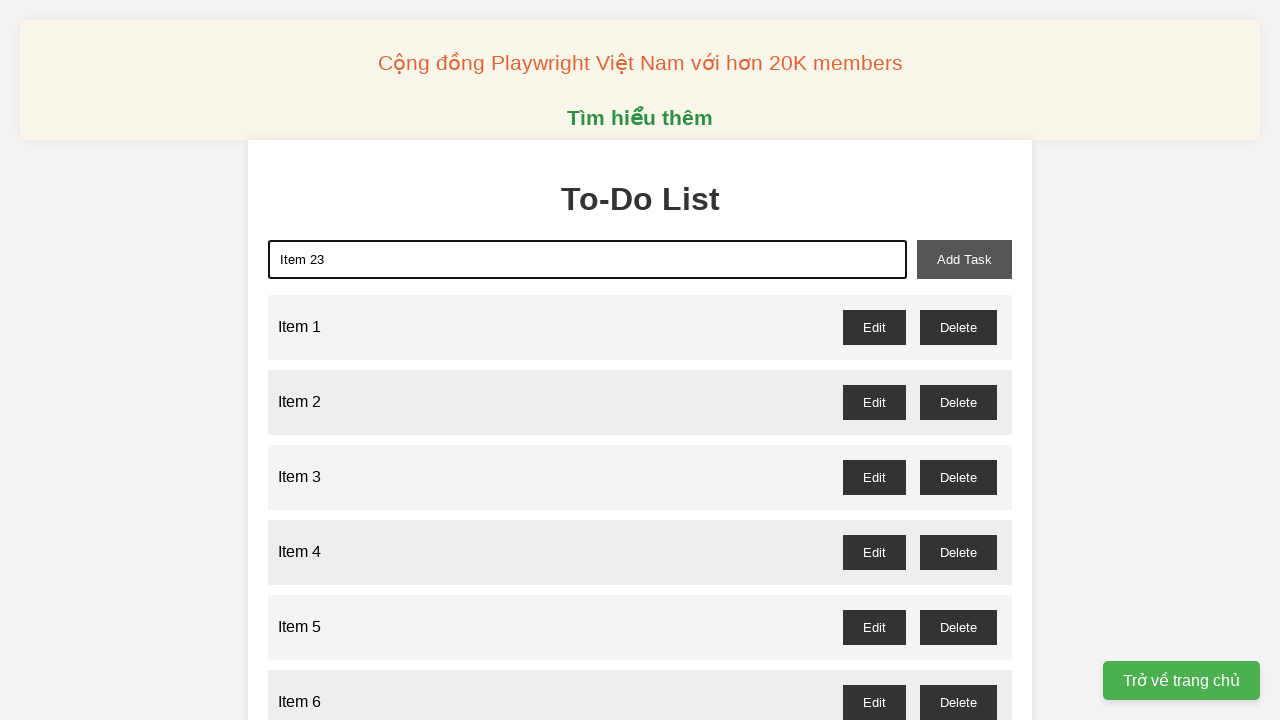

Clicked add button to add 'Item 23' to todo list at (964, 259) on xpath=//button[@id='add-task']
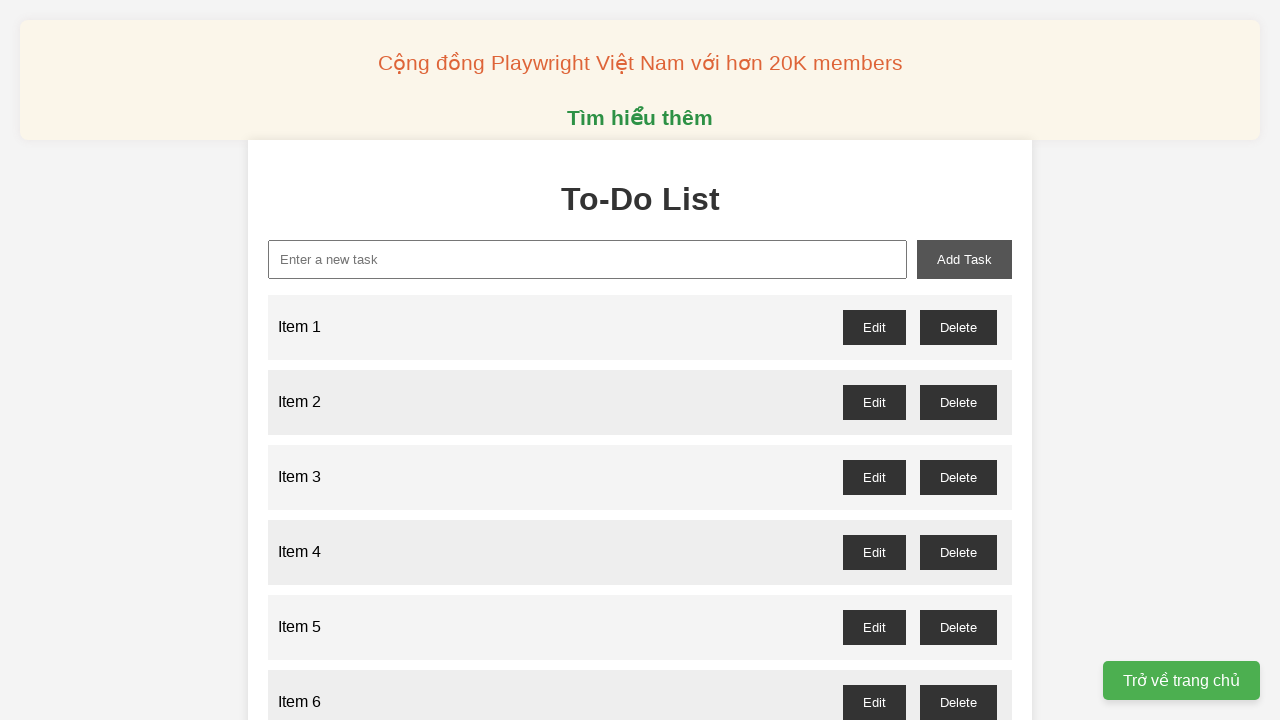

Filled input field with 'Item 24' on xpath=//input[@id='new-task']
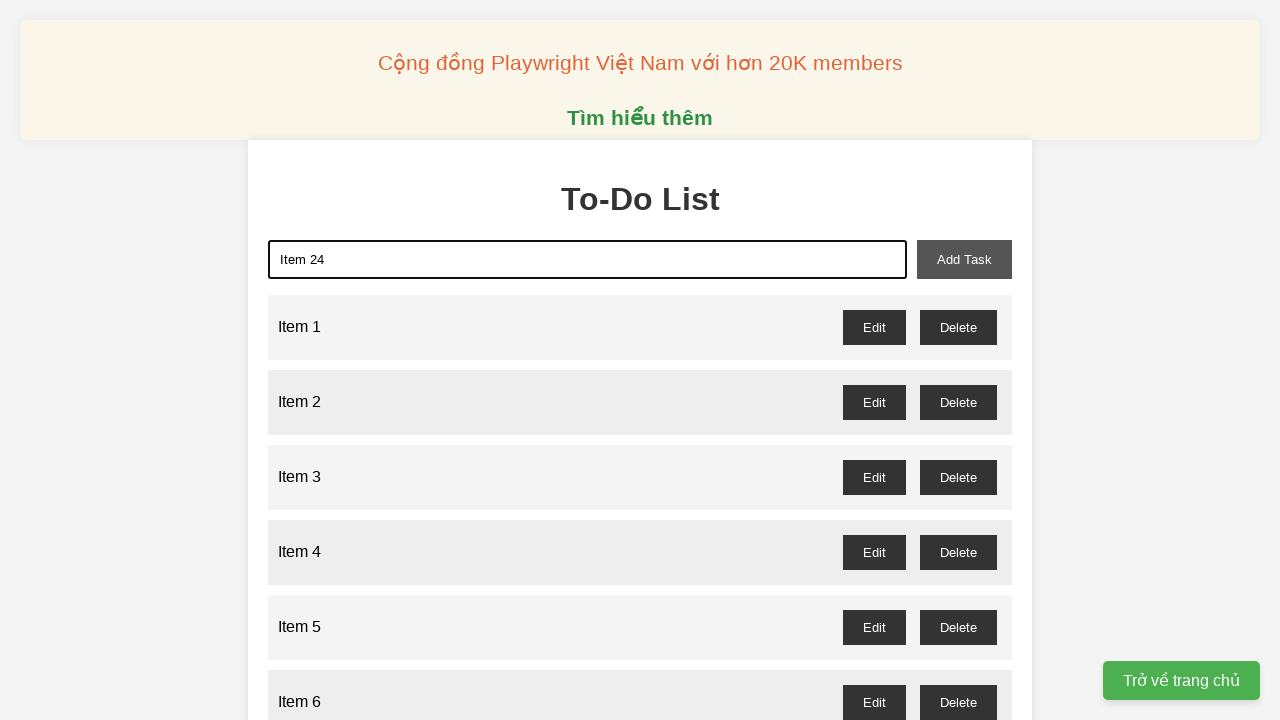

Clicked add button to add 'Item 24' to todo list at (964, 259) on xpath=//button[@id='add-task']
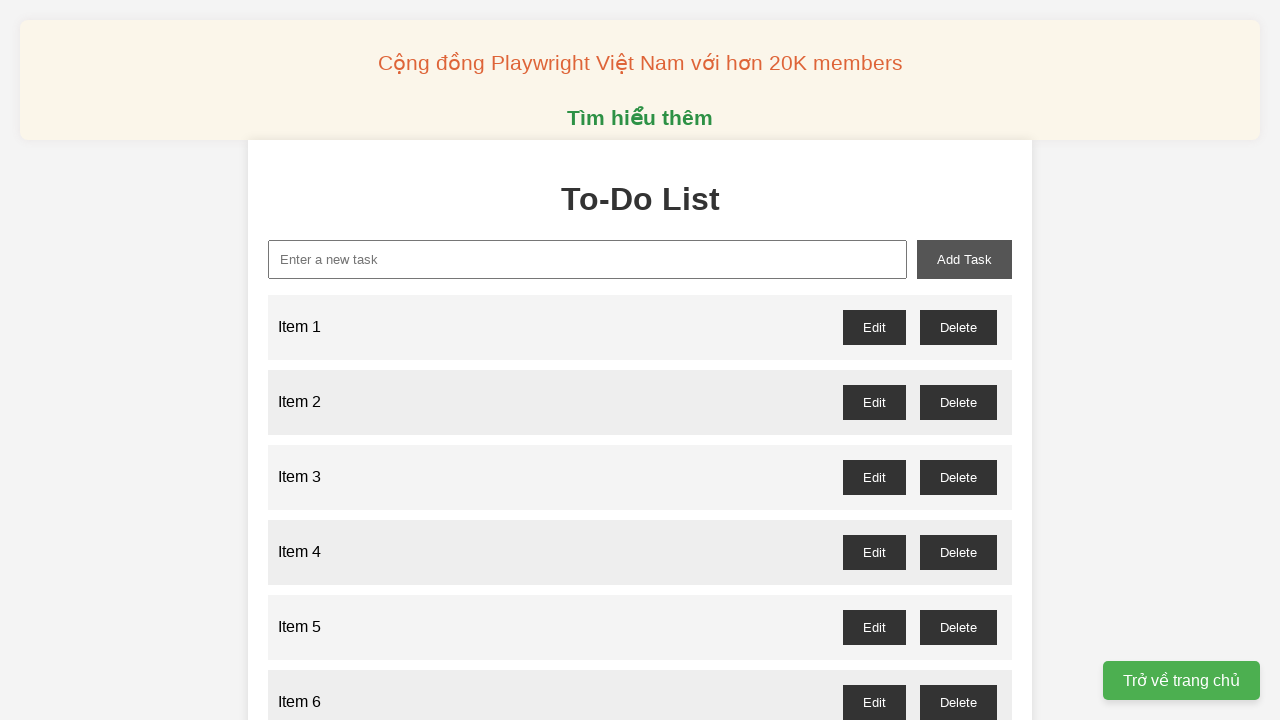

Filled input field with 'Item 25' on xpath=//input[@id='new-task']
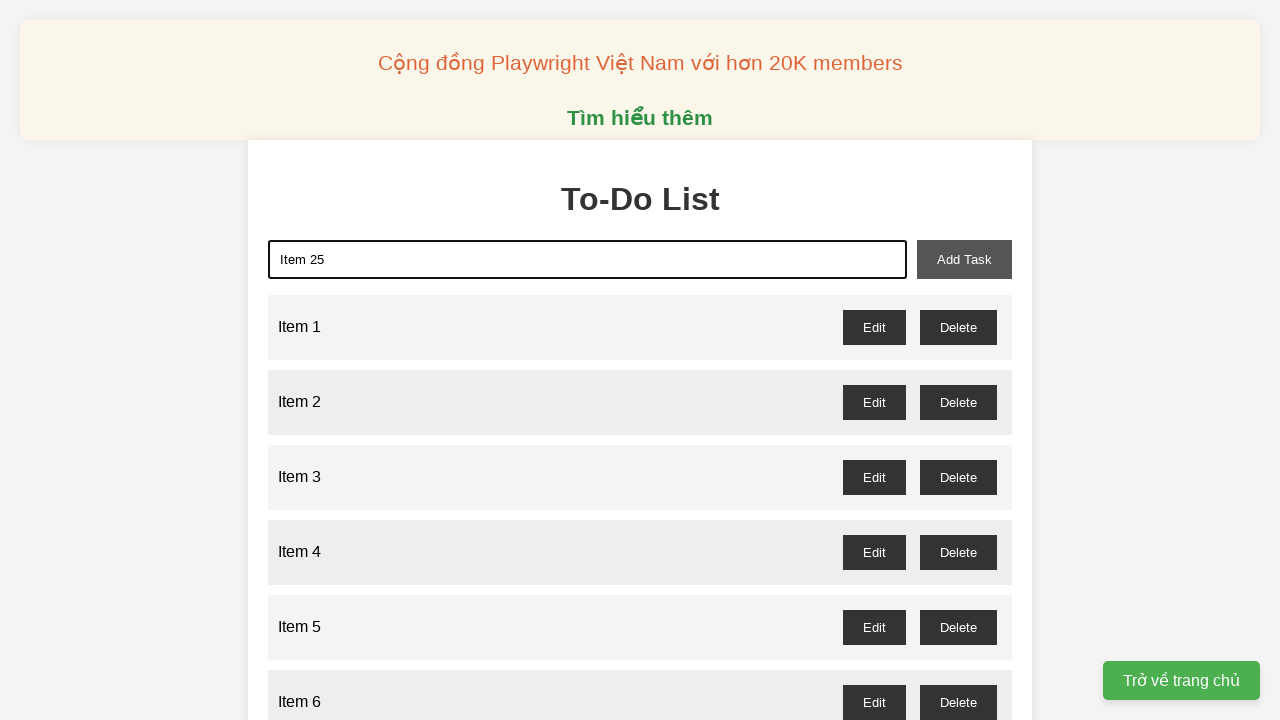

Clicked add button to add 'Item 25' to todo list at (964, 259) on xpath=//button[@id='add-task']
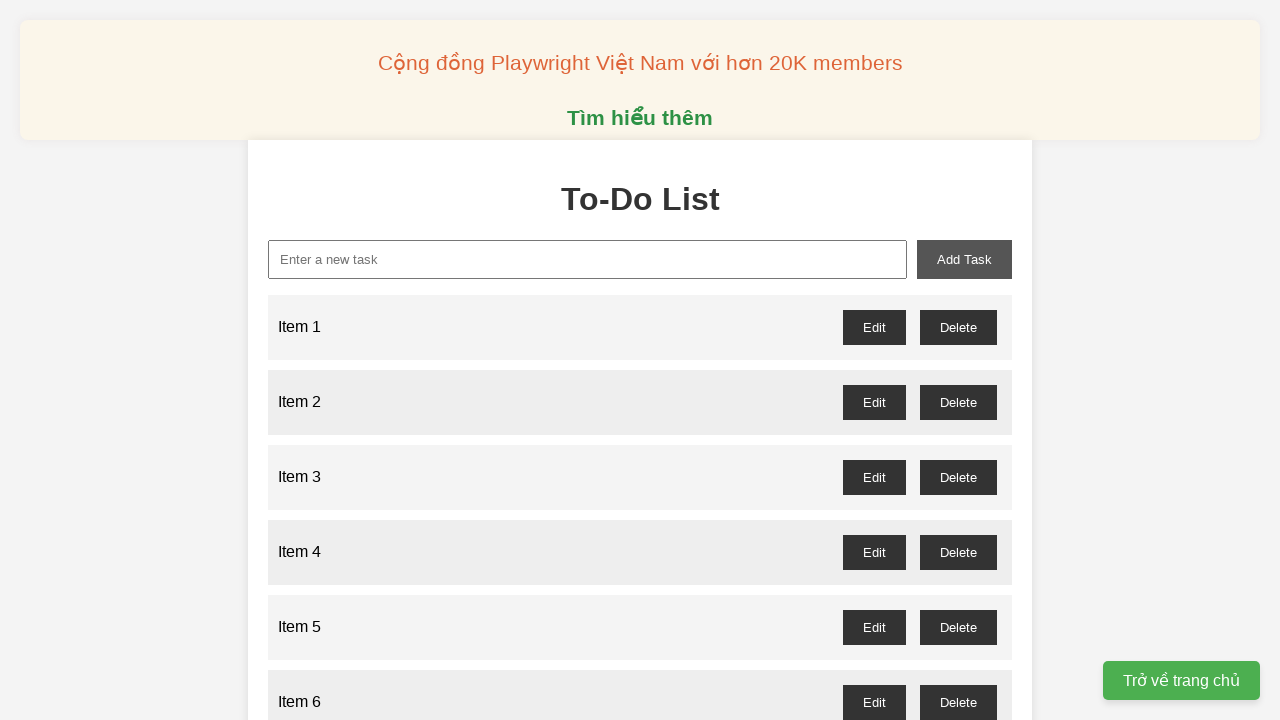

Filled input field with 'Item 26' on xpath=//input[@id='new-task']
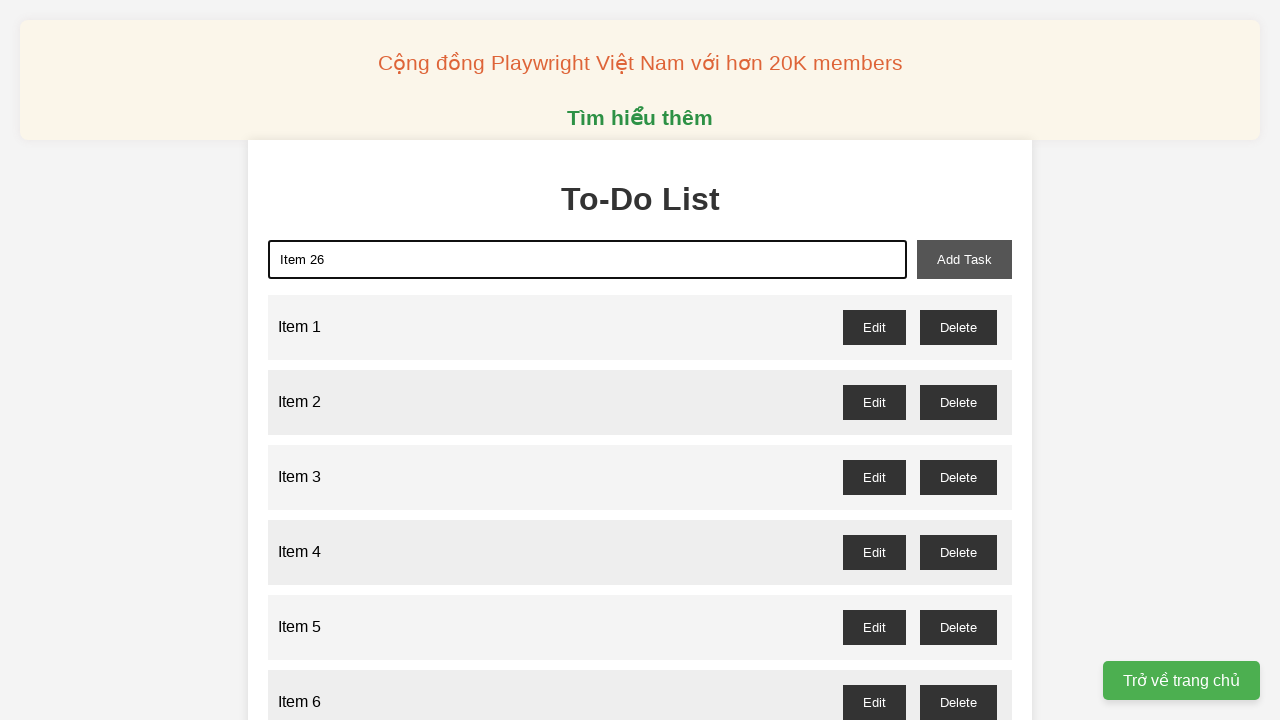

Clicked add button to add 'Item 26' to todo list at (964, 259) on xpath=//button[@id='add-task']
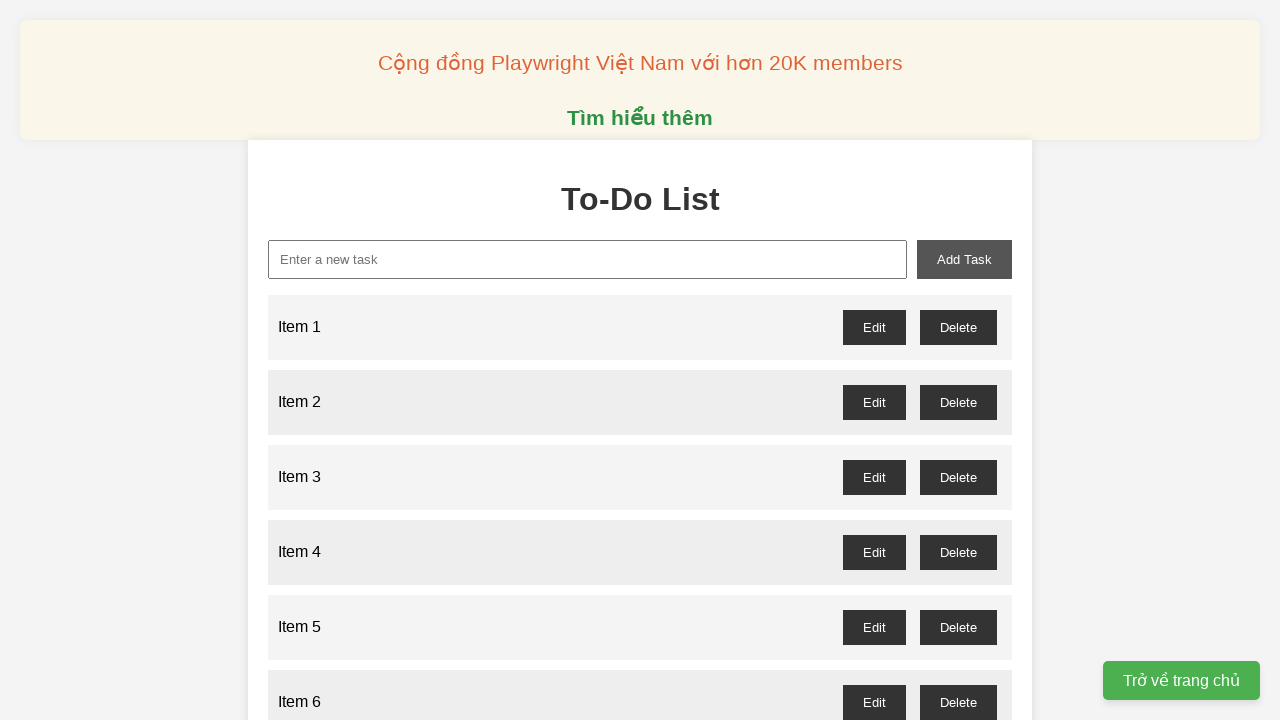

Filled input field with 'Item 27' on xpath=//input[@id='new-task']
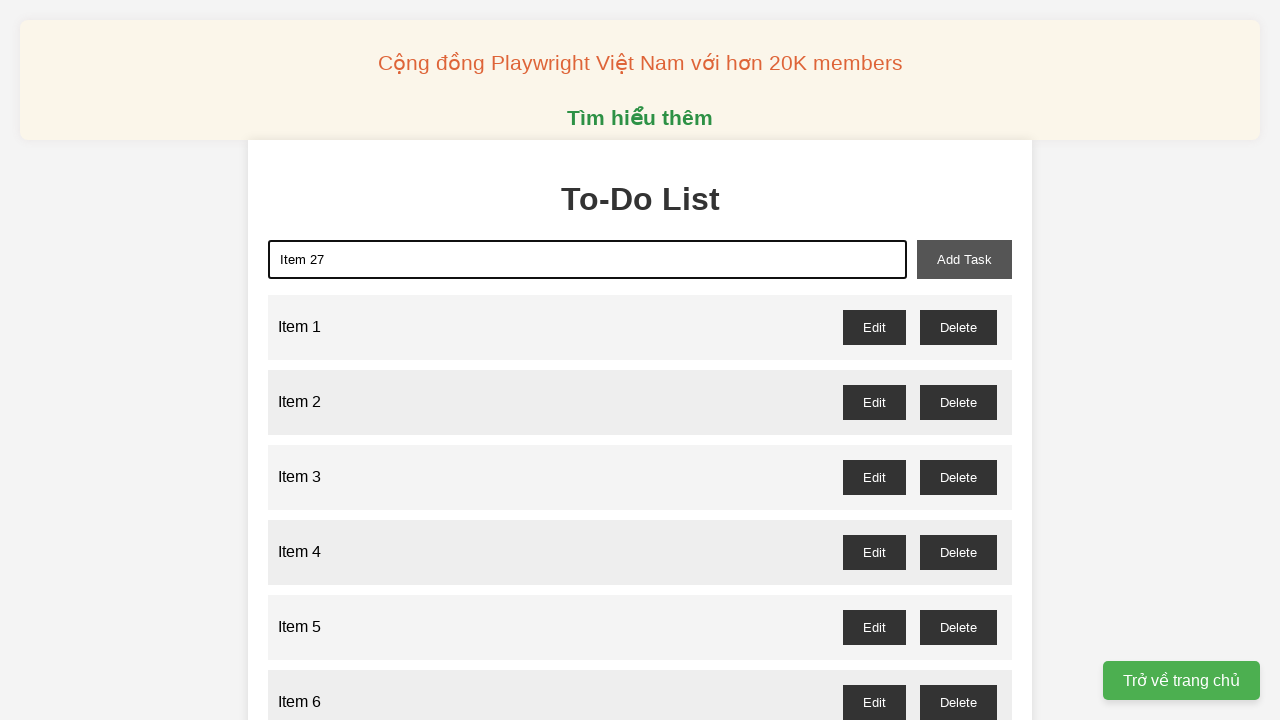

Clicked add button to add 'Item 27' to todo list at (964, 259) on xpath=//button[@id='add-task']
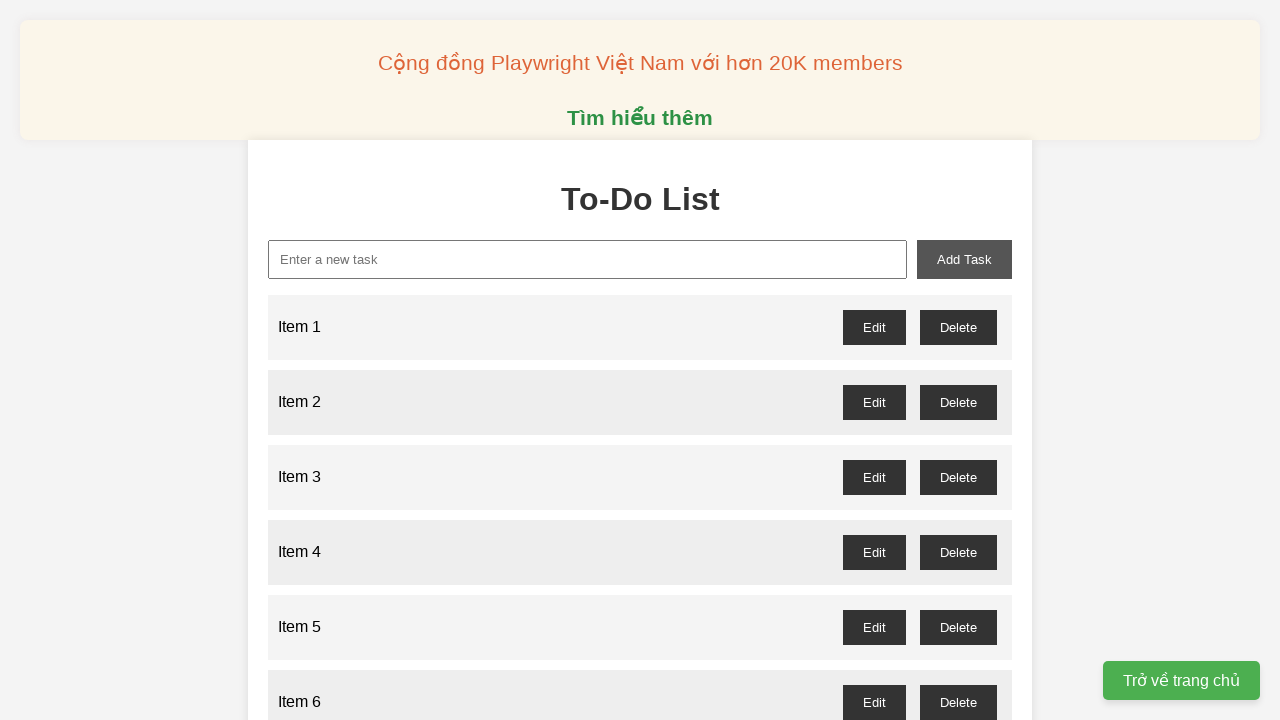

Filled input field with 'Item 28' on xpath=//input[@id='new-task']
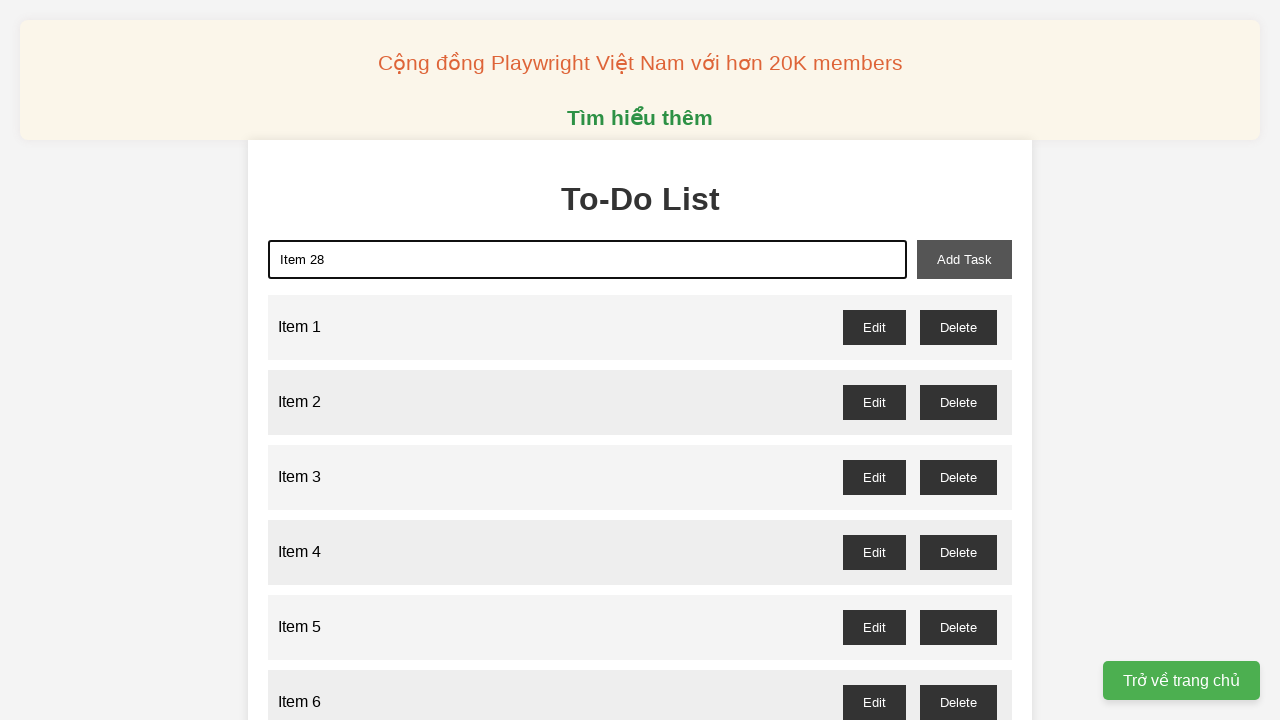

Clicked add button to add 'Item 28' to todo list at (964, 259) on xpath=//button[@id='add-task']
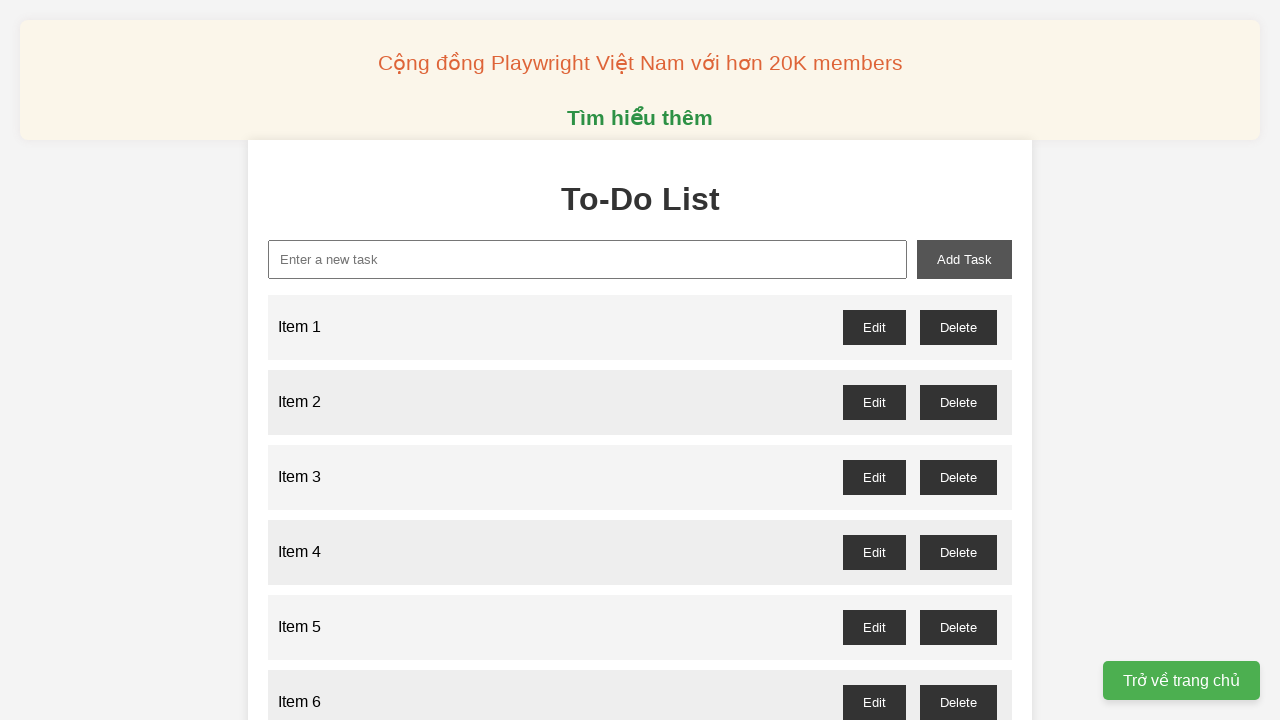

Filled input field with 'Item 29' on xpath=//input[@id='new-task']
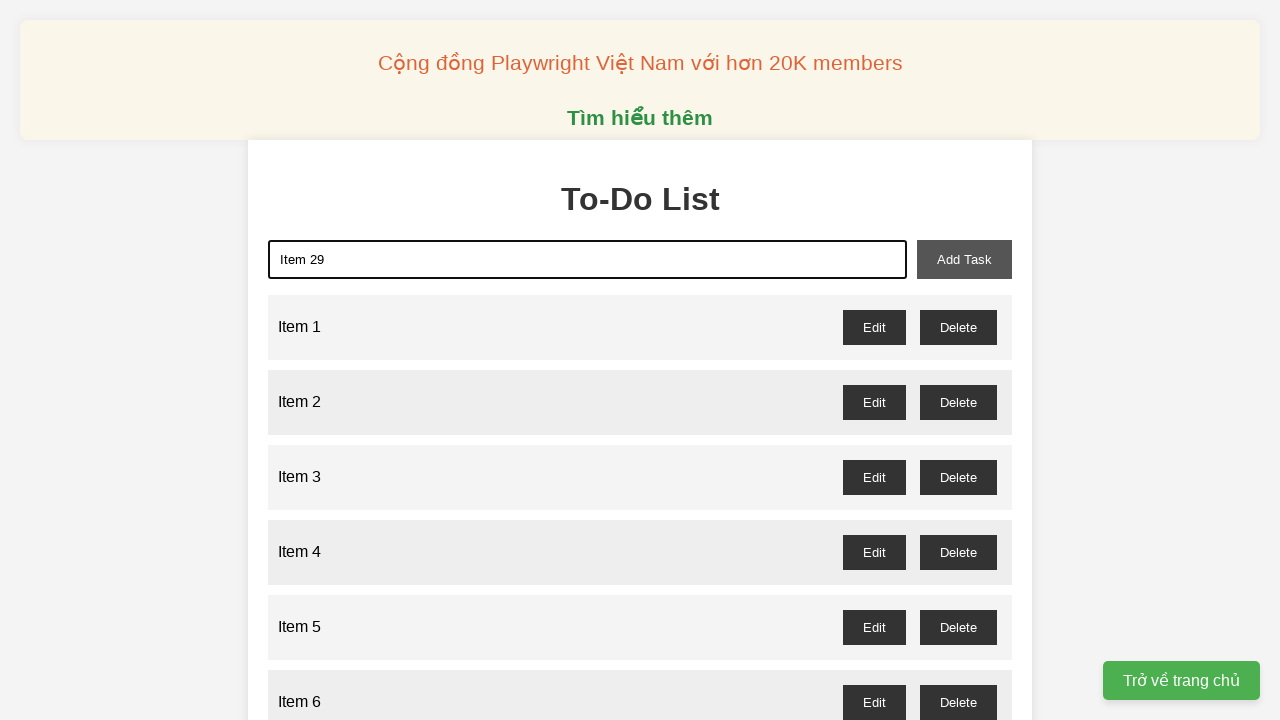

Clicked add button to add 'Item 29' to todo list at (964, 259) on xpath=//button[@id='add-task']
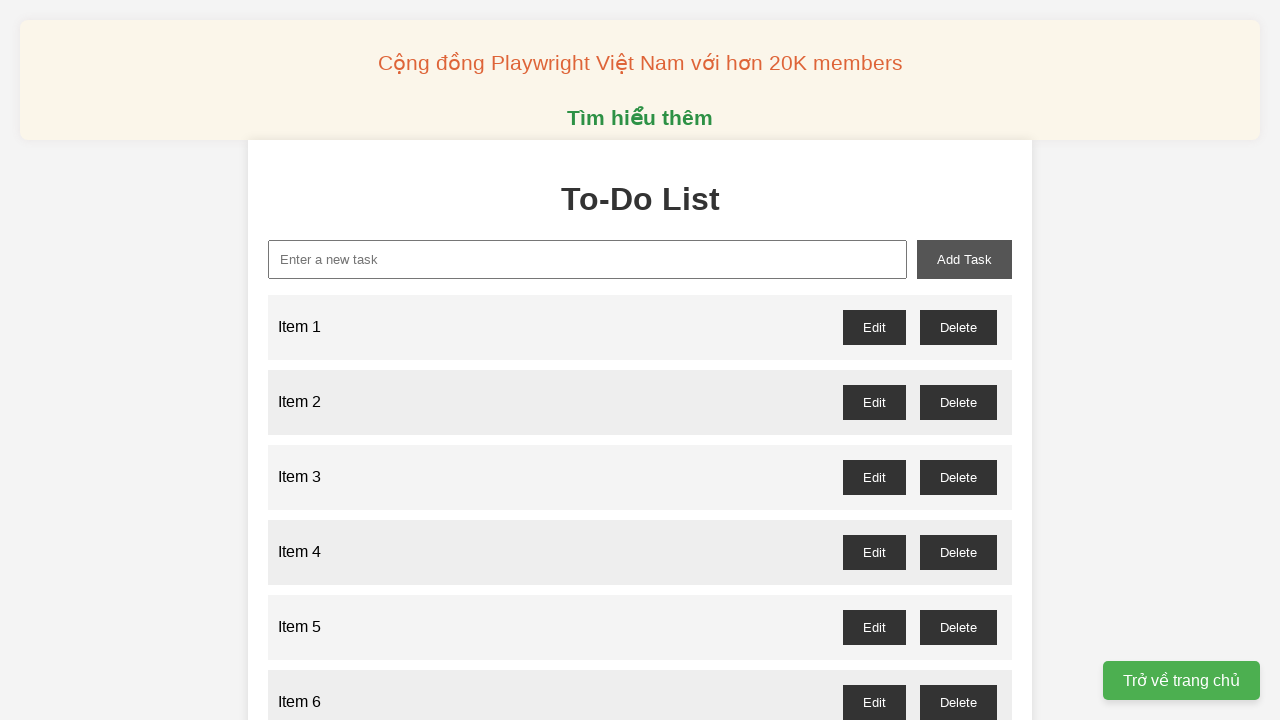

Filled input field with 'Item 30' on xpath=//input[@id='new-task']
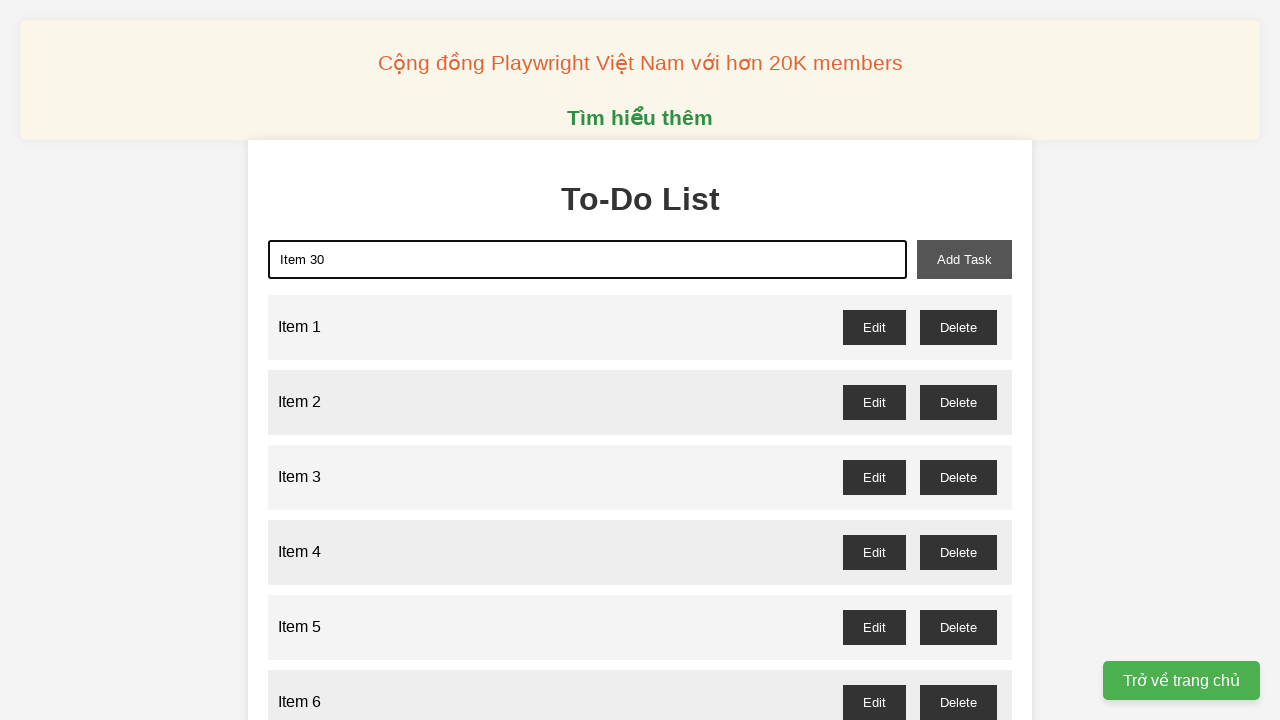

Clicked add button to add 'Item 30' to todo list at (964, 259) on xpath=//button[@id='add-task']
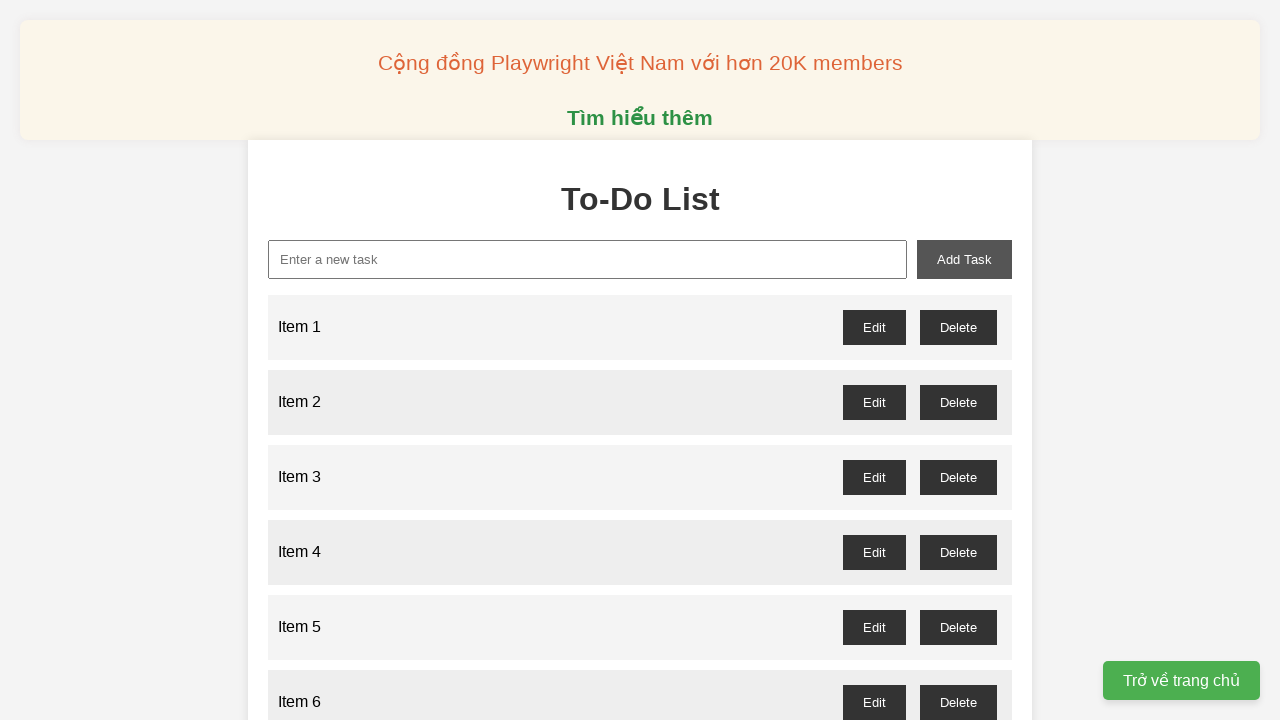

Filled input field with 'Item 31' on xpath=//input[@id='new-task']
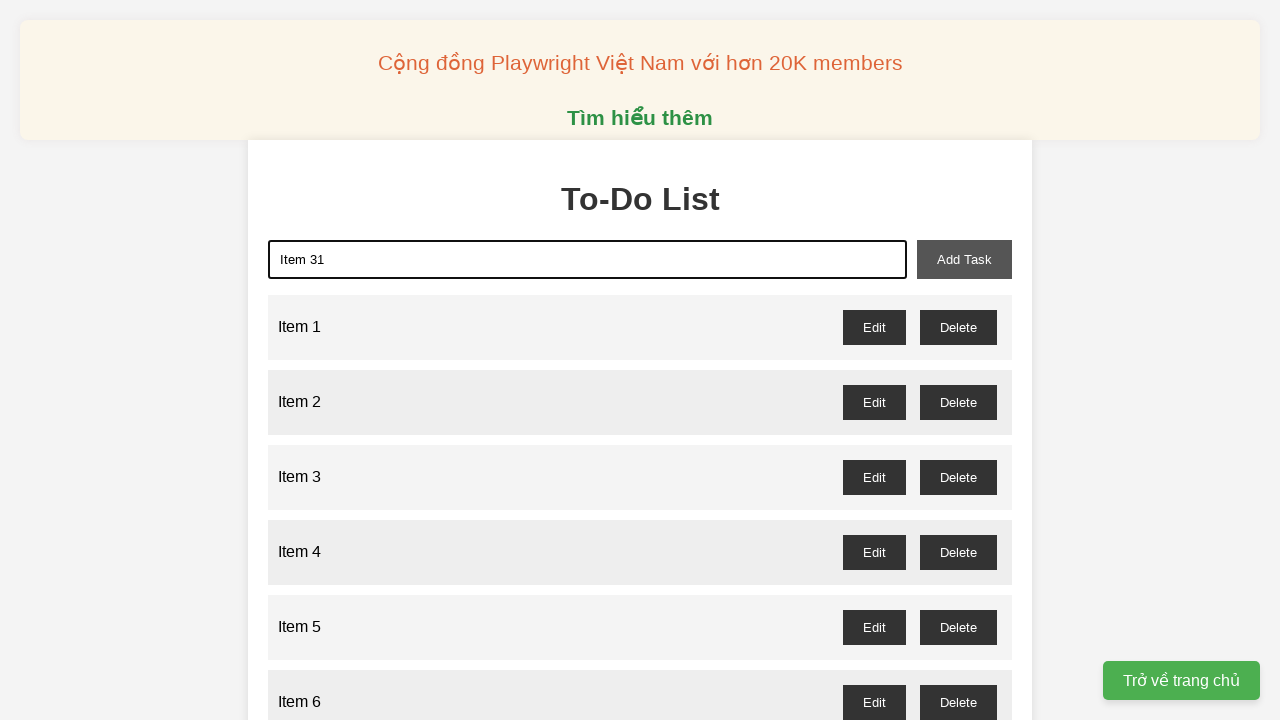

Clicked add button to add 'Item 31' to todo list at (964, 259) on xpath=//button[@id='add-task']
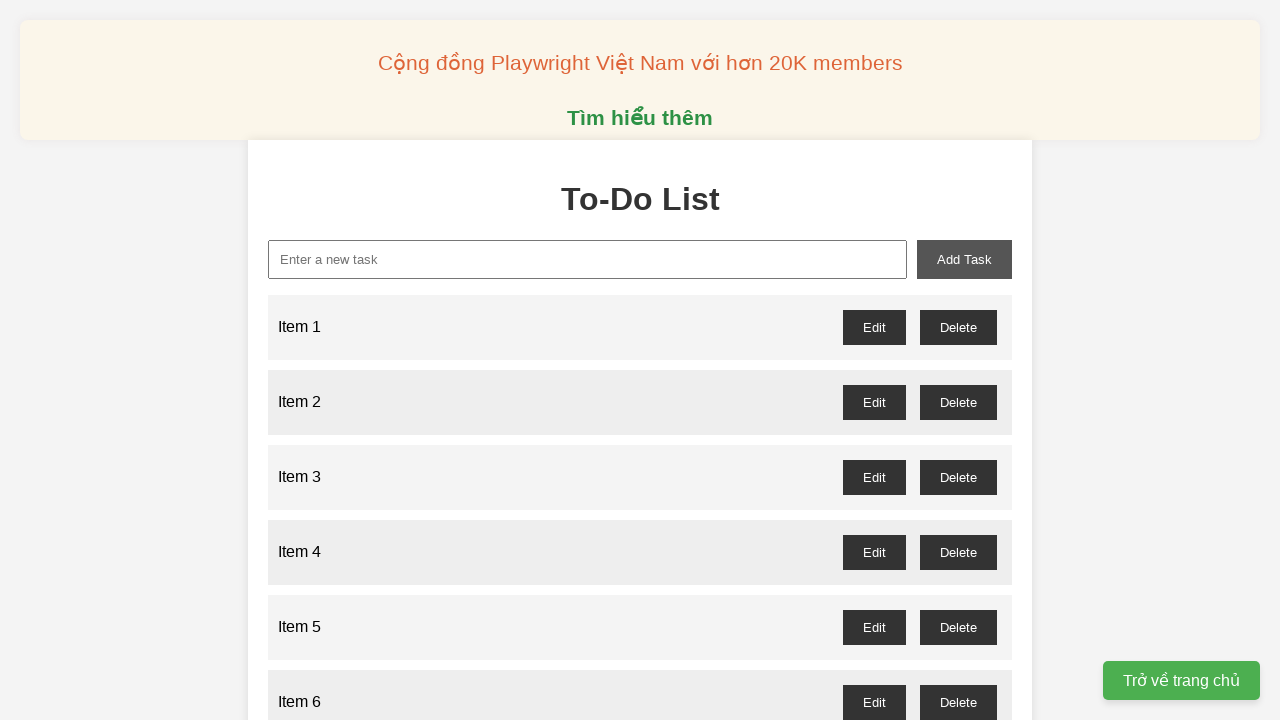

Filled input field with 'Item 32' on xpath=//input[@id='new-task']
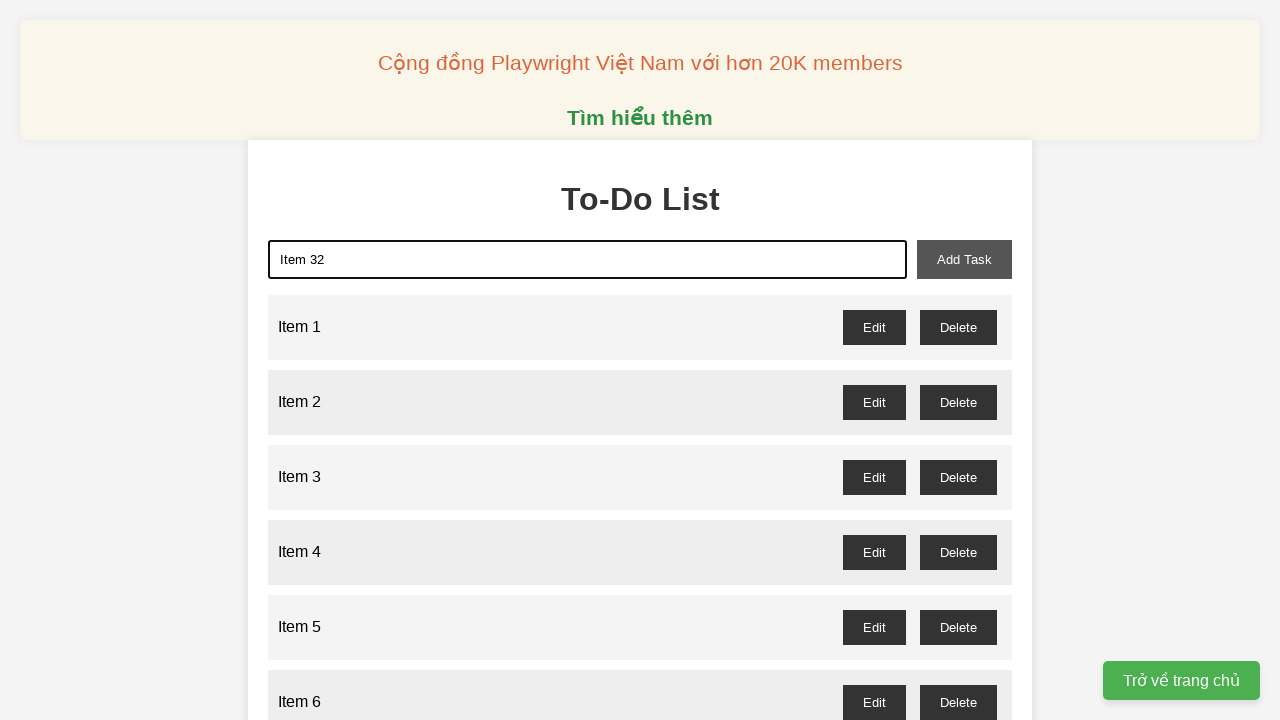

Clicked add button to add 'Item 32' to todo list at (964, 259) on xpath=//button[@id='add-task']
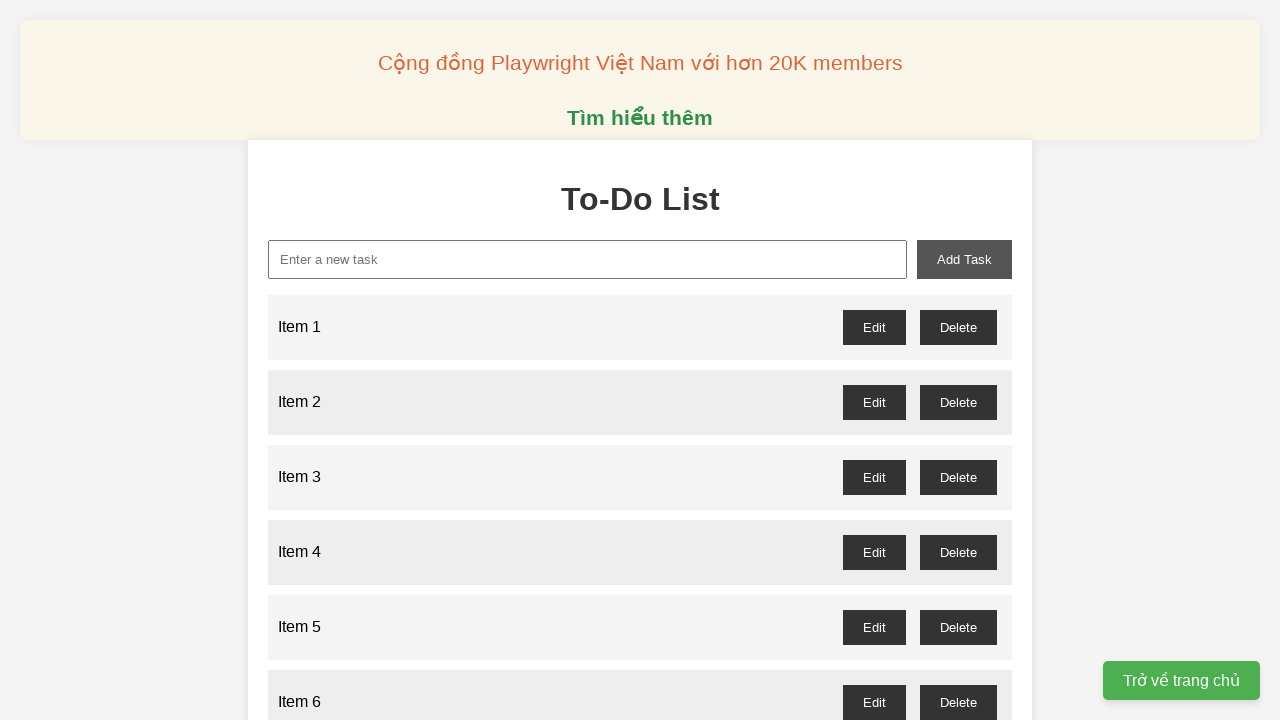

Filled input field with 'Item 33' on xpath=//input[@id='new-task']
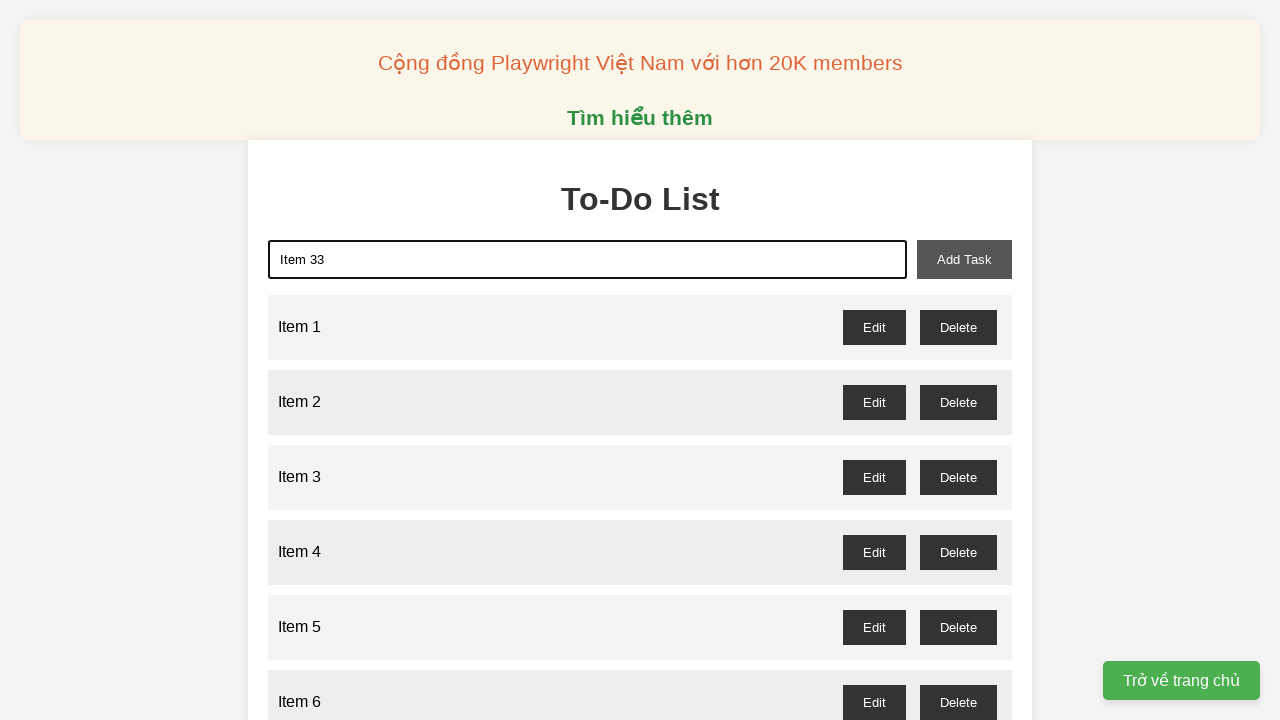

Clicked add button to add 'Item 33' to todo list at (964, 259) on xpath=//button[@id='add-task']
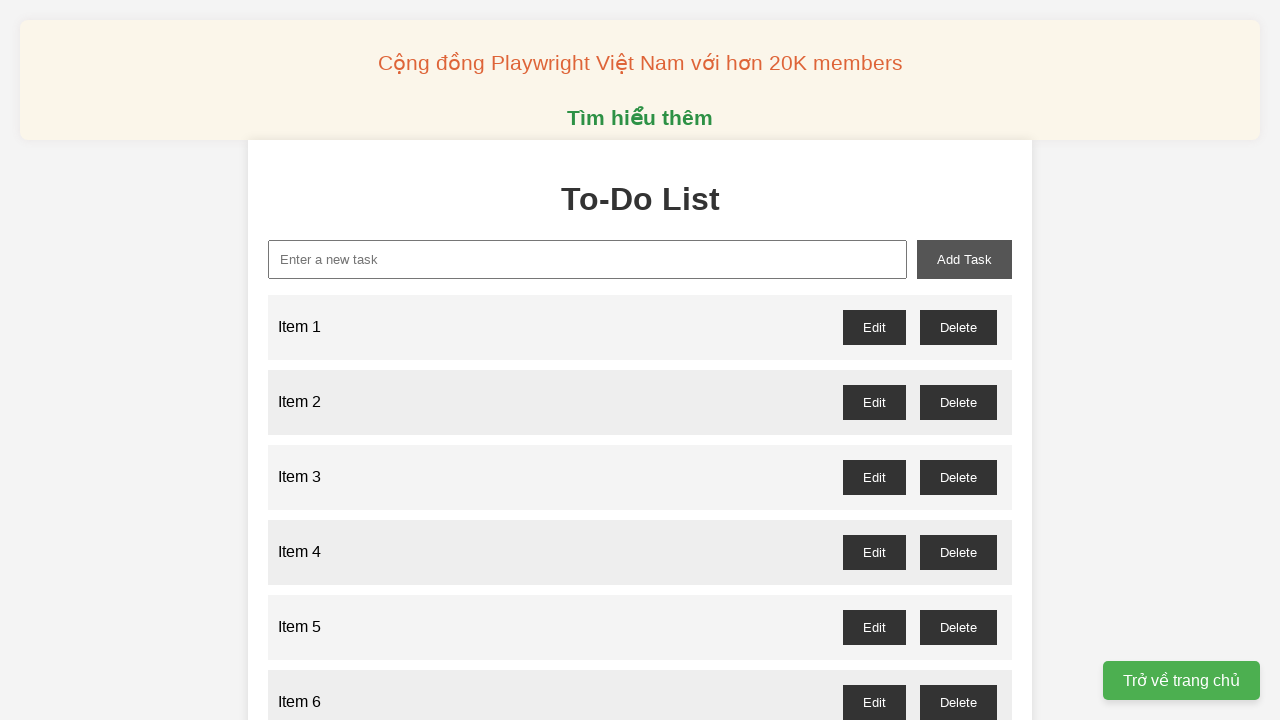

Filled input field with 'Item 34' on xpath=//input[@id='new-task']
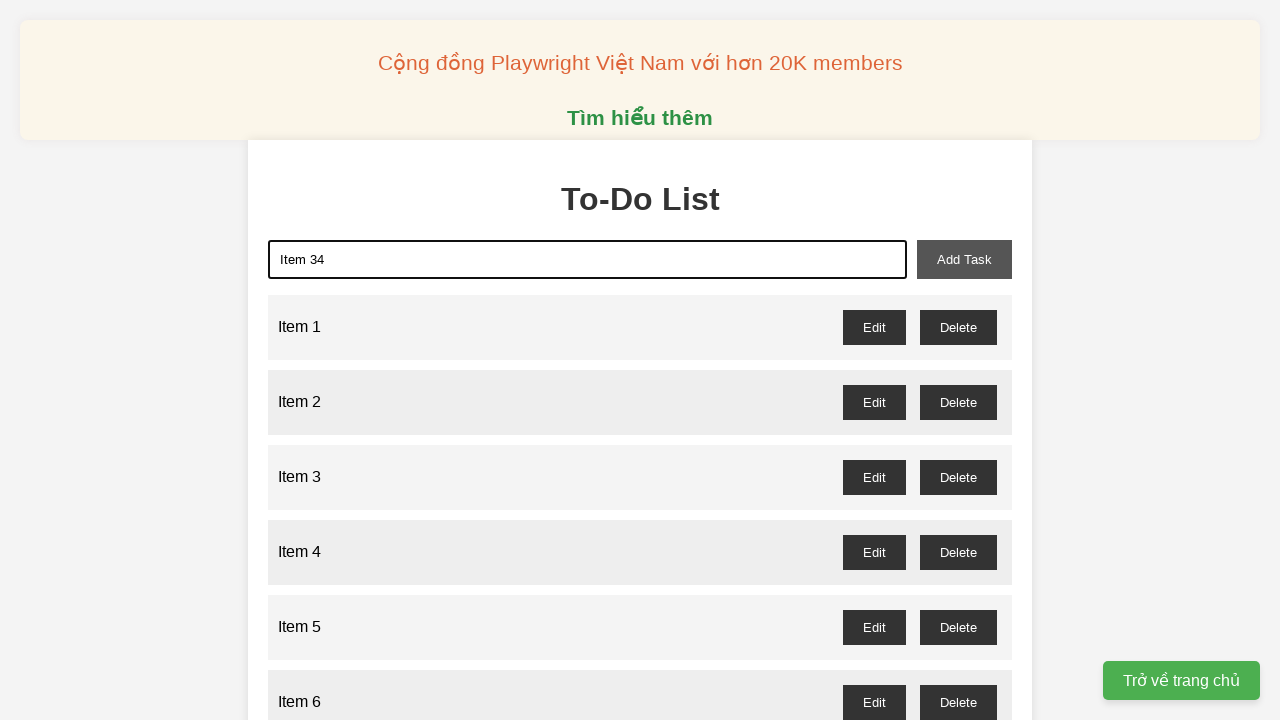

Clicked add button to add 'Item 34' to todo list at (964, 259) on xpath=//button[@id='add-task']
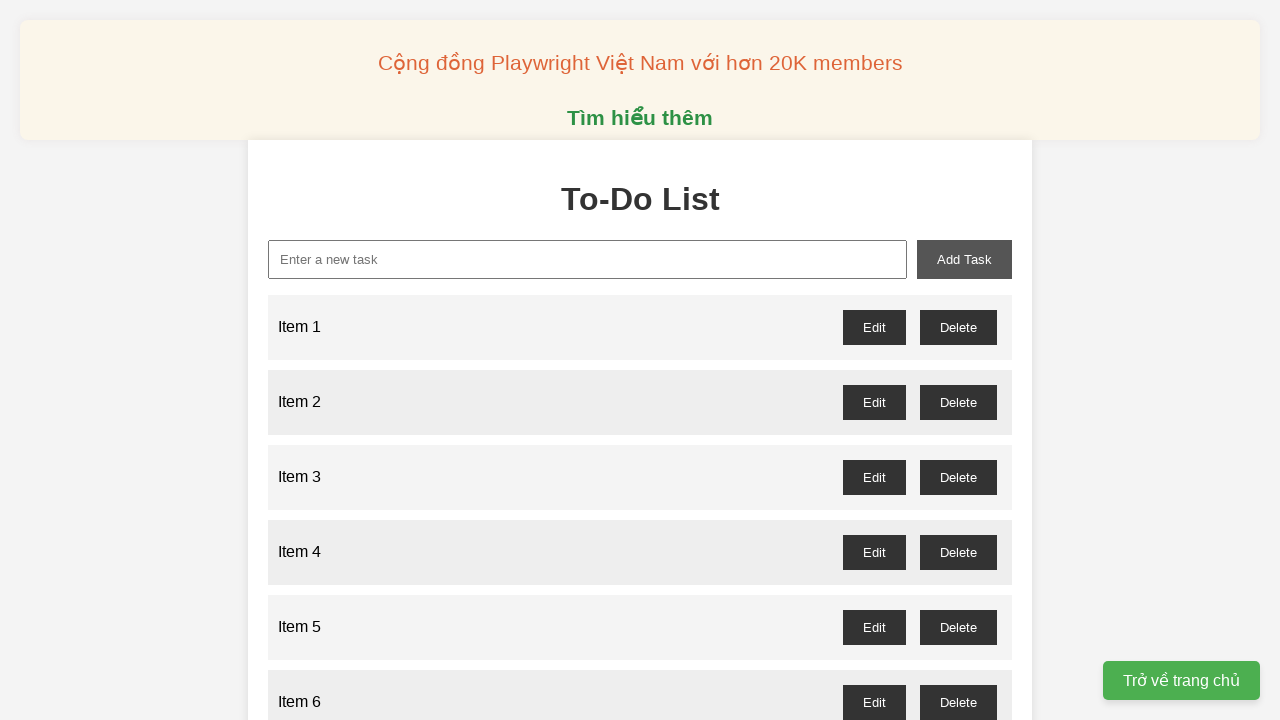

Filled input field with 'Item 35' on xpath=//input[@id='new-task']
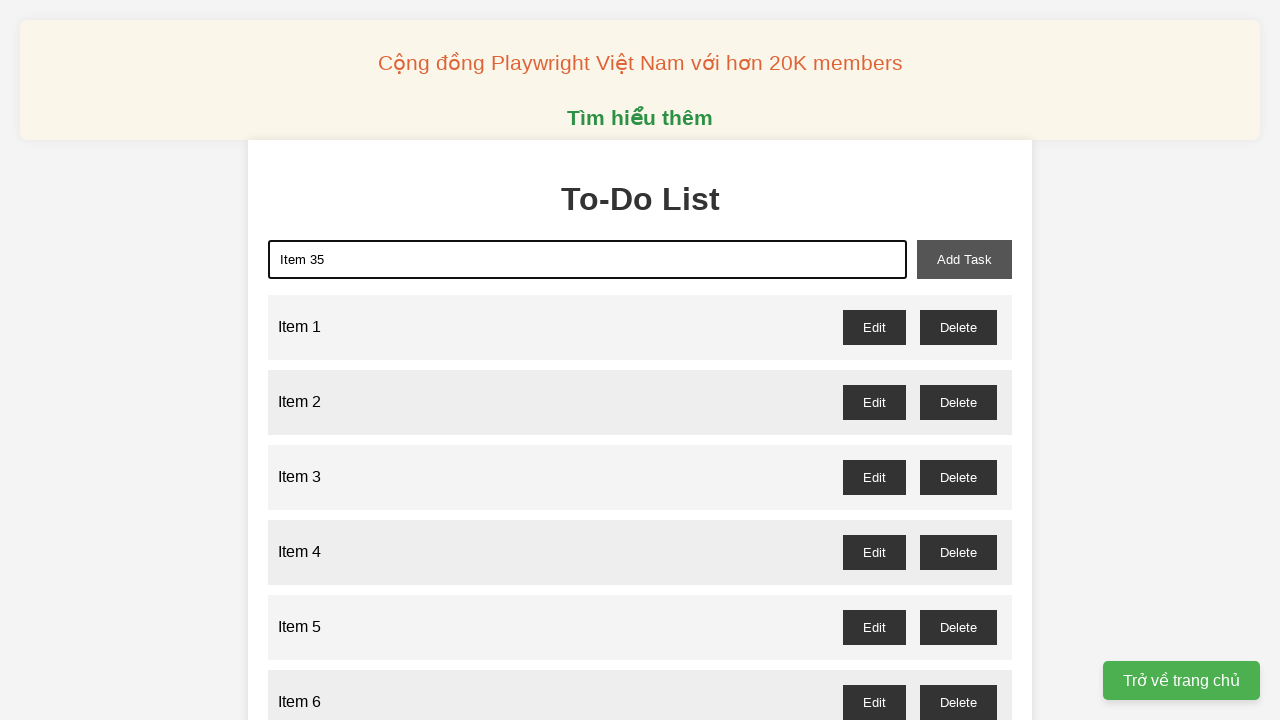

Clicked add button to add 'Item 35' to todo list at (964, 259) on xpath=//button[@id='add-task']
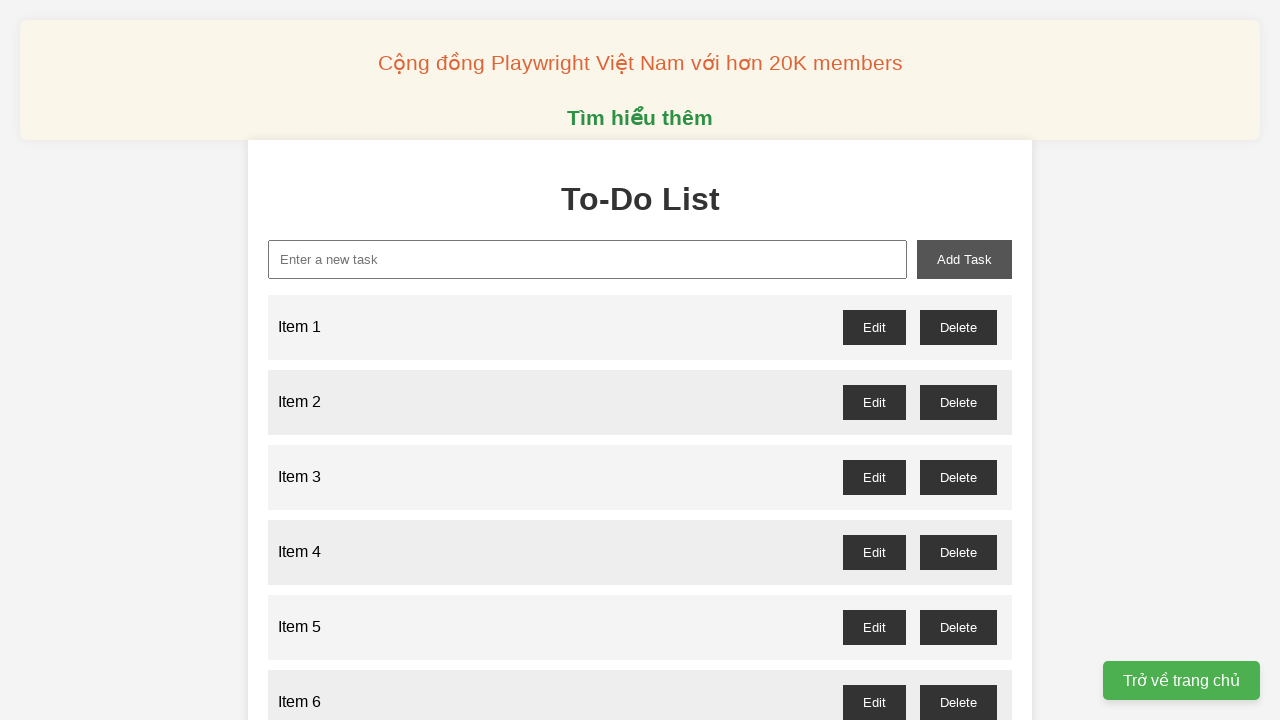

Filled input field with 'Item 36' on xpath=//input[@id='new-task']
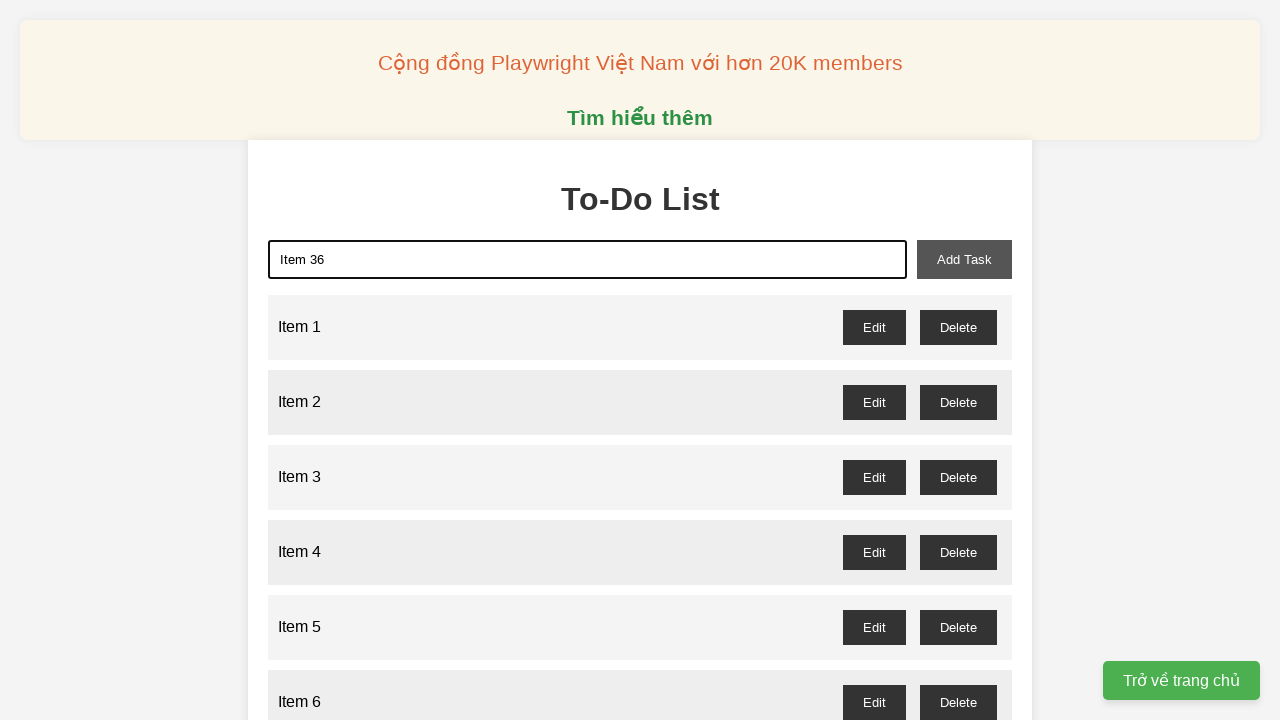

Clicked add button to add 'Item 36' to todo list at (964, 259) on xpath=//button[@id='add-task']
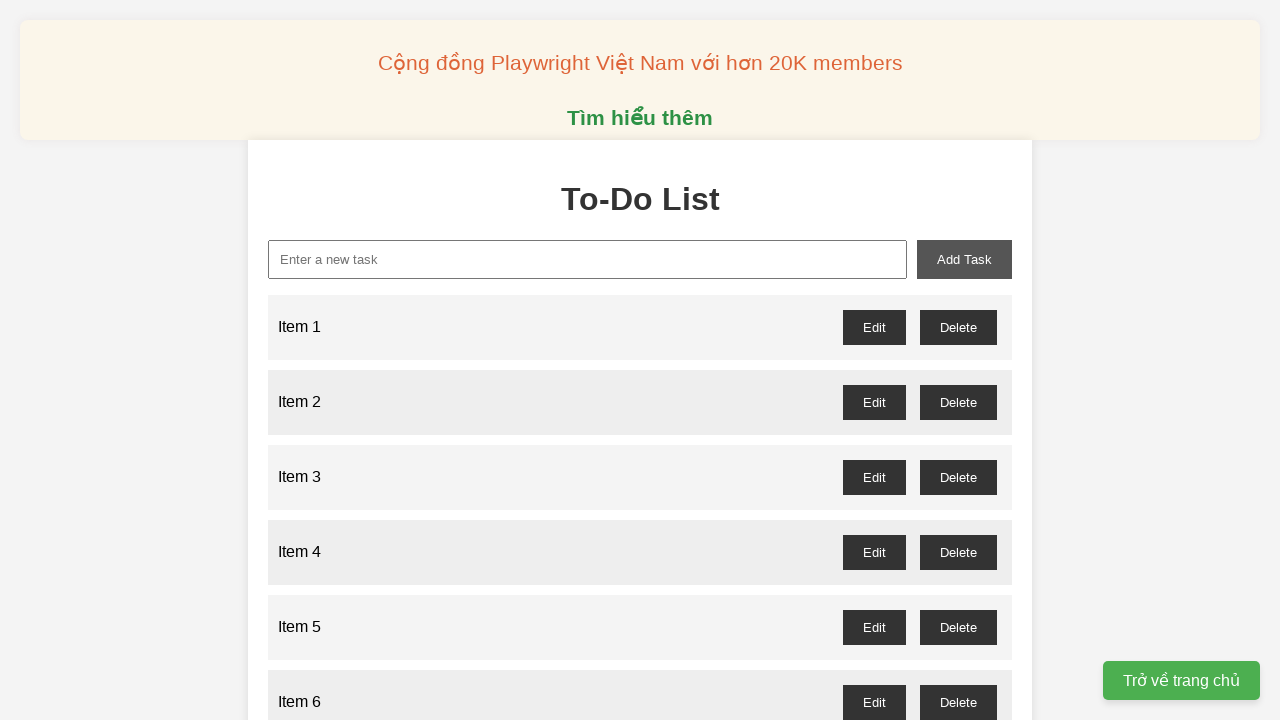

Filled input field with 'Item 37' on xpath=//input[@id='new-task']
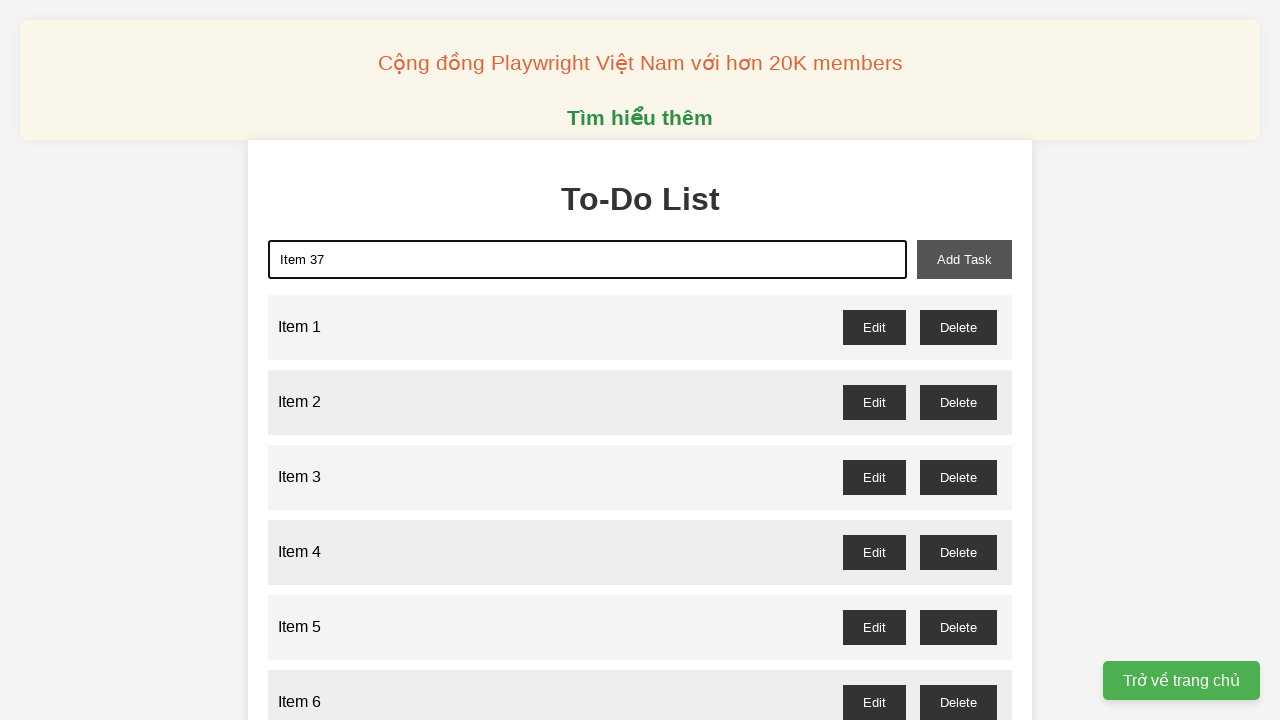

Clicked add button to add 'Item 37' to todo list at (964, 259) on xpath=//button[@id='add-task']
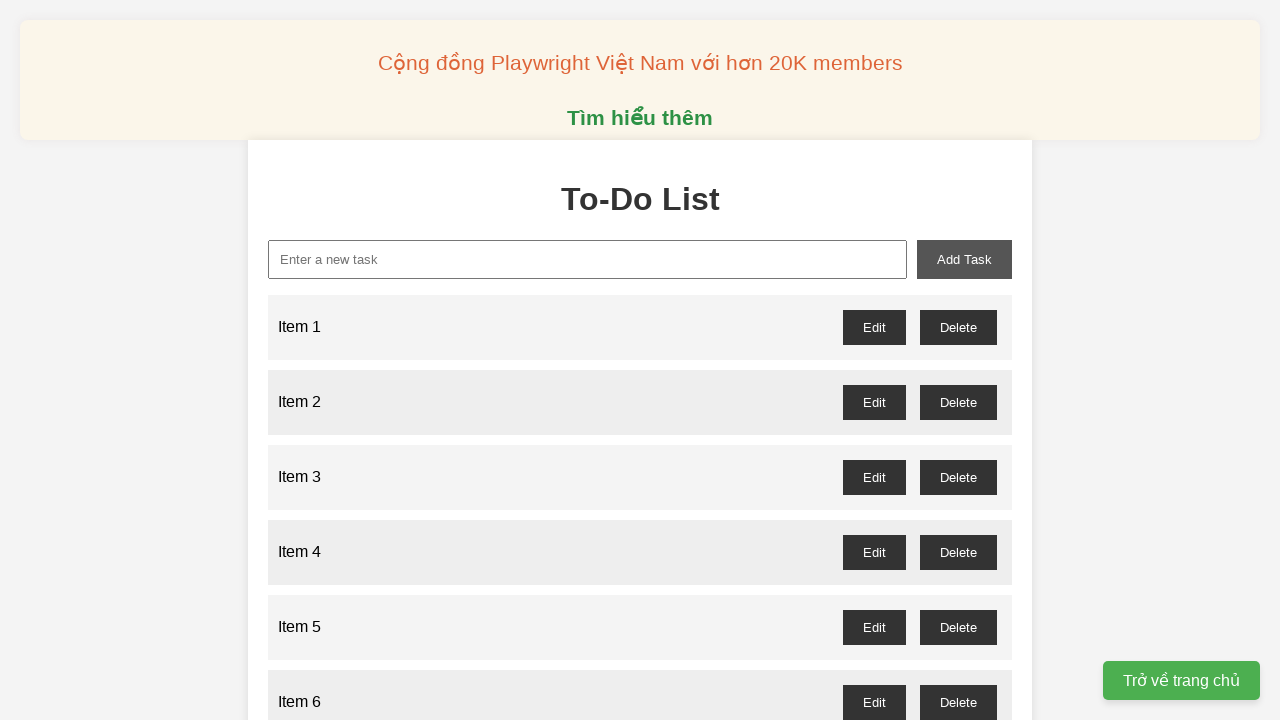

Filled input field with 'Item 38' on xpath=//input[@id='new-task']
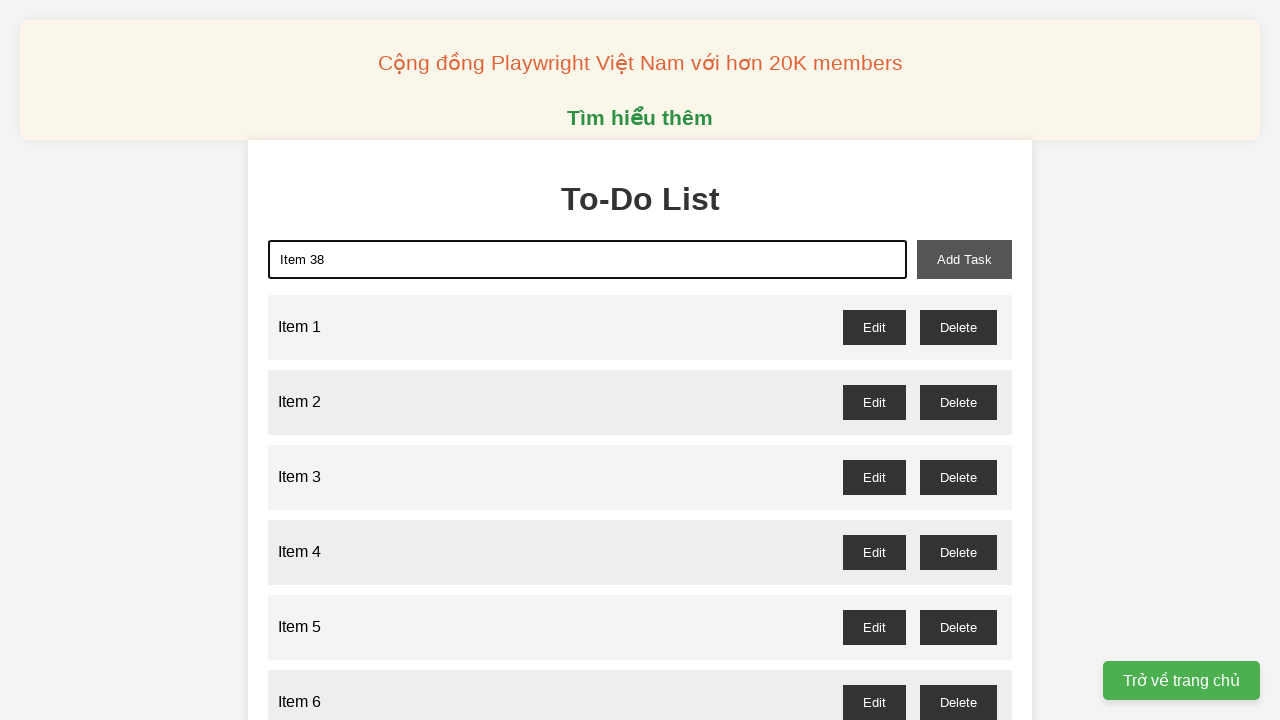

Clicked add button to add 'Item 38' to todo list at (964, 259) on xpath=//button[@id='add-task']
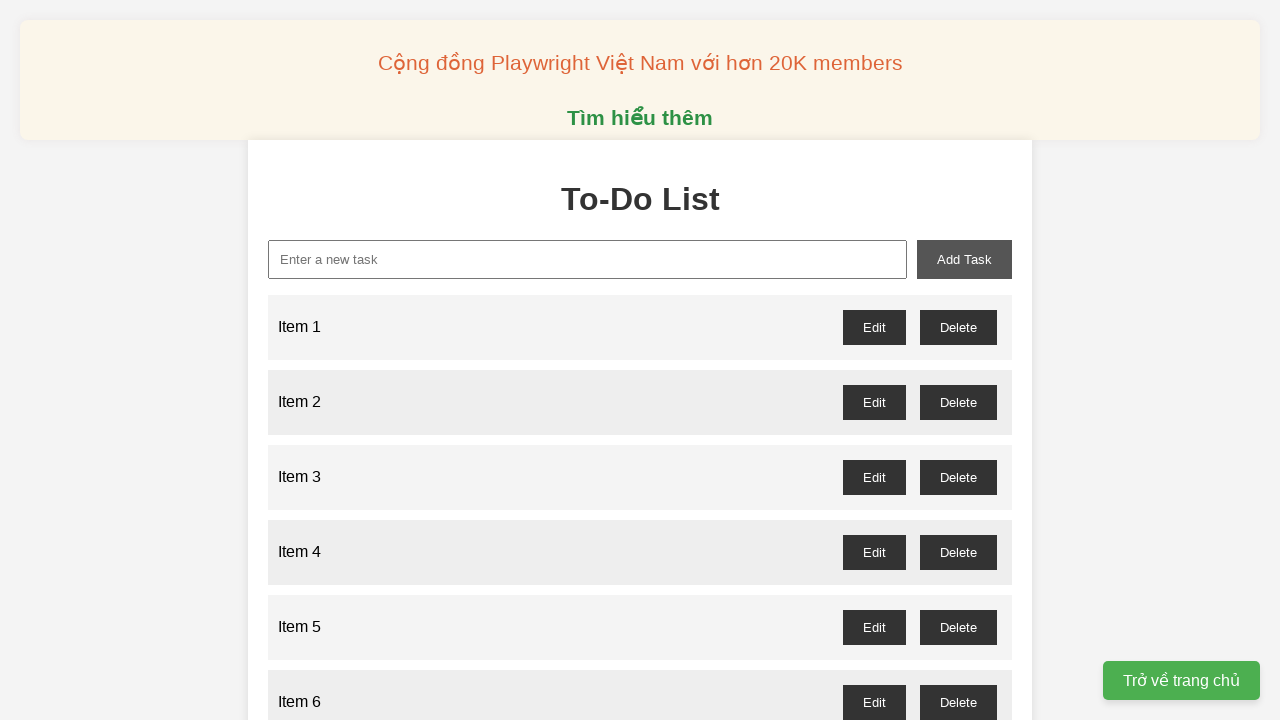

Filled input field with 'Item 39' on xpath=//input[@id='new-task']
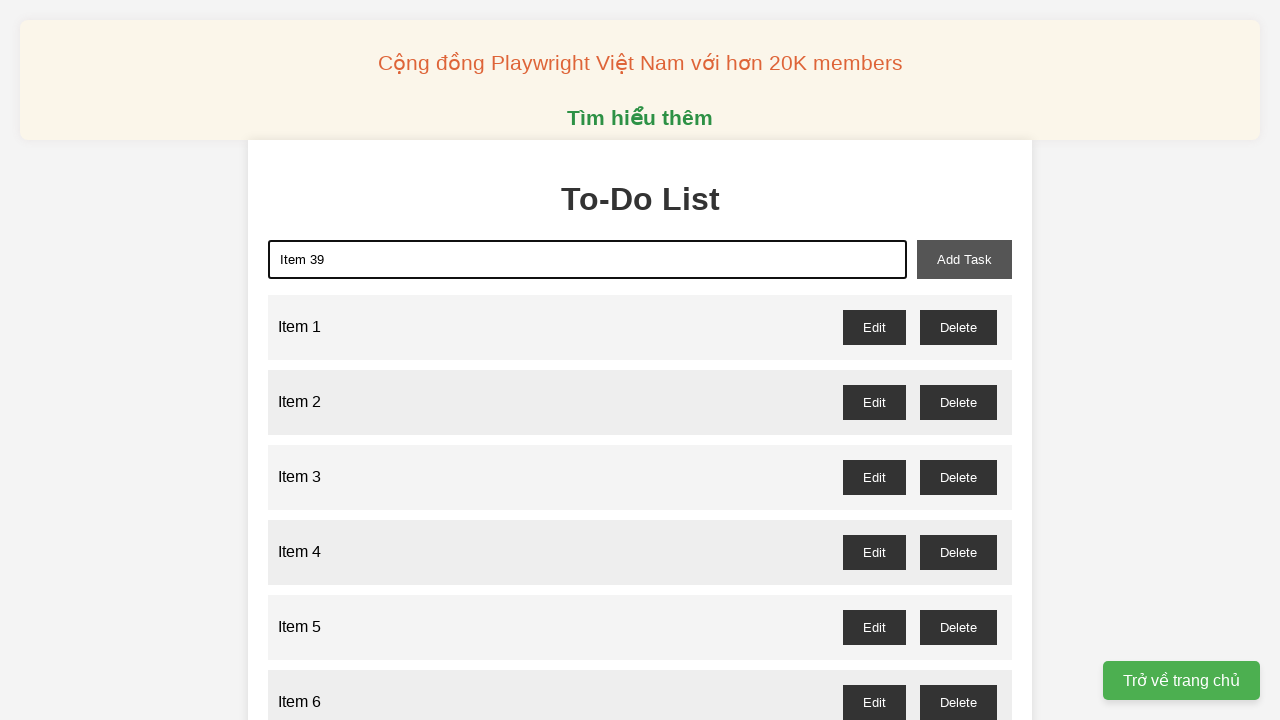

Clicked add button to add 'Item 39' to todo list at (964, 259) on xpath=//button[@id='add-task']
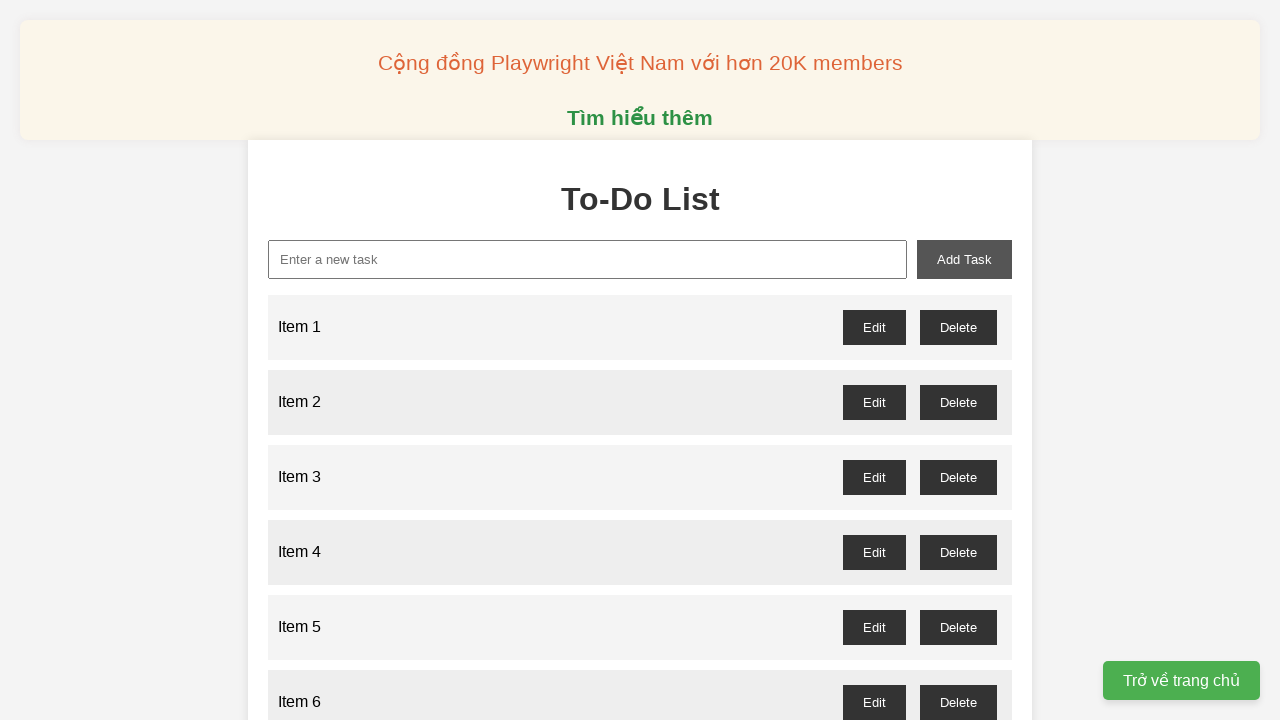

Filled input field with 'Item 40' on xpath=//input[@id='new-task']
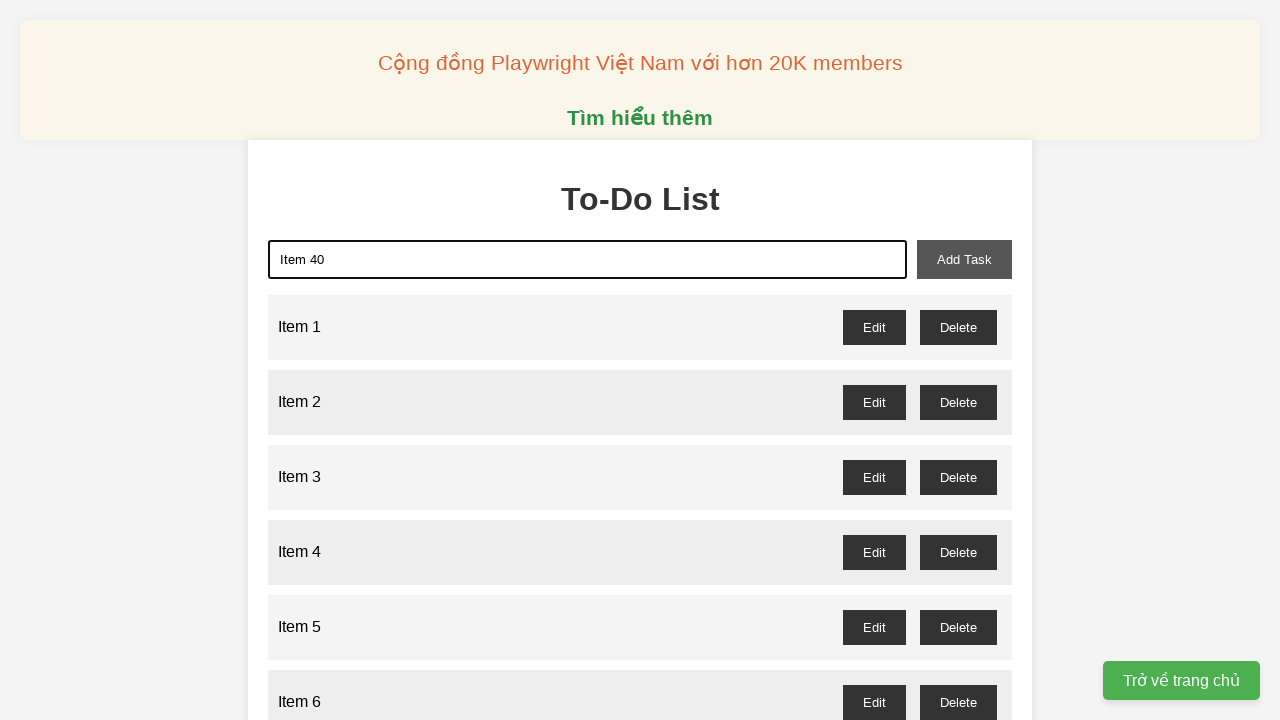

Clicked add button to add 'Item 40' to todo list at (964, 259) on xpath=//button[@id='add-task']
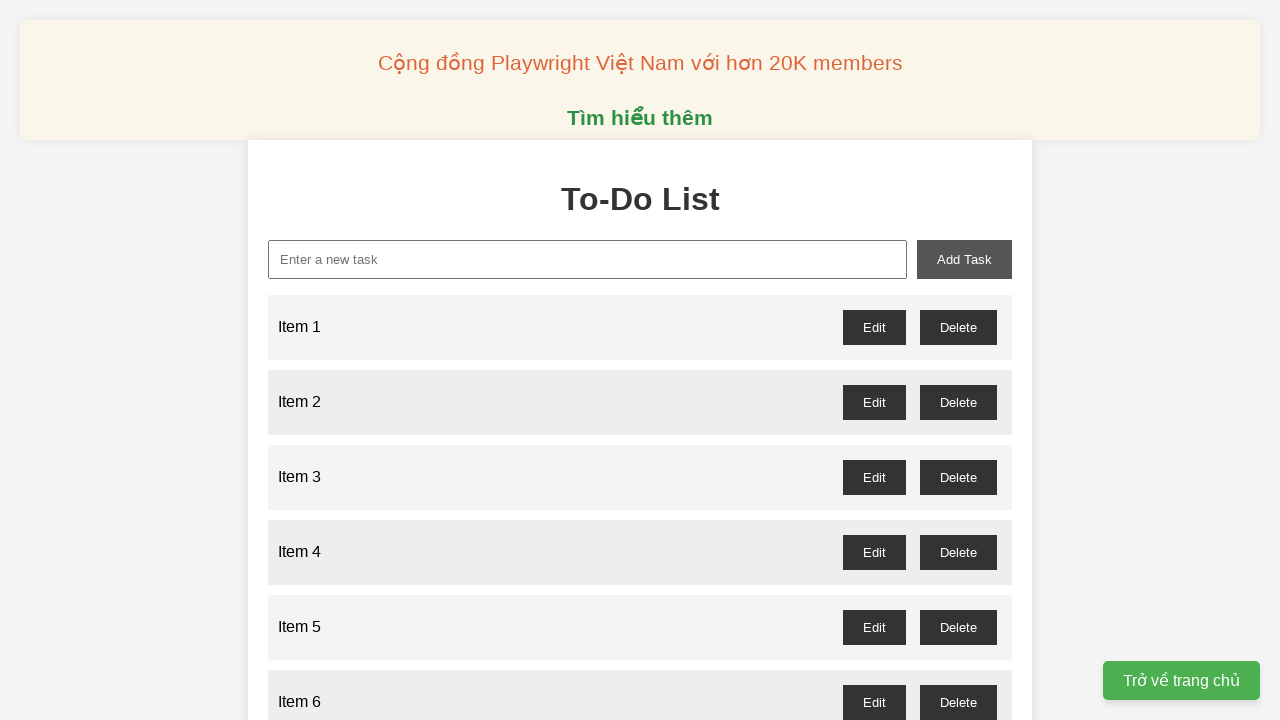

Filled input field with 'Item 41' on xpath=//input[@id='new-task']
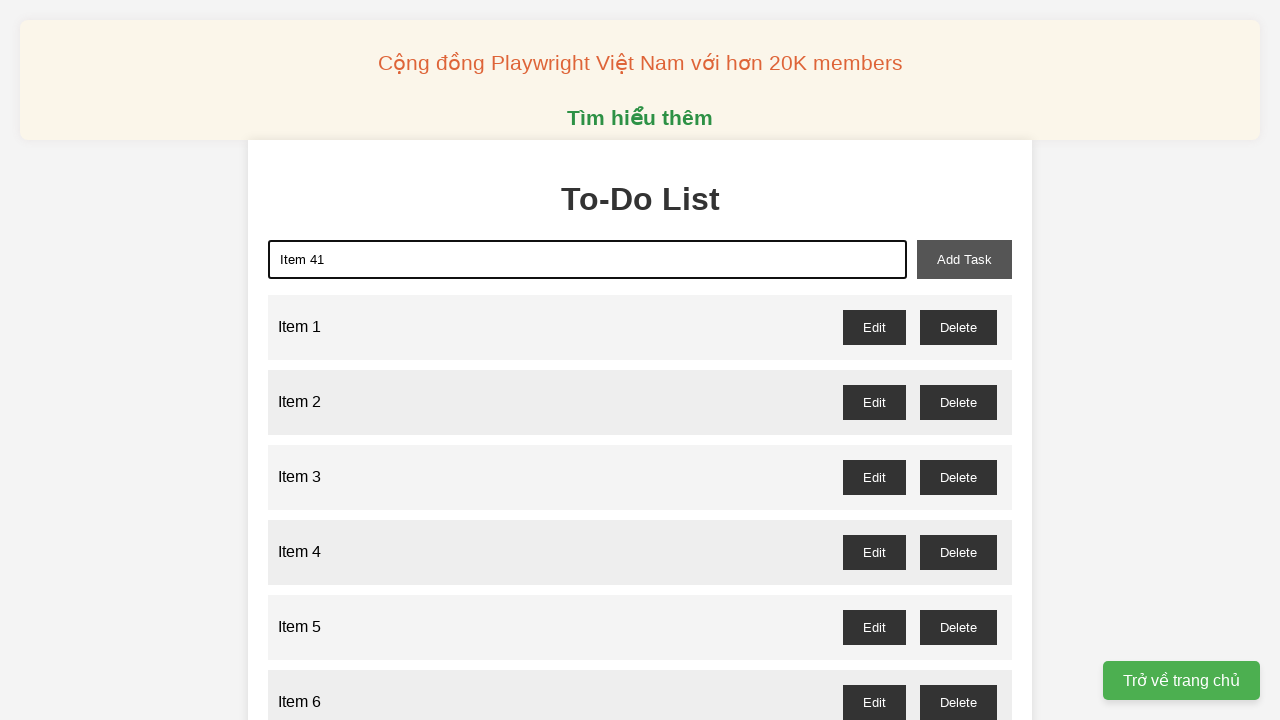

Clicked add button to add 'Item 41' to todo list at (964, 259) on xpath=//button[@id='add-task']
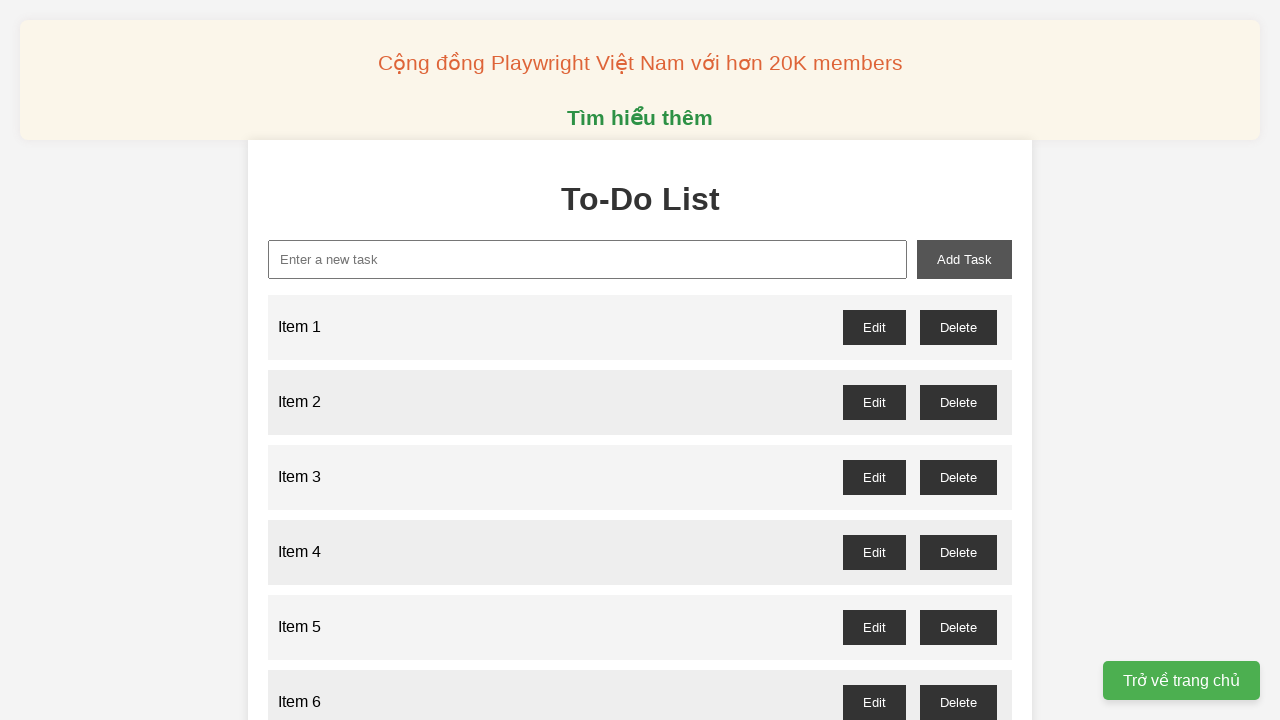

Filled input field with 'Item 42' on xpath=//input[@id='new-task']
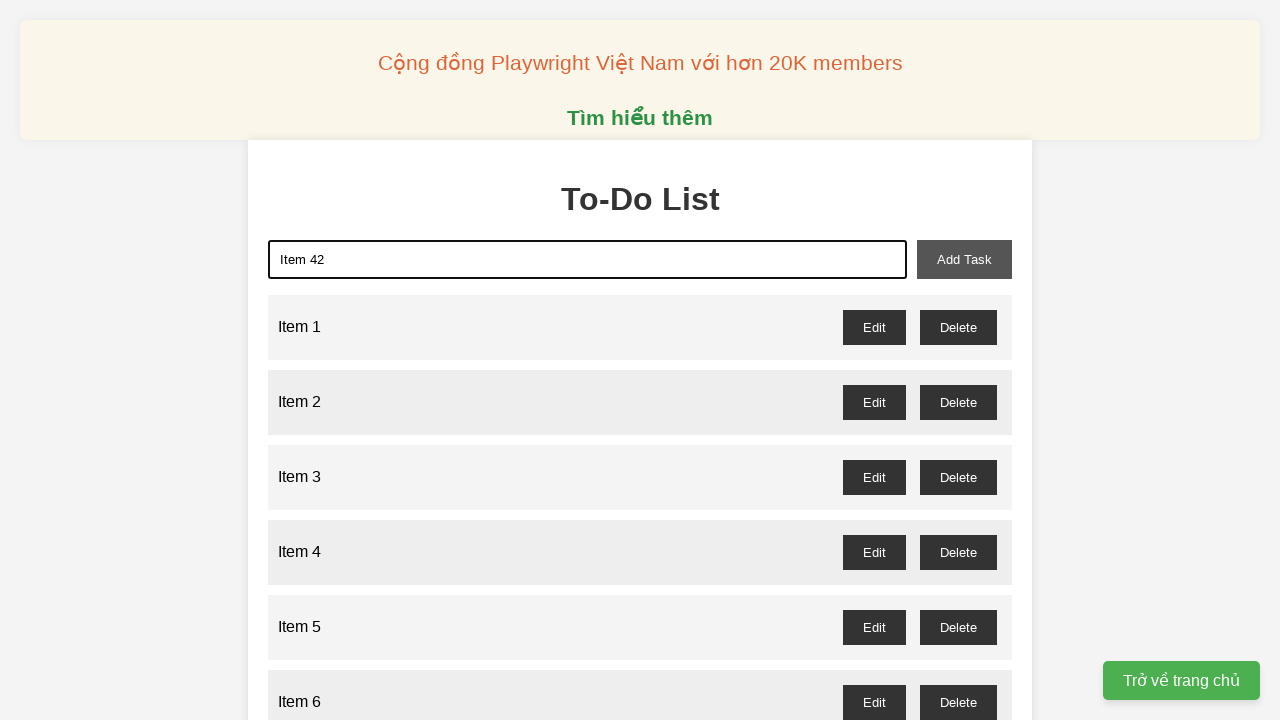

Clicked add button to add 'Item 42' to todo list at (964, 259) on xpath=//button[@id='add-task']
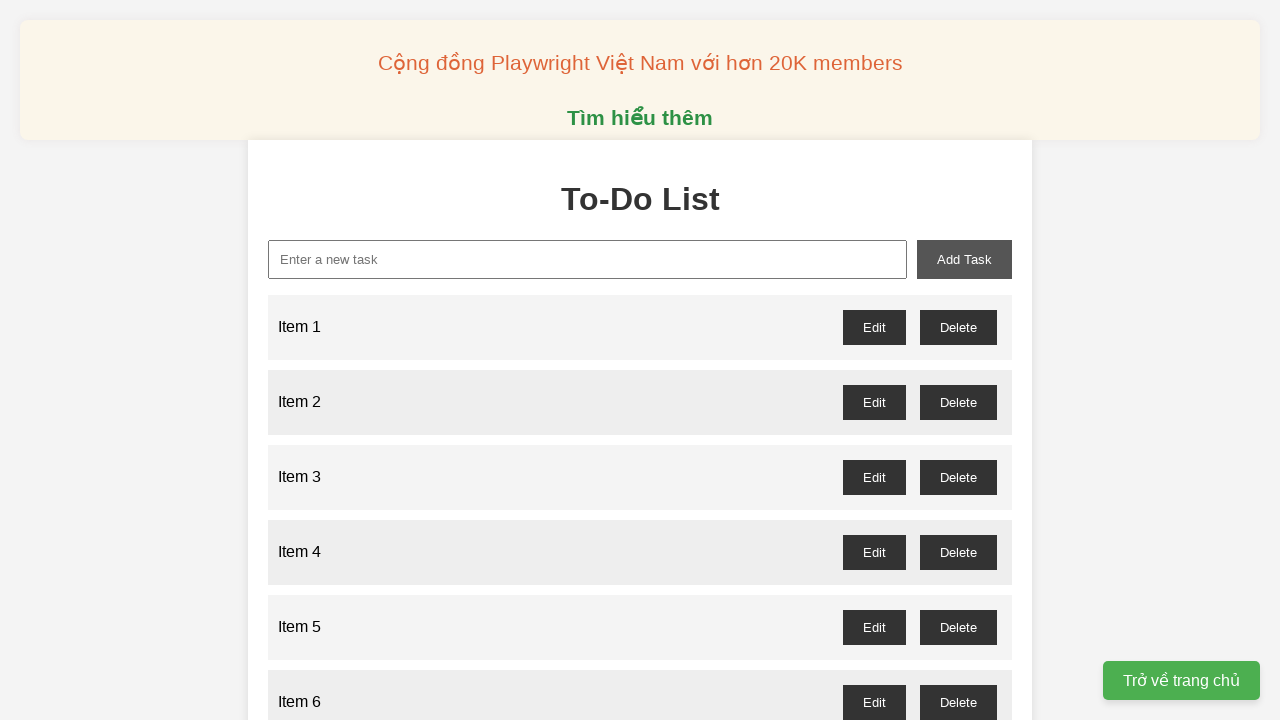

Filled input field with 'Item 43' on xpath=//input[@id='new-task']
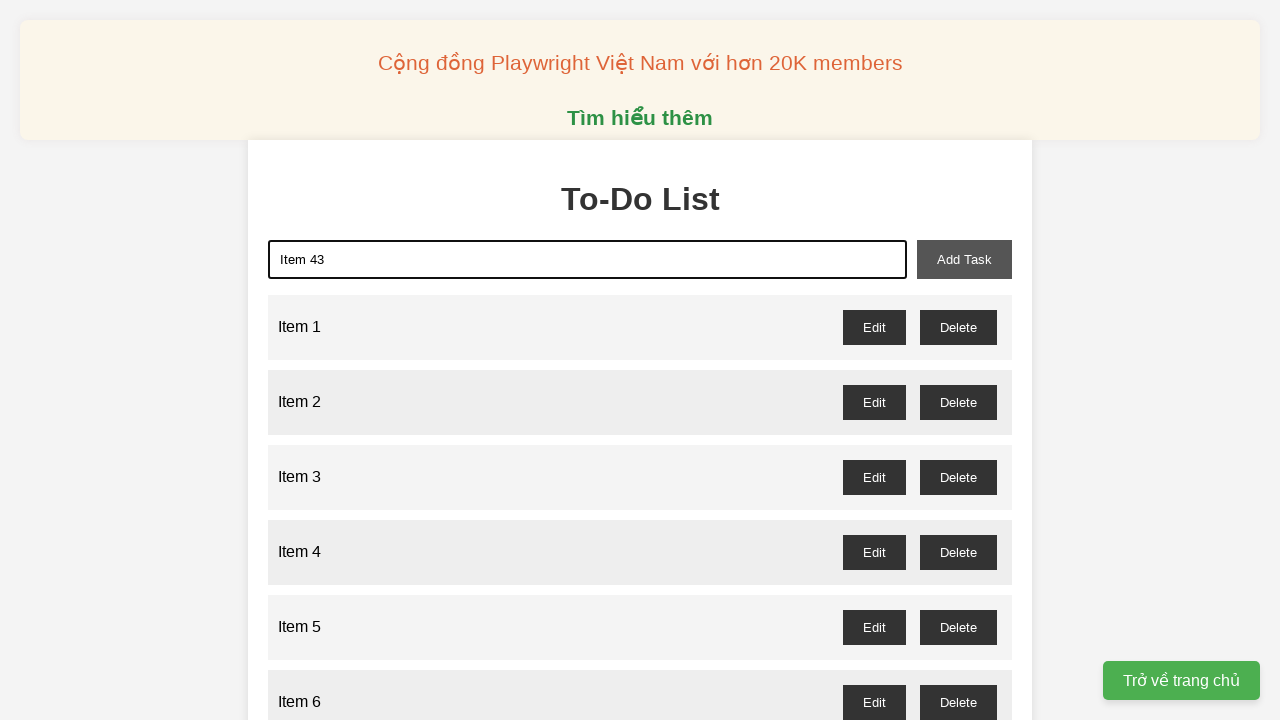

Clicked add button to add 'Item 43' to todo list at (964, 259) on xpath=//button[@id='add-task']
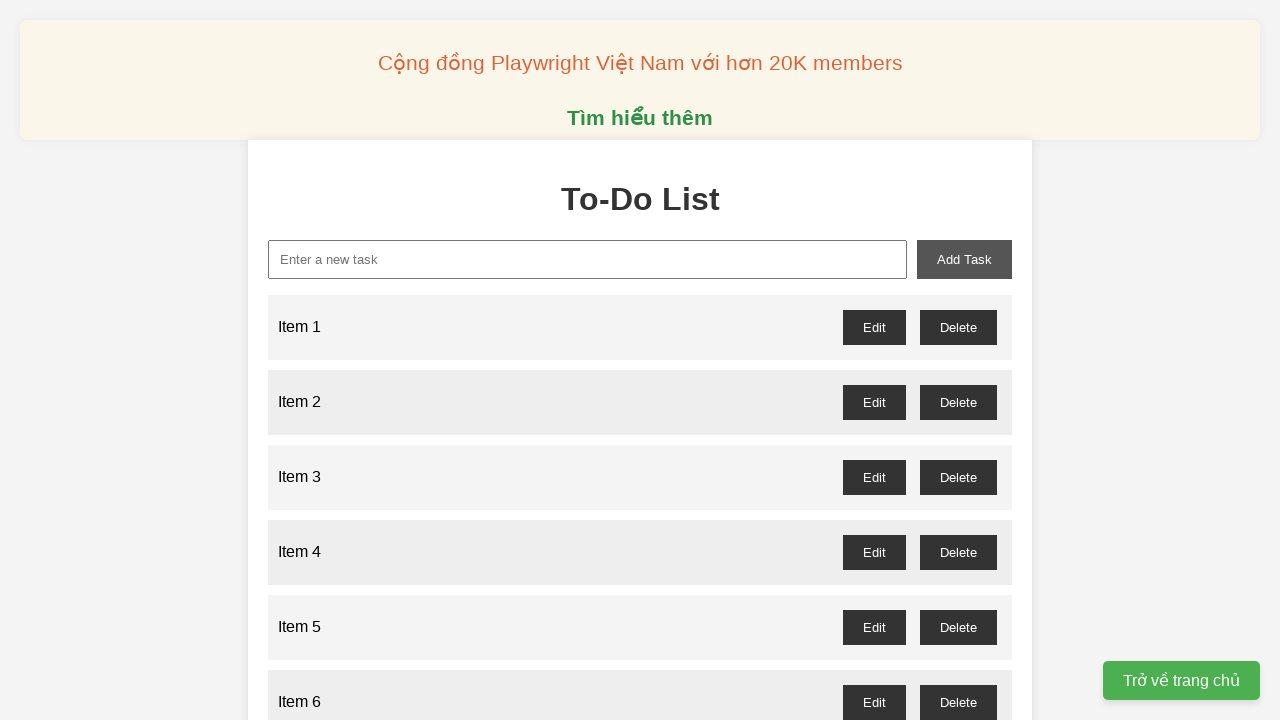

Filled input field with 'Item 44' on xpath=//input[@id='new-task']
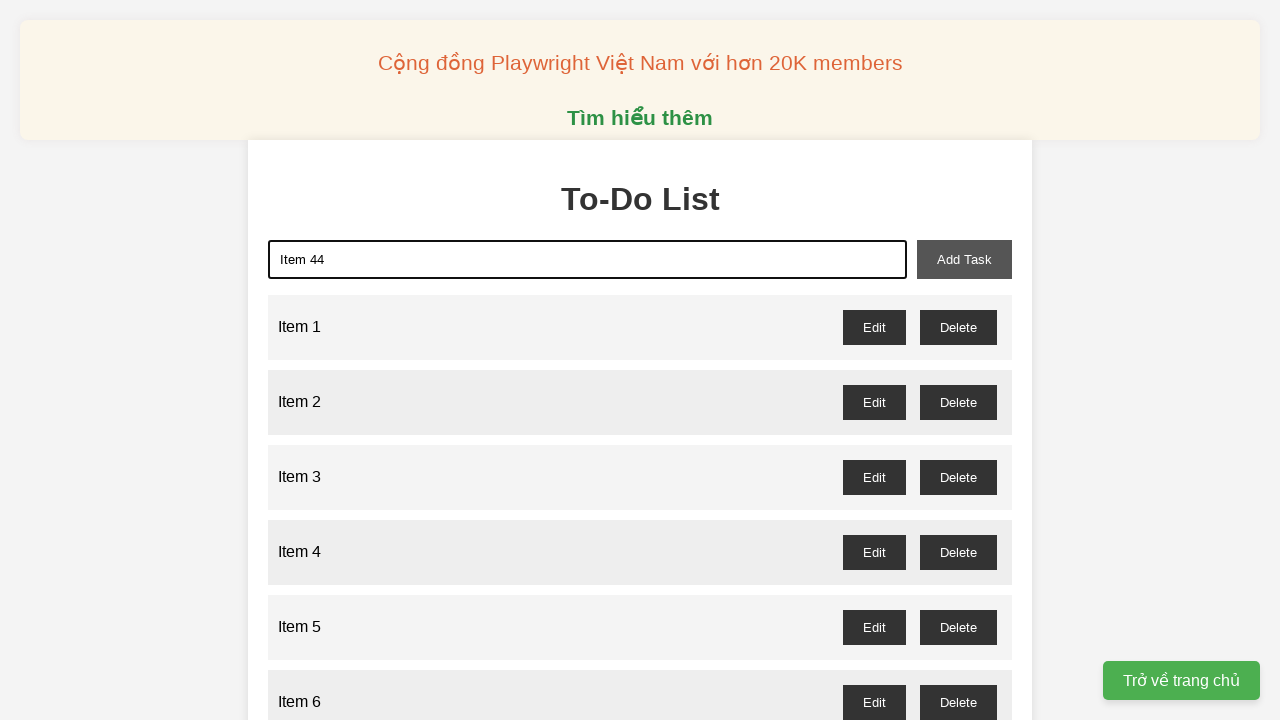

Clicked add button to add 'Item 44' to todo list at (964, 259) on xpath=//button[@id='add-task']
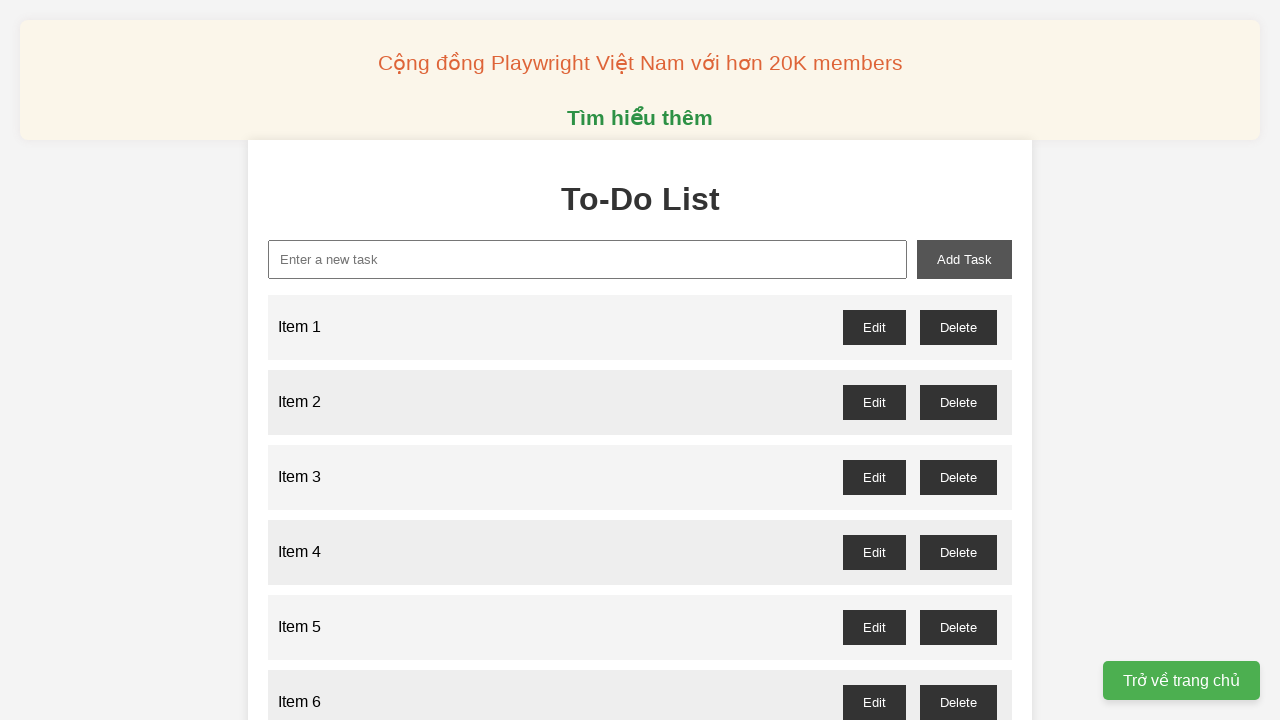

Filled input field with 'Item 45' on xpath=//input[@id='new-task']
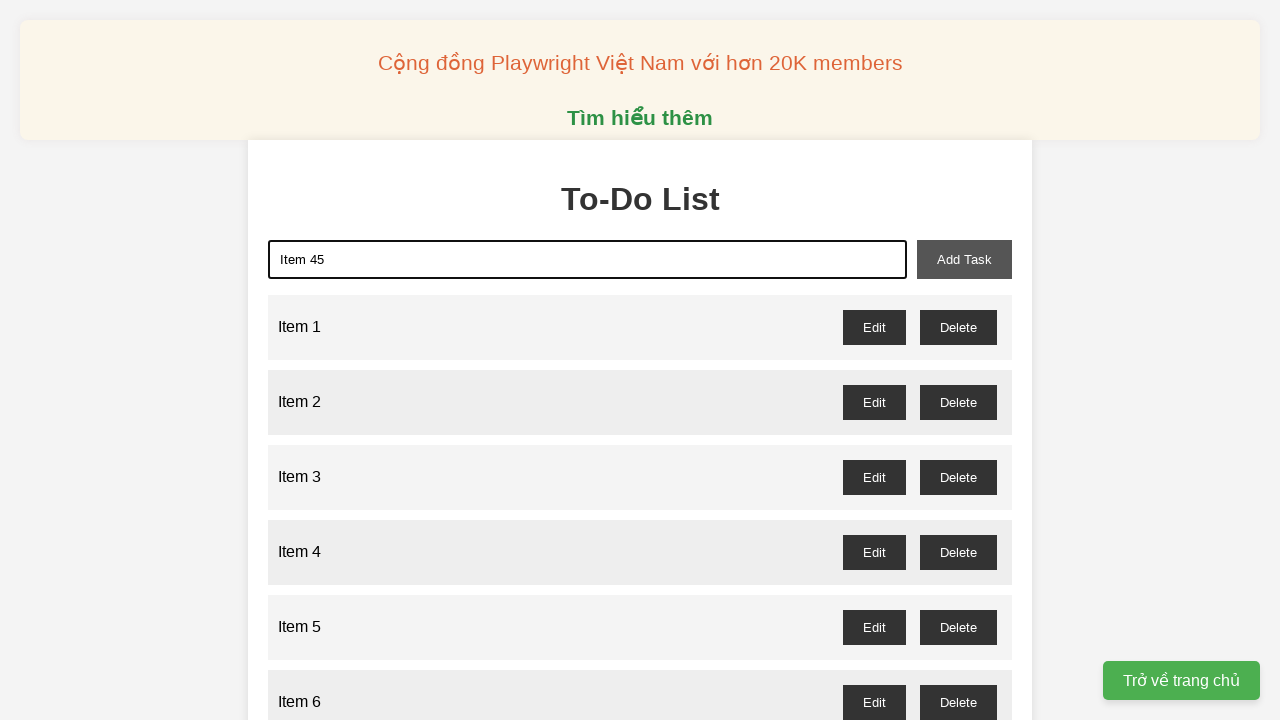

Clicked add button to add 'Item 45' to todo list at (964, 259) on xpath=//button[@id='add-task']
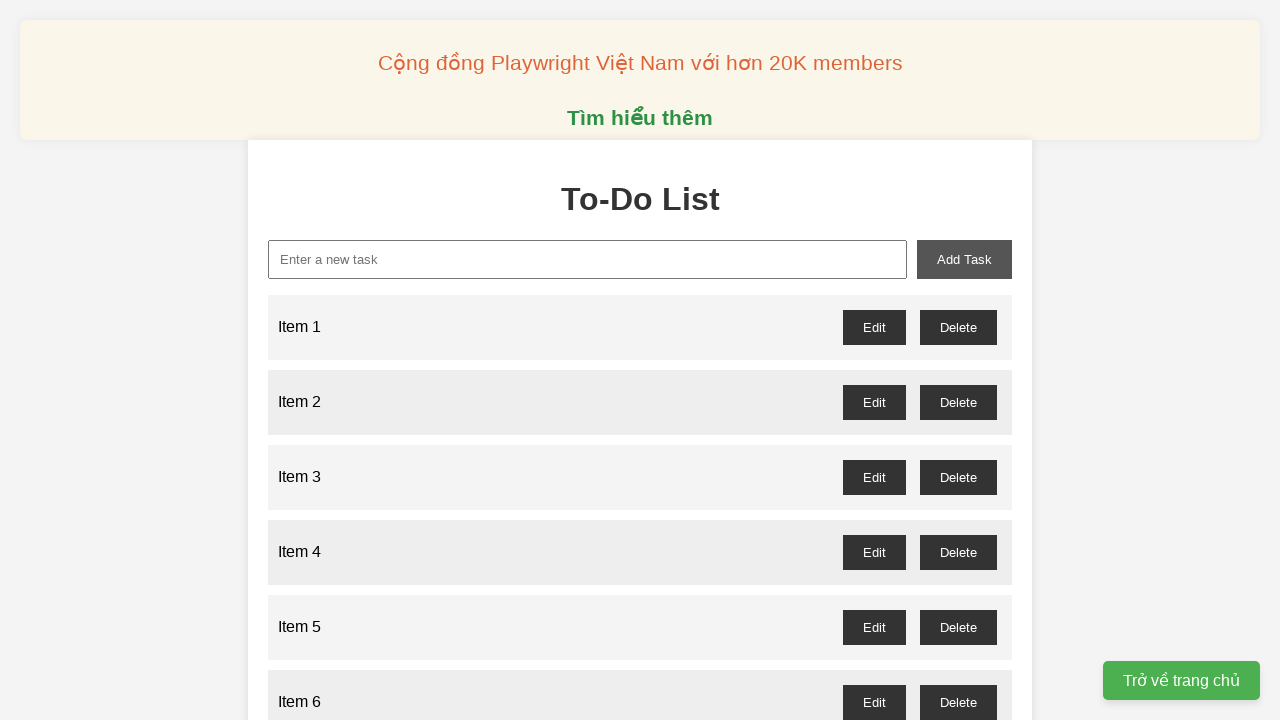

Filled input field with 'Item 46' on xpath=//input[@id='new-task']
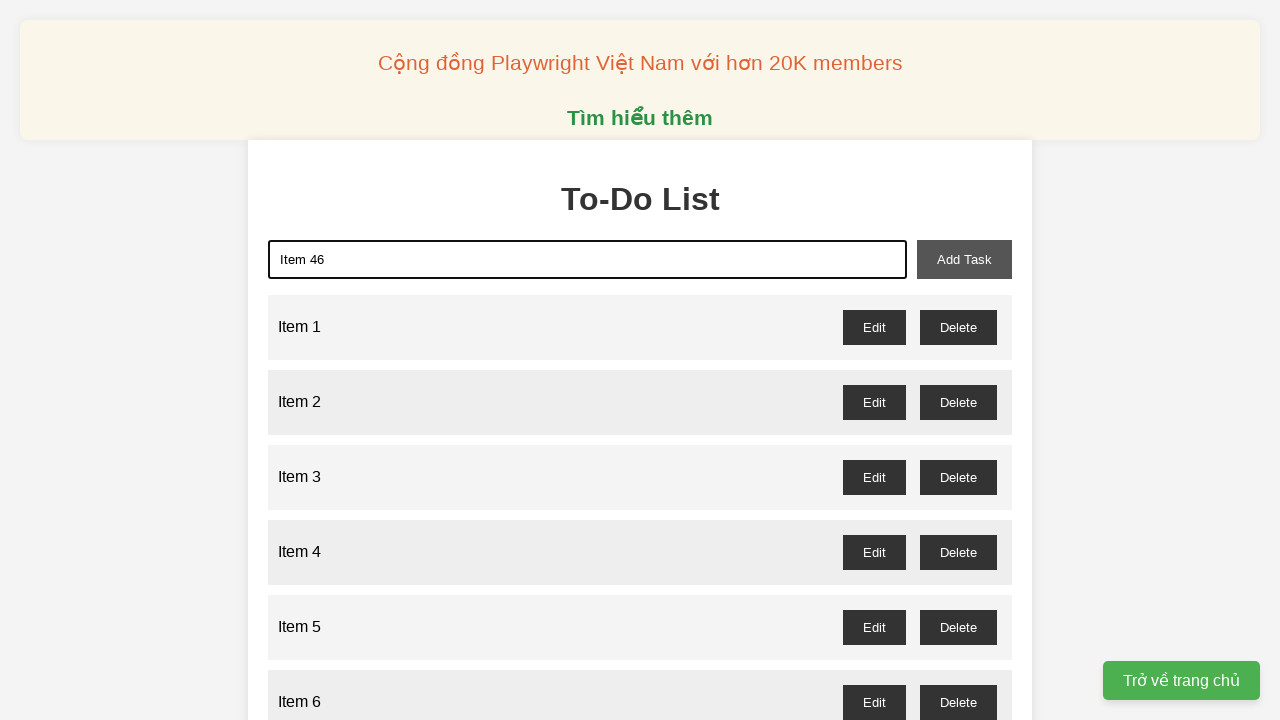

Clicked add button to add 'Item 46' to todo list at (964, 259) on xpath=//button[@id='add-task']
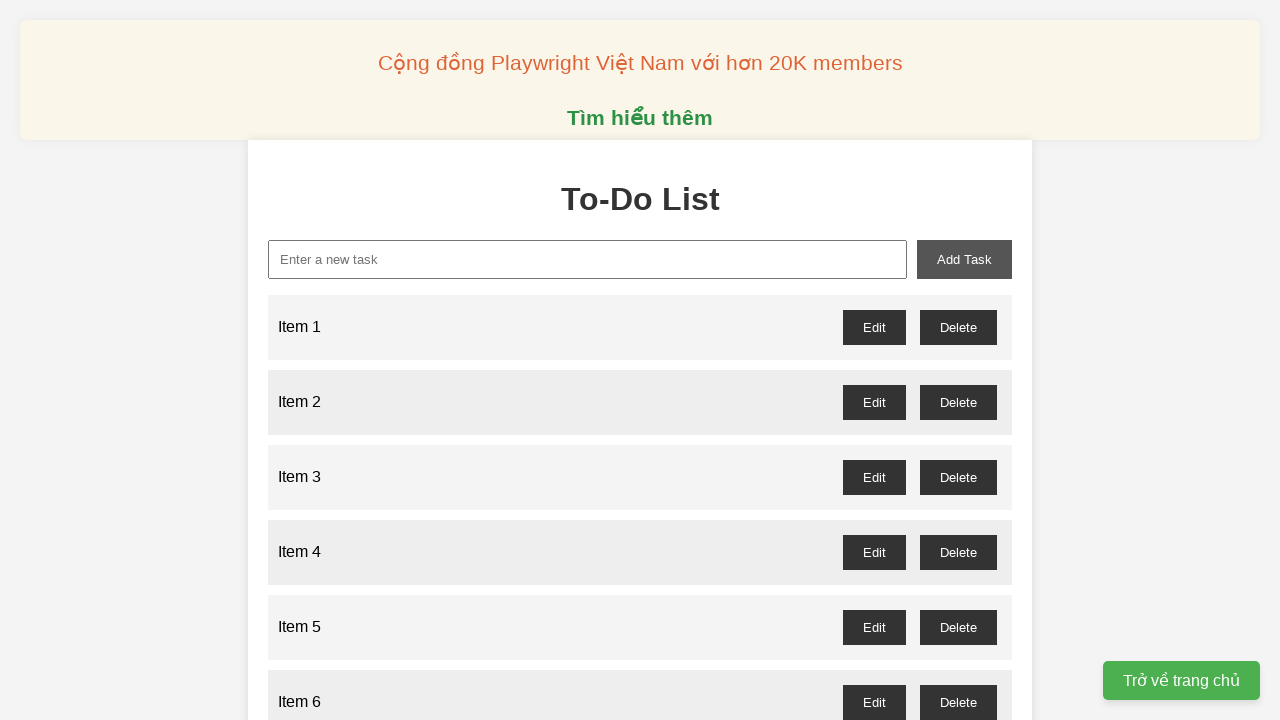

Filled input field with 'Item 47' on xpath=//input[@id='new-task']
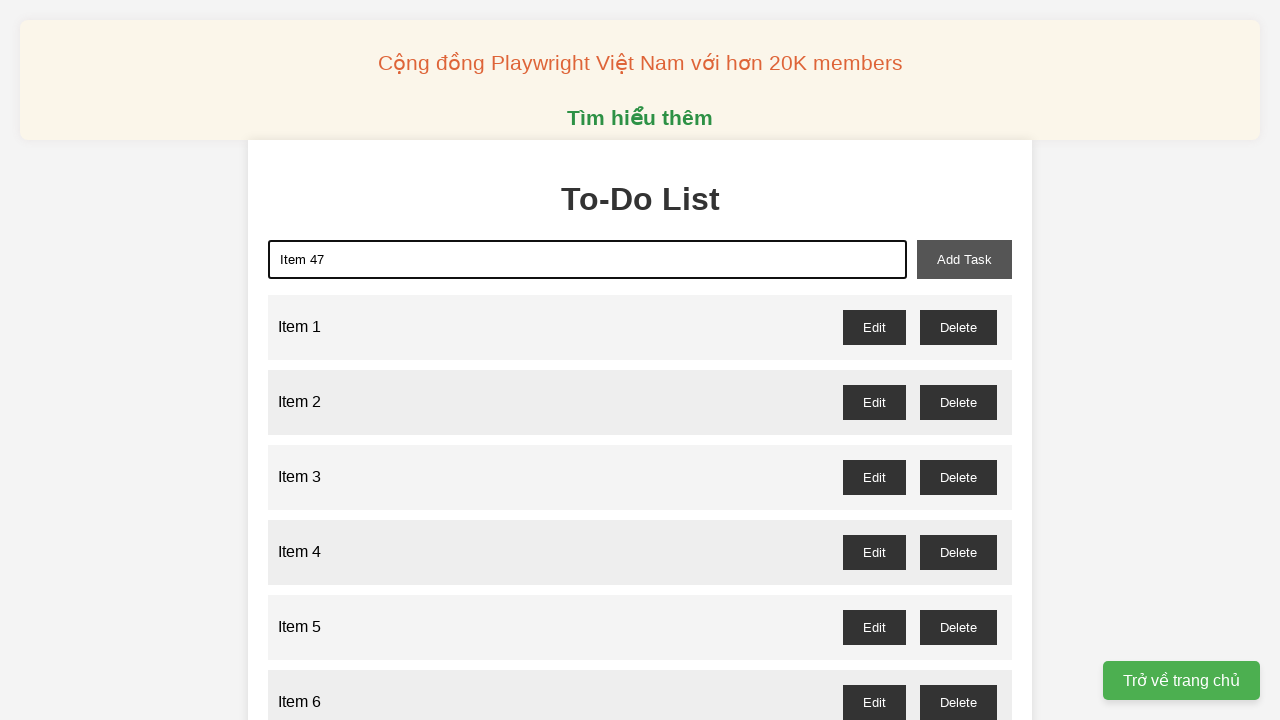

Clicked add button to add 'Item 47' to todo list at (964, 259) on xpath=//button[@id='add-task']
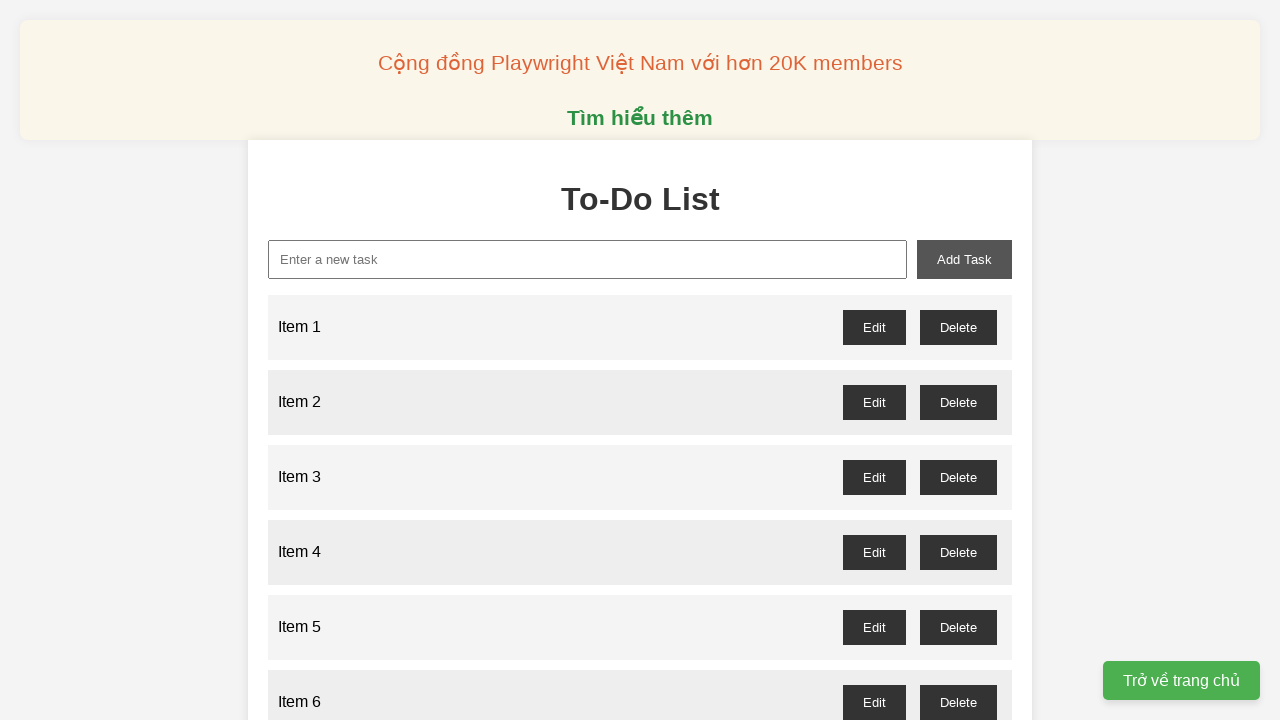

Filled input field with 'Item 48' on xpath=//input[@id='new-task']
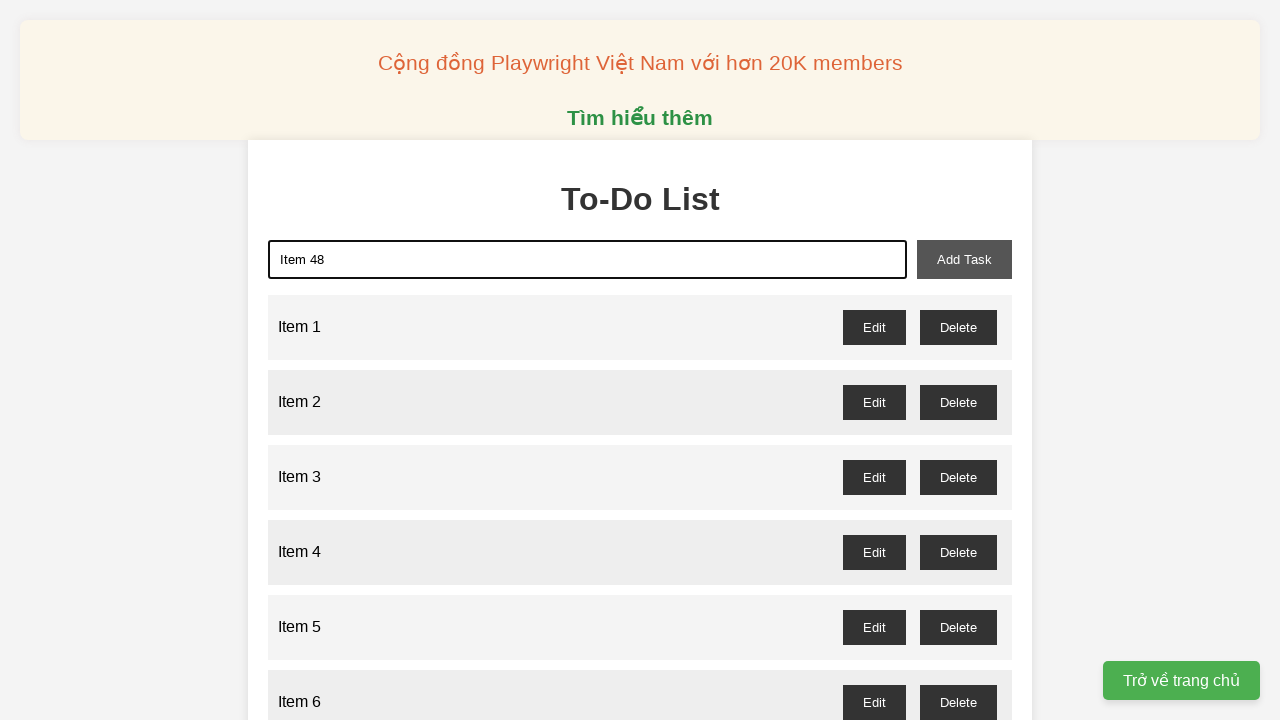

Clicked add button to add 'Item 48' to todo list at (964, 259) on xpath=//button[@id='add-task']
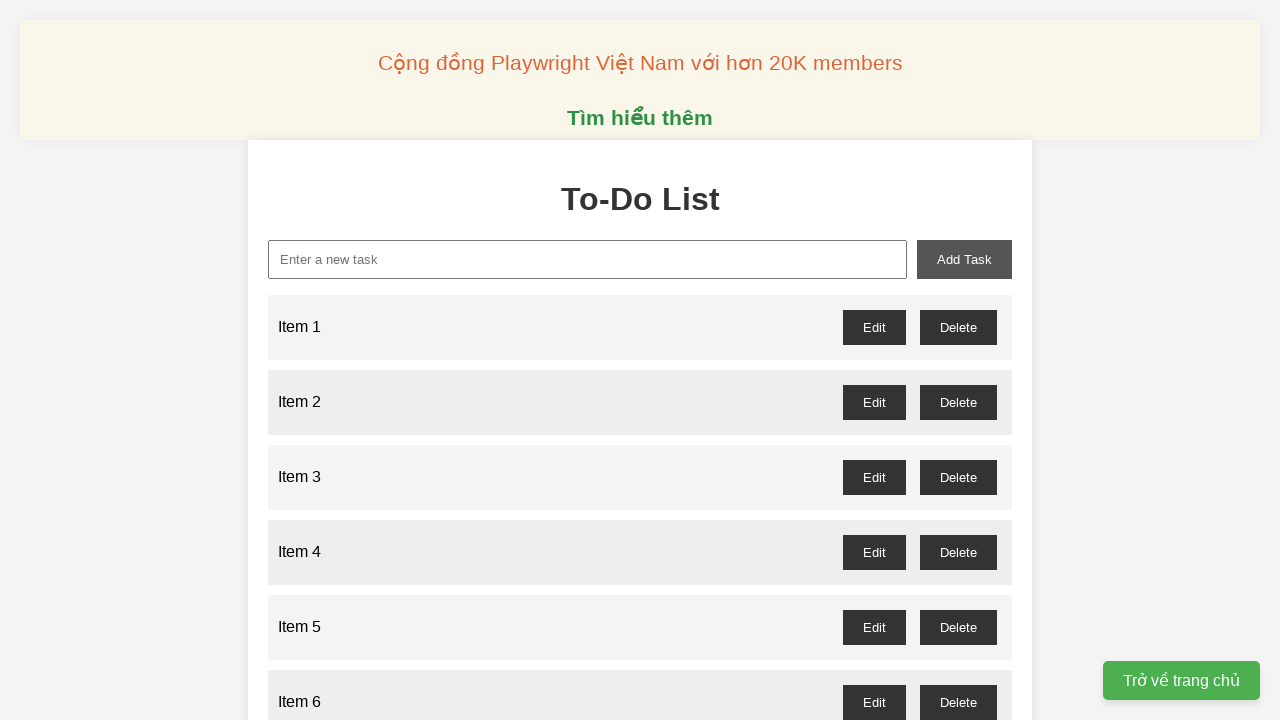

Filled input field with 'Item 49' on xpath=//input[@id='new-task']
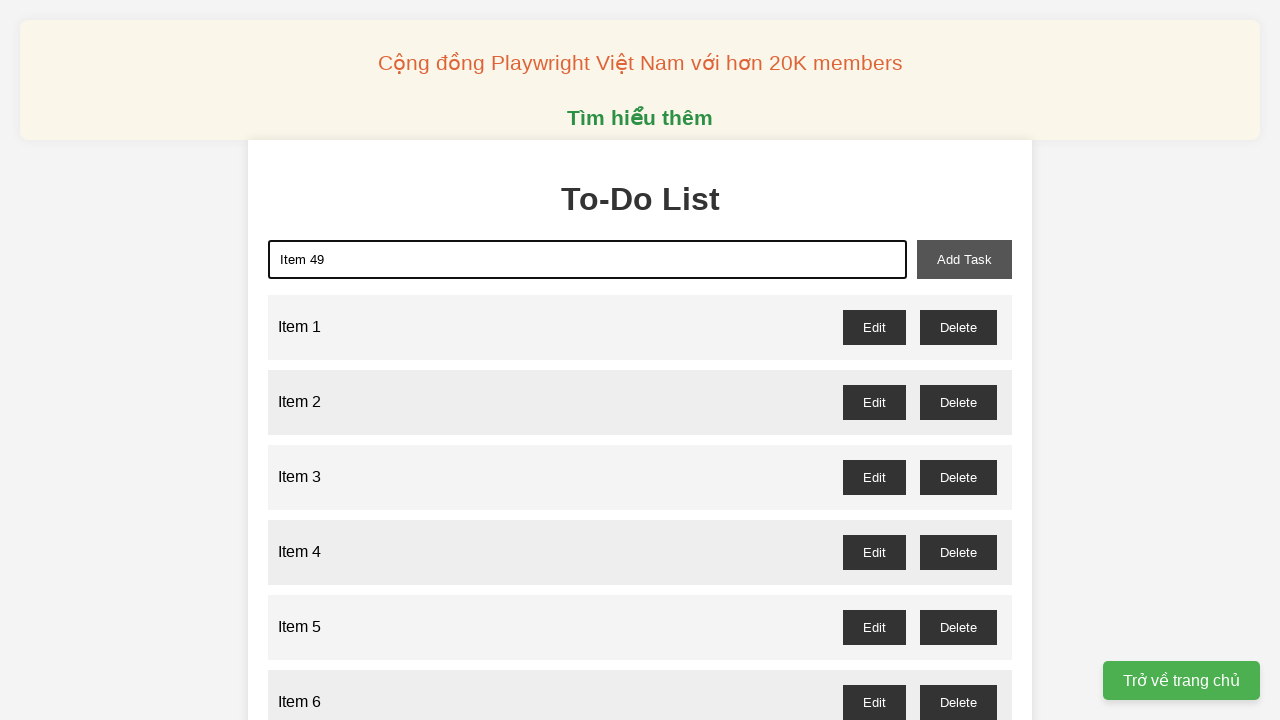

Clicked add button to add 'Item 49' to todo list at (964, 259) on xpath=//button[@id='add-task']
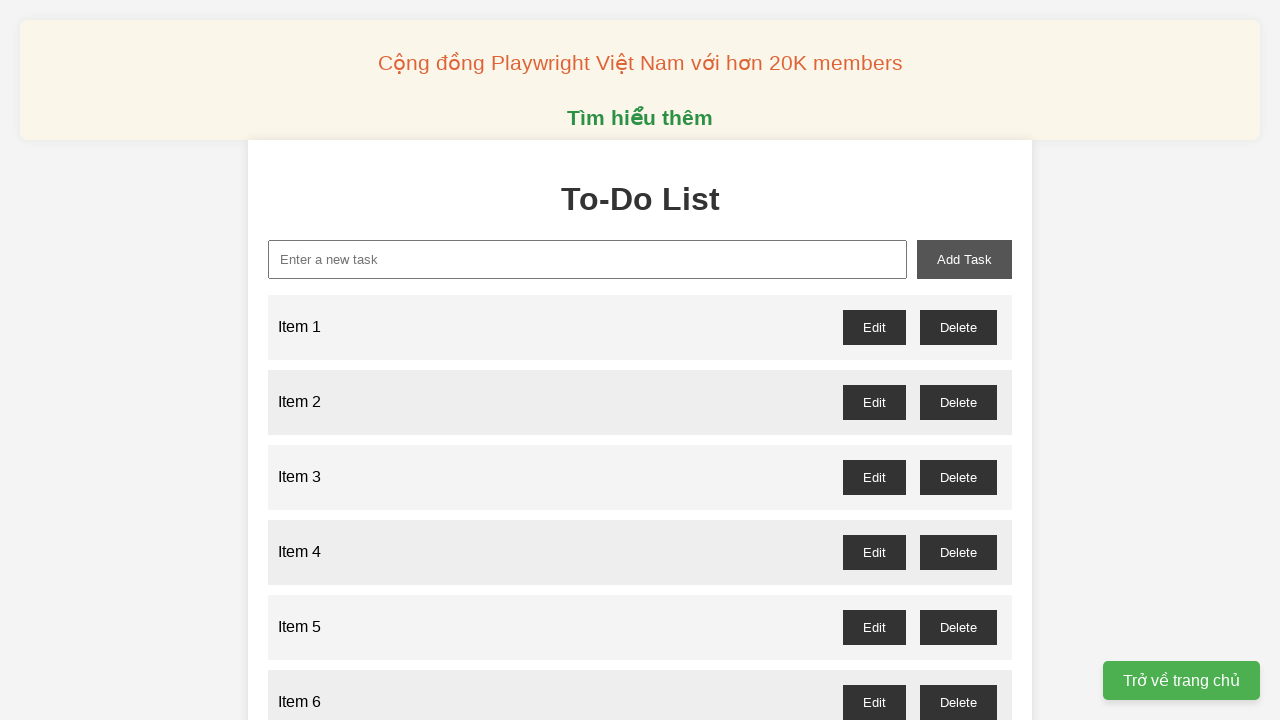

Filled input field with 'Item 50' on xpath=//input[@id='new-task']
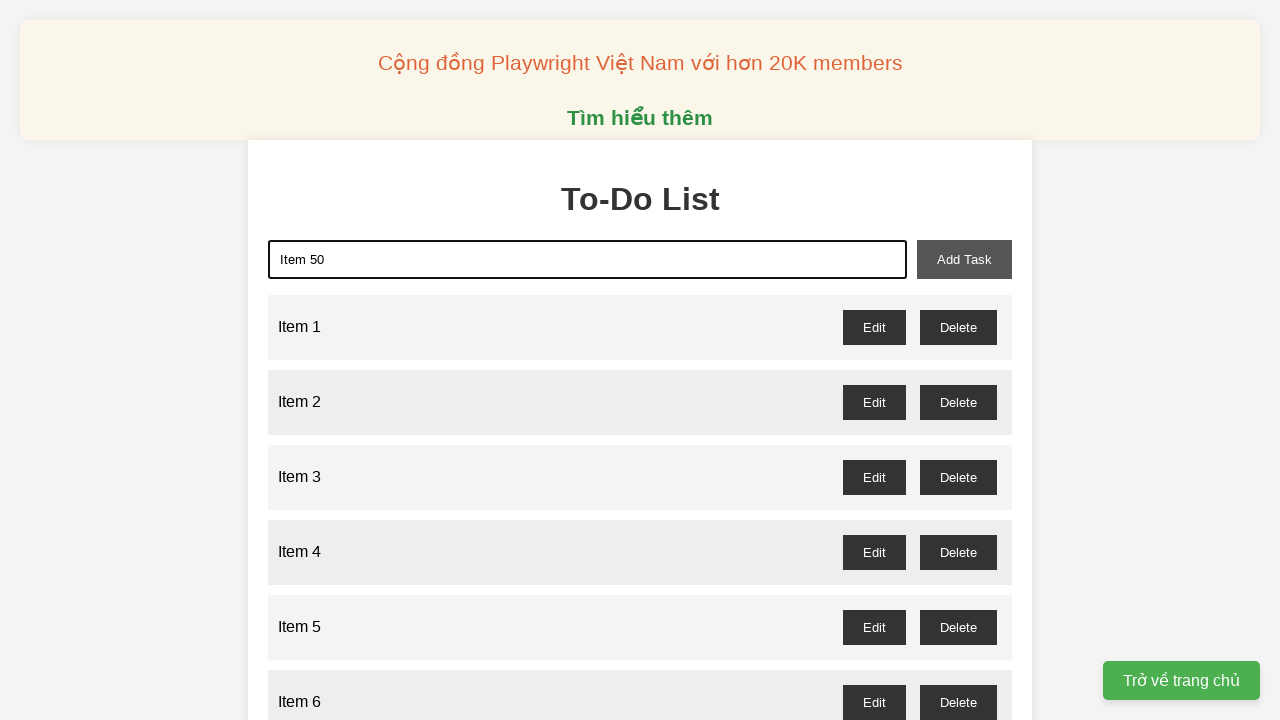

Clicked add button to add 'Item 50' to todo list at (964, 259) on xpath=//button[@id='add-task']
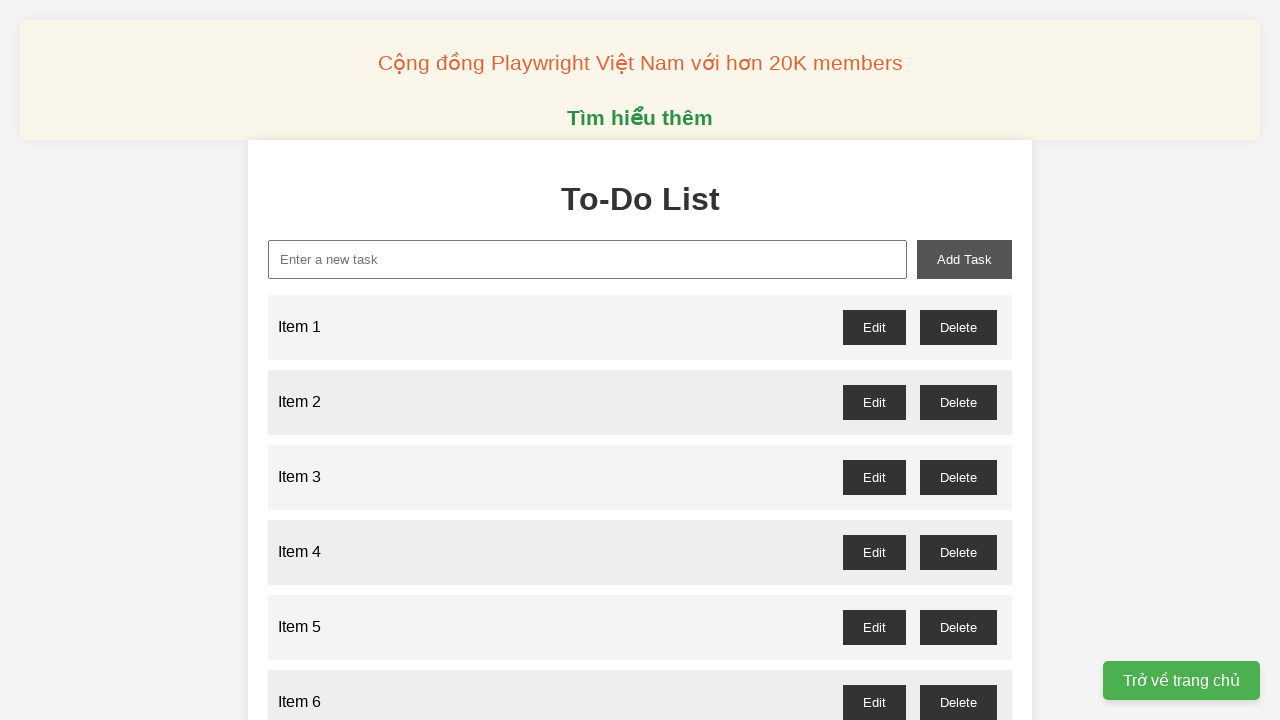

Filled input field with 'Item 51' on xpath=//input[@id='new-task']
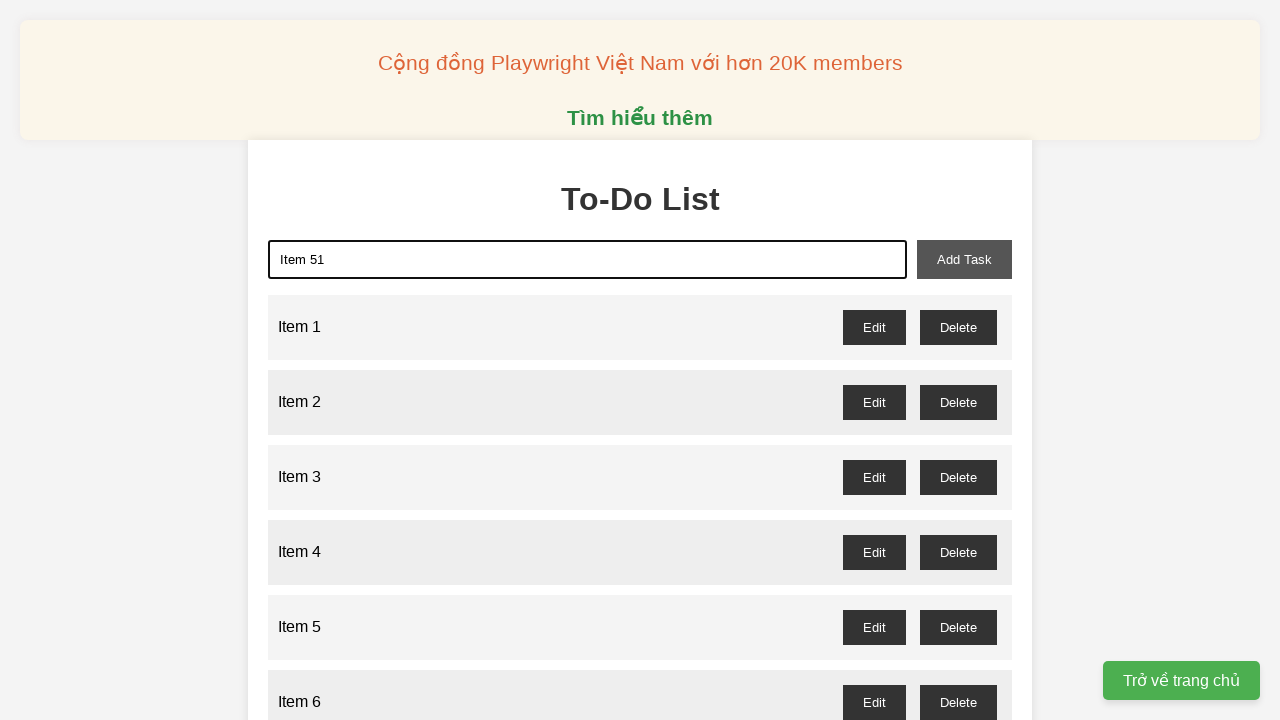

Clicked add button to add 'Item 51' to todo list at (964, 259) on xpath=//button[@id='add-task']
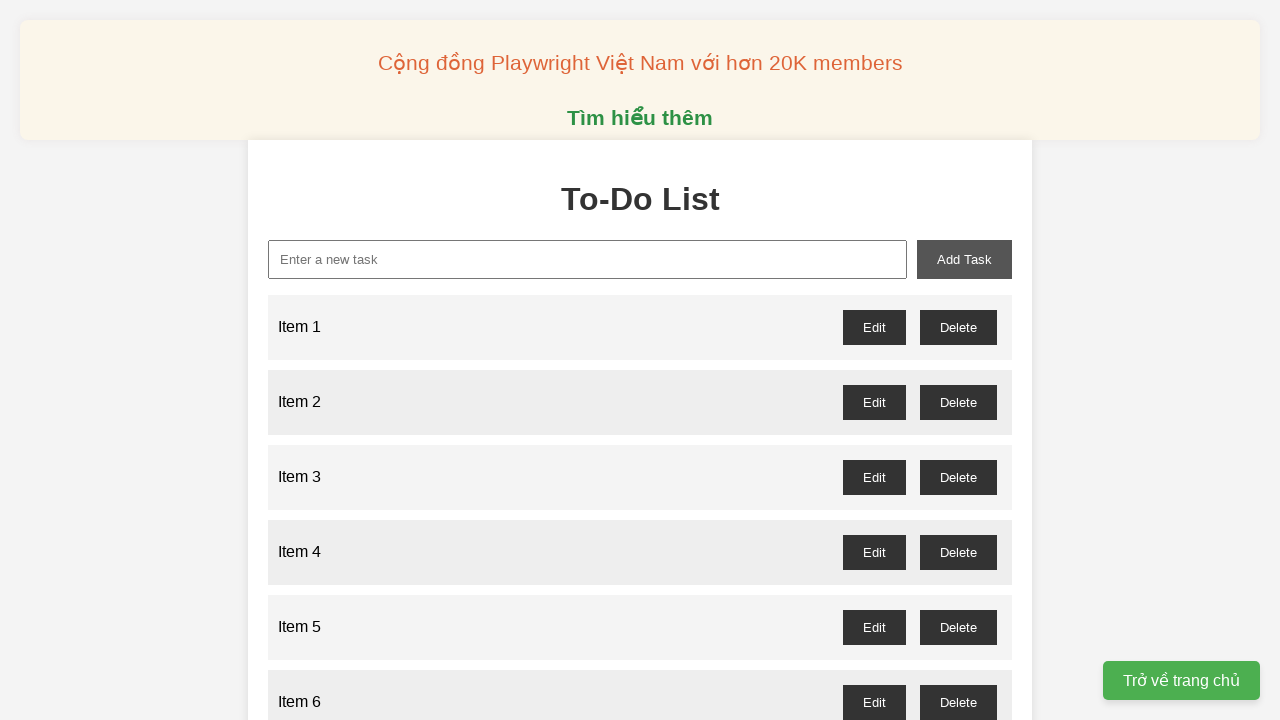

Filled input field with 'Item 52' on xpath=//input[@id='new-task']
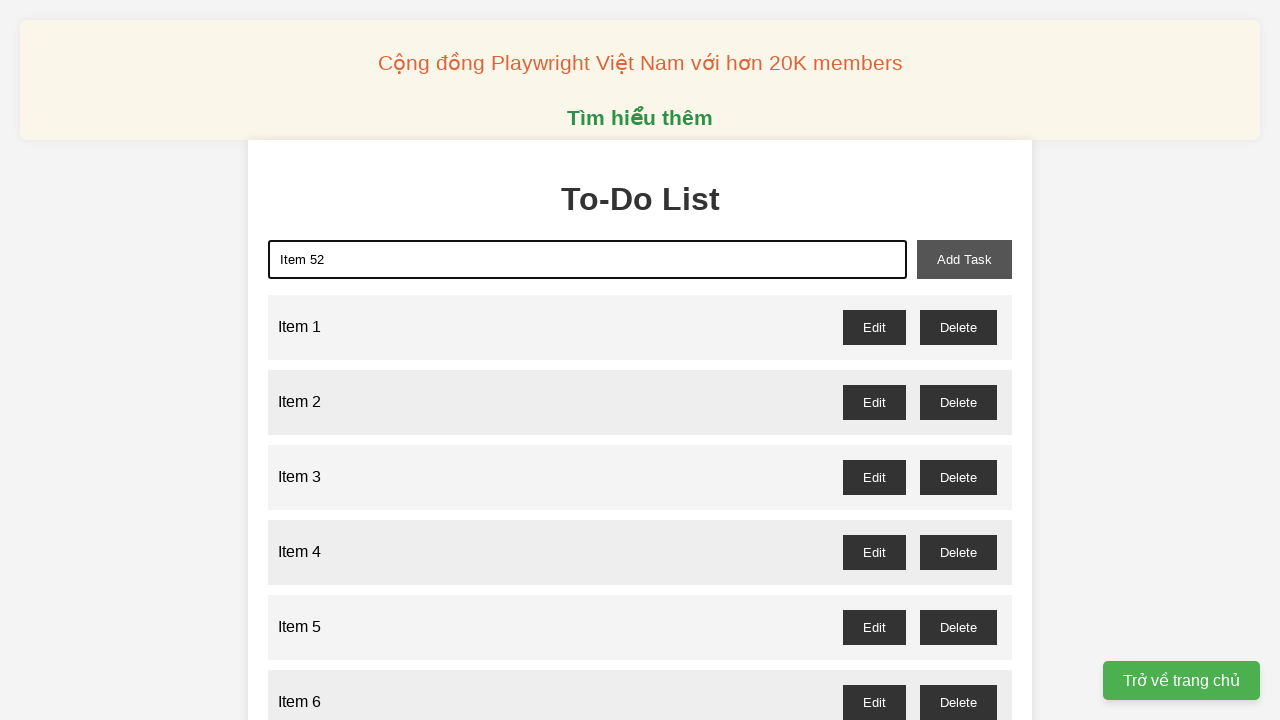

Clicked add button to add 'Item 52' to todo list at (964, 259) on xpath=//button[@id='add-task']
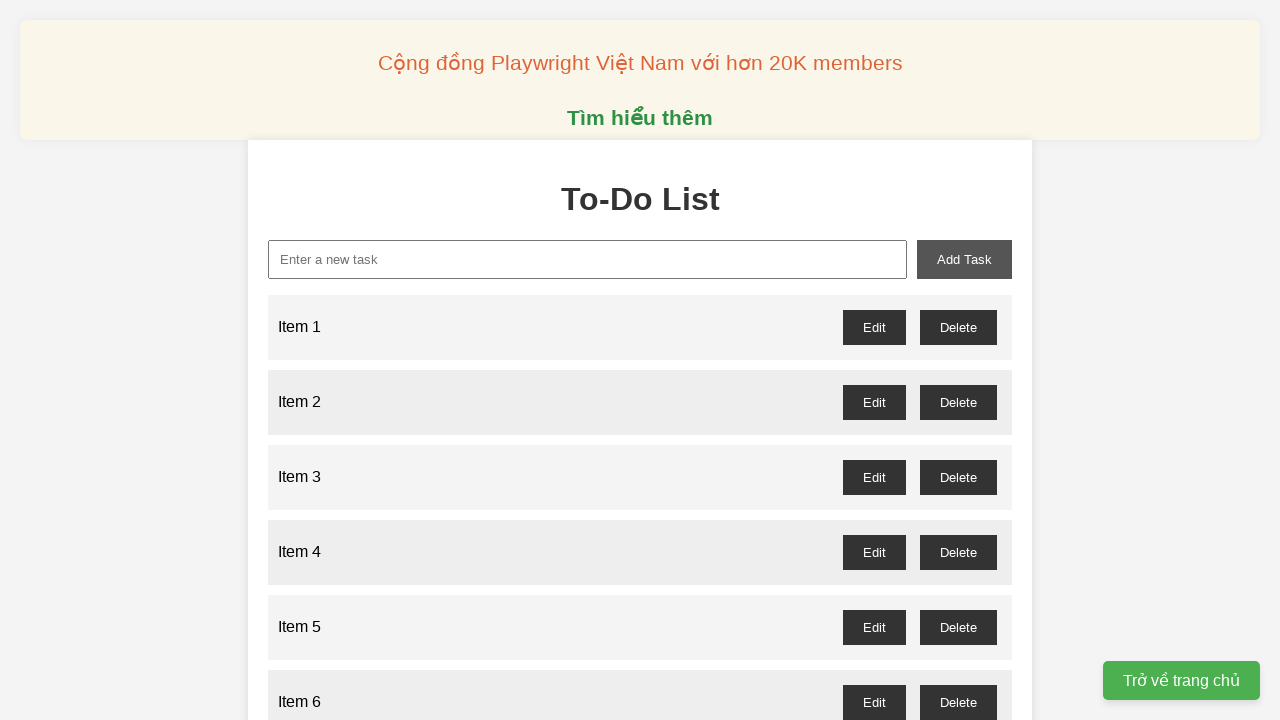

Filled input field with 'Item 53' on xpath=//input[@id='new-task']
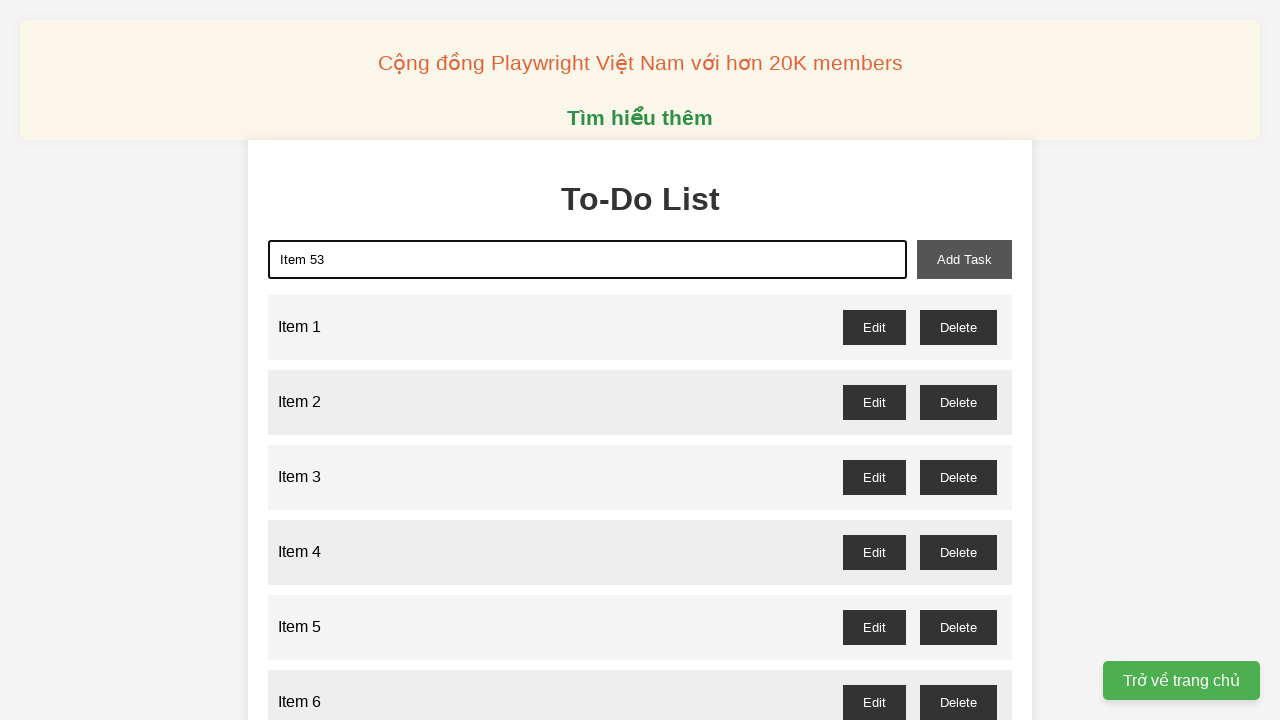

Clicked add button to add 'Item 53' to todo list at (964, 259) on xpath=//button[@id='add-task']
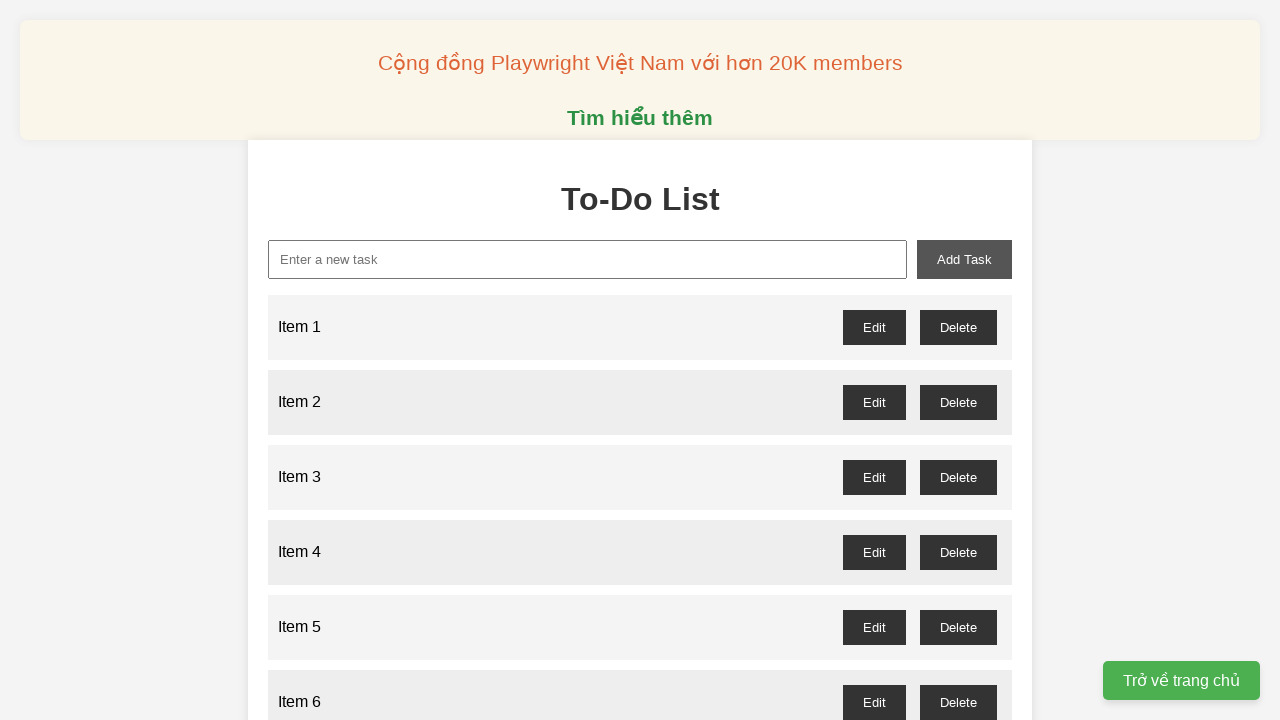

Filled input field with 'Item 54' on xpath=//input[@id='new-task']
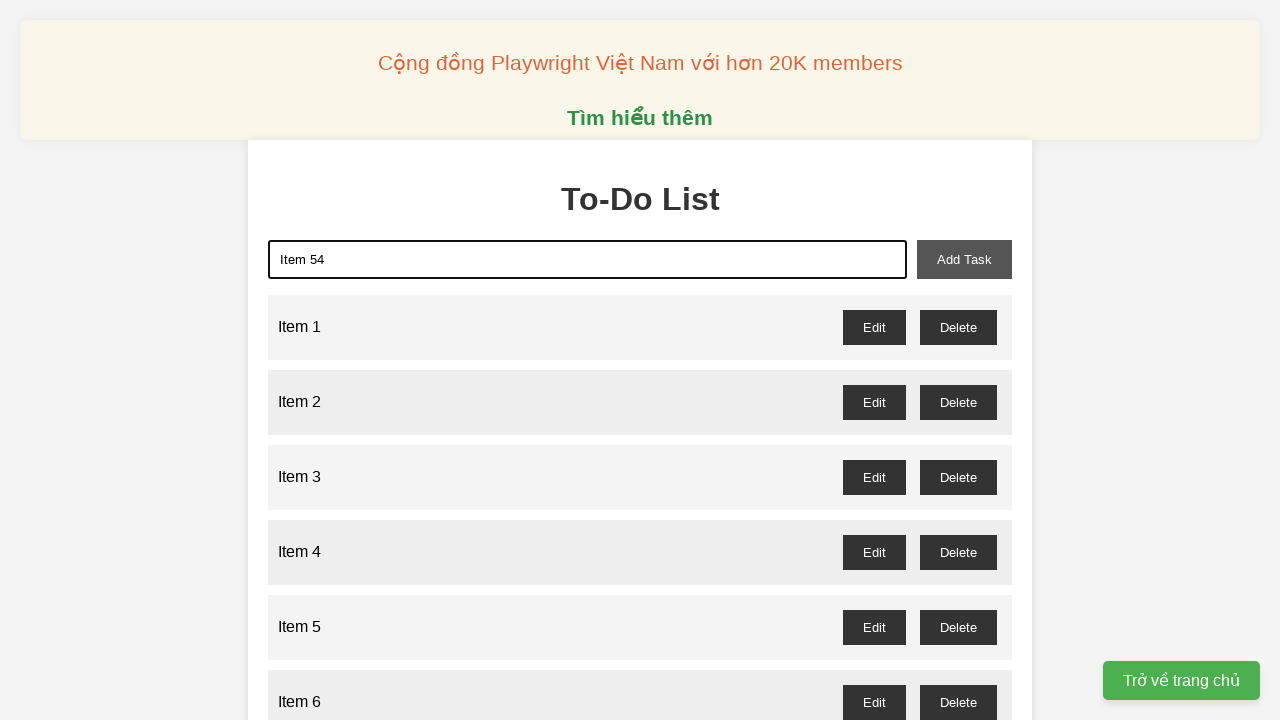

Clicked add button to add 'Item 54' to todo list at (964, 259) on xpath=//button[@id='add-task']
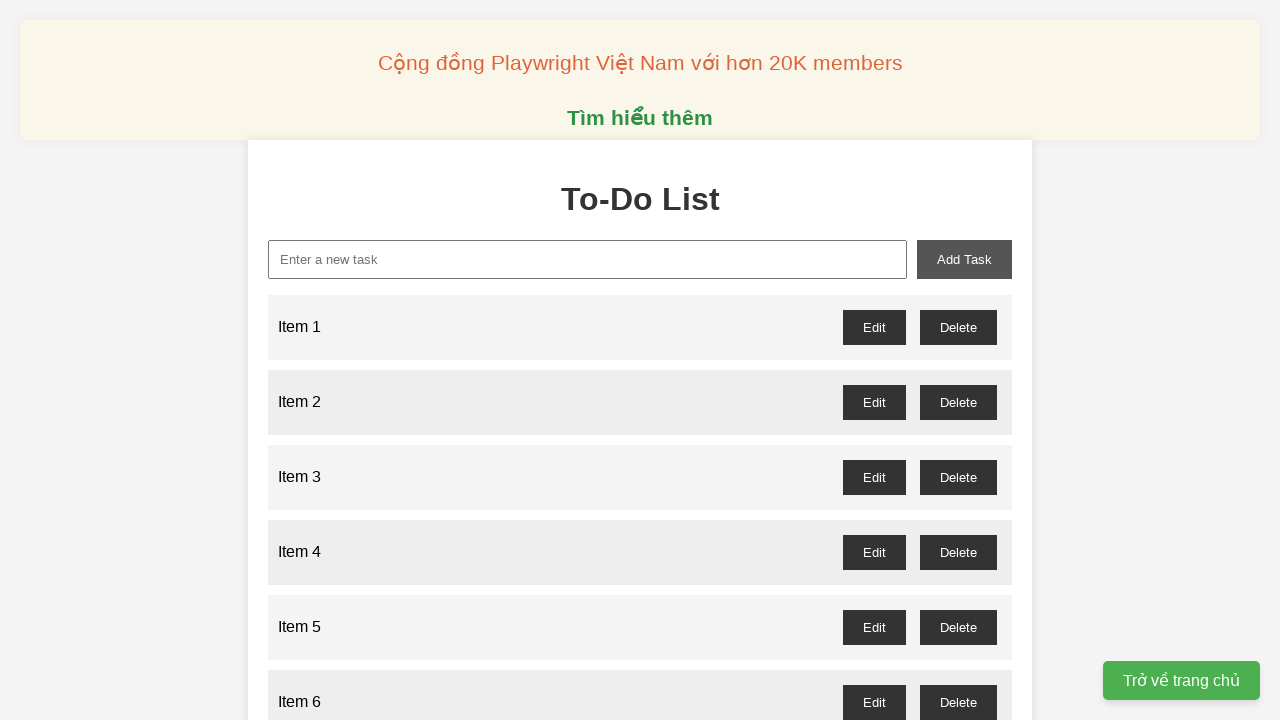

Filled input field with 'Item 55' on xpath=//input[@id='new-task']
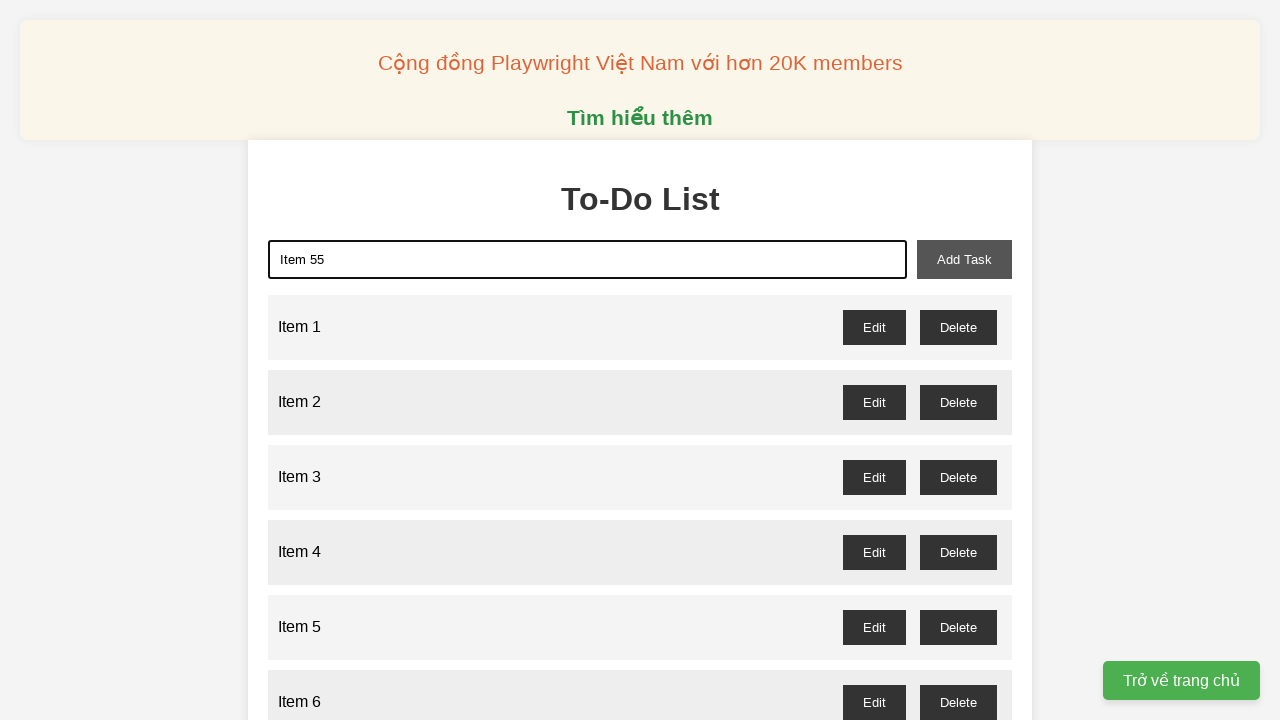

Clicked add button to add 'Item 55' to todo list at (964, 259) on xpath=//button[@id='add-task']
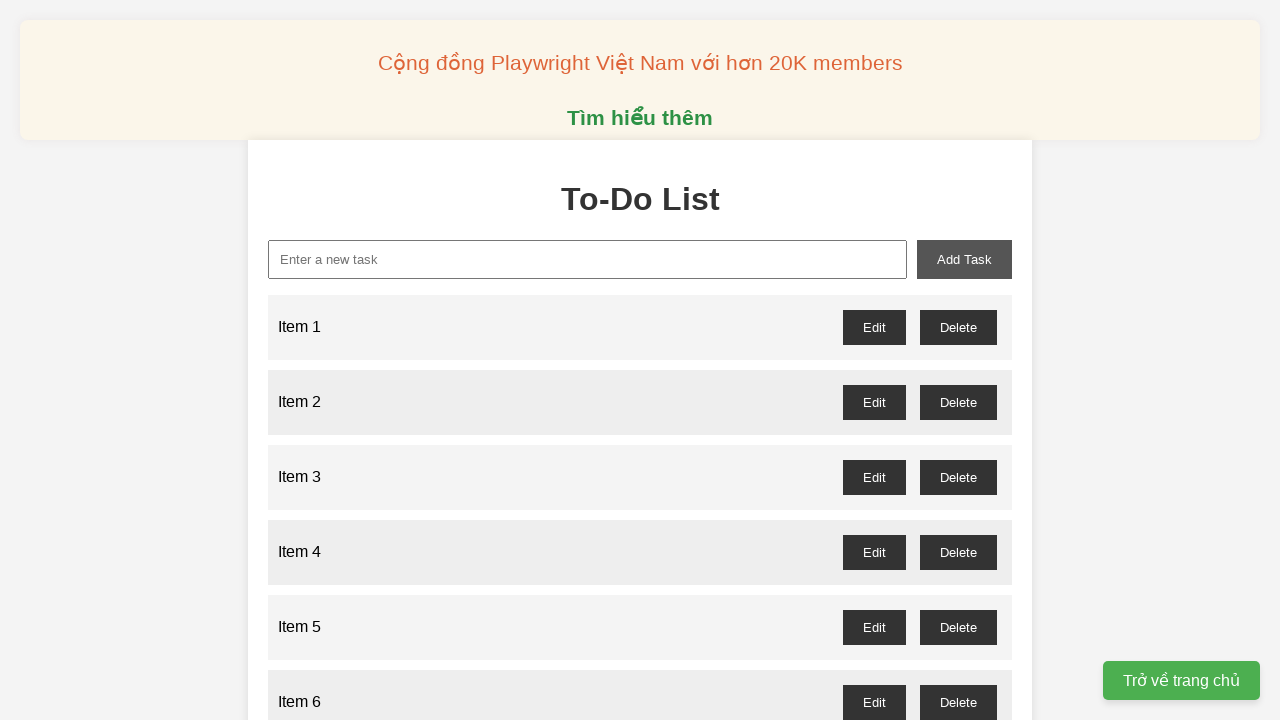

Filled input field with 'Item 56' on xpath=//input[@id='new-task']
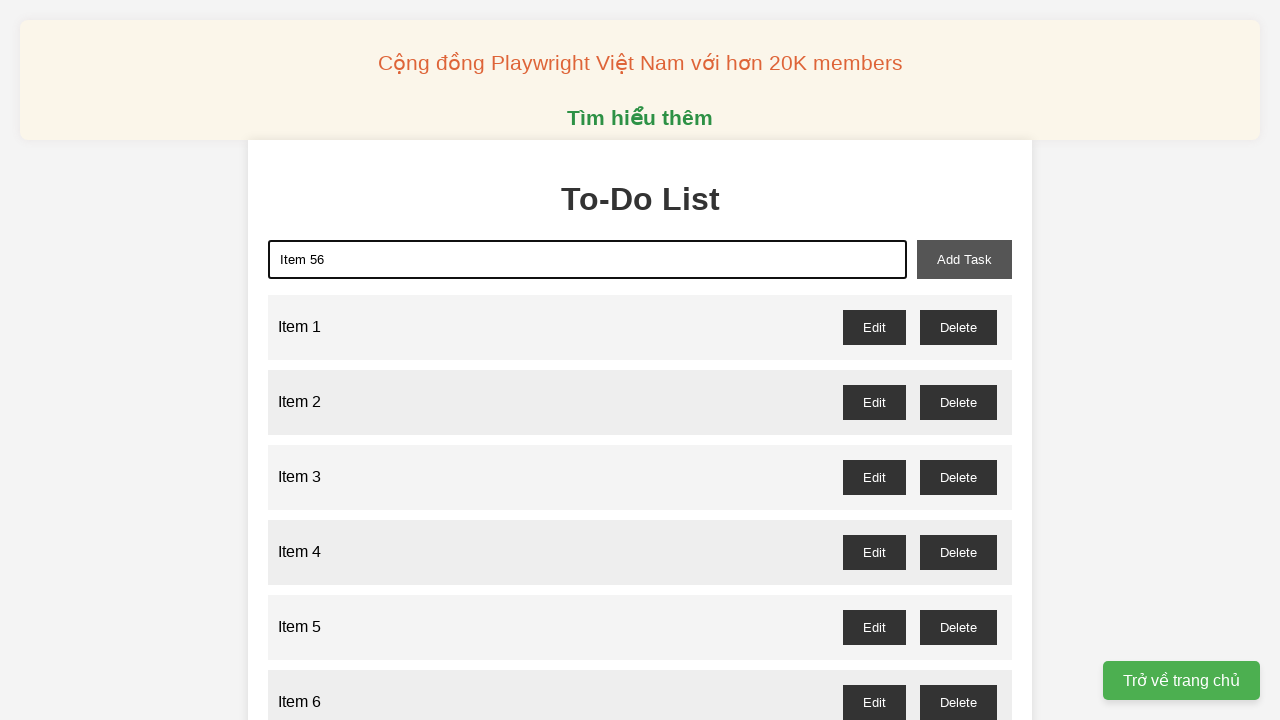

Clicked add button to add 'Item 56' to todo list at (964, 259) on xpath=//button[@id='add-task']
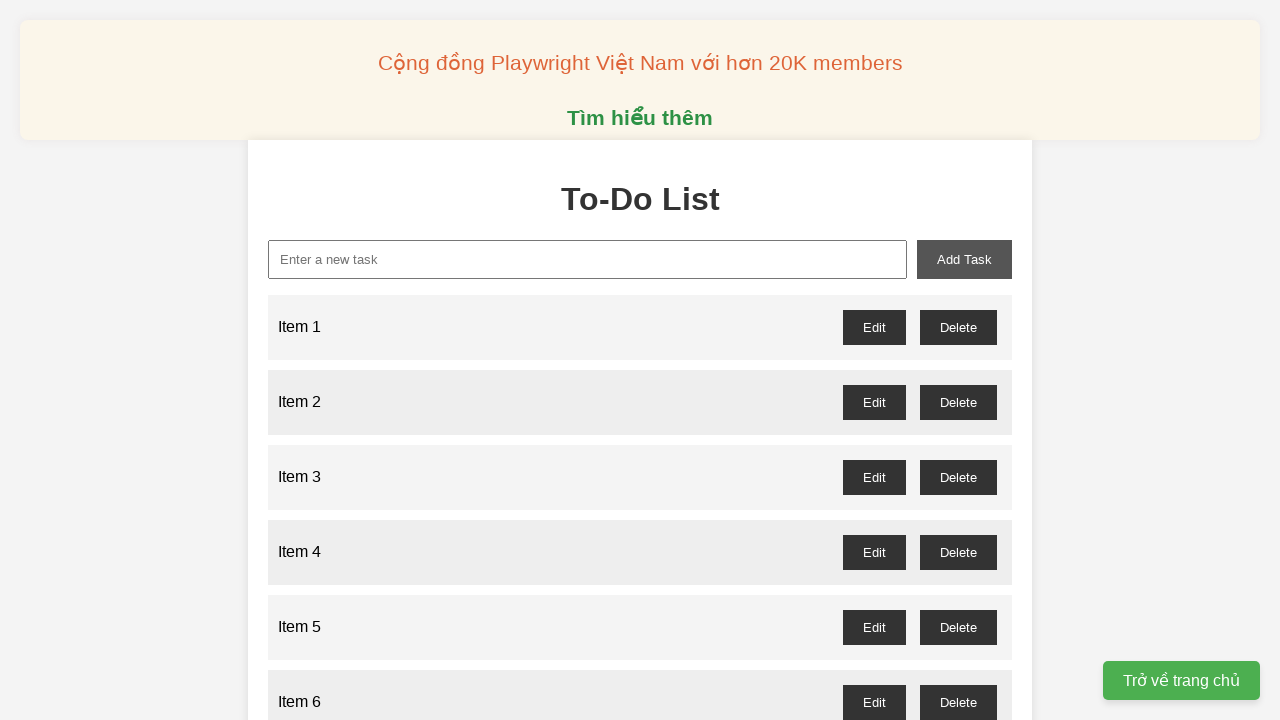

Filled input field with 'Item 57' on xpath=//input[@id='new-task']
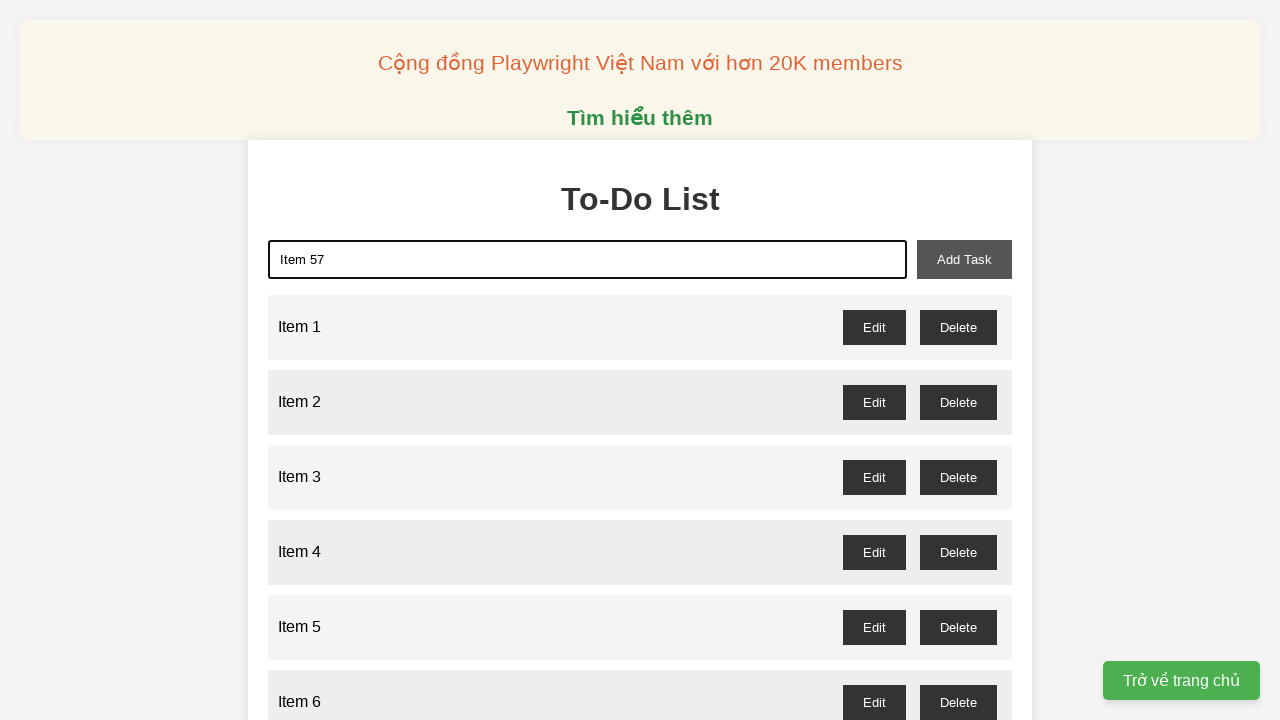

Clicked add button to add 'Item 57' to todo list at (964, 259) on xpath=//button[@id='add-task']
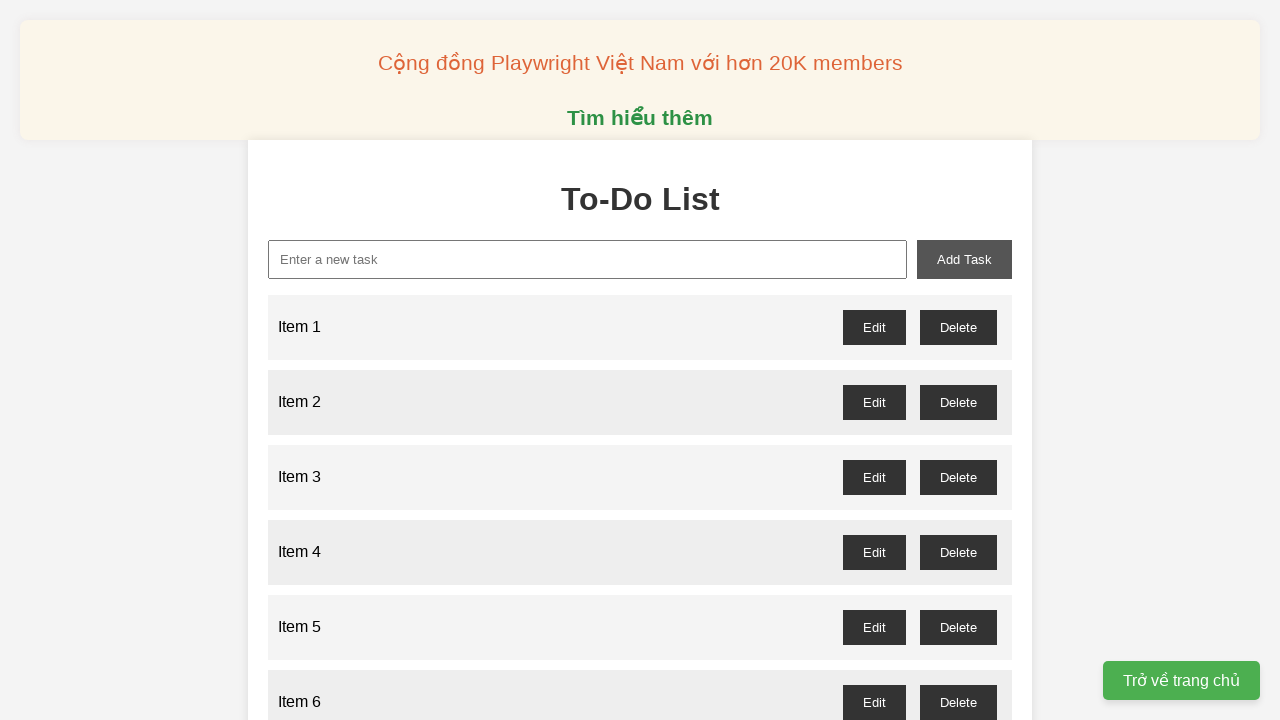

Filled input field with 'Item 58' on xpath=//input[@id='new-task']
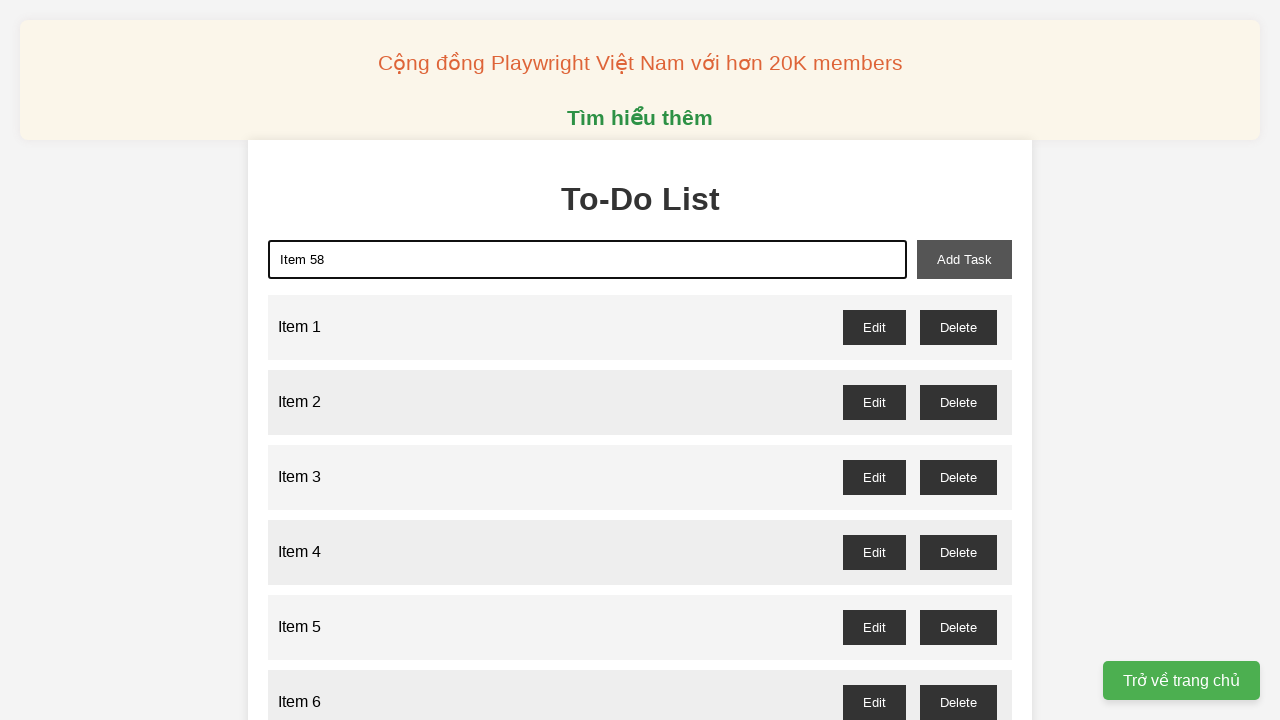

Clicked add button to add 'Item 58' to todo list at (964, 259) on xpath=//button[@id='add-task']
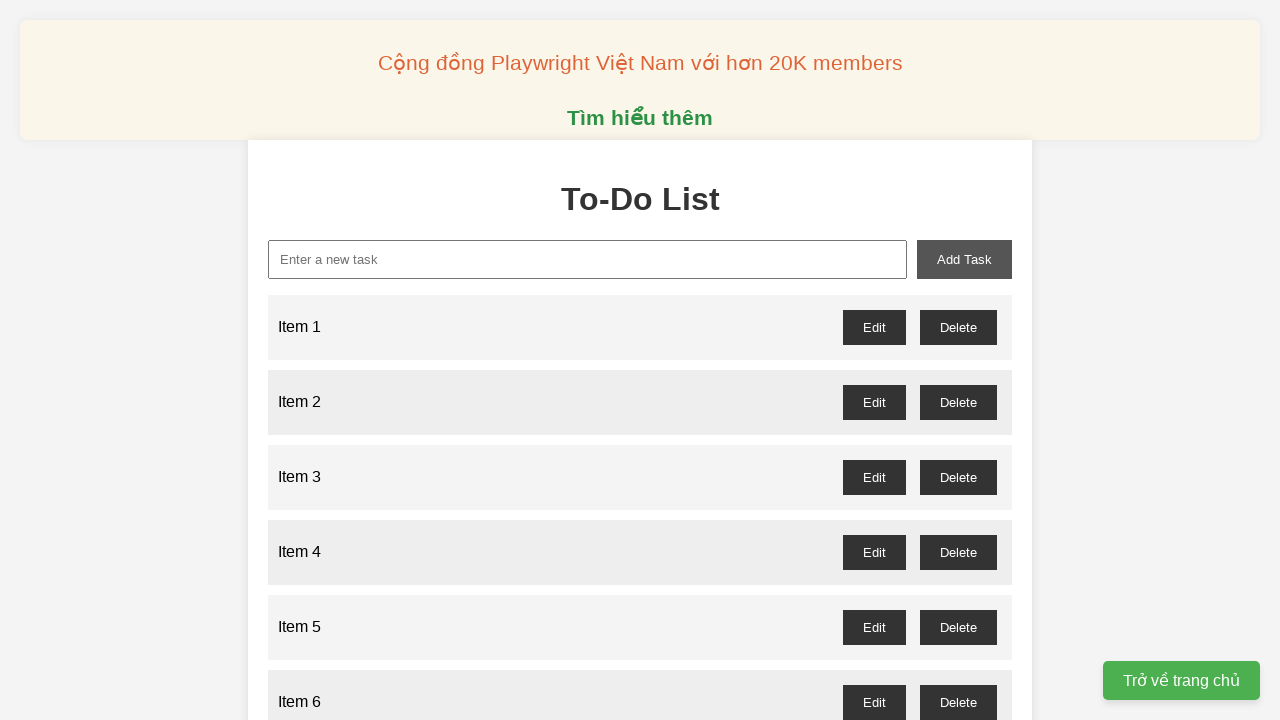

Filled input field with 'Item 59' on xpath=//input[@id='new-task']
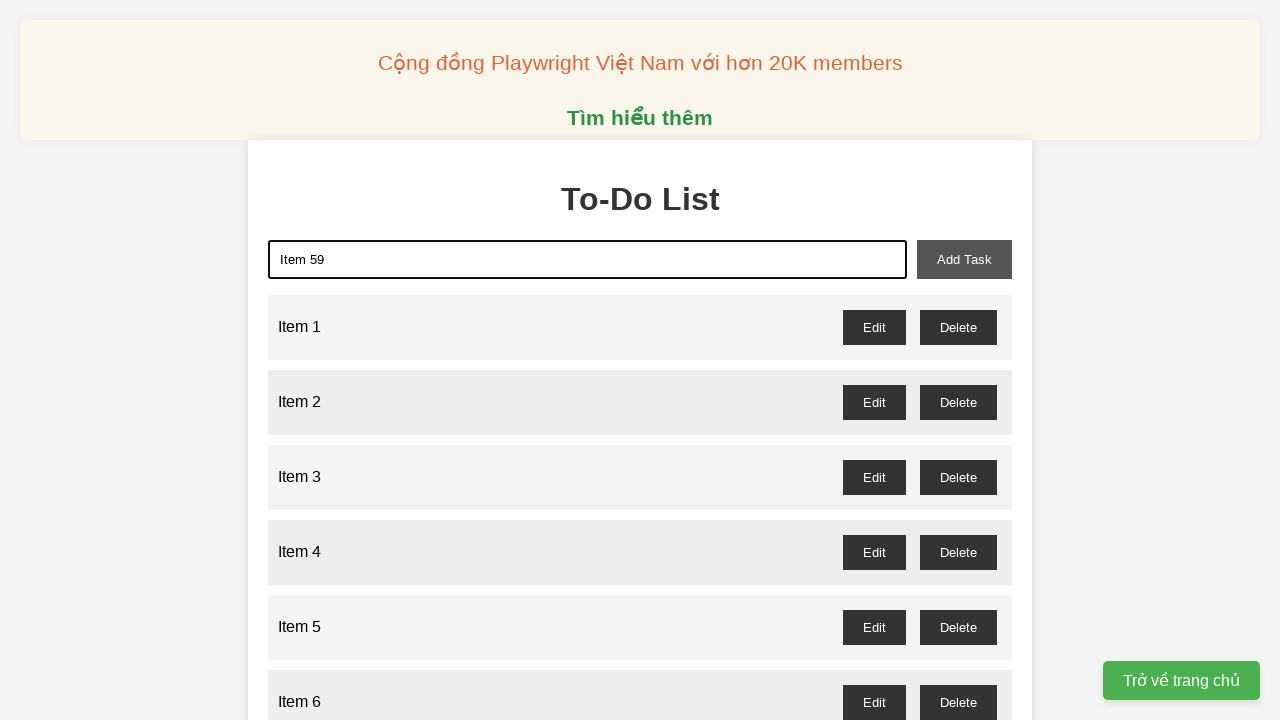

Clicked add button to add 'Item 59' to todo list at (964, 259) on xpath=//button[@id='add-task']
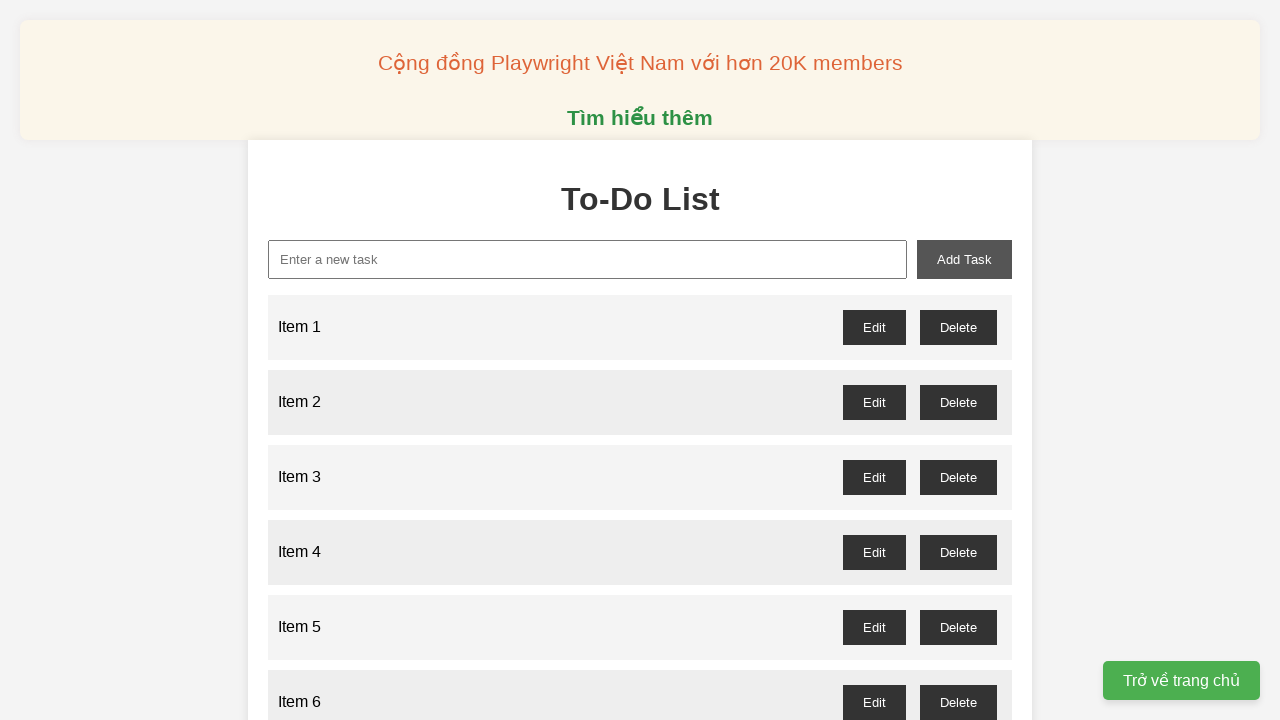

Filled input field with 'Item 60' on xpath=//input[@id='new-task']
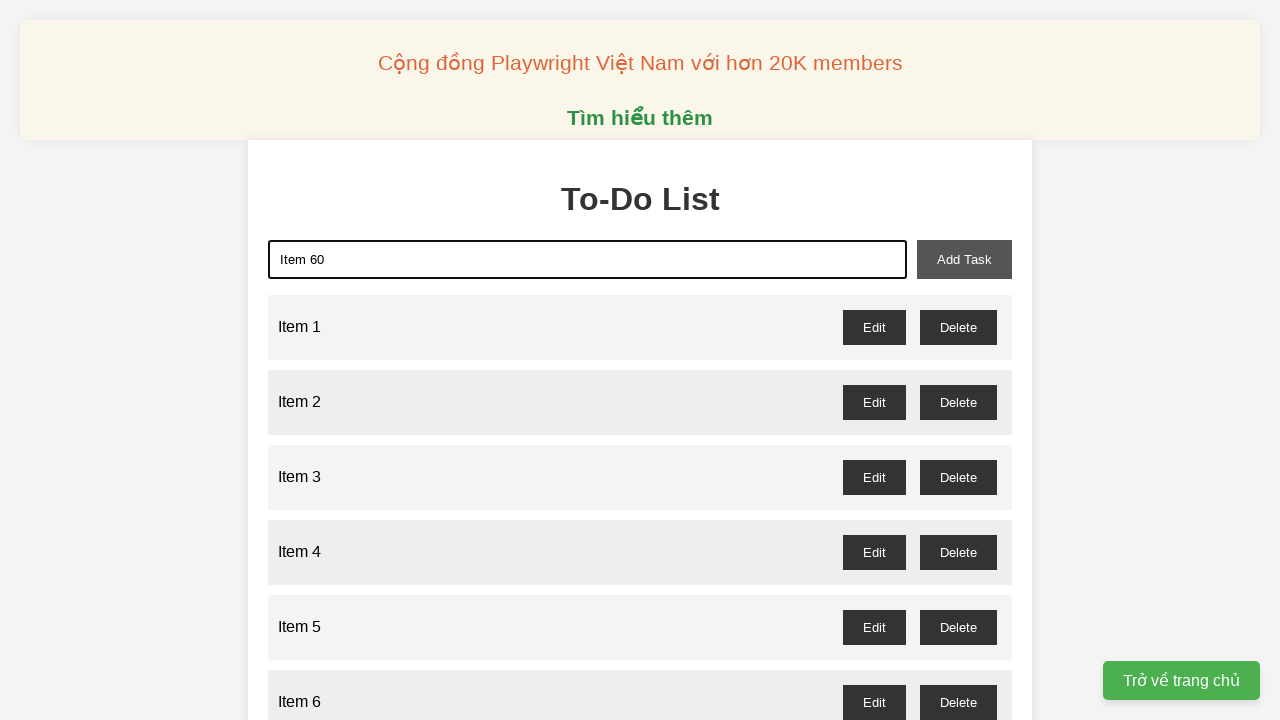

Clicked add button to add 'Item 60' to todo list at (964, 259) on xpath=//button[@id='add-task']
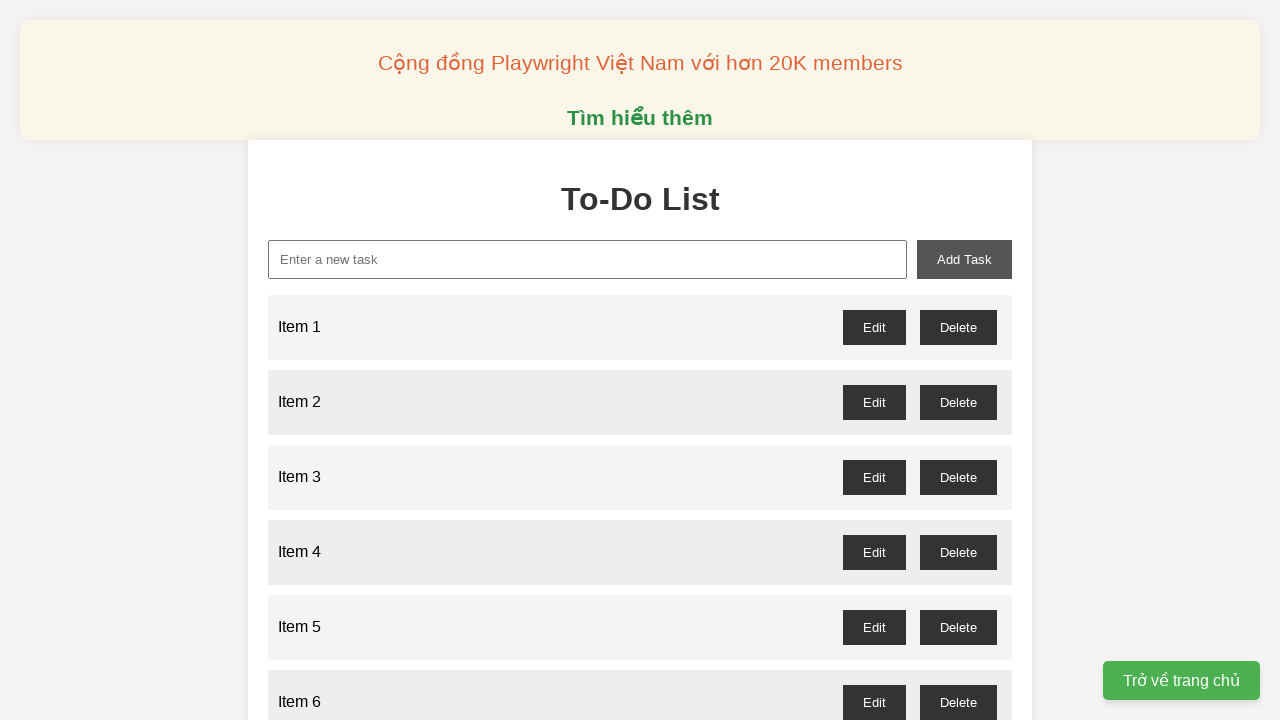

Filled input field with 'Item 61' on xpath=//input[@id='new-task']
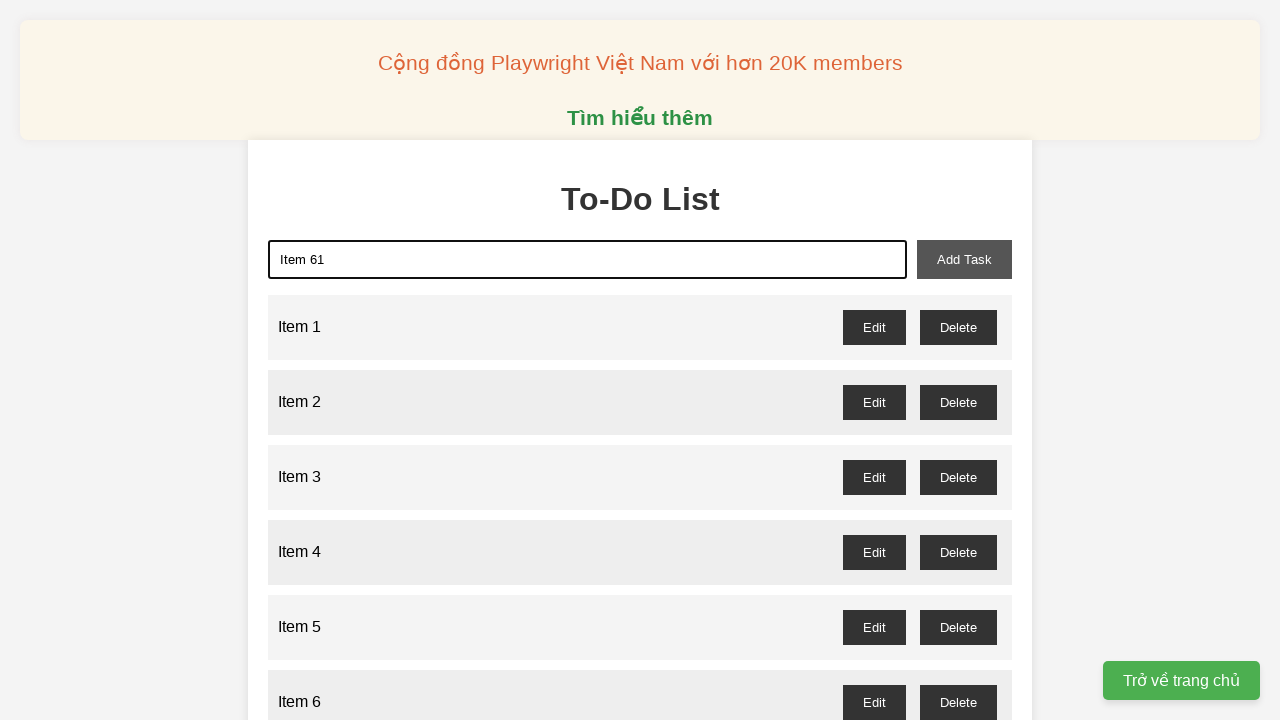

Clicked add button to add 'Item 61' to todo list at (964, 259) on xpath=//button[@id='add-task']
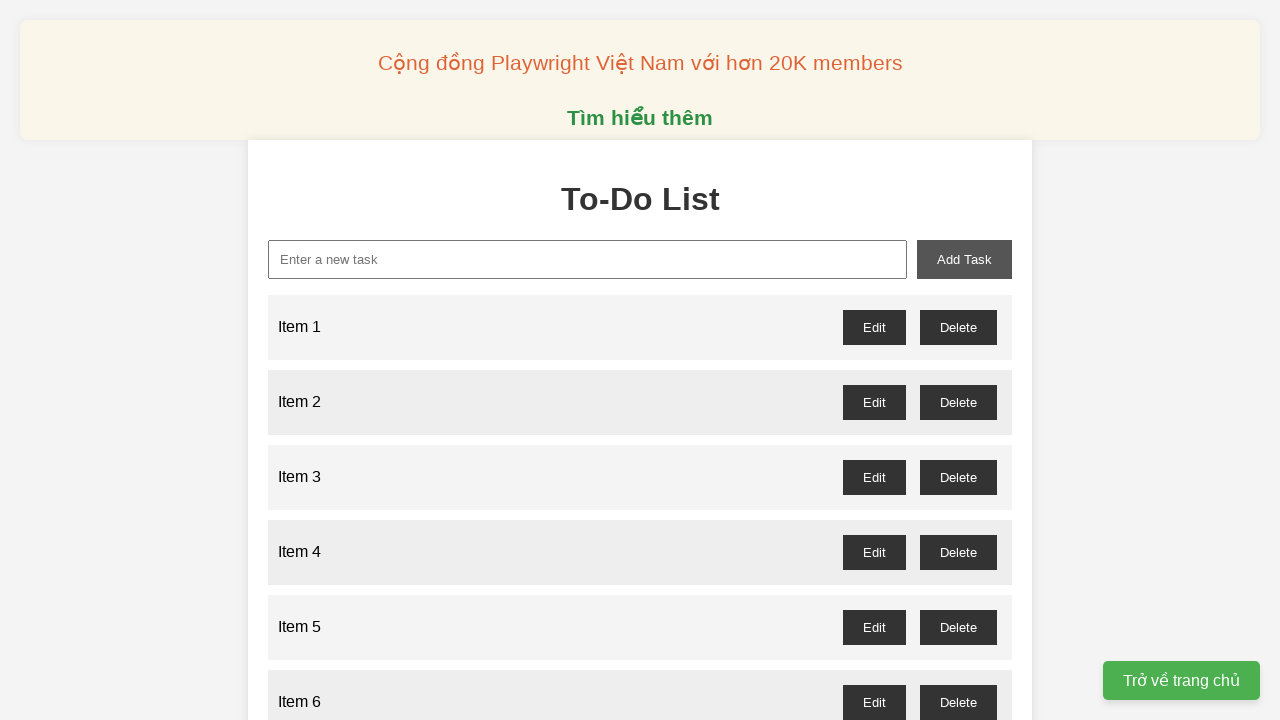

Filled input field with 'Item 62' on xpath=//input[@id='new-task']
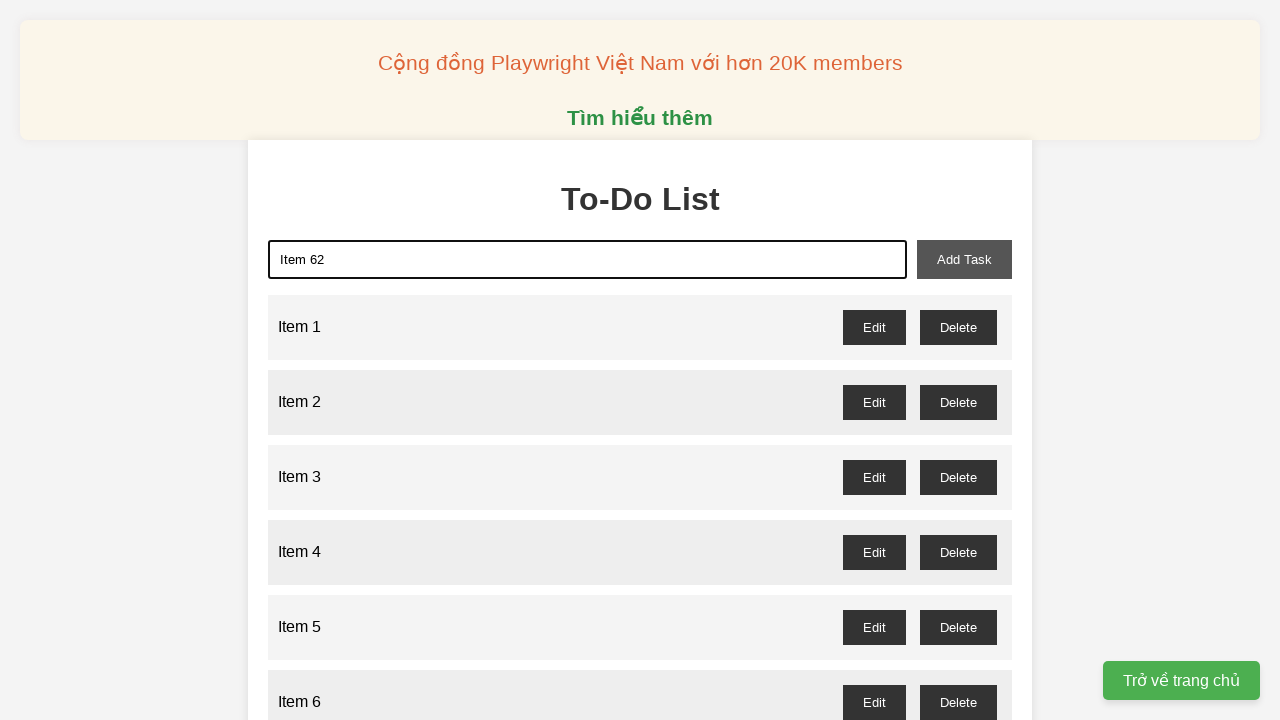

Clicked add button to add 'Item 62' to todo list at (964, 259) on xpath=//button[@id='add-task']
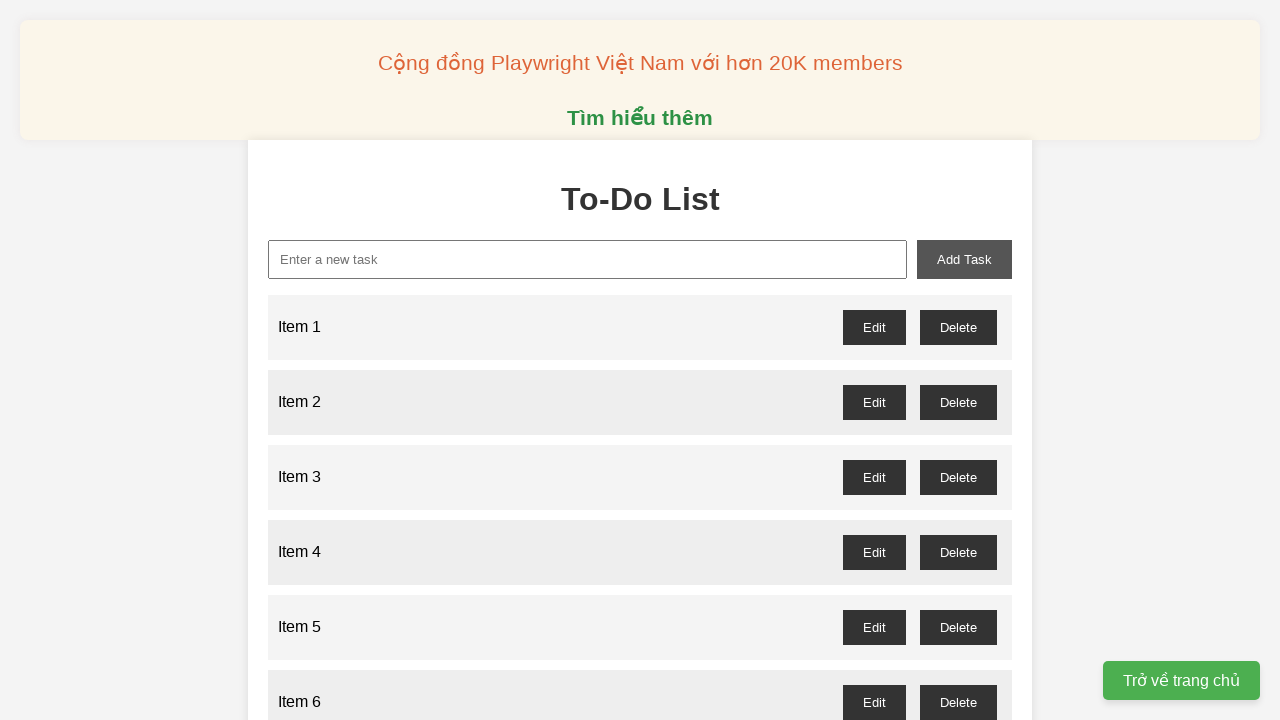

Filled input field with 'Item 63' on xpath=//input[@id='new-task']
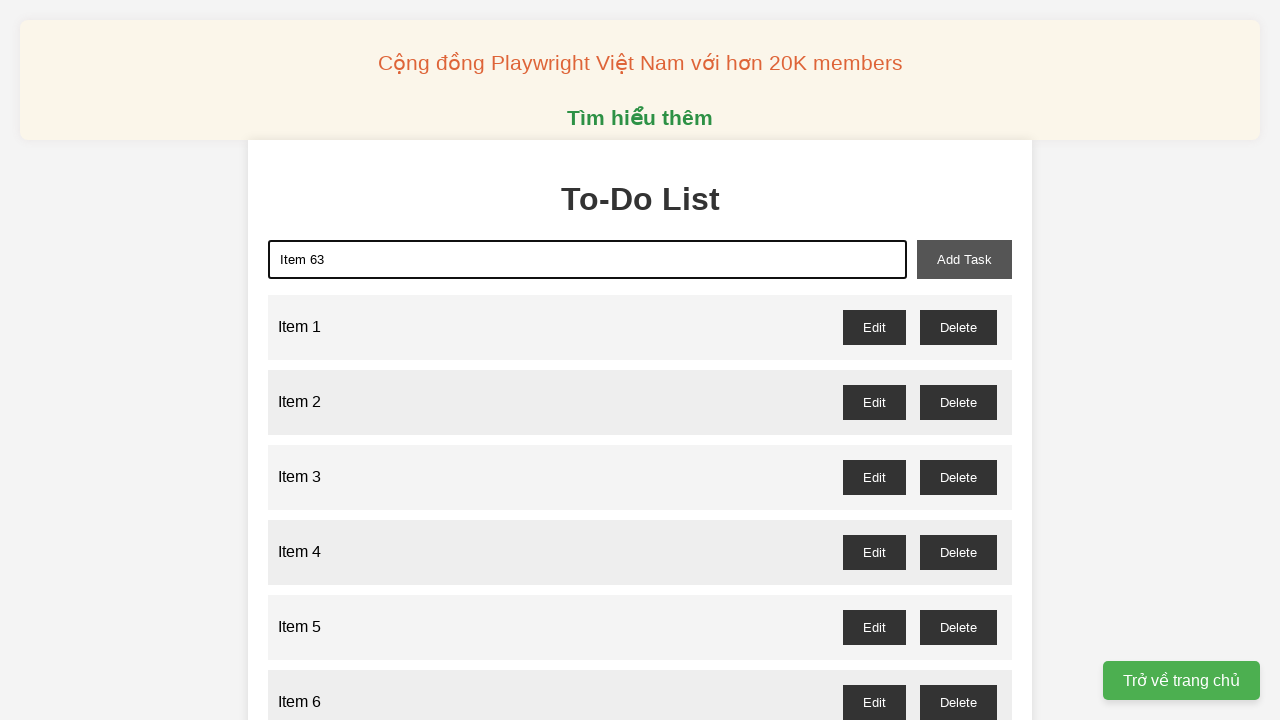

Clicked add button to add 'Item 63' to todo list at (964, 259) on xpath=//button[@id='add-task']
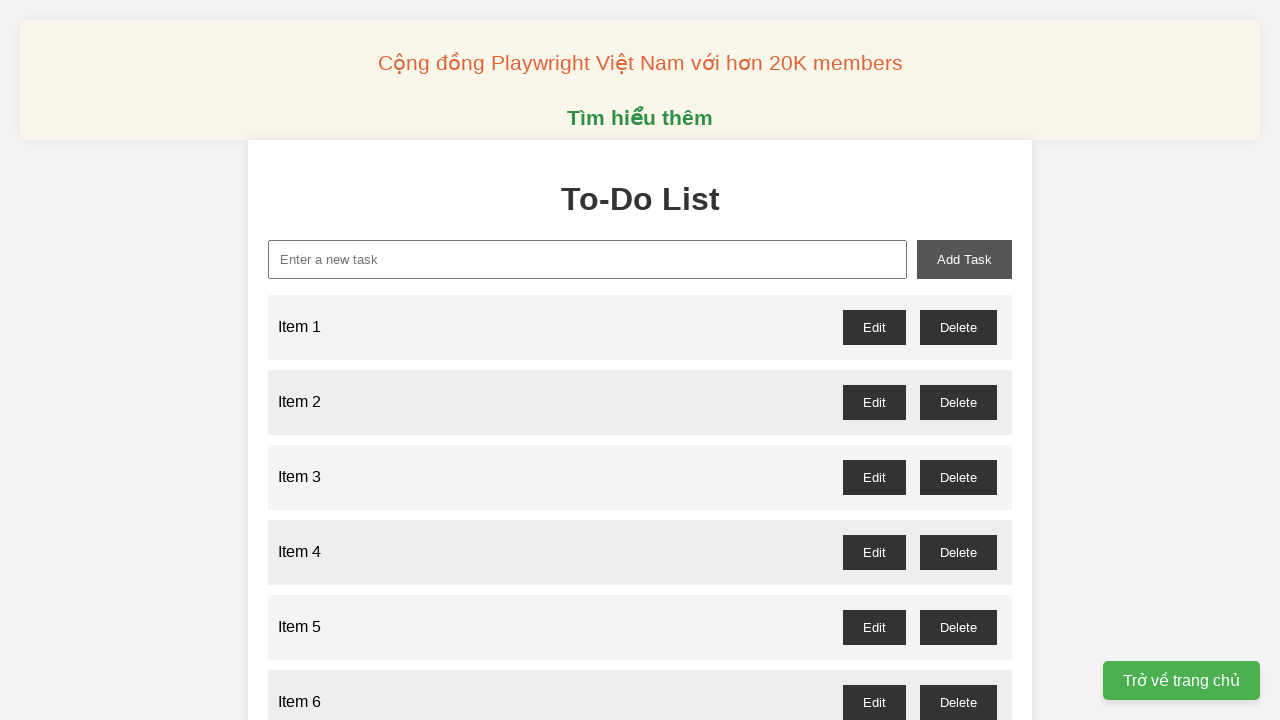

Filled input field with 'Item 64' on xpath=//input[@id='new-task']
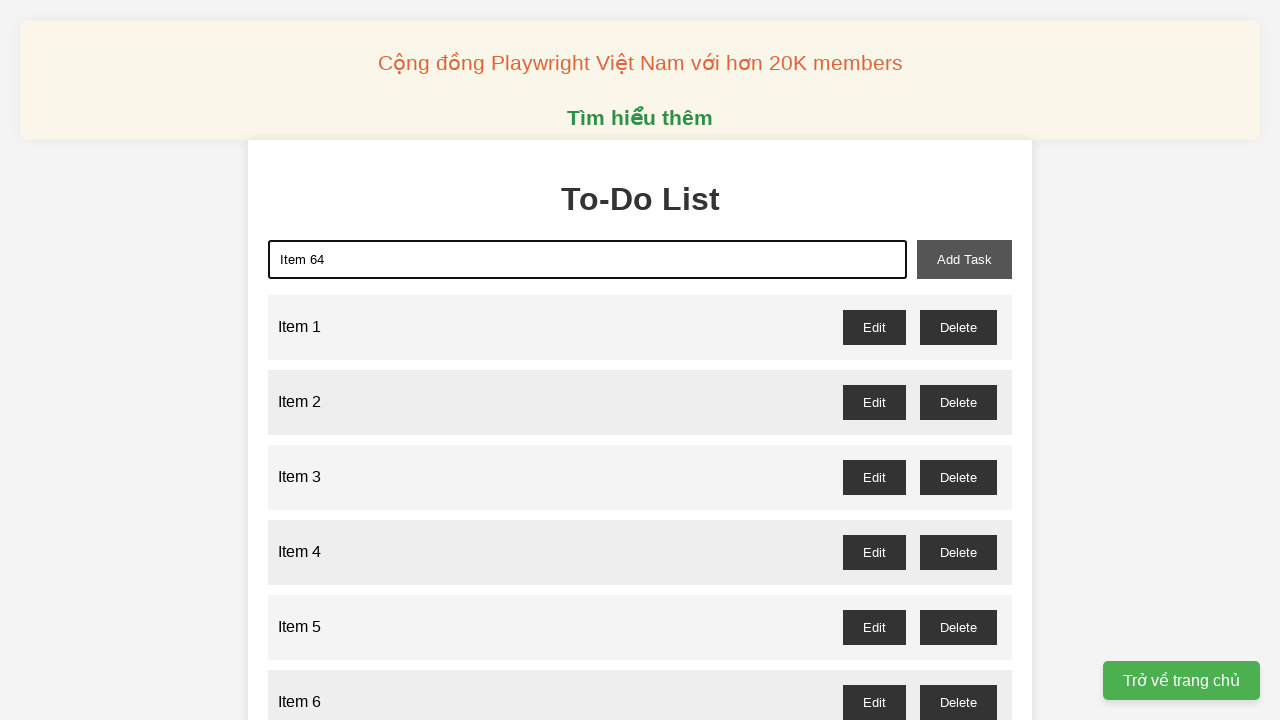

Clicked add button to add 'Item 64' to todo list at (964, 259) on xpath=//button[@id='add-task']
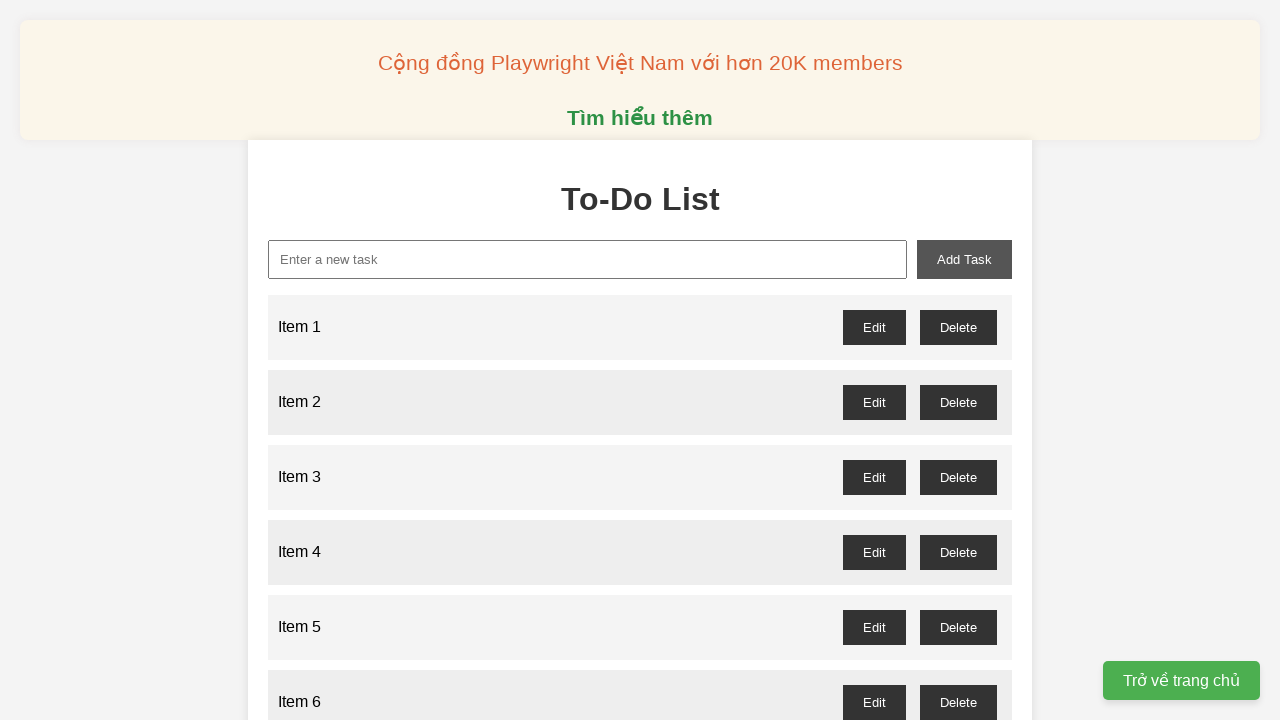

Filled input field with 'Item 65' on xpath=//input[@id='new-task']
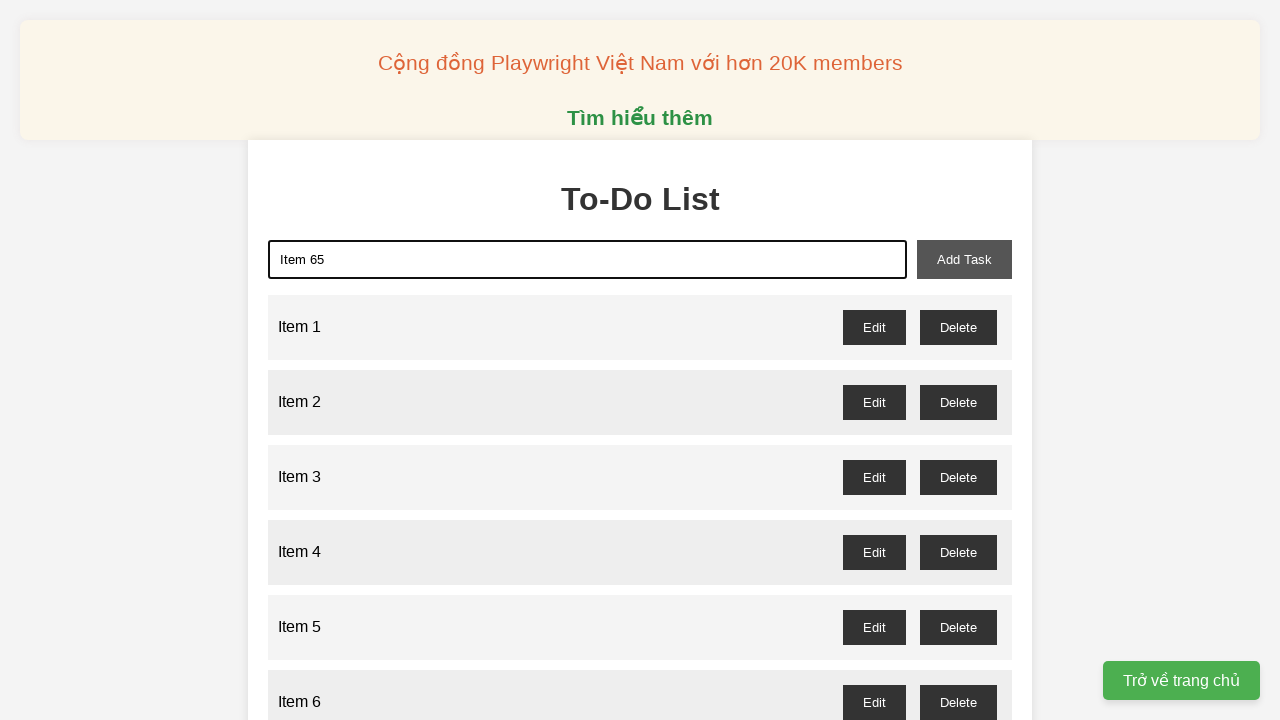

Clicked add button to add 'Item 65' to todo list at (964, 259) on xpath=//button[@id='add-task']
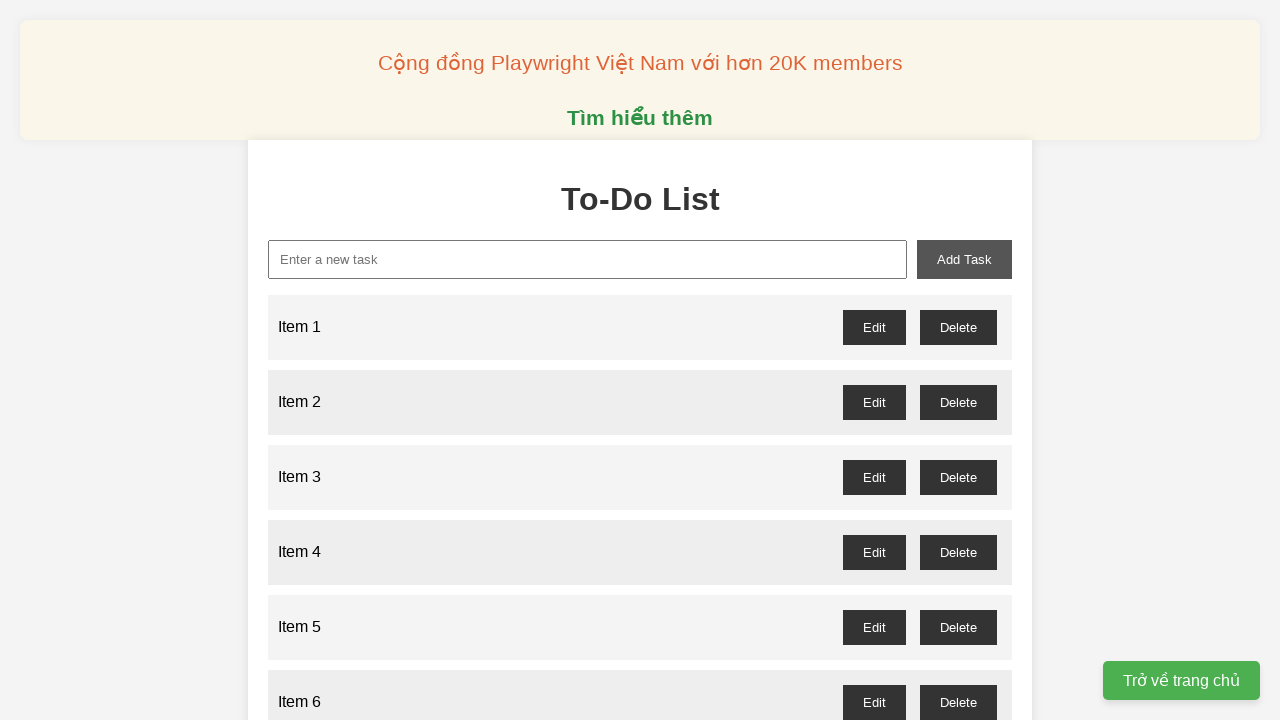

Filled input field with 'Item 66' on xpath=//input[@id='new-task']
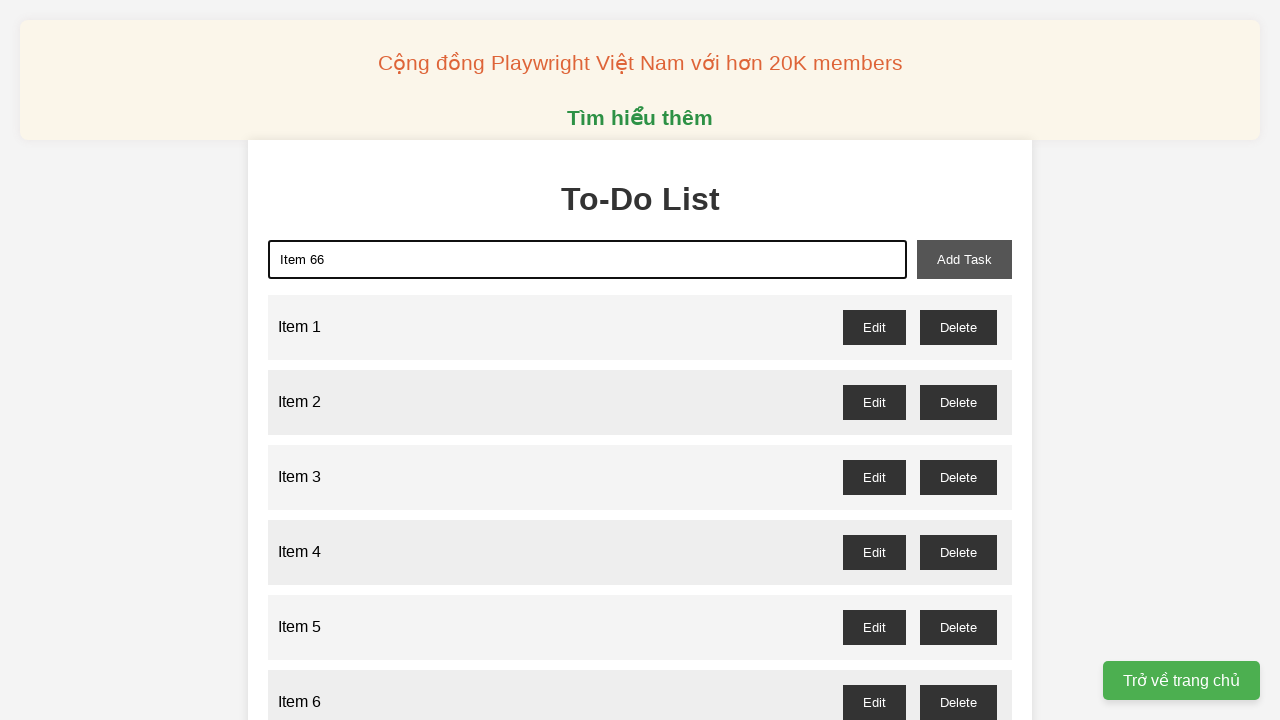

Clicked add button to add 'Item 66' to todo list at (964, 259) on xpath=//button[@id='add-task']
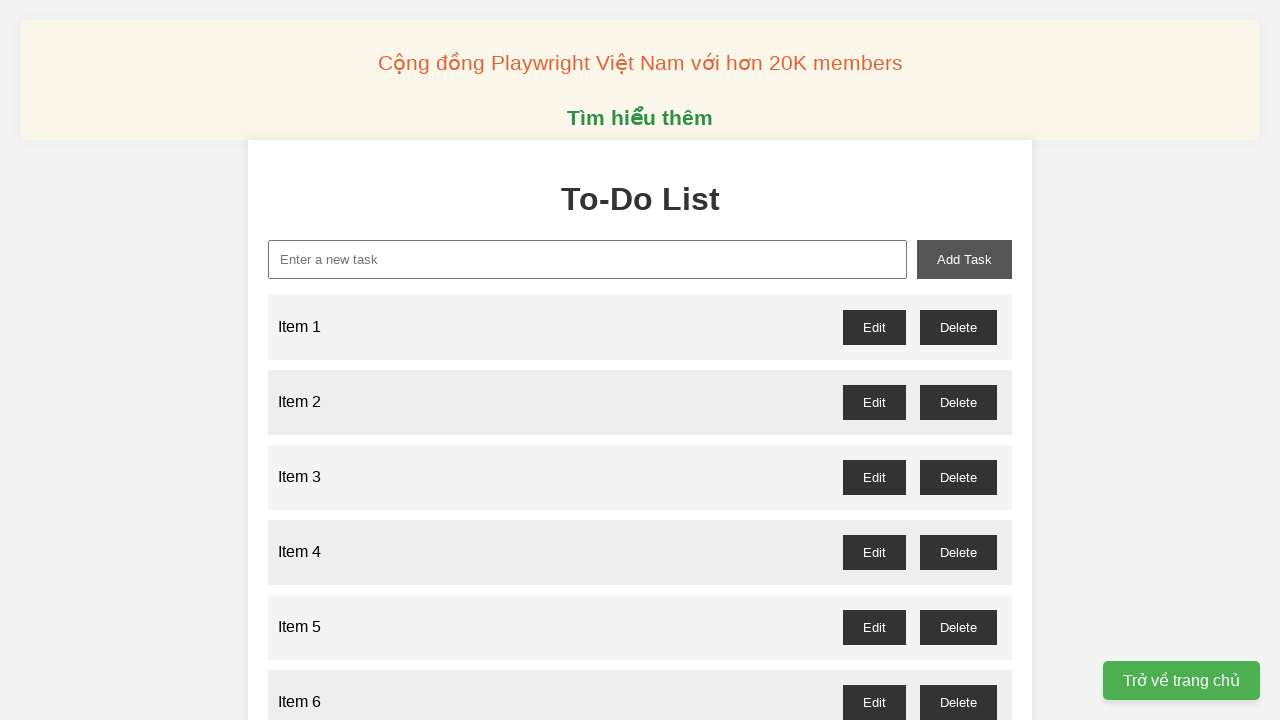

Filled input field with 'Item 67' on xpath=//input[@id='new-task']
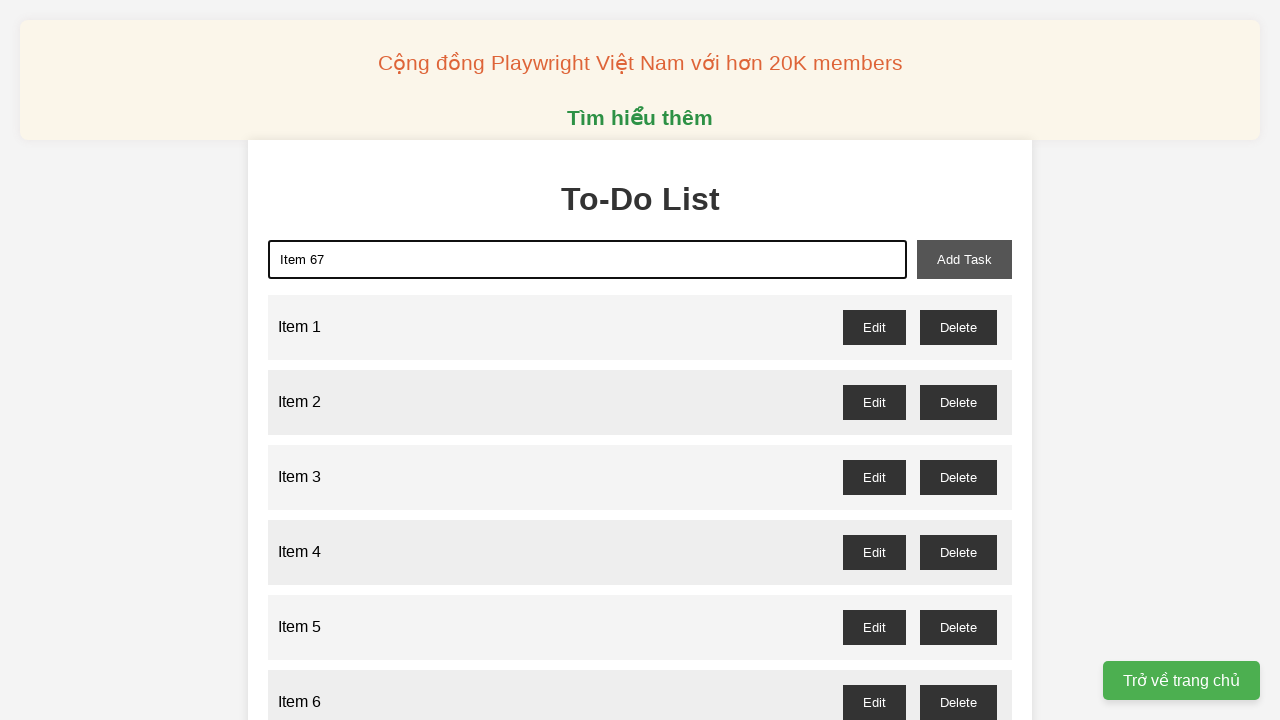

Clicked add button to add 'Item 67' to todo list at (964, 259) on xpath=//button[@id='add-task']
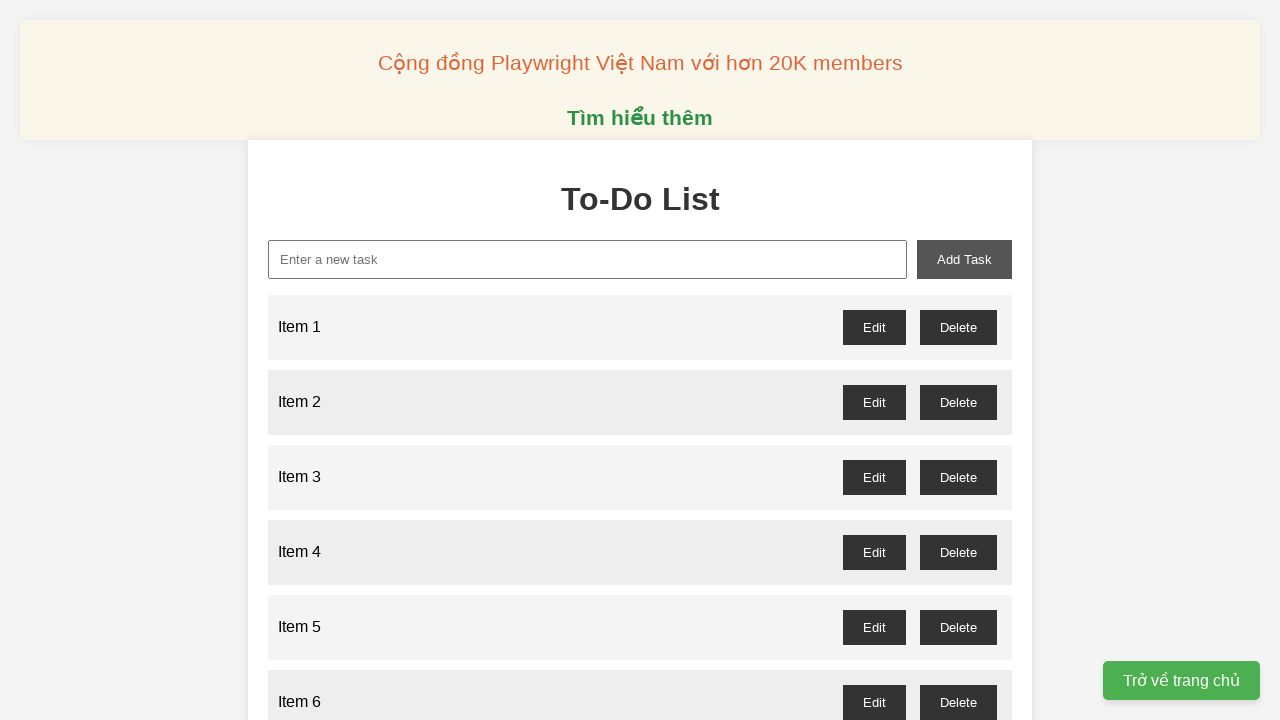

Filled input field with 'Item 68' on xpath=//input[@id='new-task']
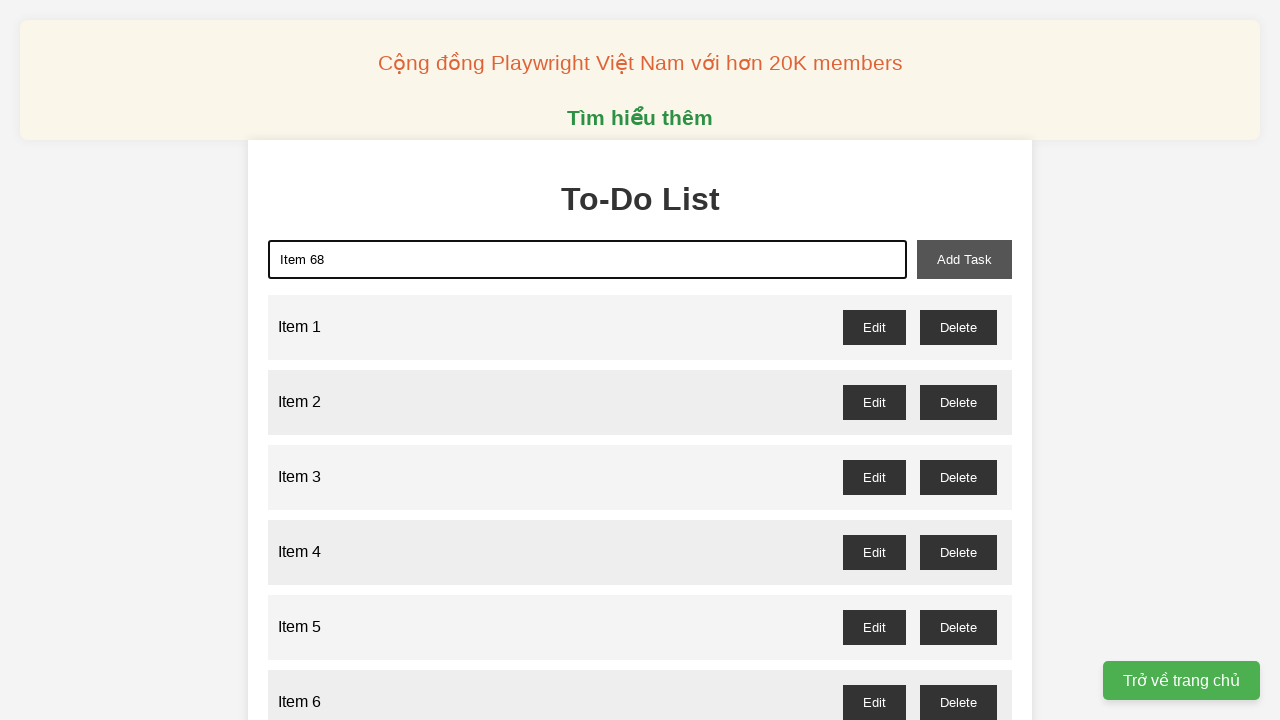

Clicked add button to add 'Item 68' to todo list at (964, 259) on xpath=//button[@id='add-task']
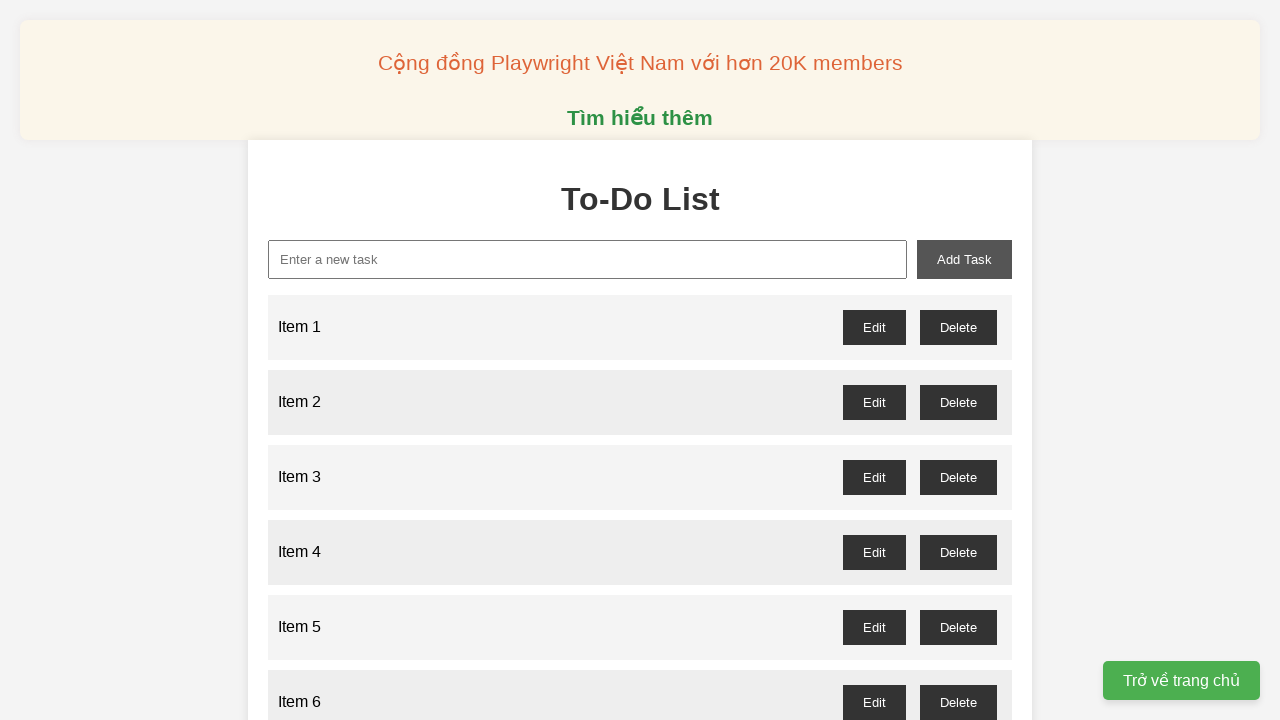

Filled input field with 'Item 69' on xpath=//input[@id='new-task']
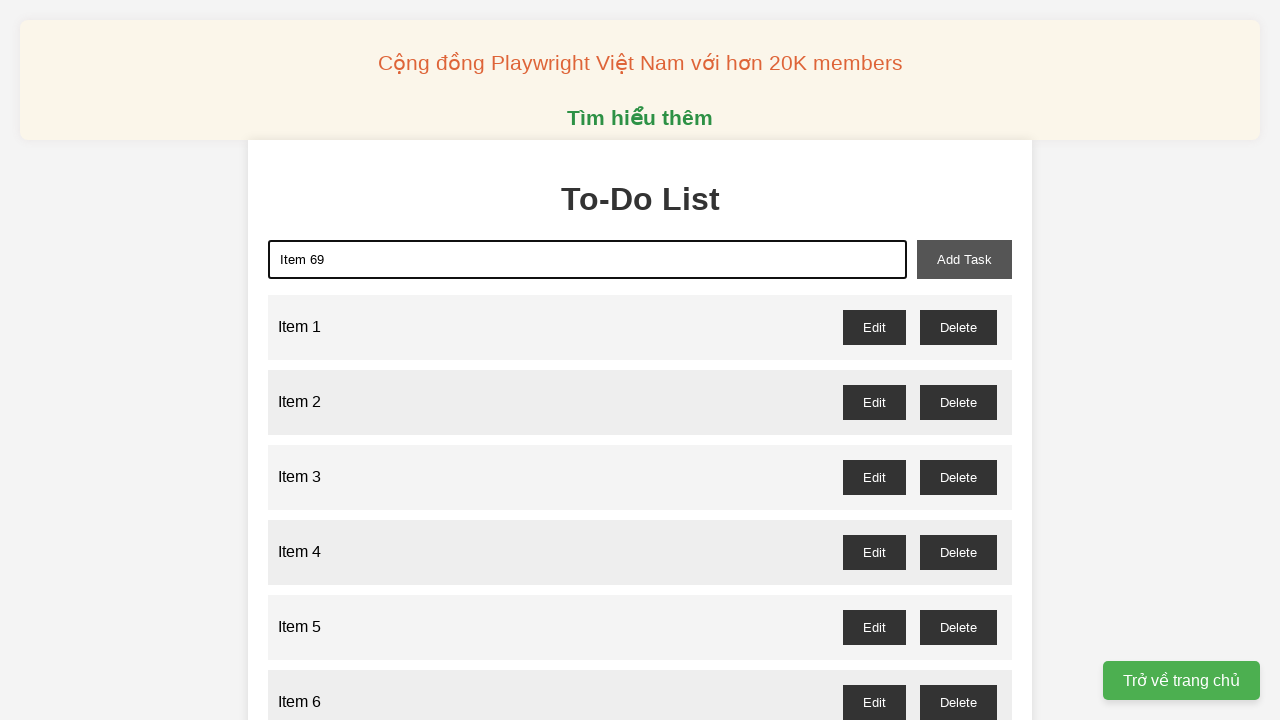

Clicked add button to add 'Item 69' to todo list at (964, 259) on xpath=//button[@id='add-task']
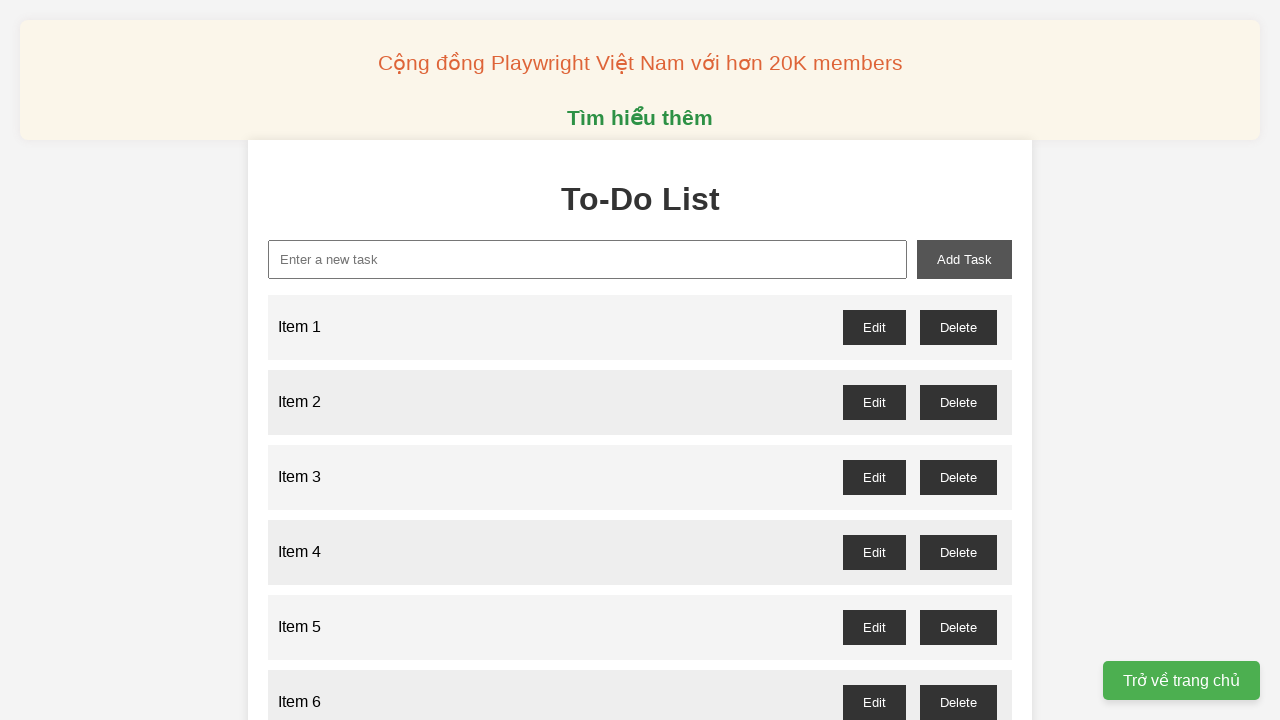

Filled input field with 'Item 70' on xpath=//input[@id='new-task']
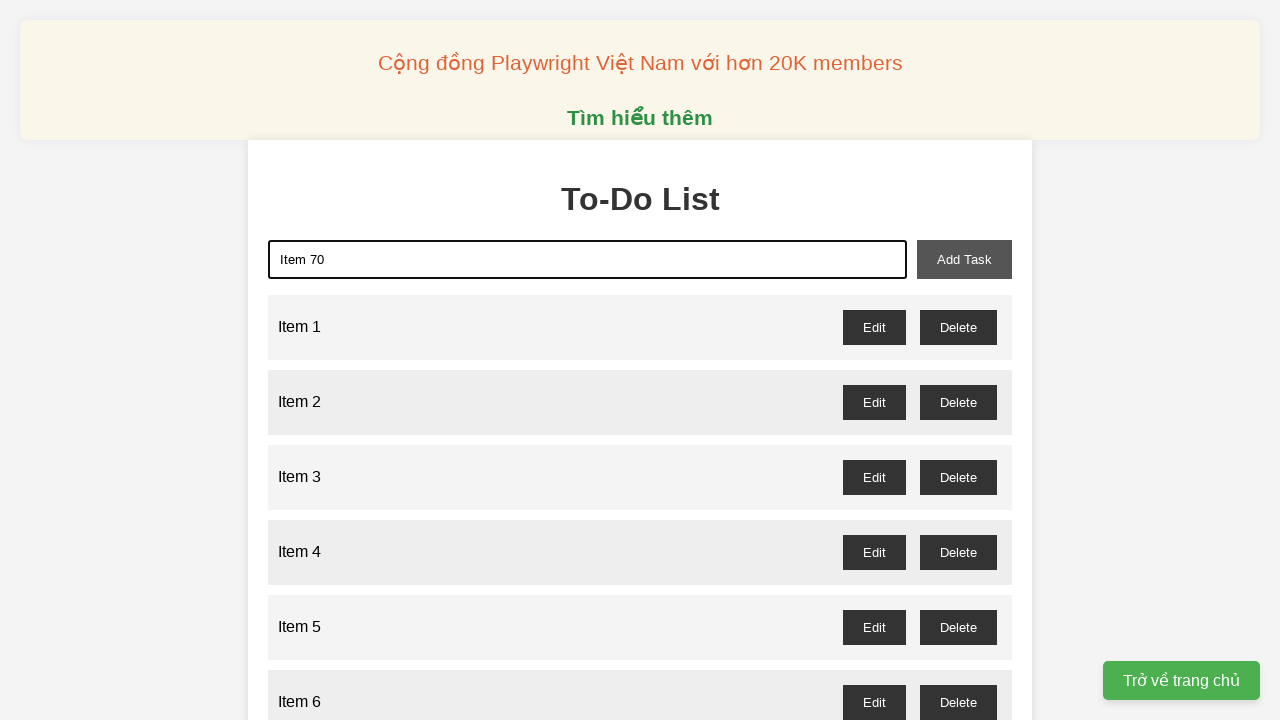

Clicked add button to add 'Item 70' to todo list at (964, 259) on xpath=//button[@id='add-task']
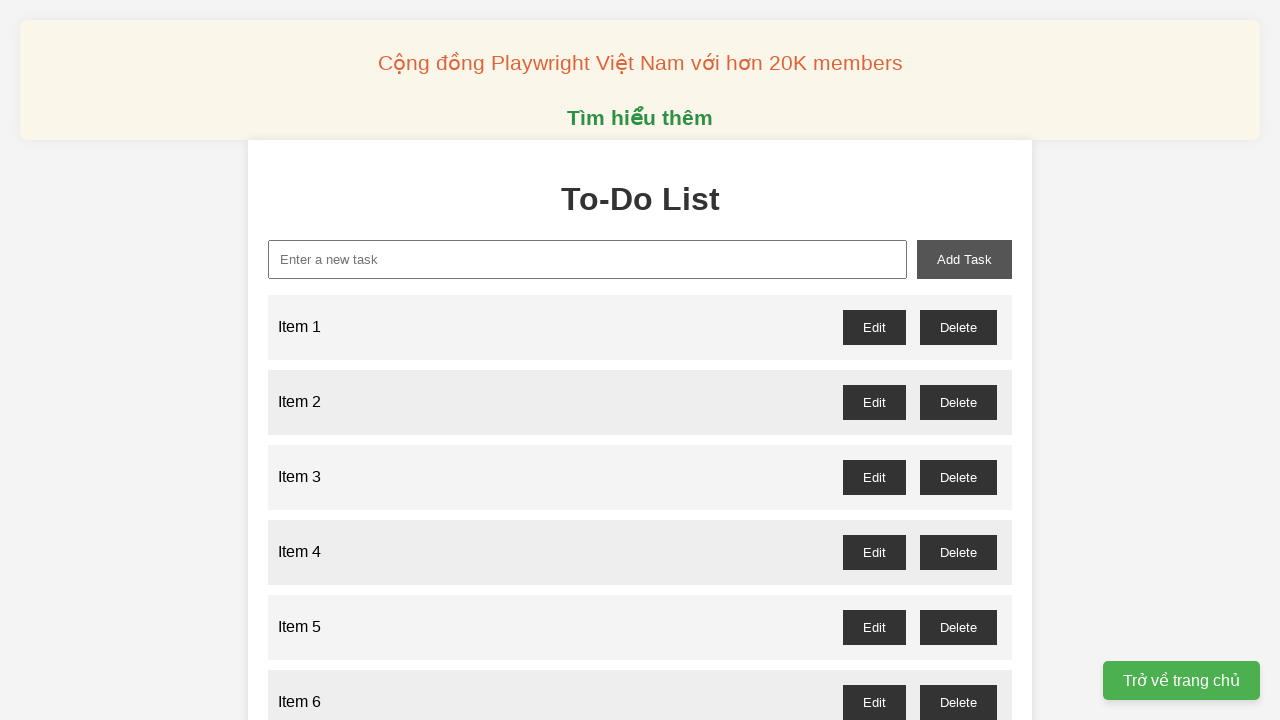

Filled input field with 'Item 71' on xpath=//input[@id='new-task']
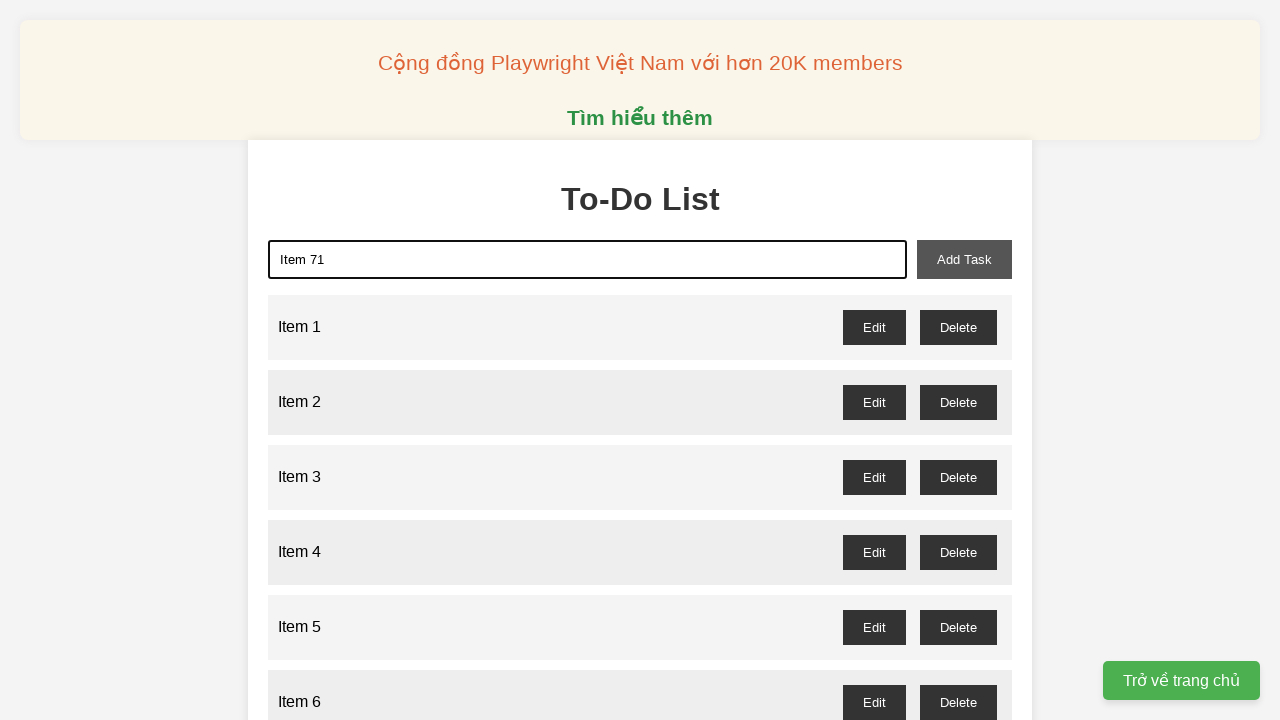

Clicked add button to add 'Item 71' to todo list at (964, 259) on xpath=//button[@id='add-task']
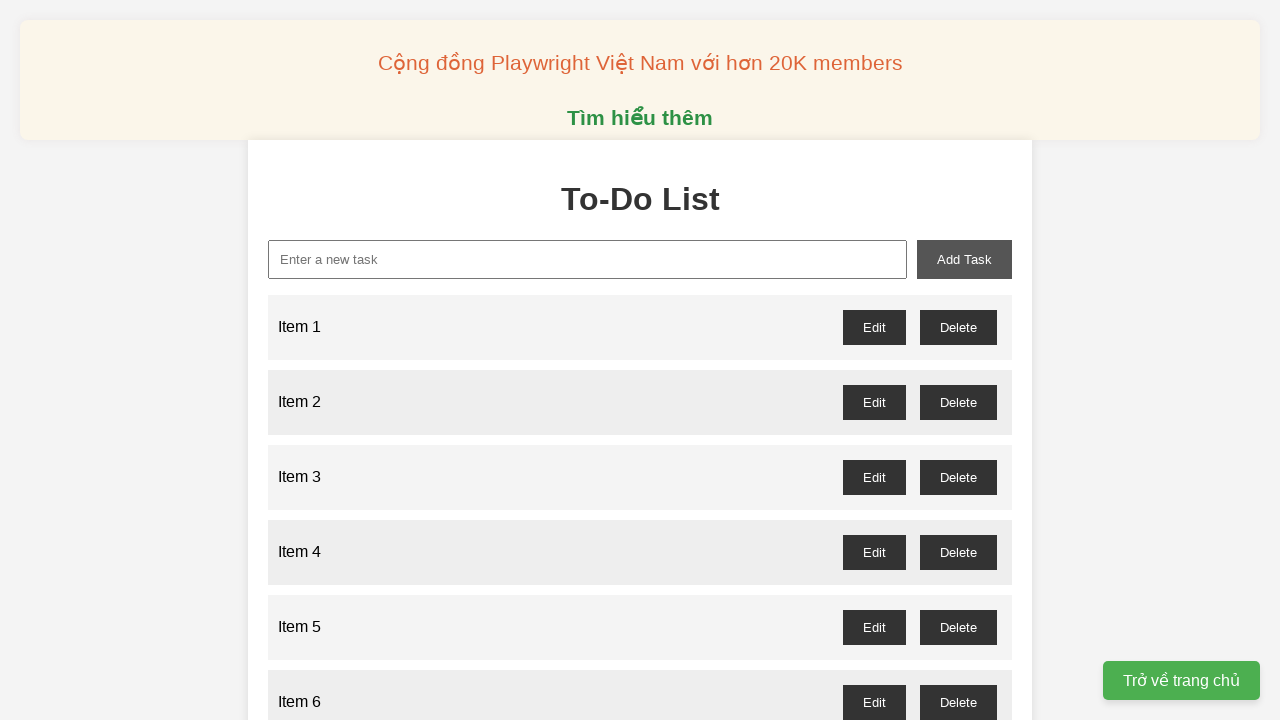

Filled input field with 'Item 72' on xpath=//input[@id='new-task']
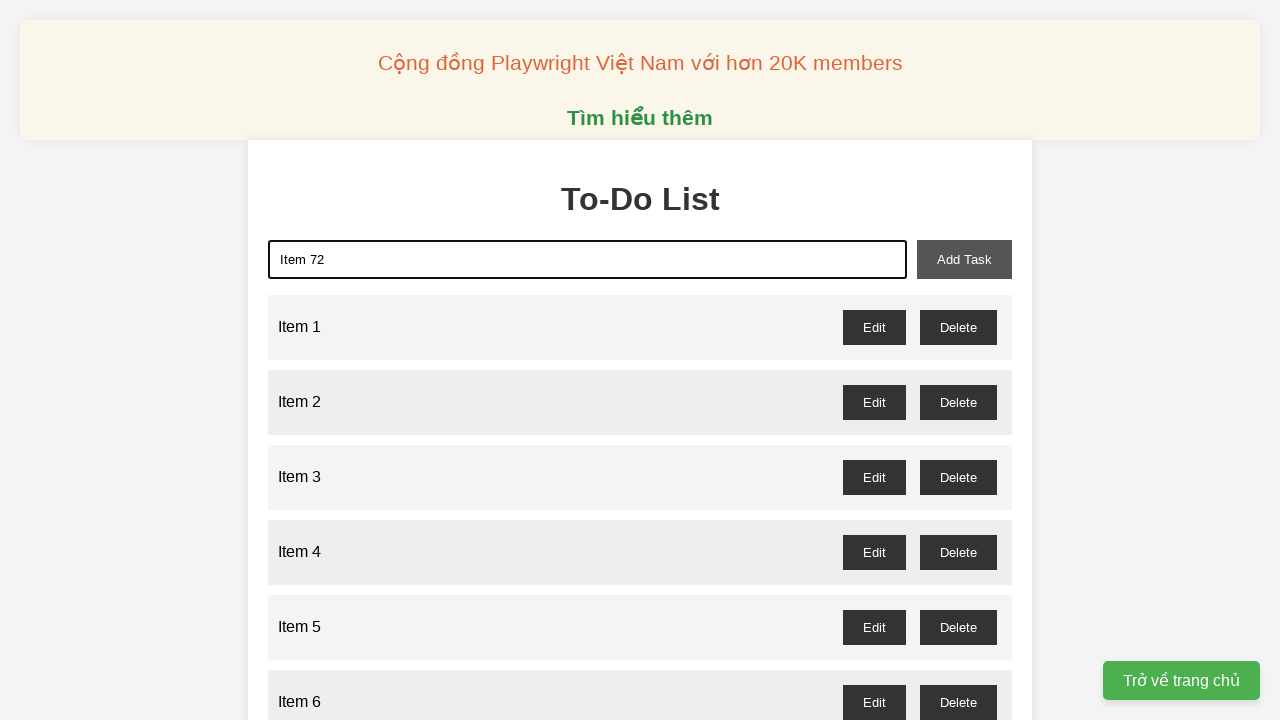

Clicked add button to add 'Item 72' to todo list at (964, 259) on xpath=//button[@id='add-task']
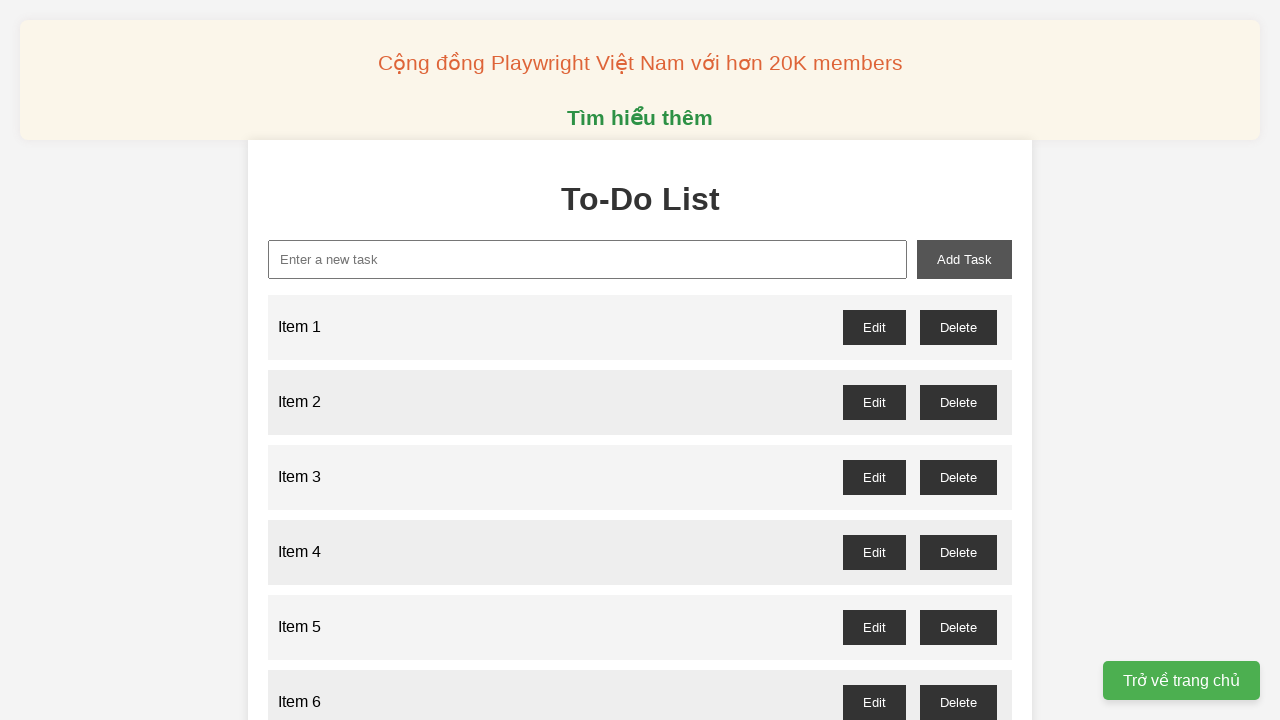

Filled input field with 'Item 73' on xpath=//input[@id='new-task']
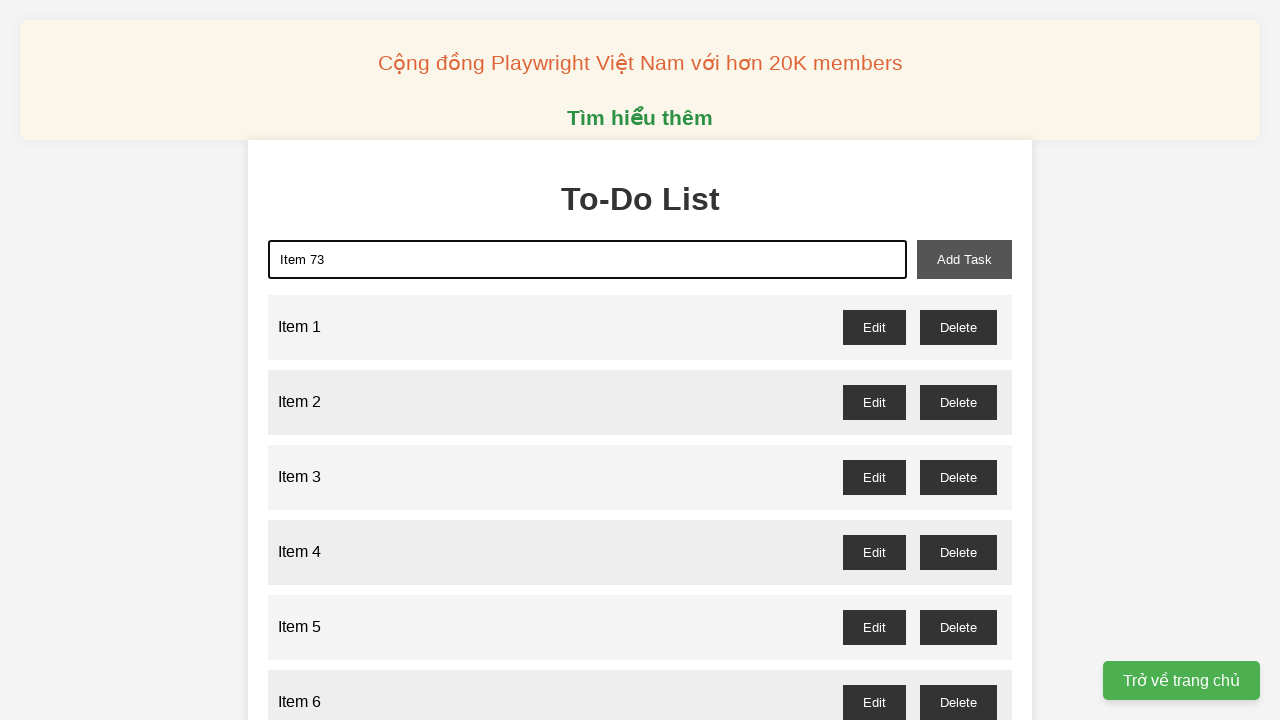

Clicked add button to add 'Item 73' to todo list at (964, 259) on xpath=//button[@id='add-task']
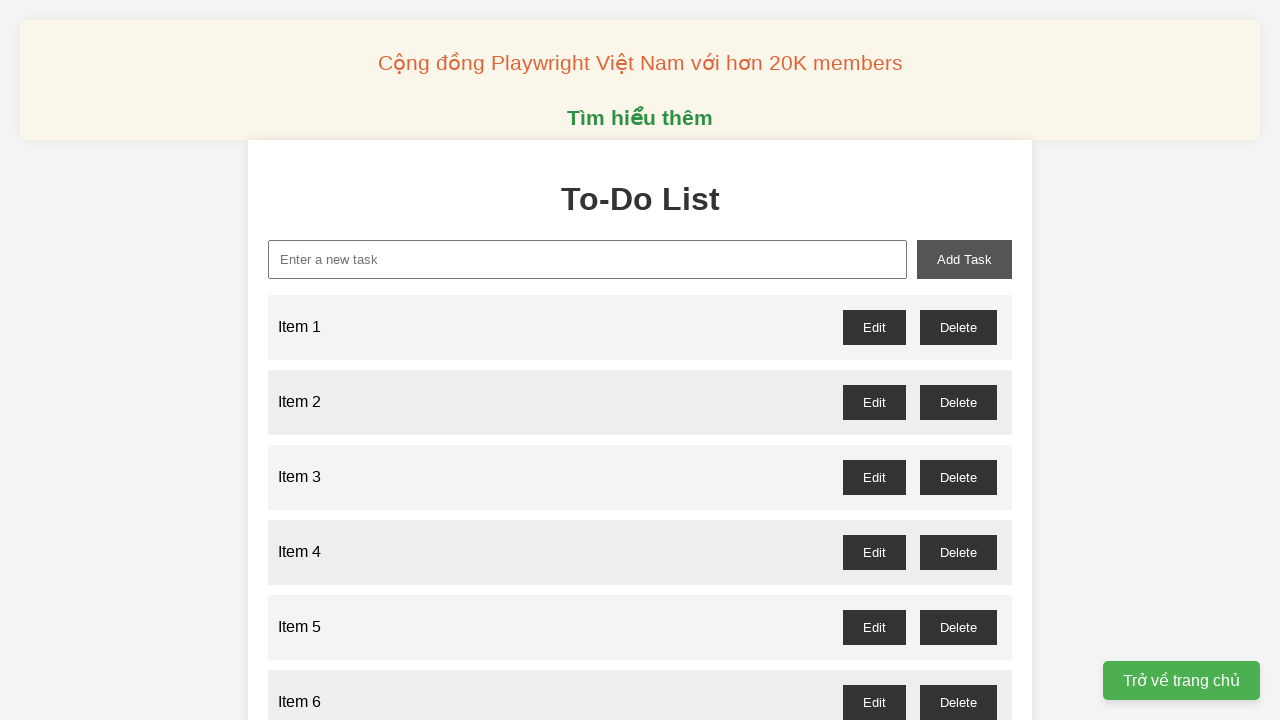

Filled input field with 'Item 74' on xpath=//input[@id='new-task']
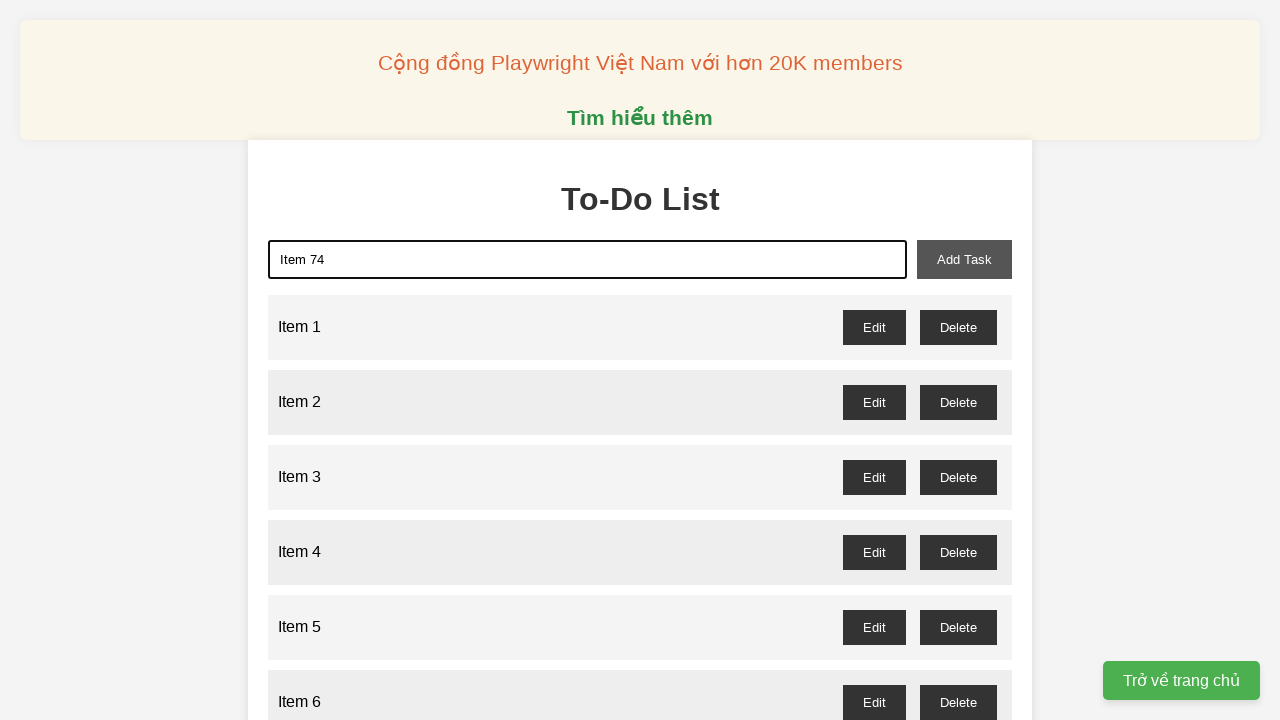

Clicked add button to add 'Item 74' to todo list at (964, 259) on xpath=//button[@id='add-task']
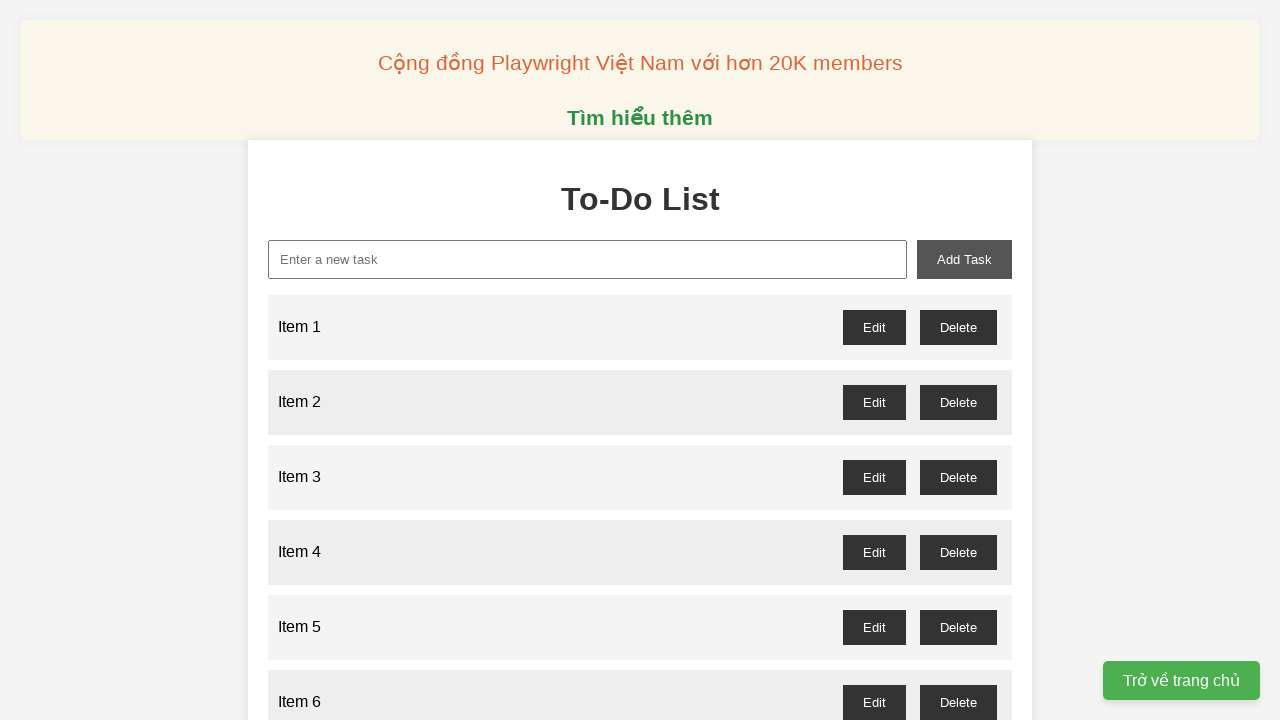

Filled input field with 'Item 75' on xpath=//input[@id='new-task']
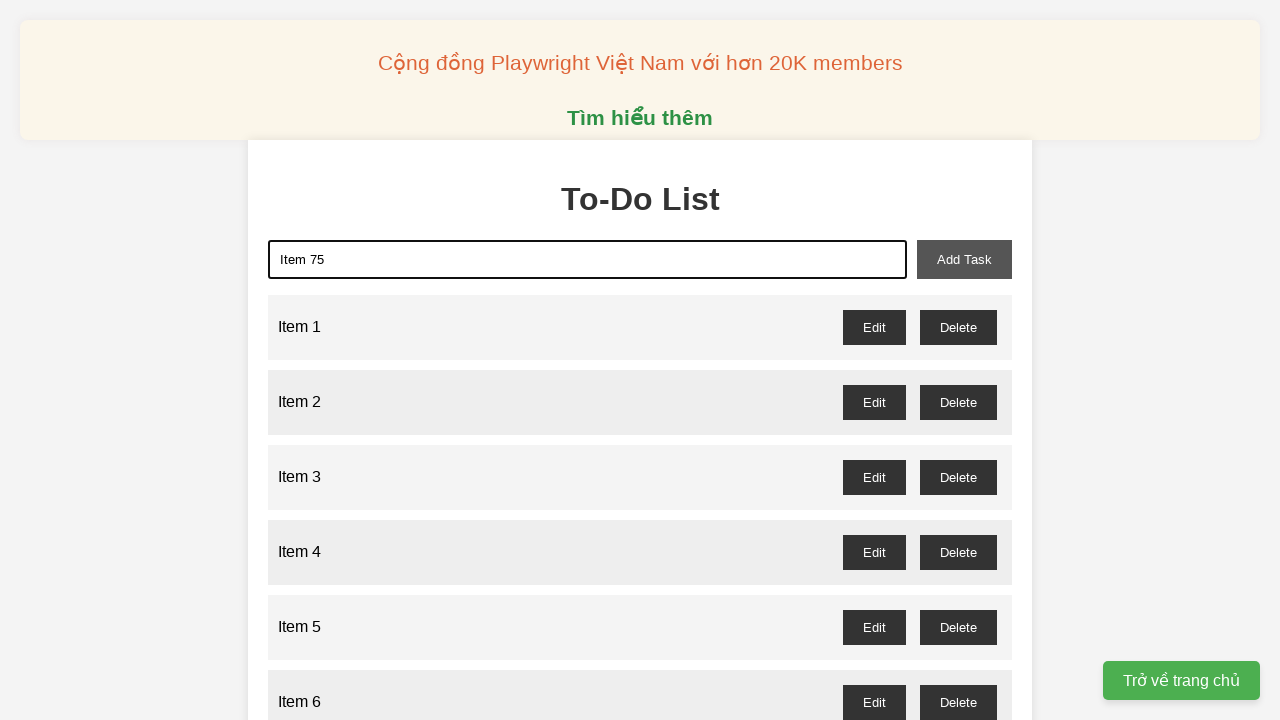

Clicked add button to add 'Item 75' to todo list at (964, 259) on xpath=//button[@id='add-task']
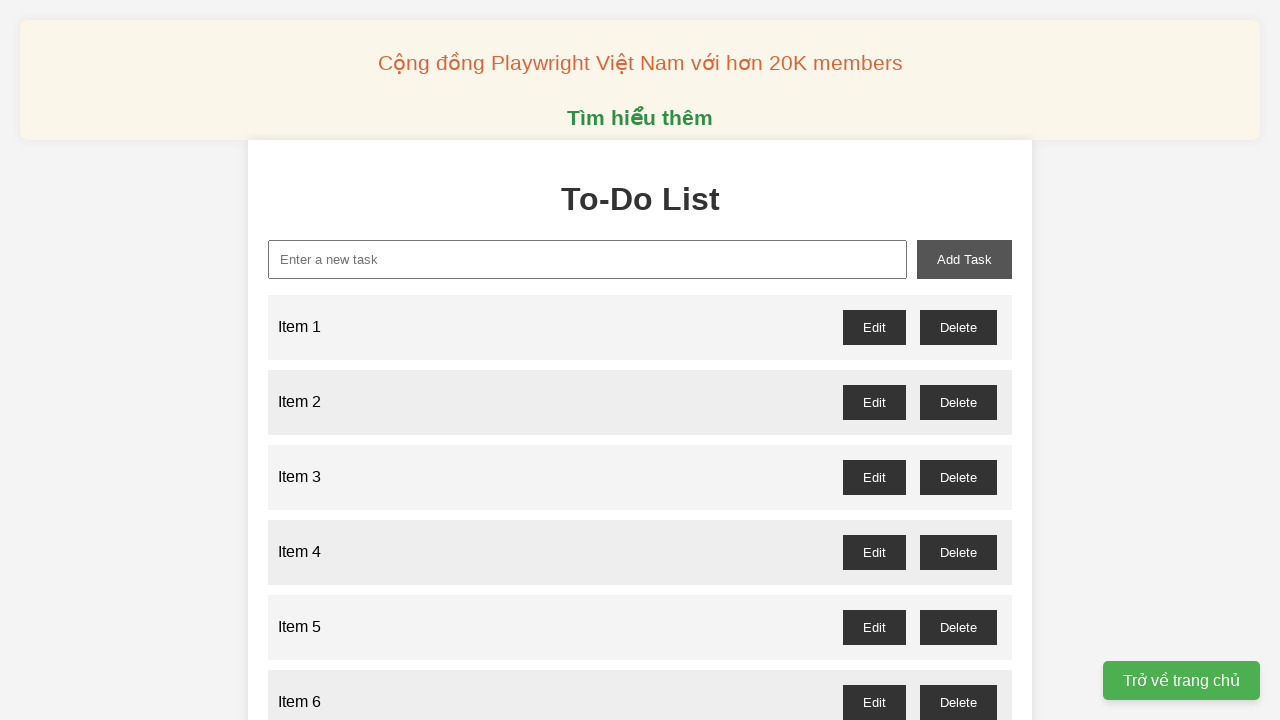

Filled input field with 'Item 76' on xpath=//input[@id='new-task']
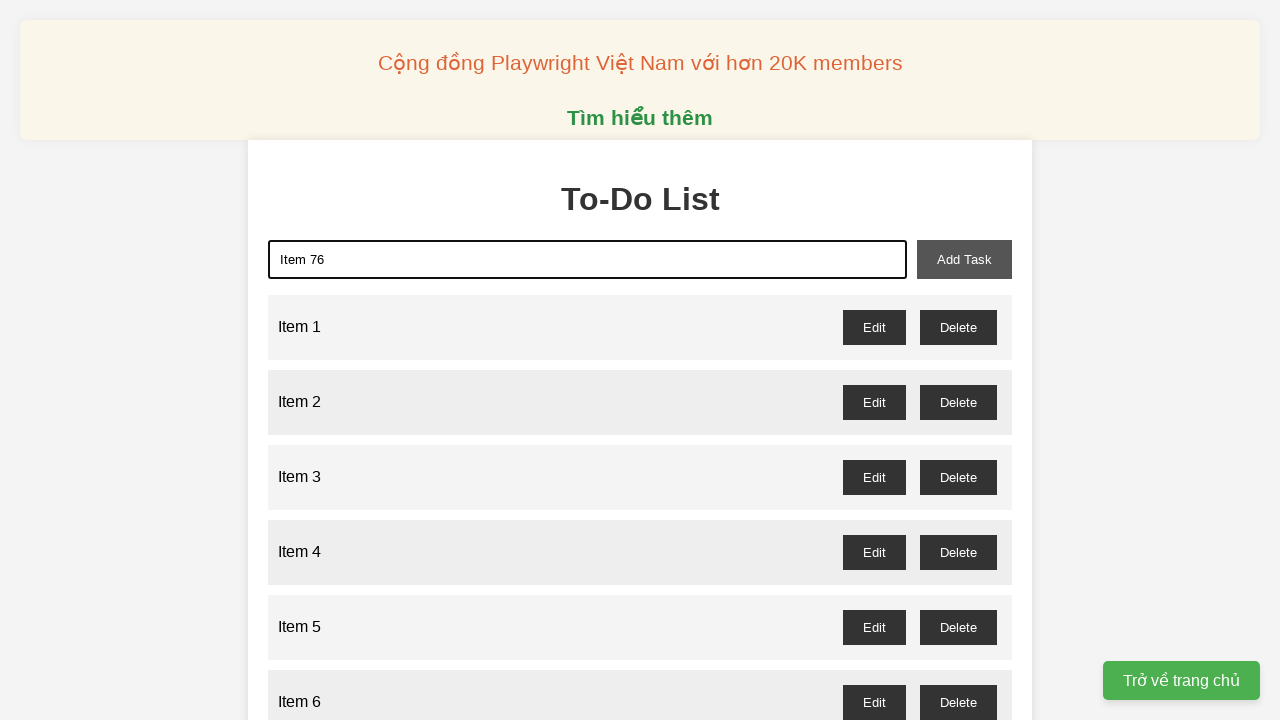

Clicked add button to add 'Item 76' to todo list at (964, 259) on xpath=//button[@id='add-task']
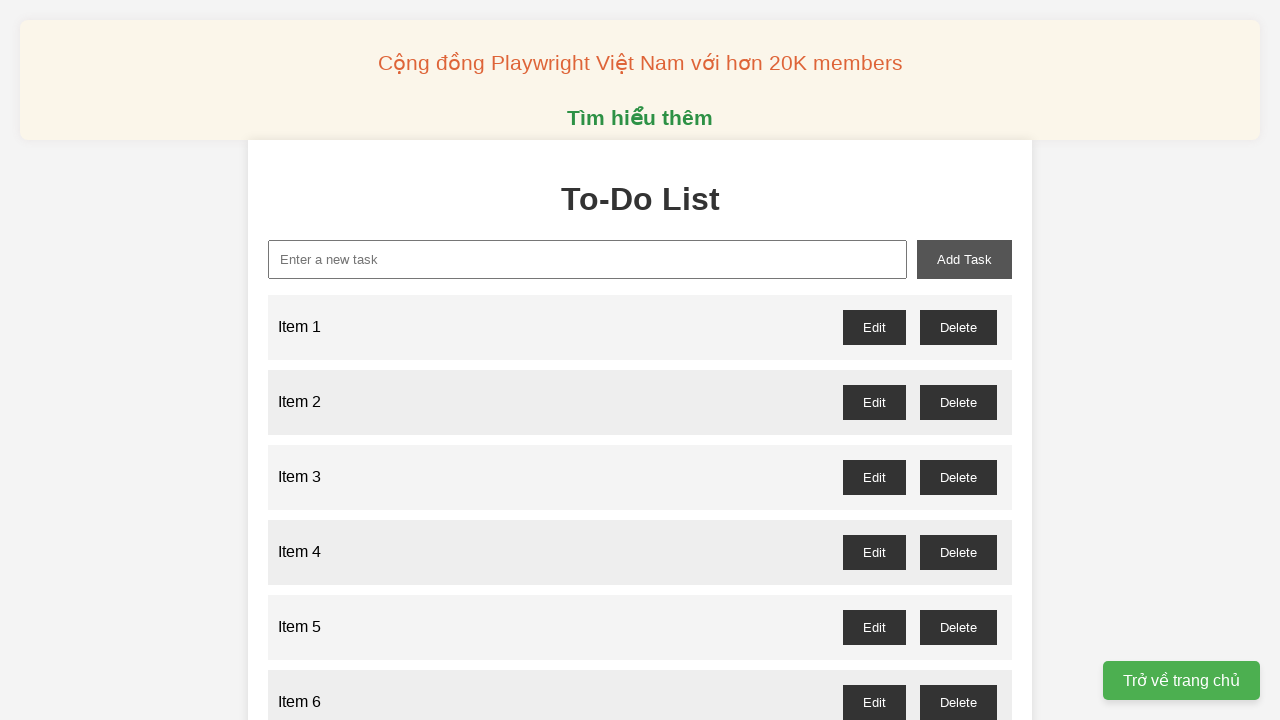

Filled input field with 'Item 77' on xpath=//input[@id='new-task']
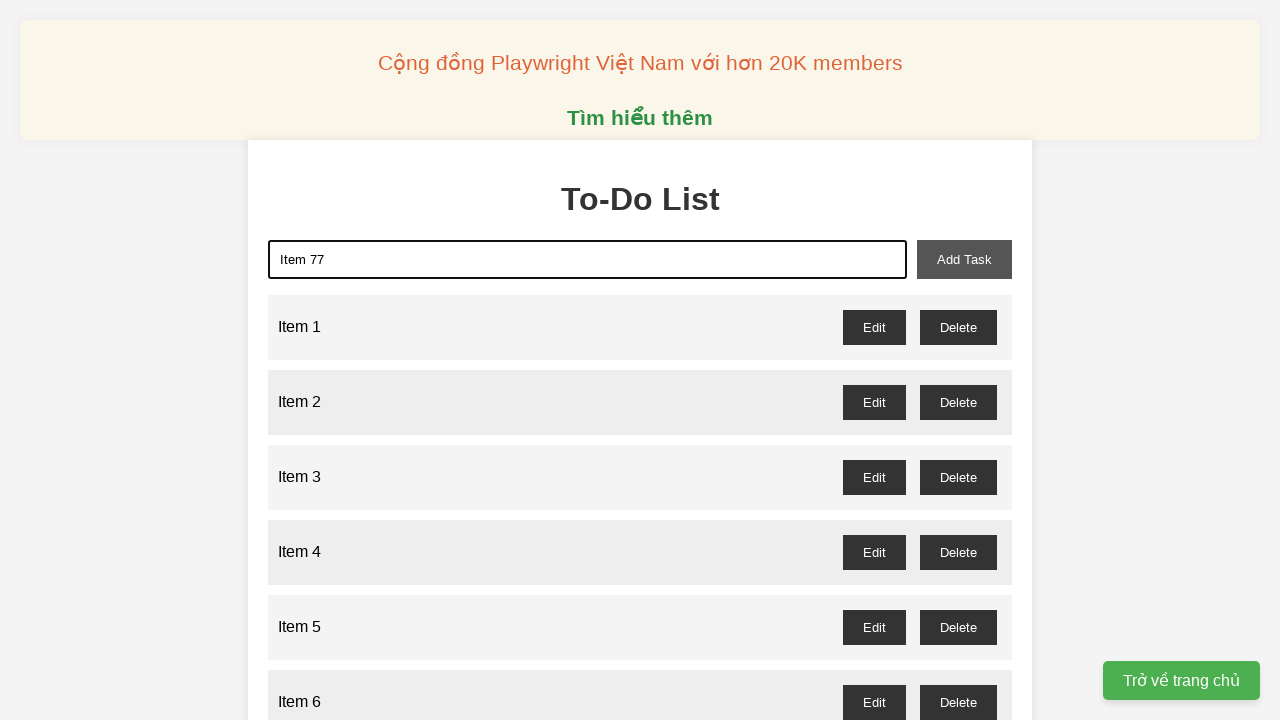

Clicked add button to add 'Item 77' to todo list at (964, 259) on xpath=//button[@id='add-task']
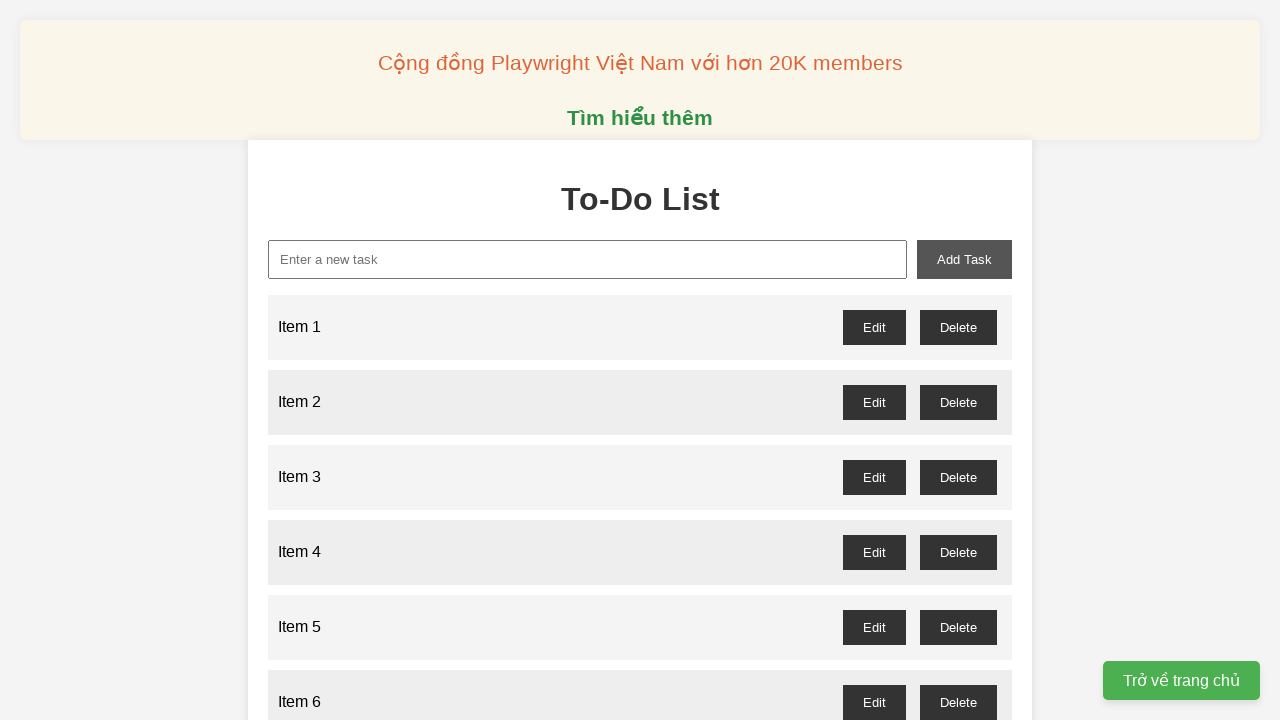

Filled input field with 'Item 78' on xpath=//input[@id='new-task']
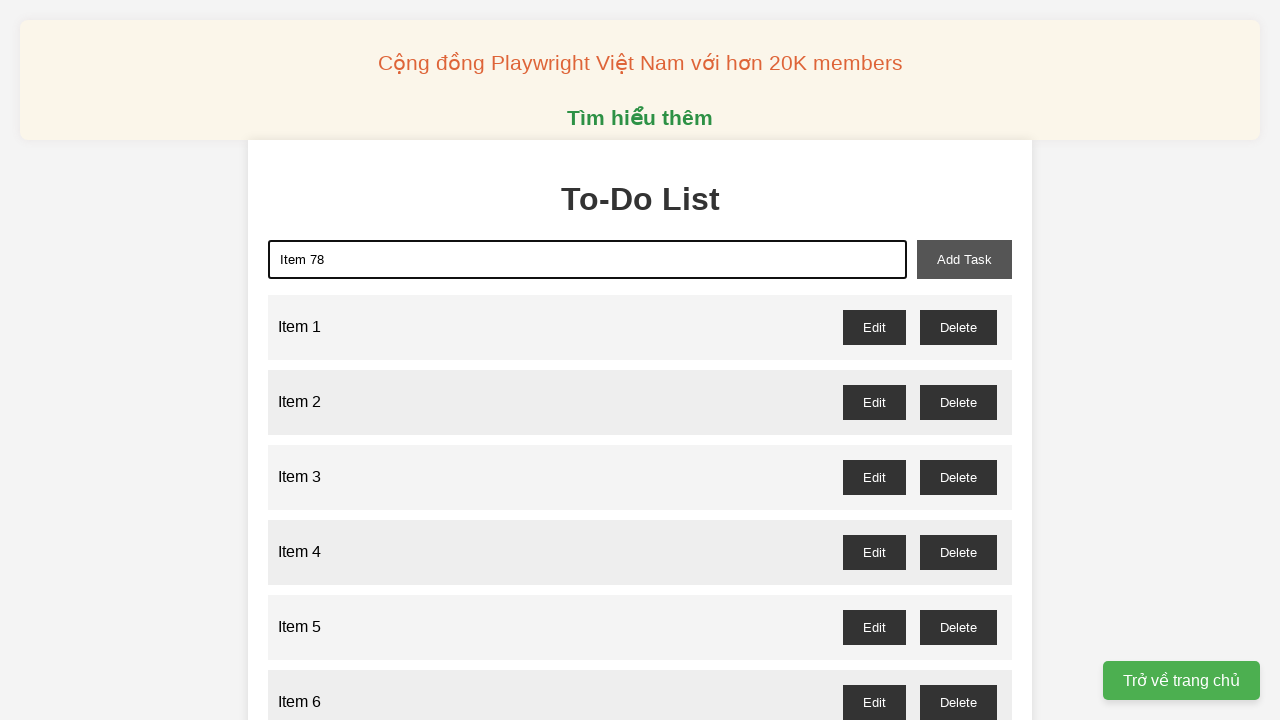

Clicked add button to add 'Item 78' to todo list at (964, 259) on xpath=//button[@id='add-task']
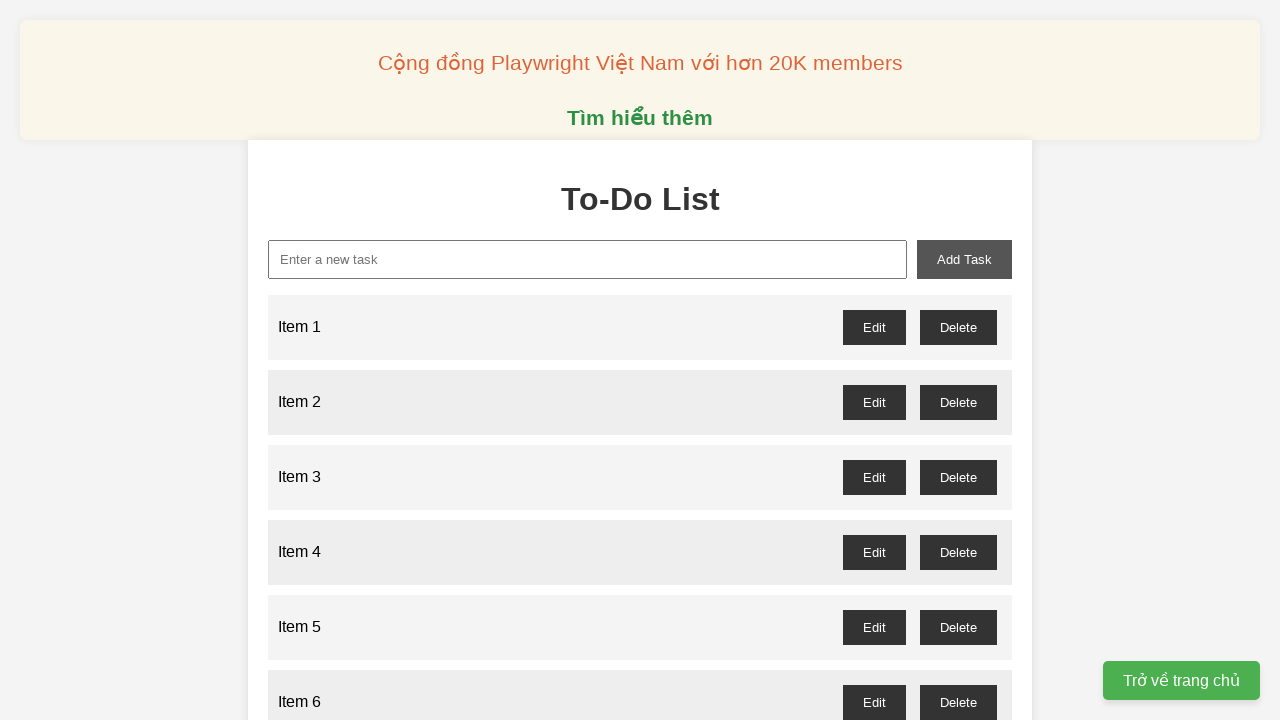

Filled input field with 'Item 79' on xpath=//input[@id='new-task']
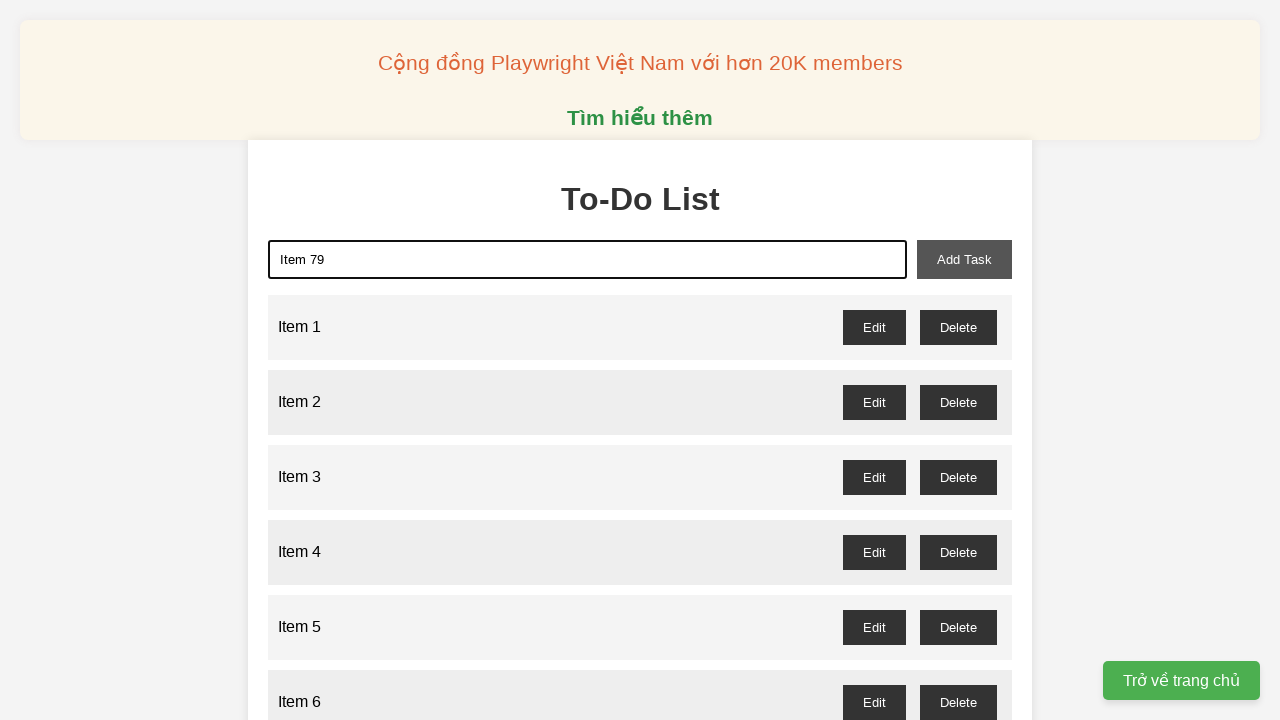

Clicked add button to add 'Item 79' to todo list at (964, 259) on xpath=//button[@id='add-task']
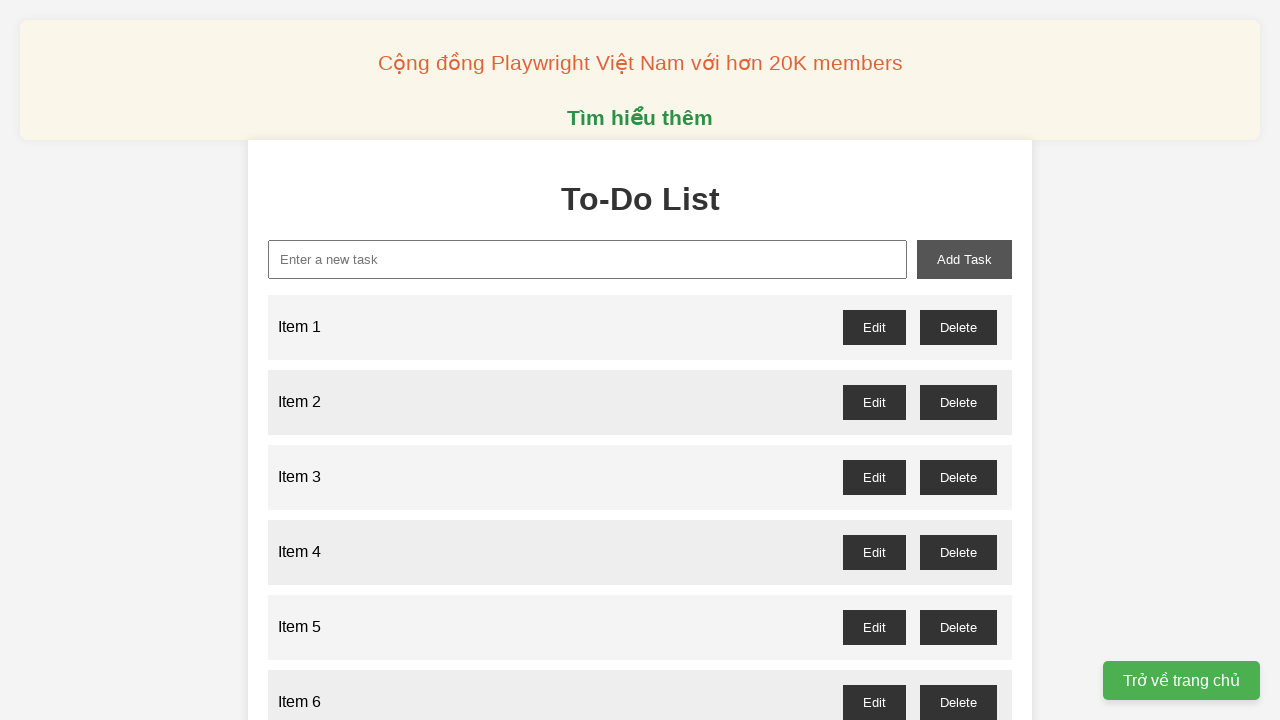

Filled input field with 'Item 80' on xpath=//input[@id='new-task']
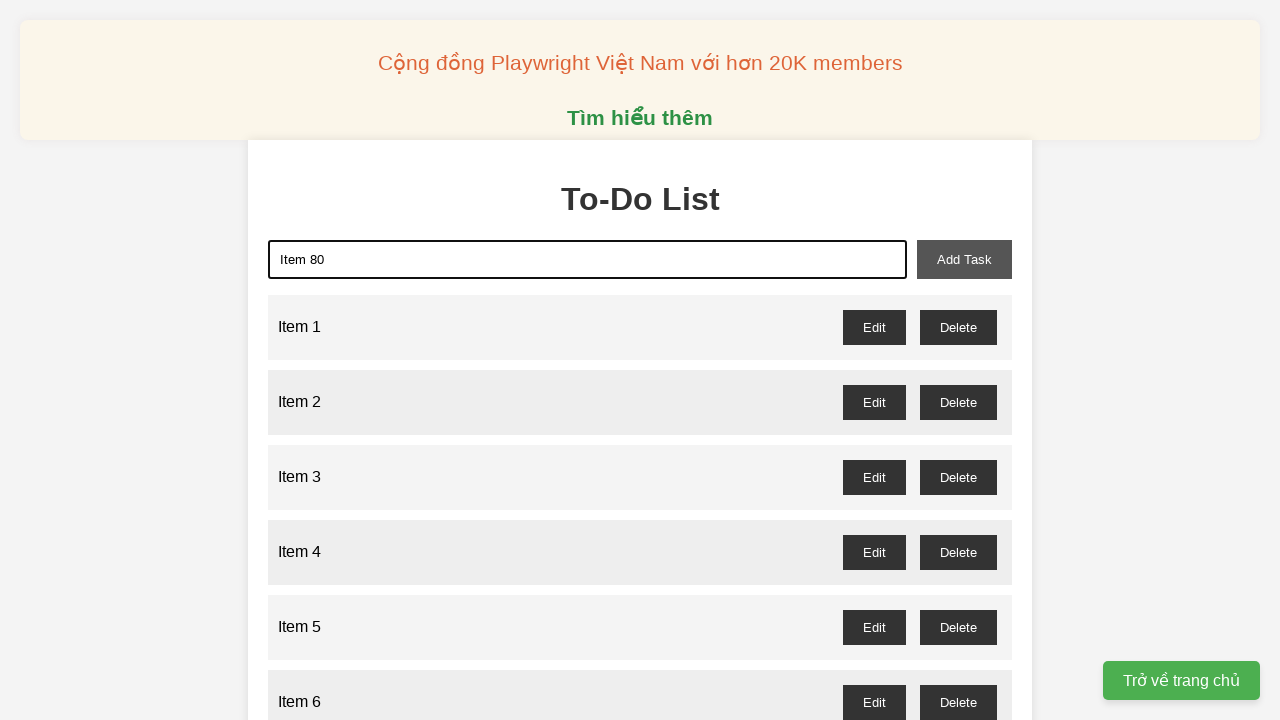

Clicked add button to add 'Item 80' to todo list at (964, 259) on xpath=//button[@id='add-task']
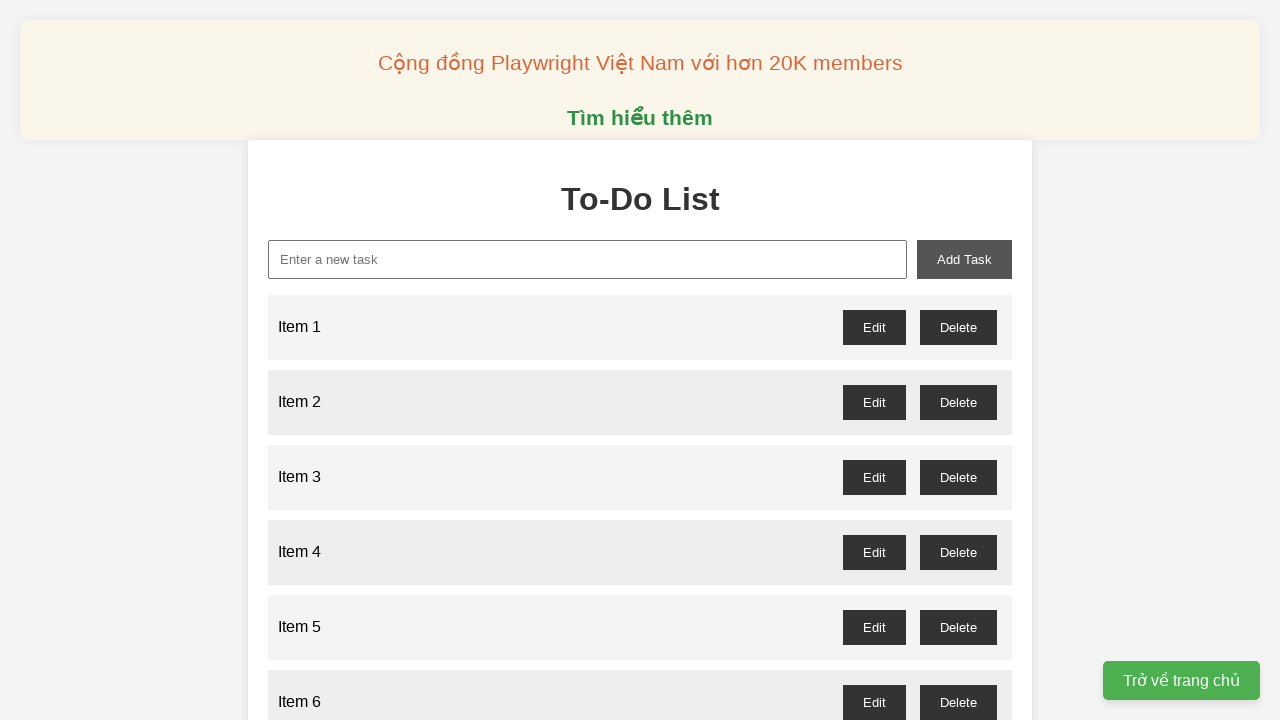

Filled input field with 'Item 81' on xpath=//input[@id='new-task']
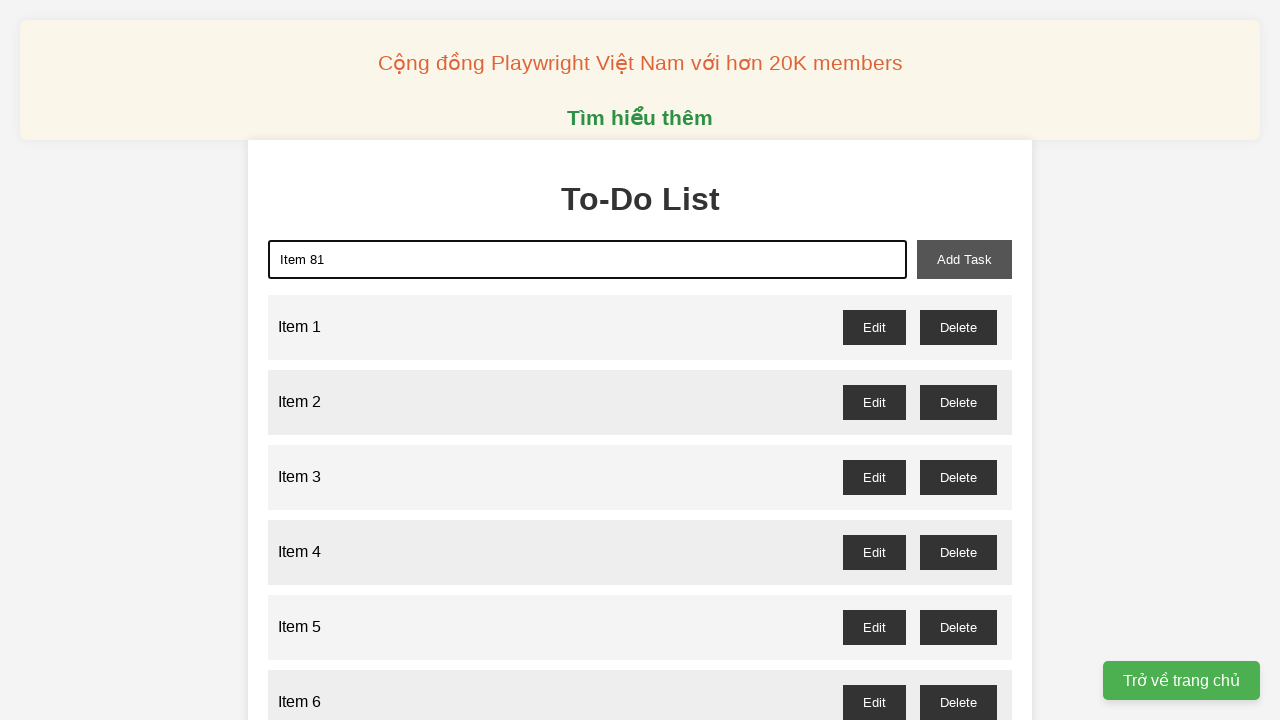

Clicked add button to add 'Item 81' to todo list at (964, 259) on xpath=//button[@id='add-task']
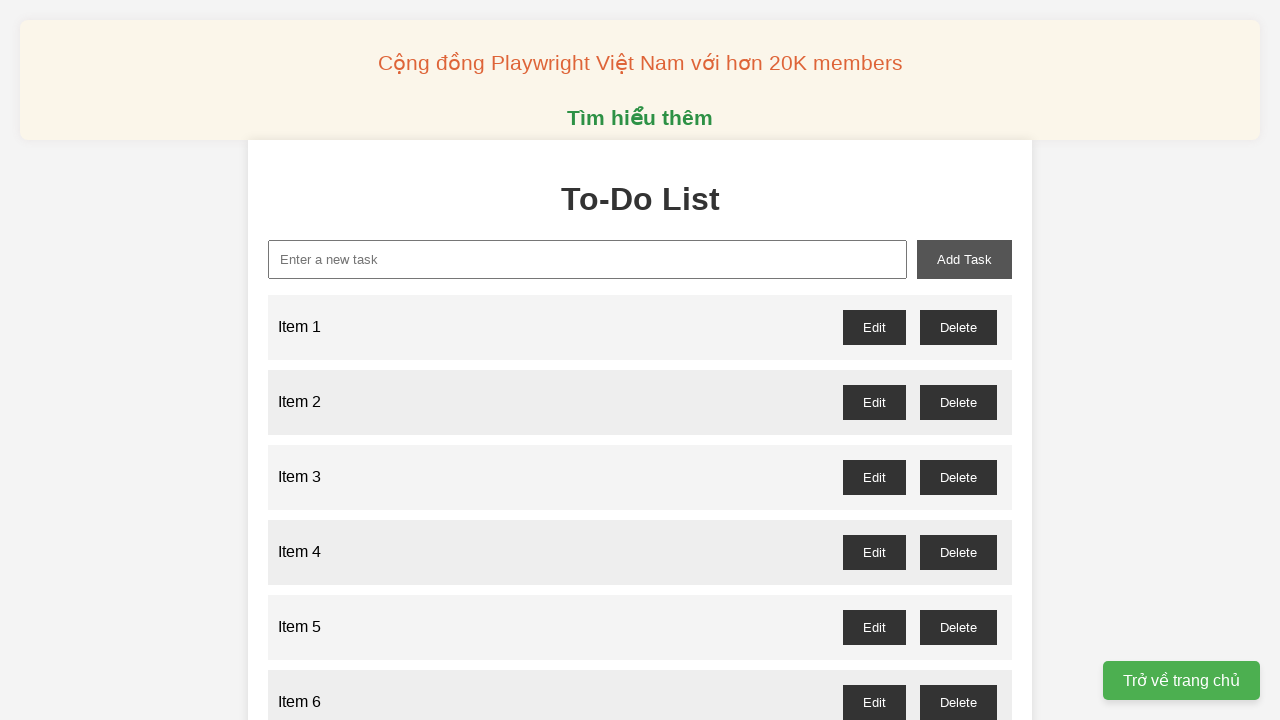

Filled input field with 'Item 82' on xpath=//input[@id='new-task']
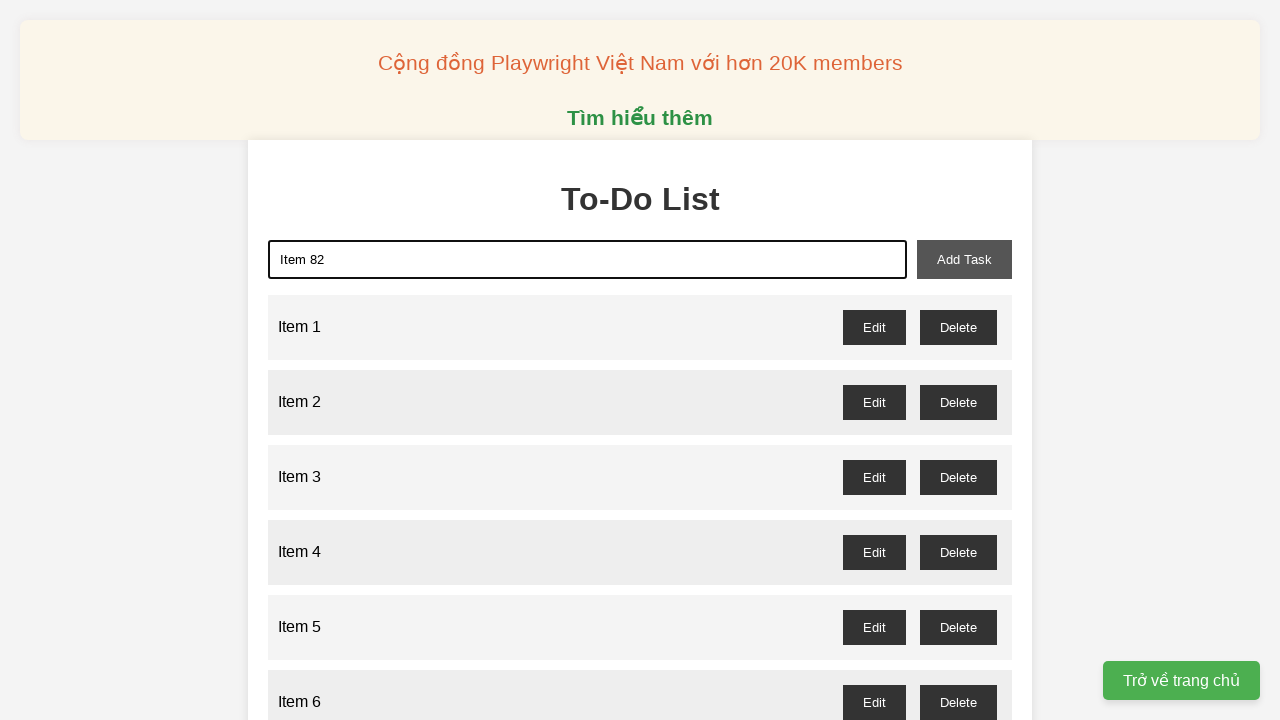

Clicked add button to add 'Item 82' to todo list at (964, 259) on xpath=//button[@id='add-task']
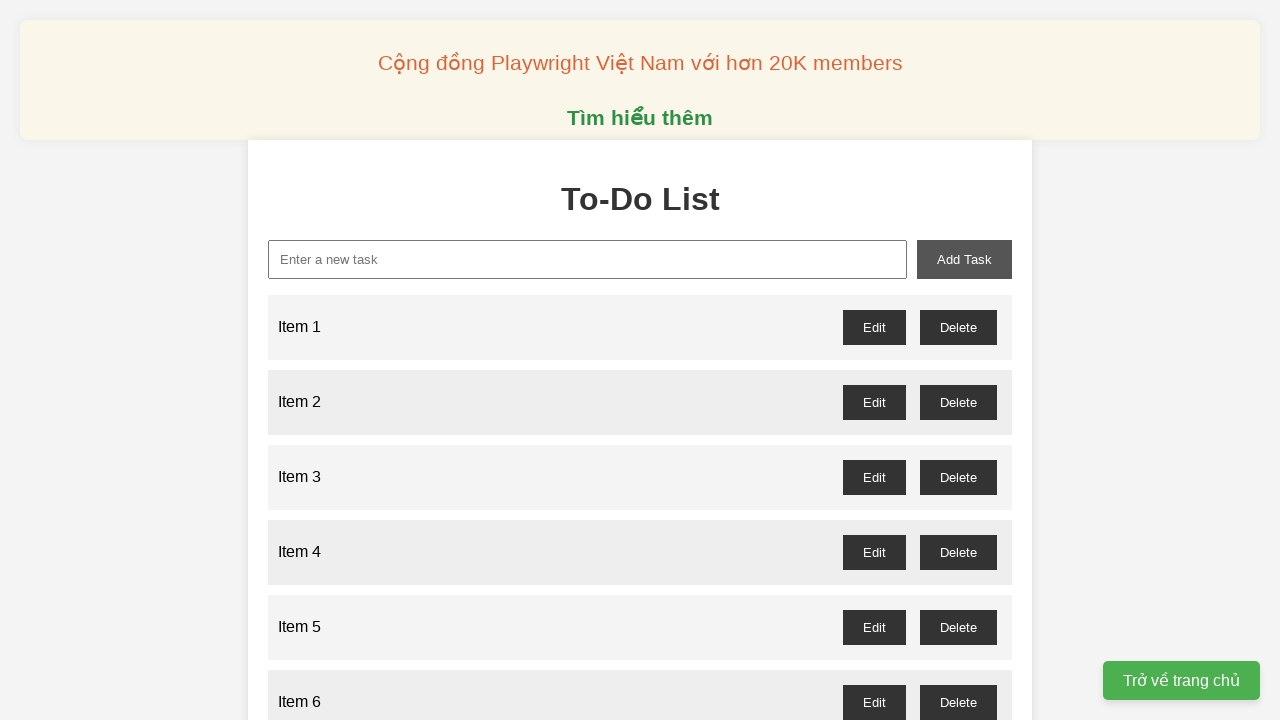

Filled input field with 'Item 83' on xpath=//input[@id='new-task']
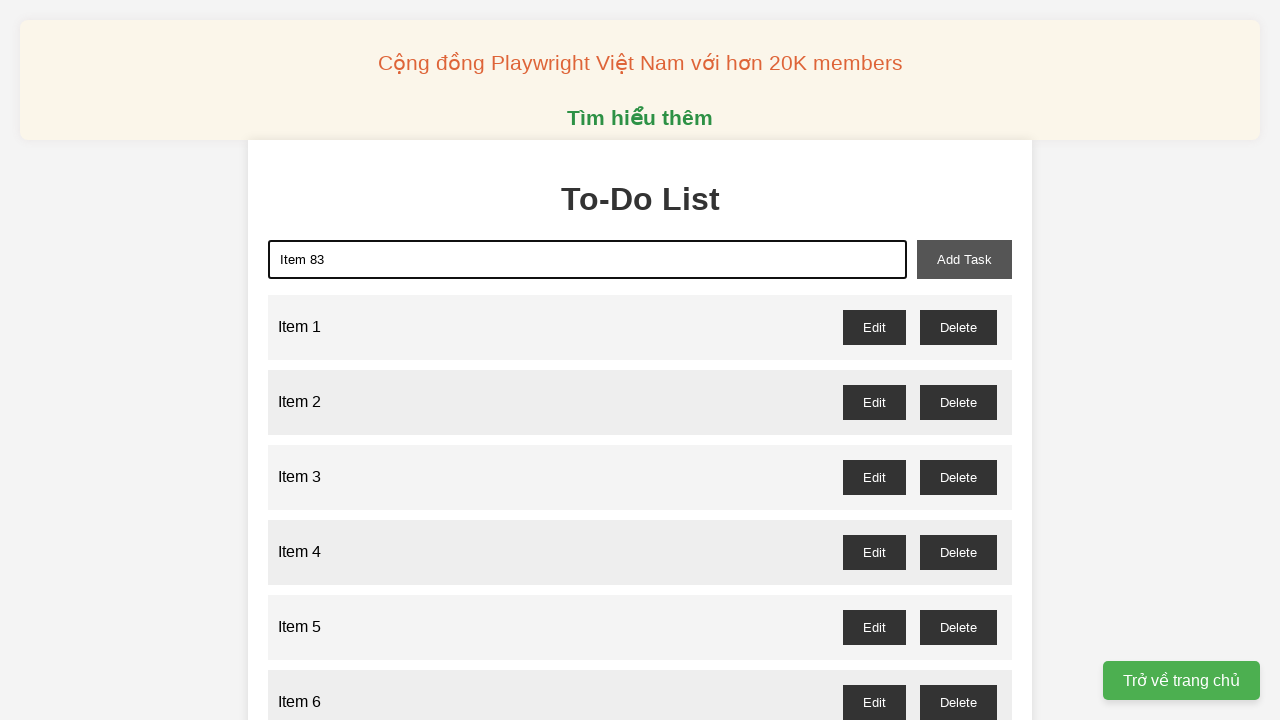

Clicked add button to add 'Item 83' to todo list at (964, 259) on xpath=//button[@id='add-task']
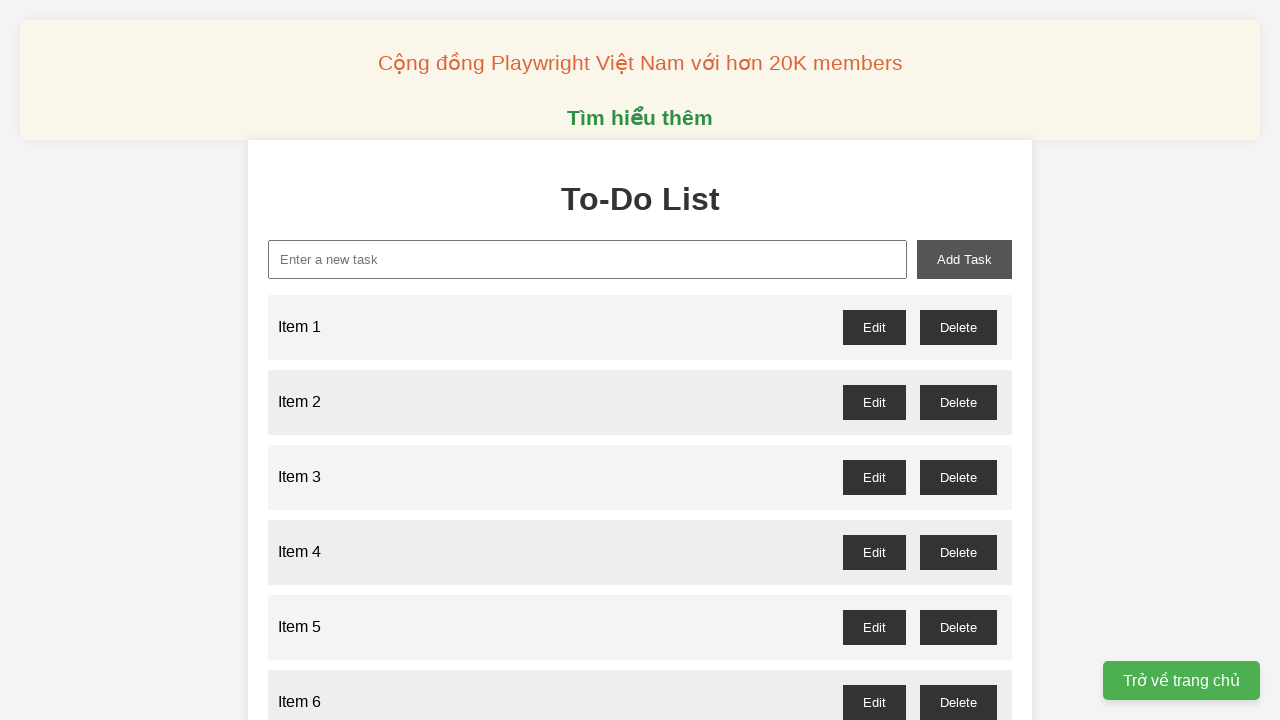

Filled input field with 'Item 84' on xpath=//input[@id='new-task']
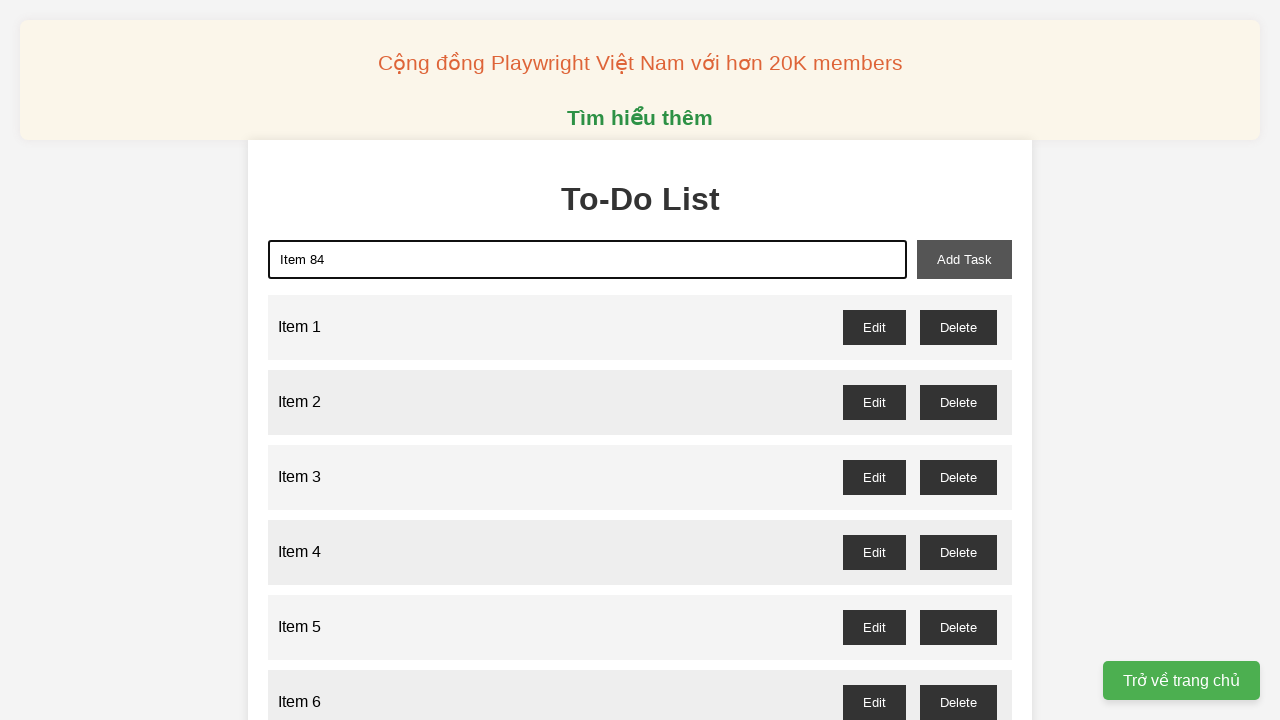

Clicked add button to add 'Item 84' to todo list at (964, 259) on xpath=//button[@id='add-task']
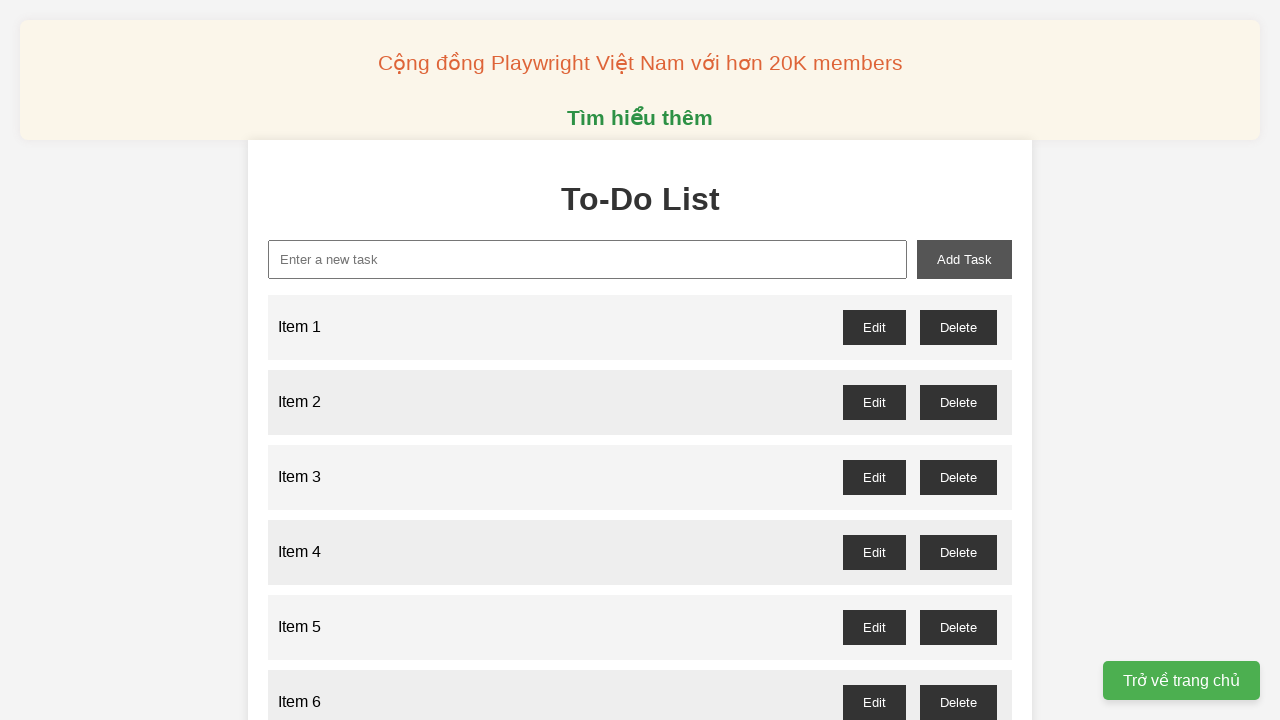

Filled input field with 'Item 85' on xpath=//input[@id='new-task']
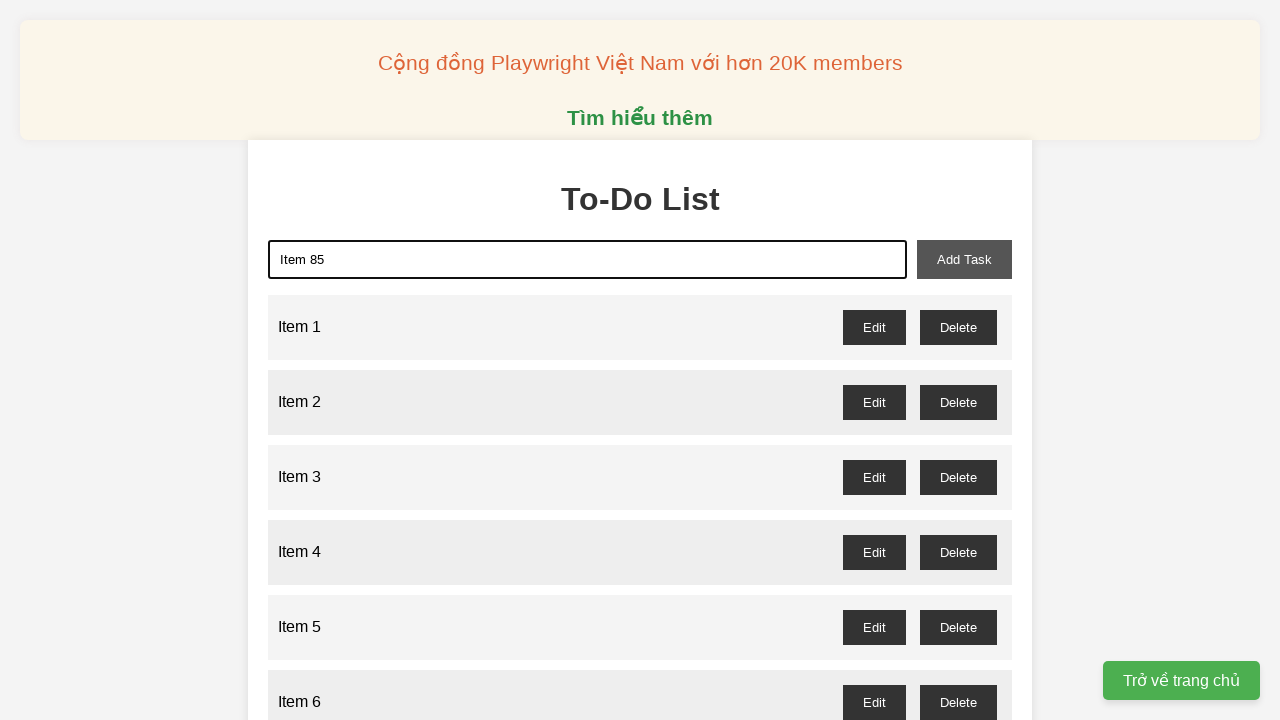

Clicked add button to add 'Item 85' to todo list at (964, 259) on xpath=//button[@id='add-task']
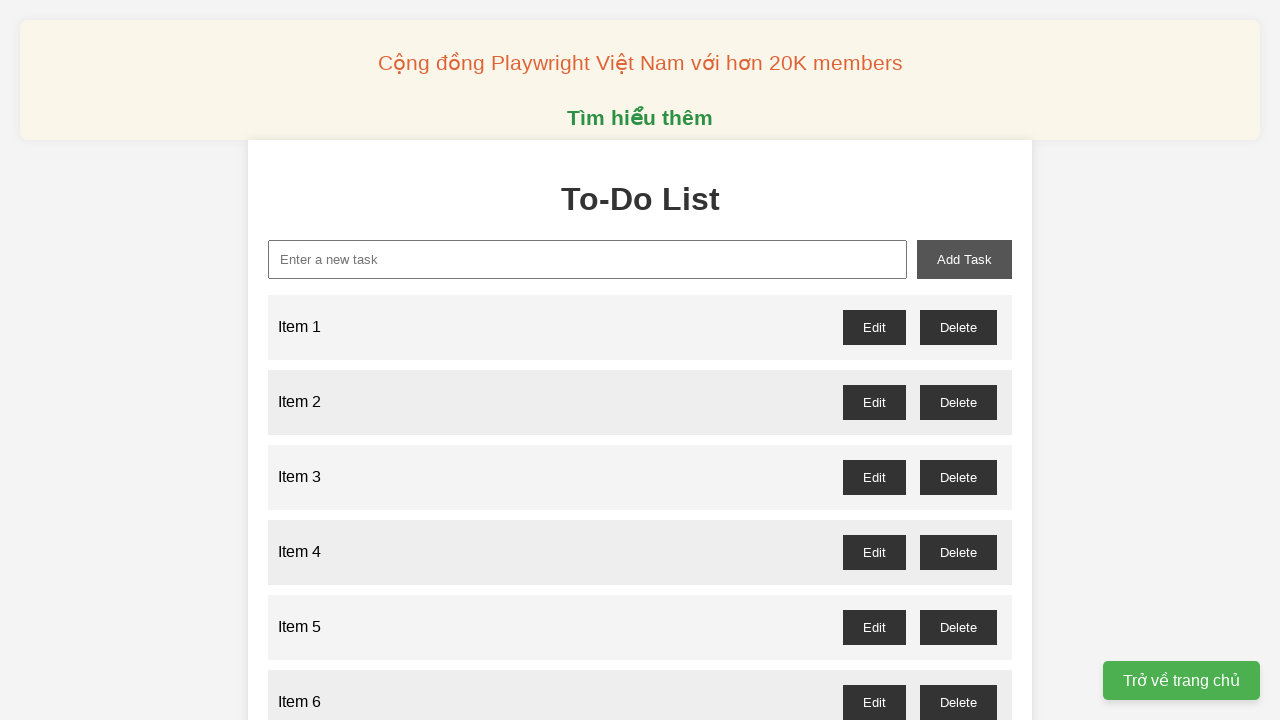

Filled input field with 'Item 86' on xpath=//input[@id='new-task']
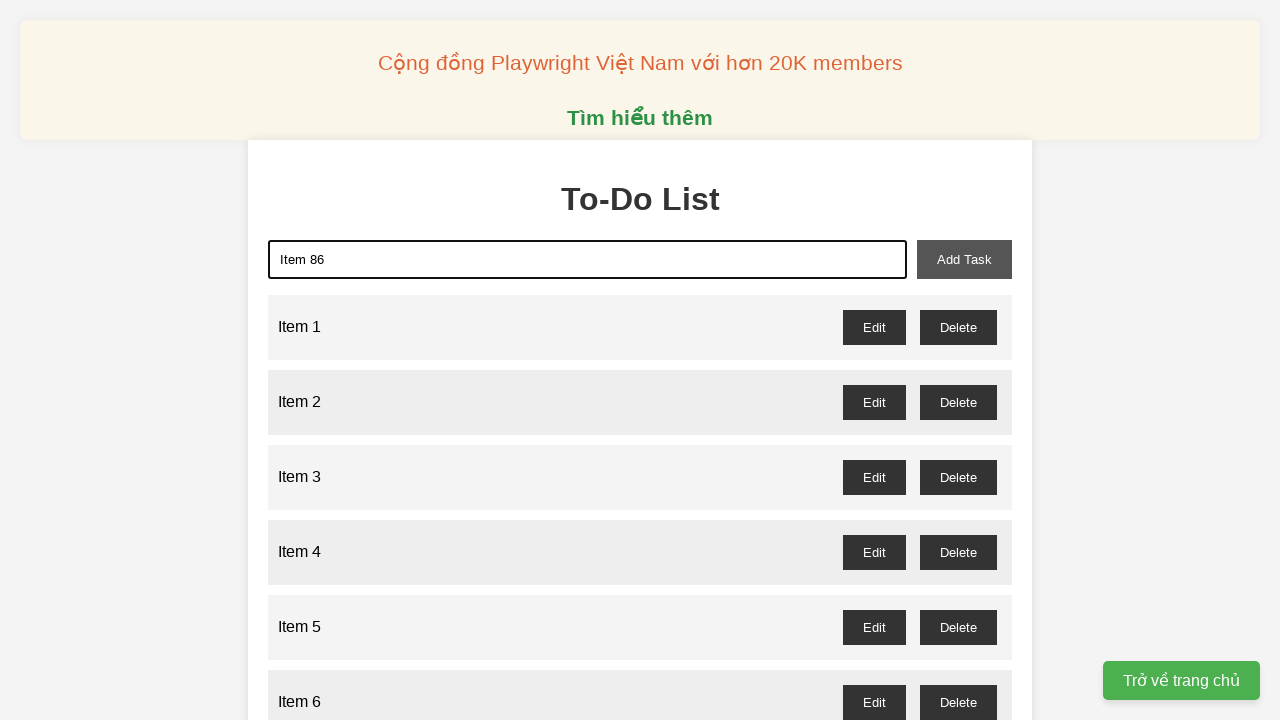

Clicked add button to add 'Item 86' to todo list at (964, 259) on xpath=//button[@id='add-task']
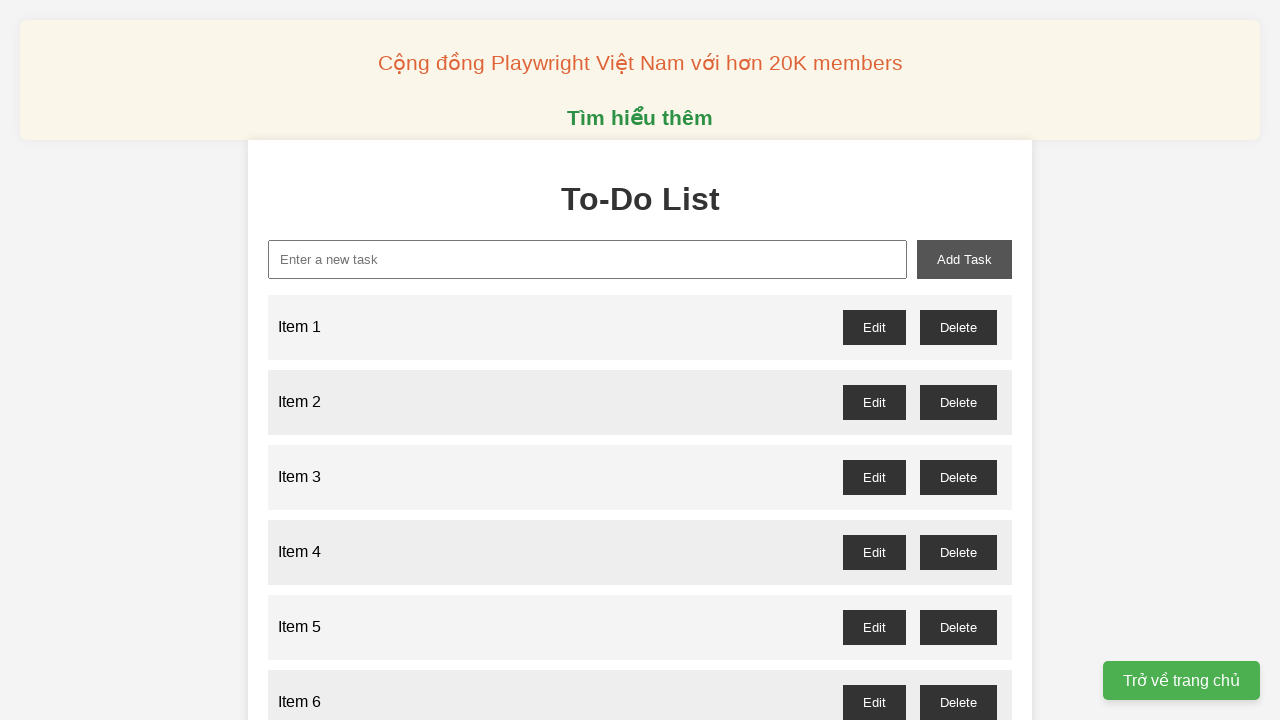

Filled input field with 'Item 87' on xpath=//input[@id='new-task']
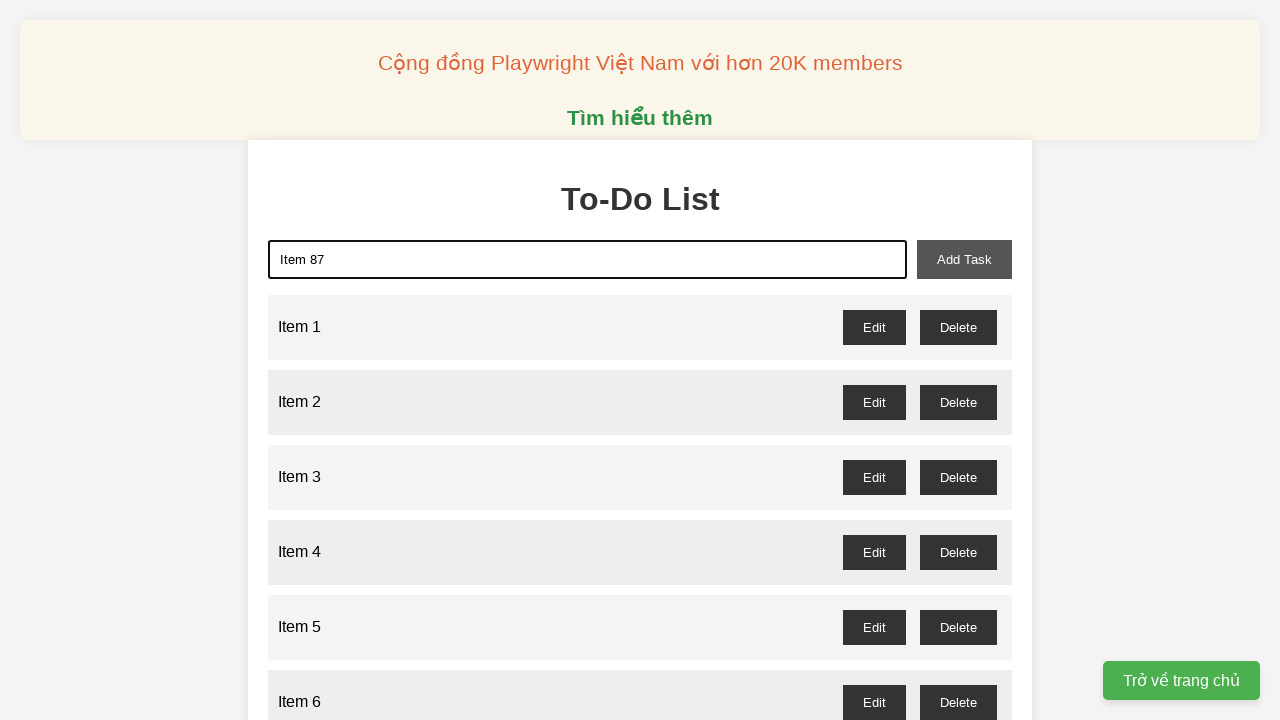

Clicked add button to add 'Item 87' to todo list at (964, 259) on xpath=//button[@id='add-task']
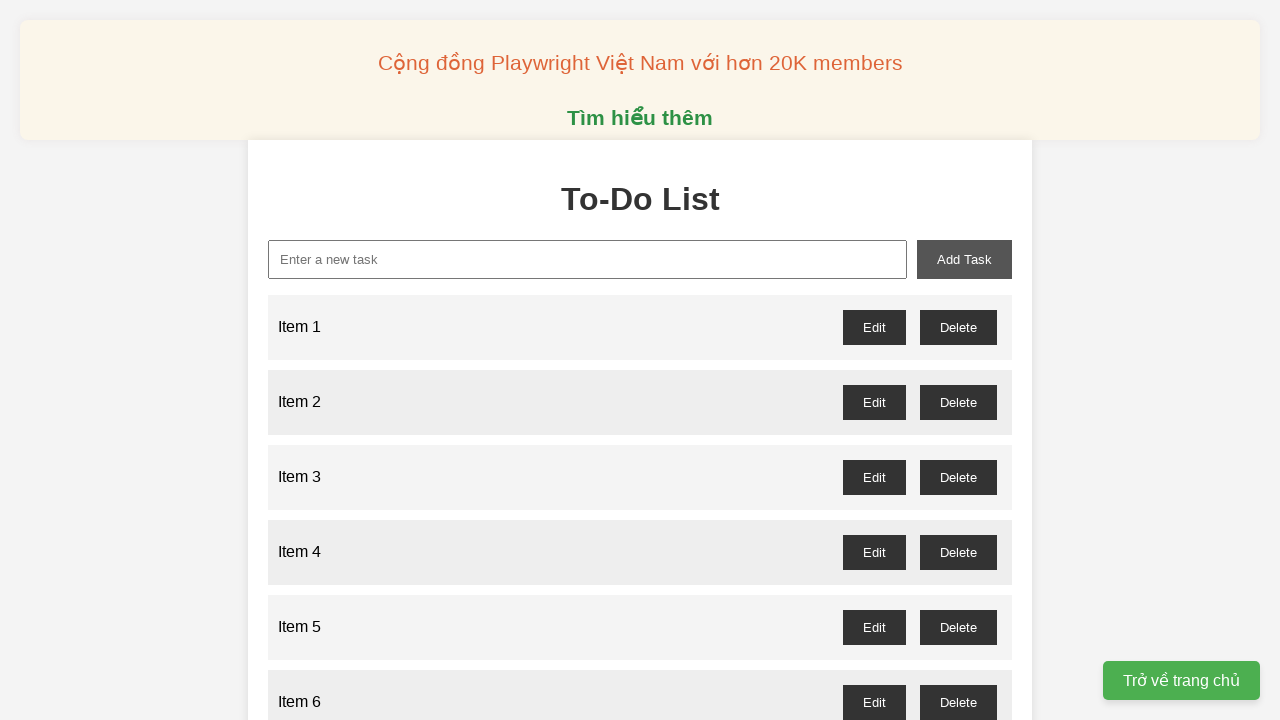

Filled input field with 'Item 88' on xpath=//input[@id='new-task']
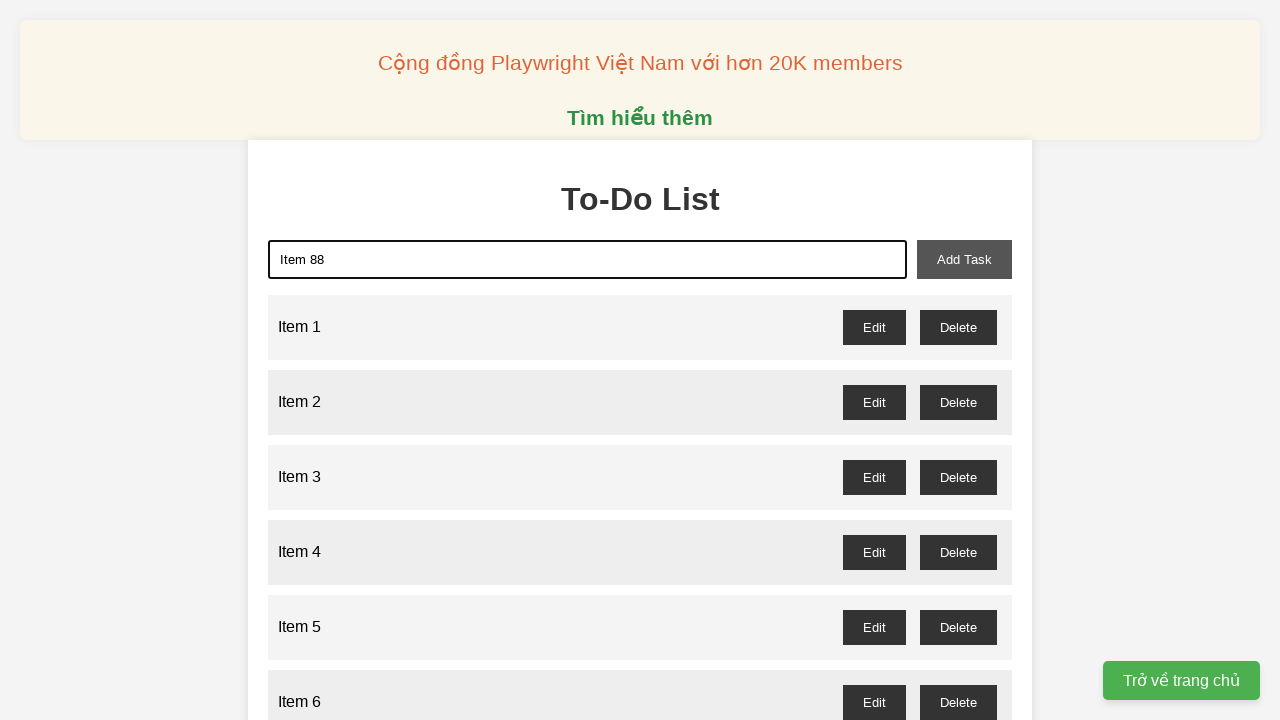

Clicked add button to add 'Item 88' to todo list at (964, 259) on xpath=//button[@id='add-task']
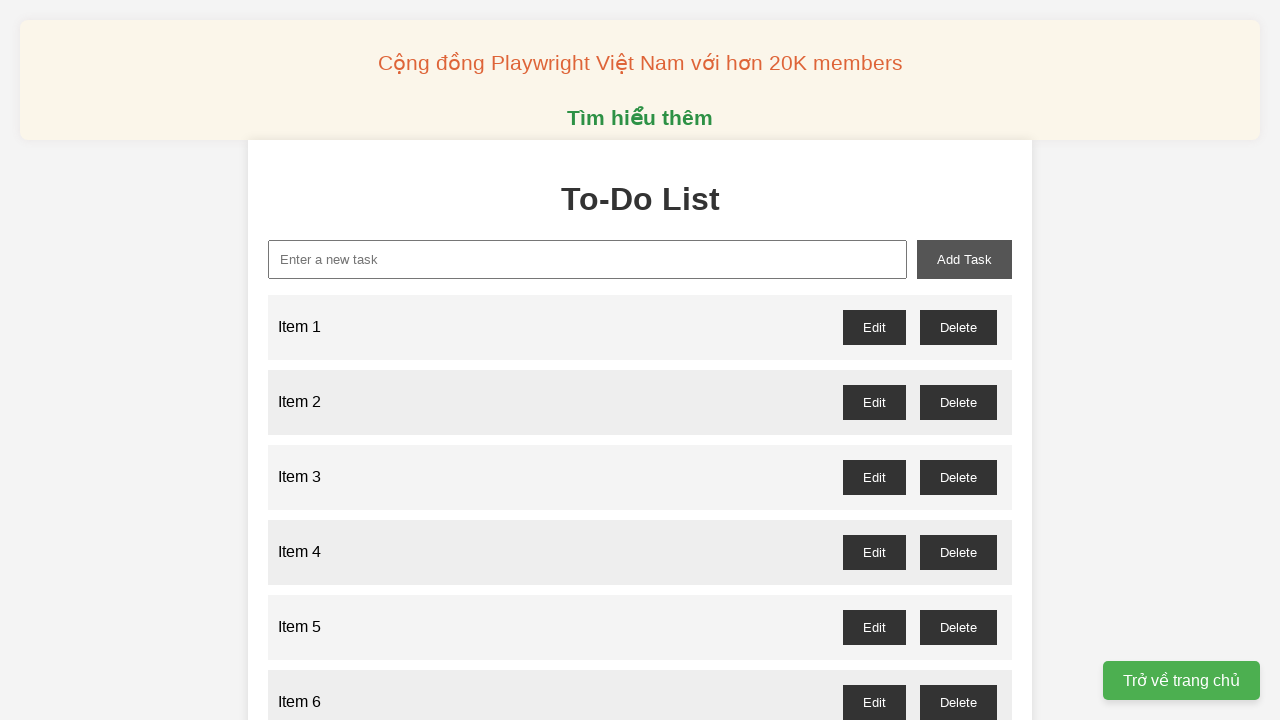

Filled input field with 'Item 89' on xpath=//input[@id='new-task']
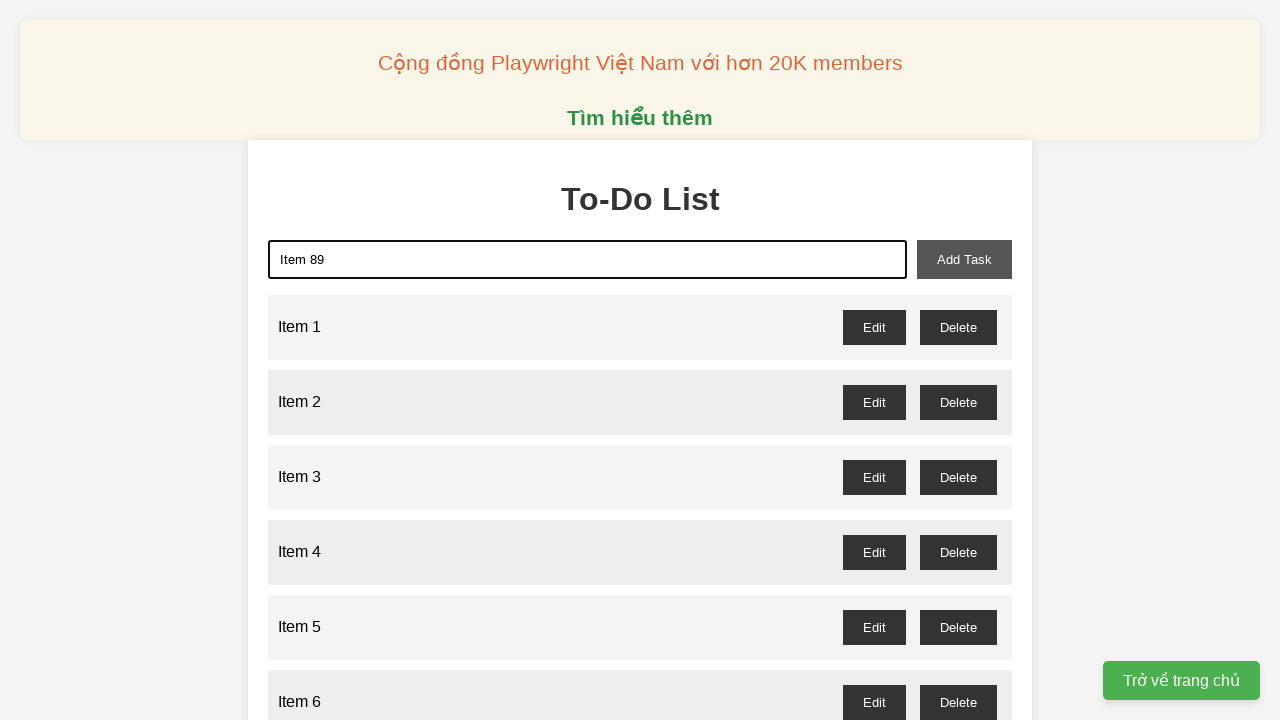

Clicked add button to add 'Item 89' to todo list at (964, 259) on xpath=//button[@id='add-task']
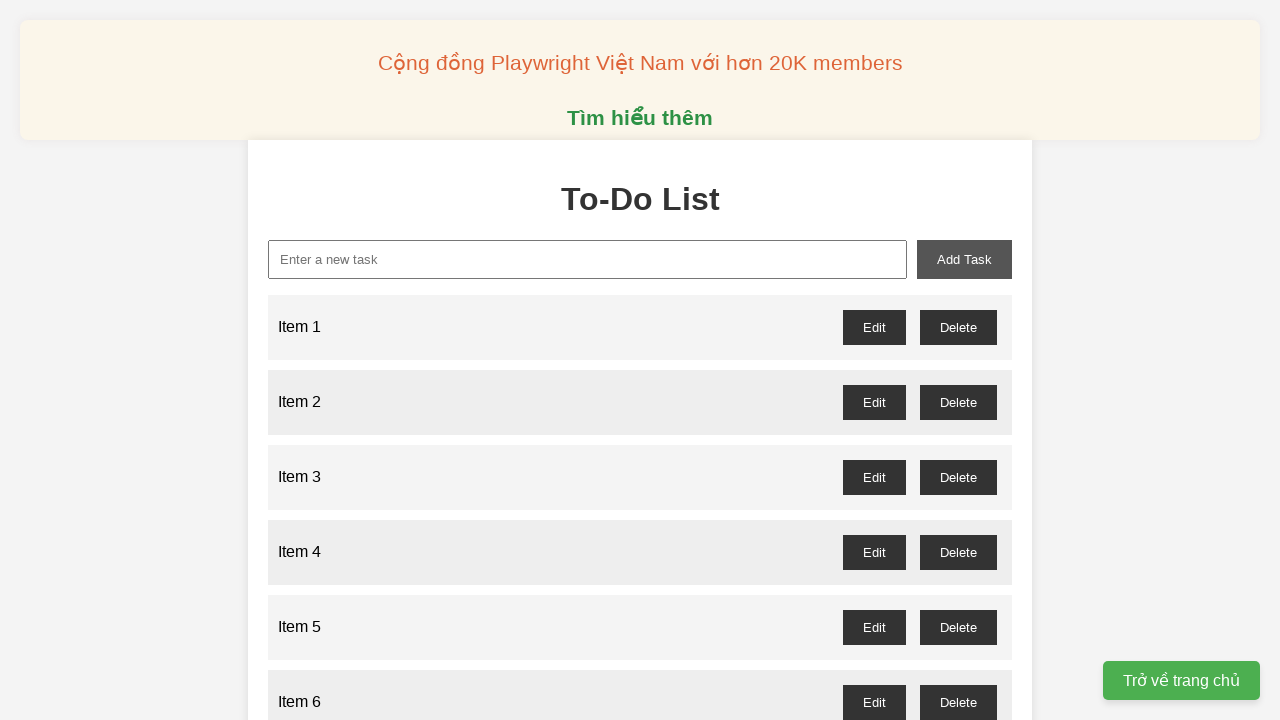

Filled input field with 'Item 90' on xpath=//input[@id='new-task']
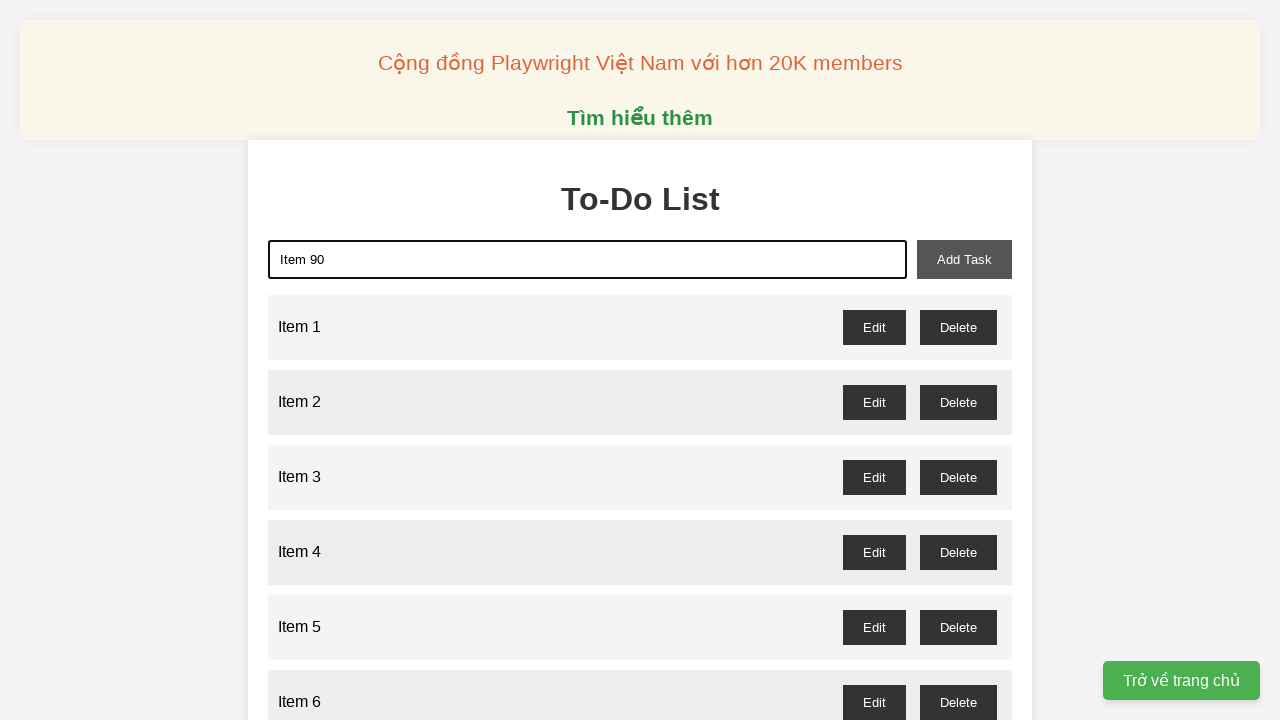

Clicked add button to add 'Item 90' to todo list at (964, 259) on xpath=//button[@id='add-task']
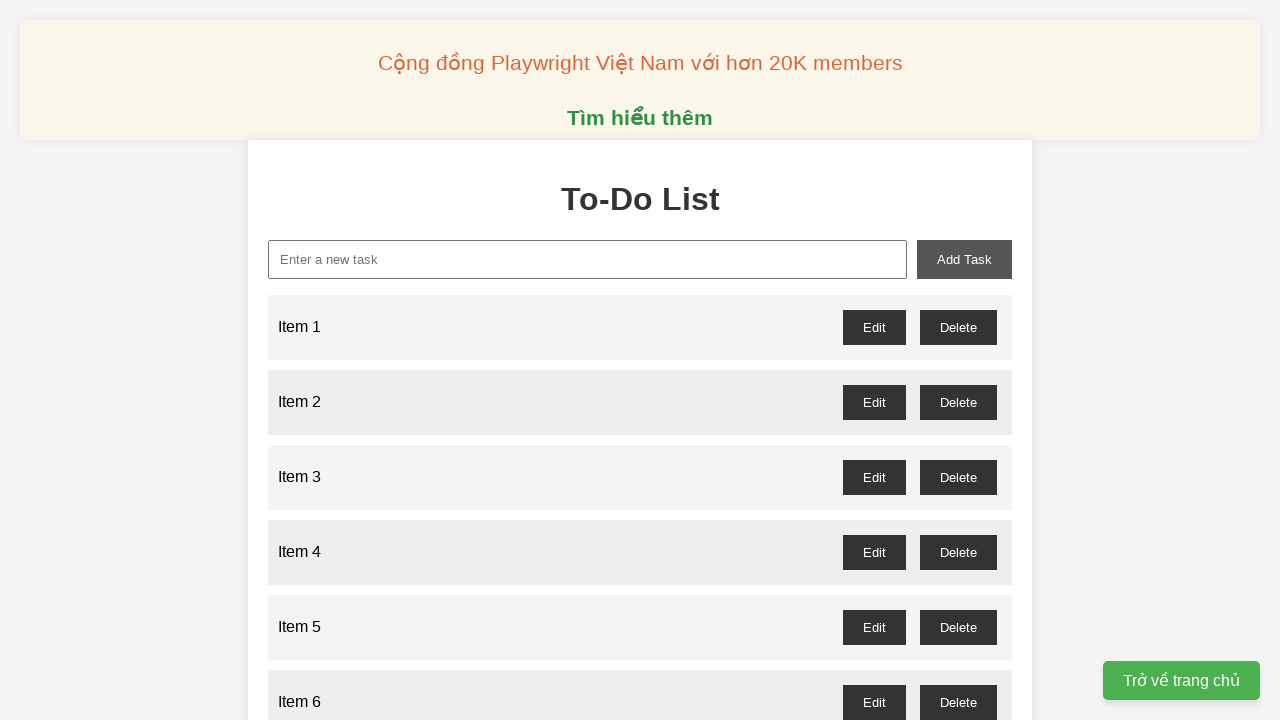

Filled input field with 'Item 91' on xpath=//input[@id='new-task']
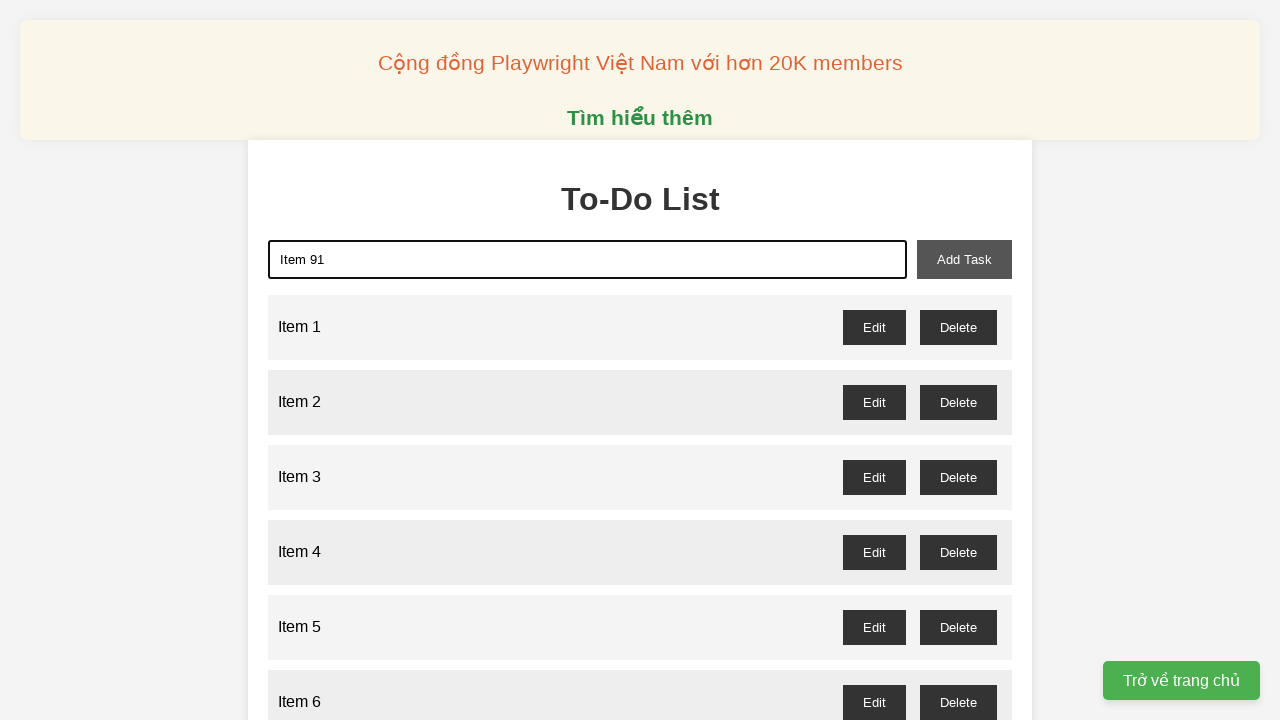

Clicked add button to add 'Item 91' to todo list at (964, 259) on xpath=//button[@id='add-task']
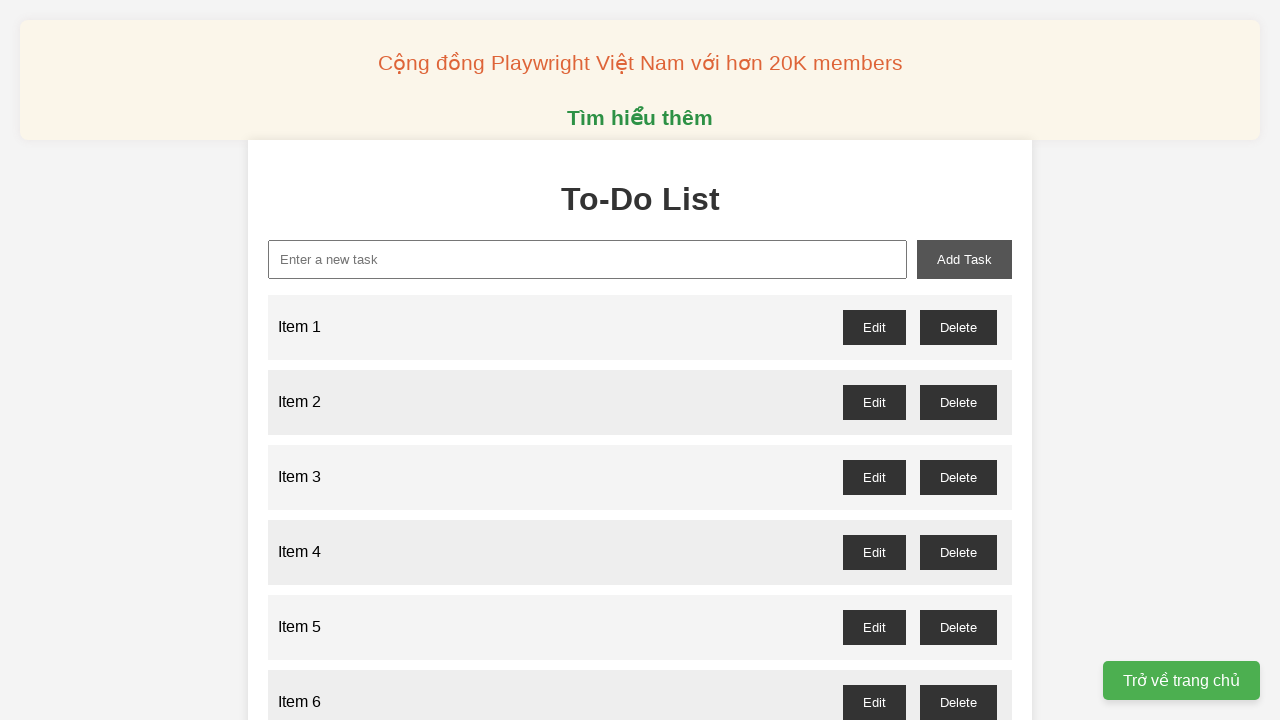

Filled input field with 'Item 92' on xpath=//input[@id='new-task']
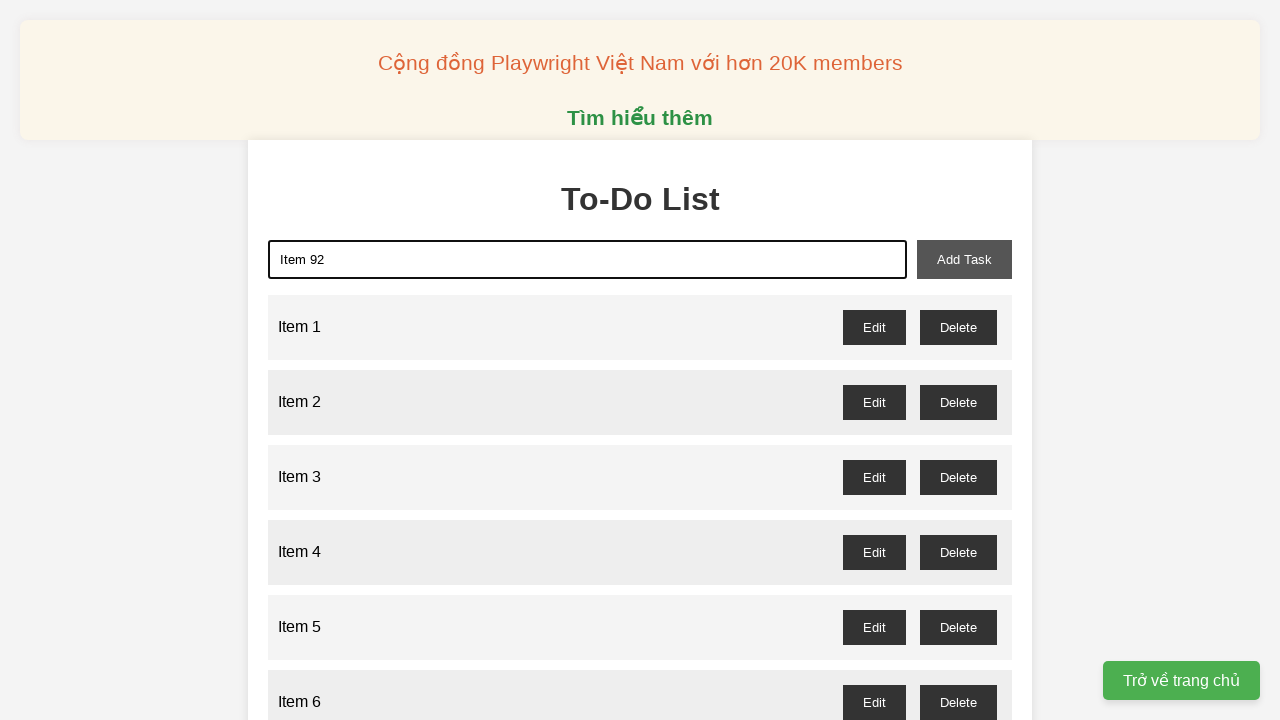

Clicked add button to add 'Item 92' to todo list at (964, 259) on xpath=//button[@id='add-task']
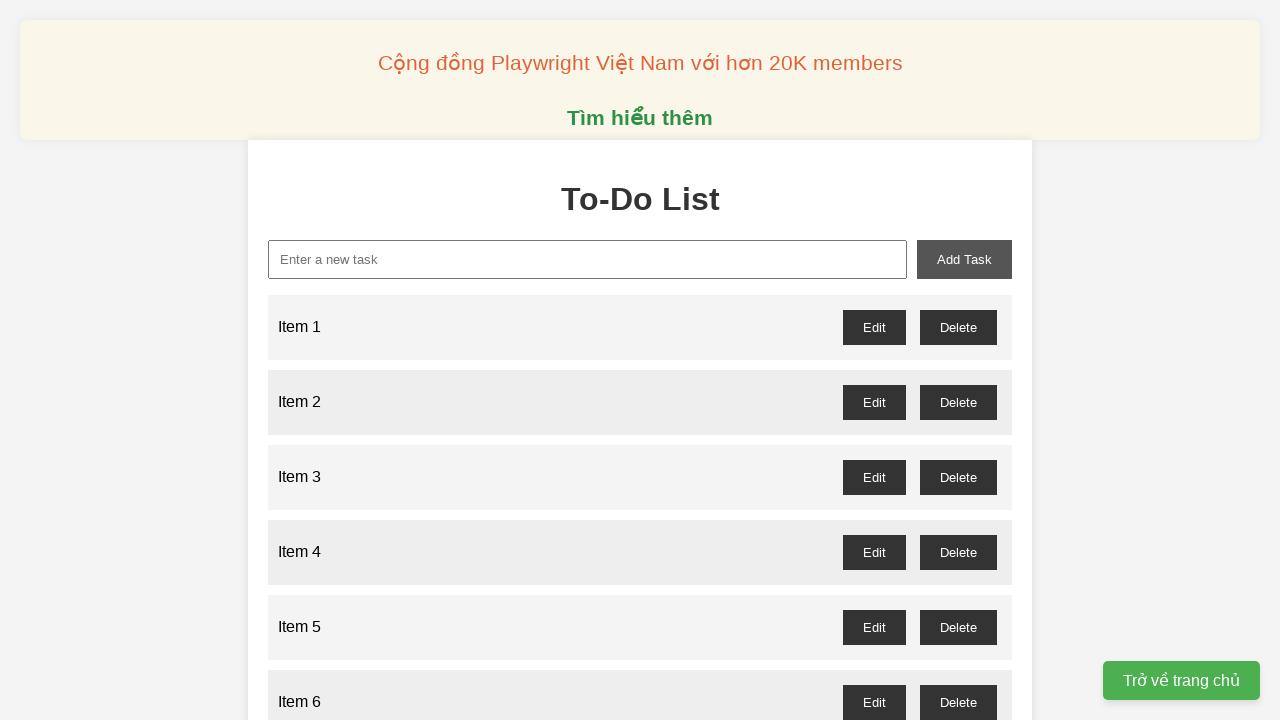

Filled input field with 'Item 93' on xpath=//input[@id='new-task']
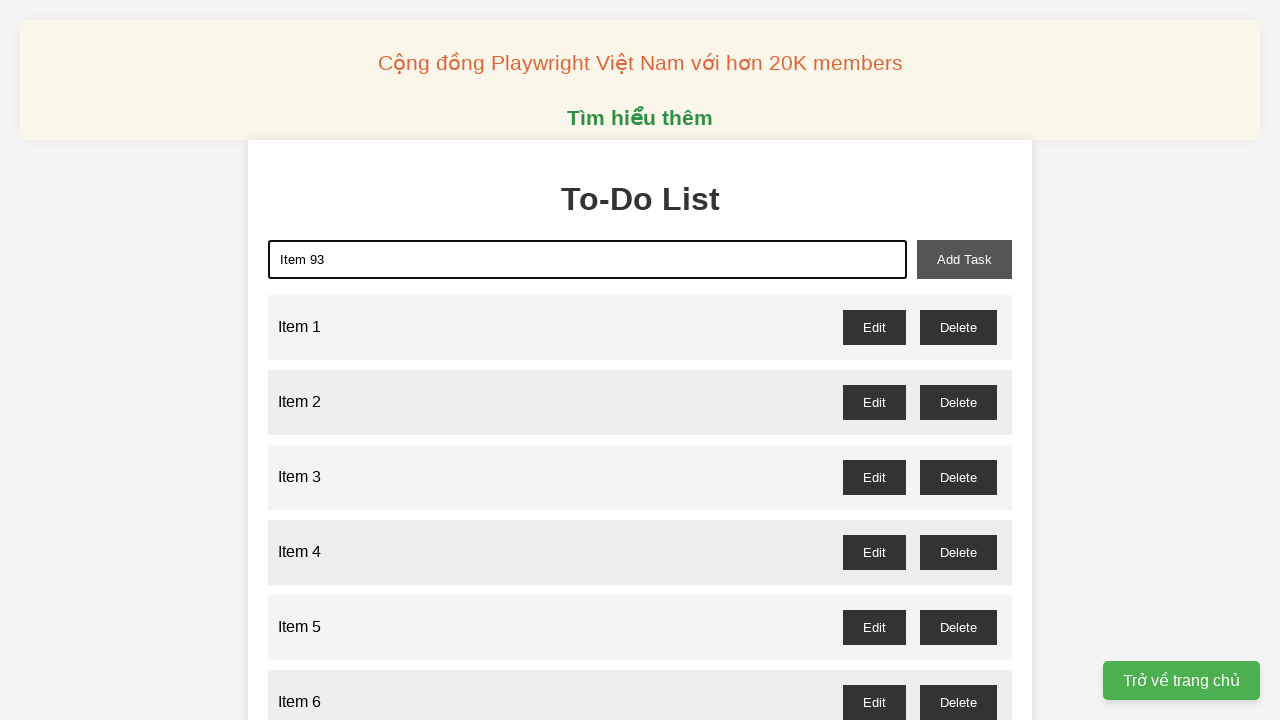

Clicked add button to add 'Item 93' to todo list at (964, 259) on xpath=//button[@id='add-task']
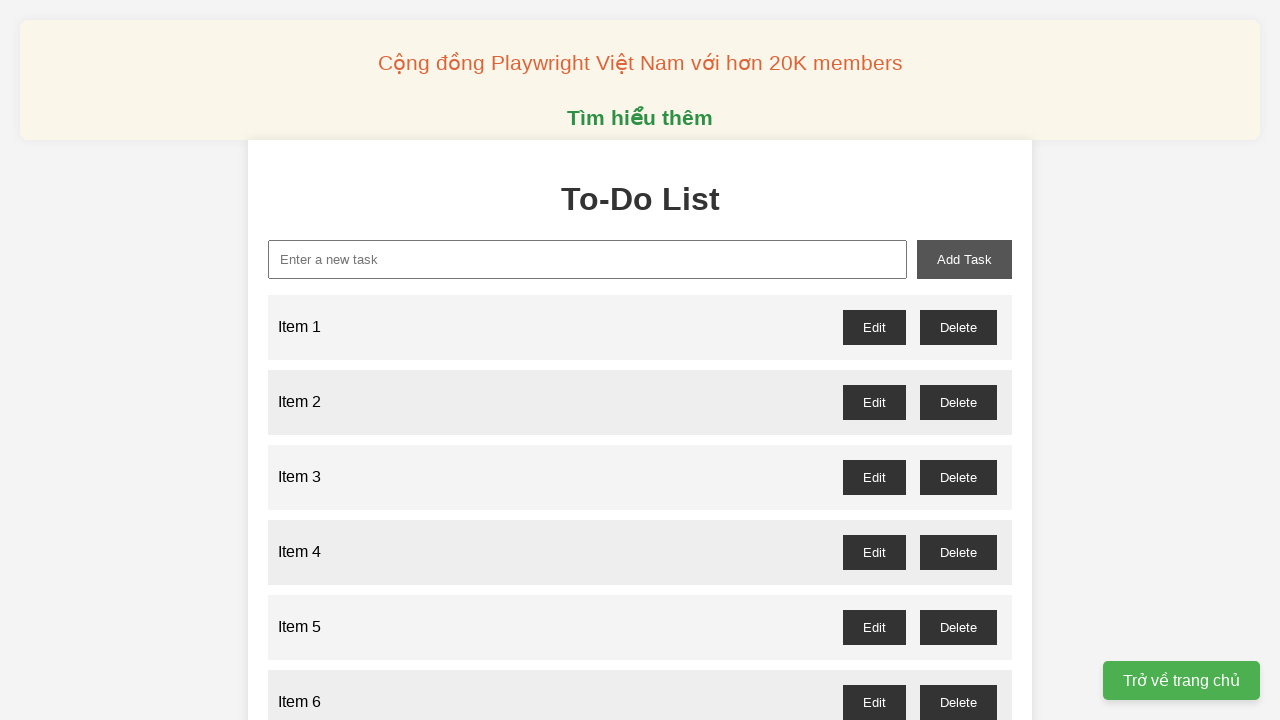

Filled input field with 'Item 94' on xpath=//input[@id='new-task']
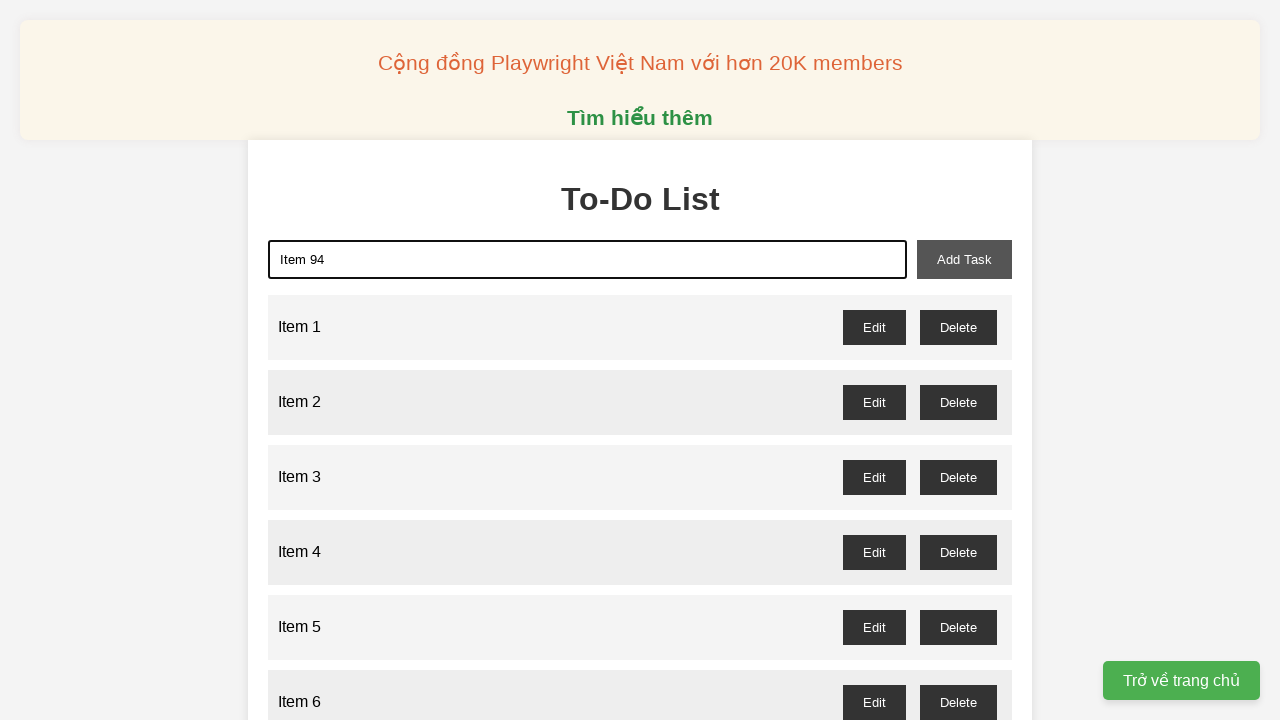

Clicked add button to add 'Item 94' to todo list at (964, 259) on xpath=//button[@id='add-task']
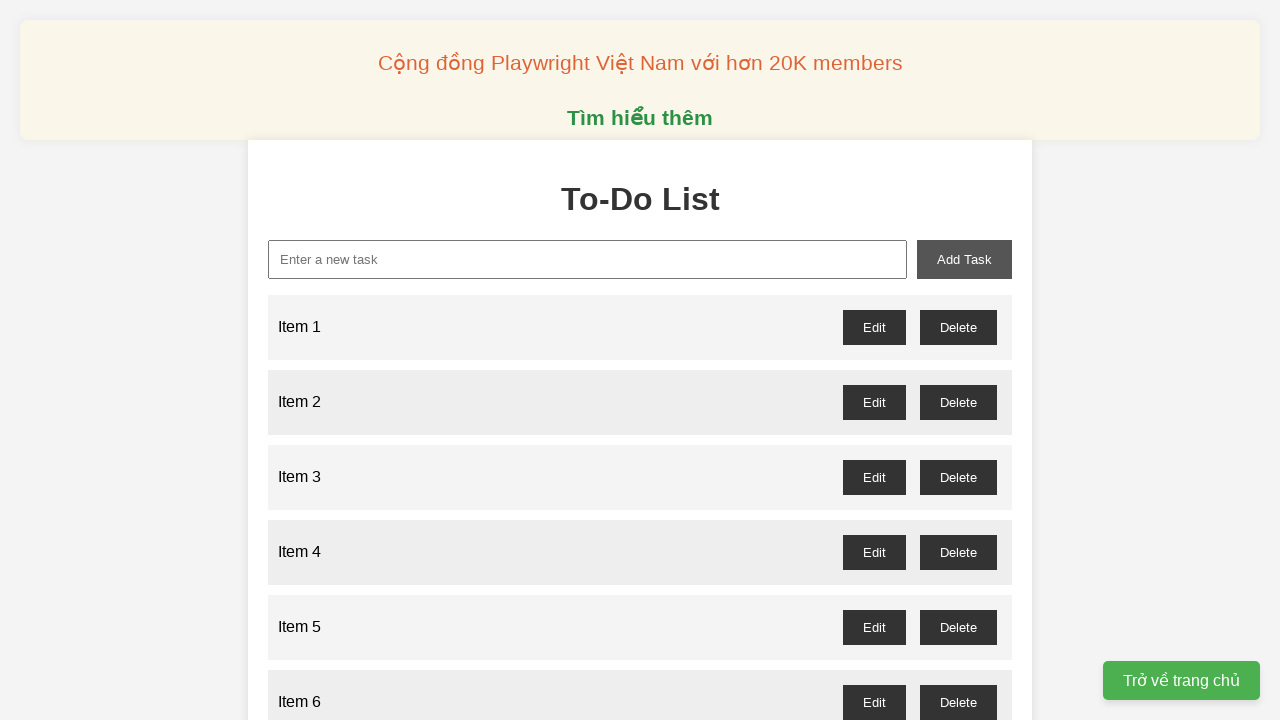

Filled input field with 'Item 95' on xpath=//input[@id='new-task']
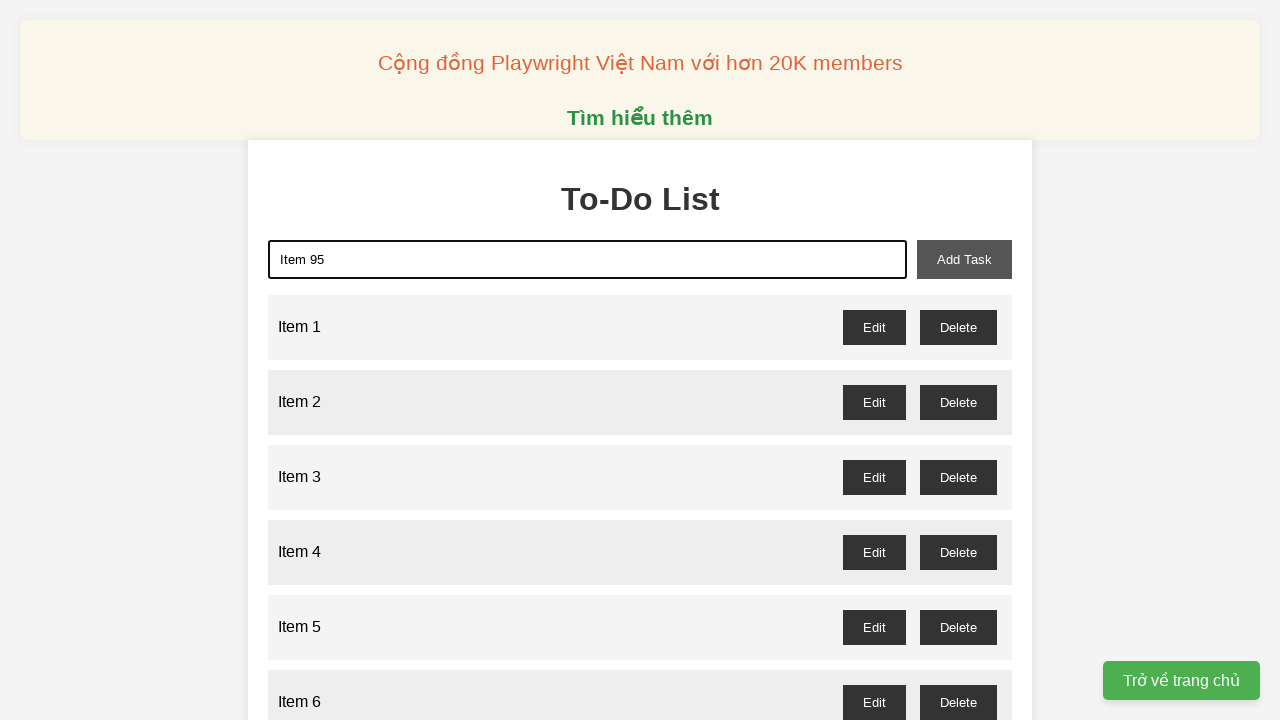

Clicked add button to add 'Item 95' to todo list at (964, 259) on xpath=//button[@id='add-task']
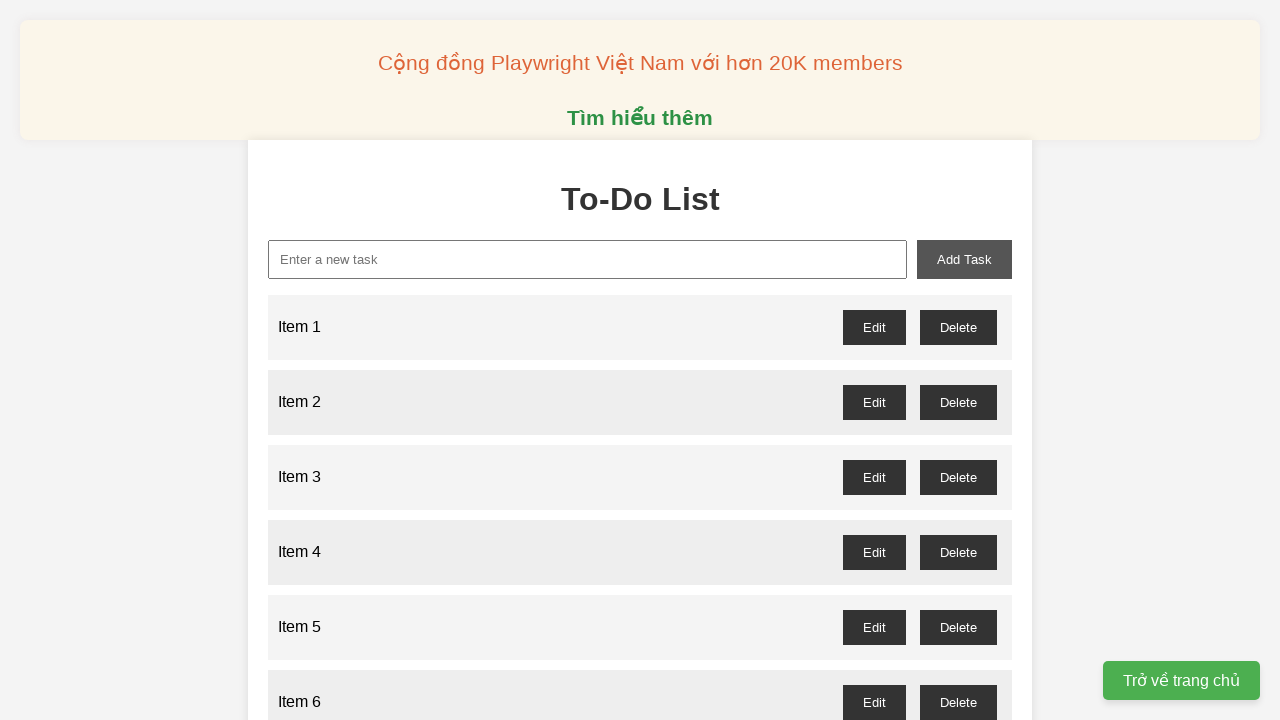

Filled input field with 'Item 96' on xpath=//input[@id='new-task']
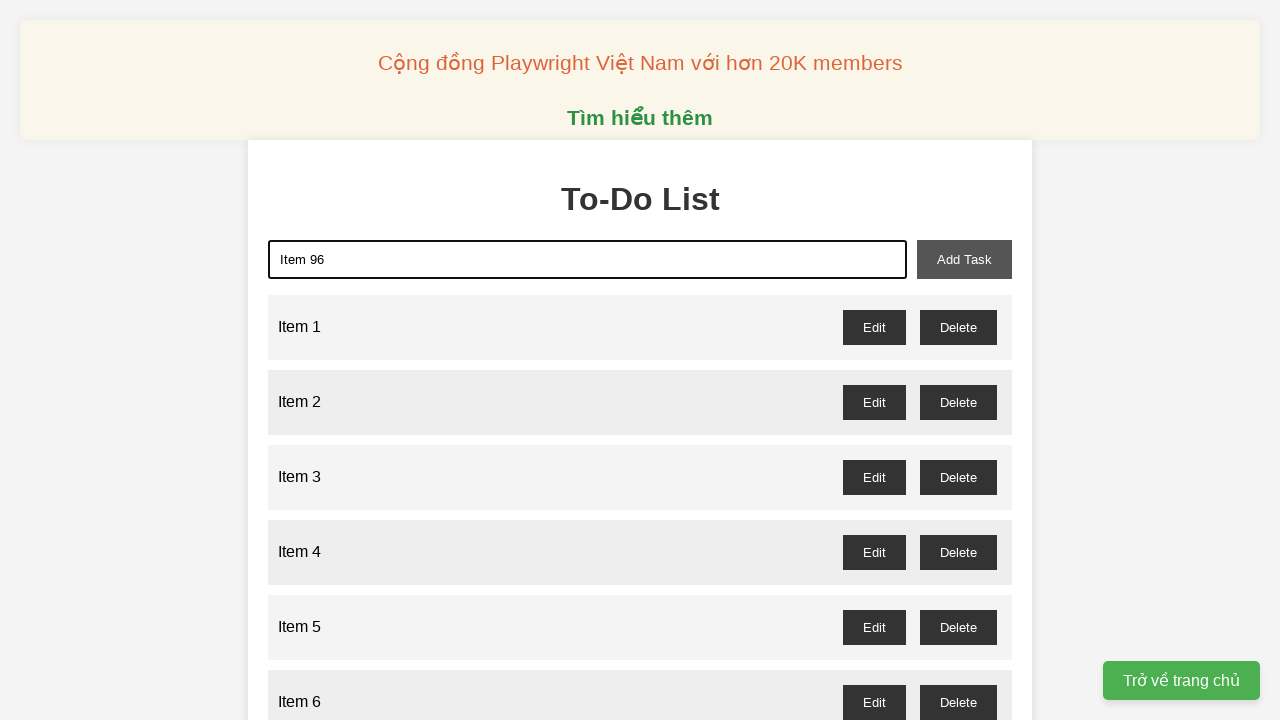

Clicked add button to add 'Item 96' to todo list at (964, 259) on xpath=//button[@id='add-task']
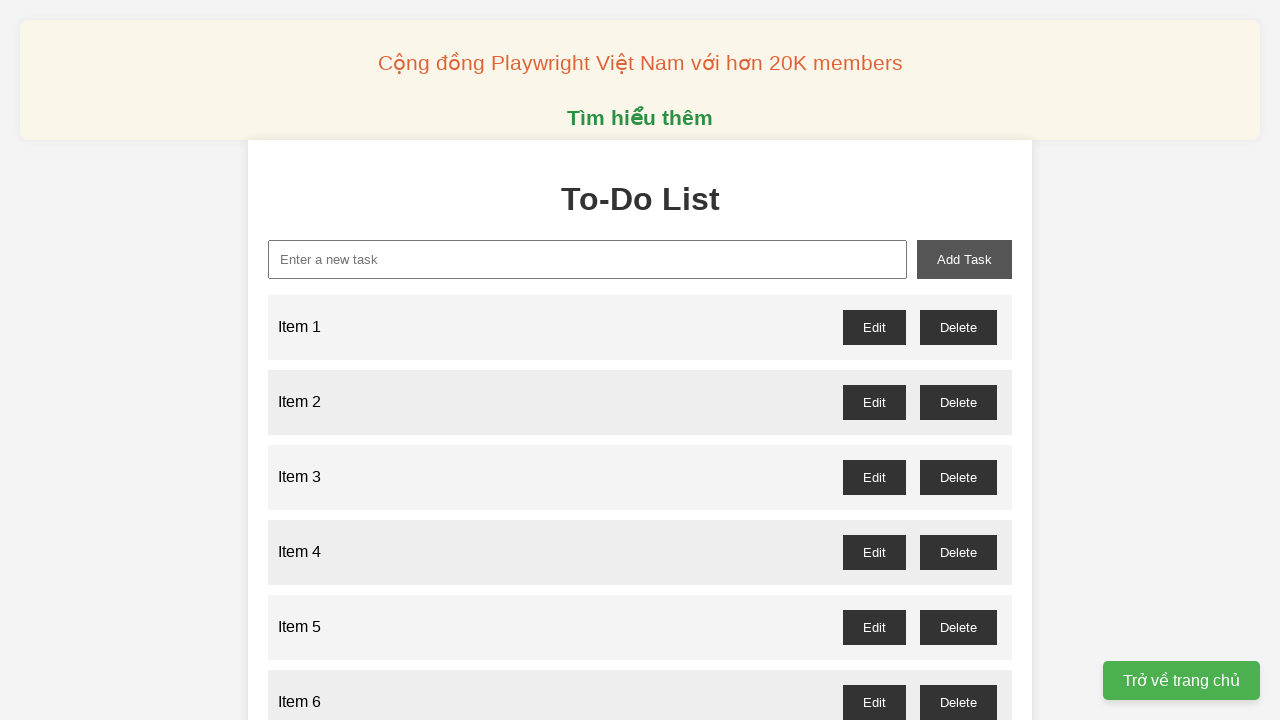

Filled input field with 'Item 97' on xpath=//input[@id='new-task']
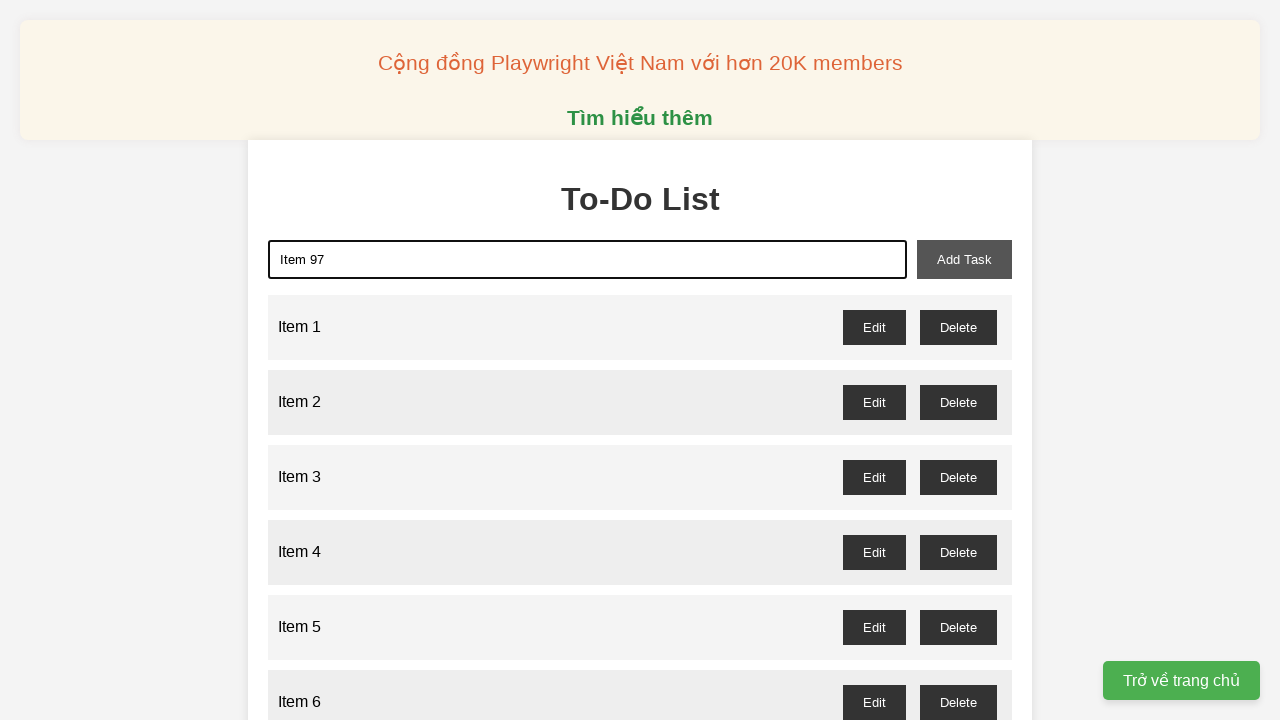

Clicked add button to add 'Item 97' to todo list at (964, 259) on xpath=//button[@id='add-task']
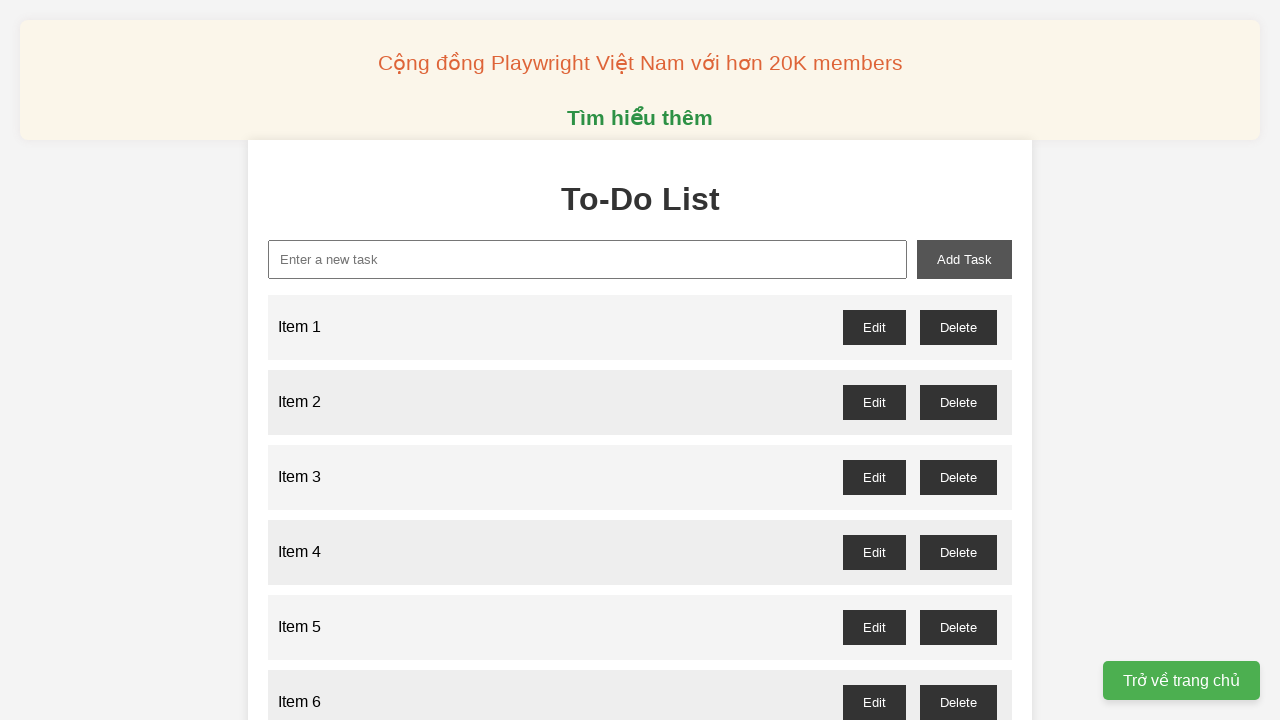

Filled input field with 'Item 98' on xpath=//input[@id='new-task']
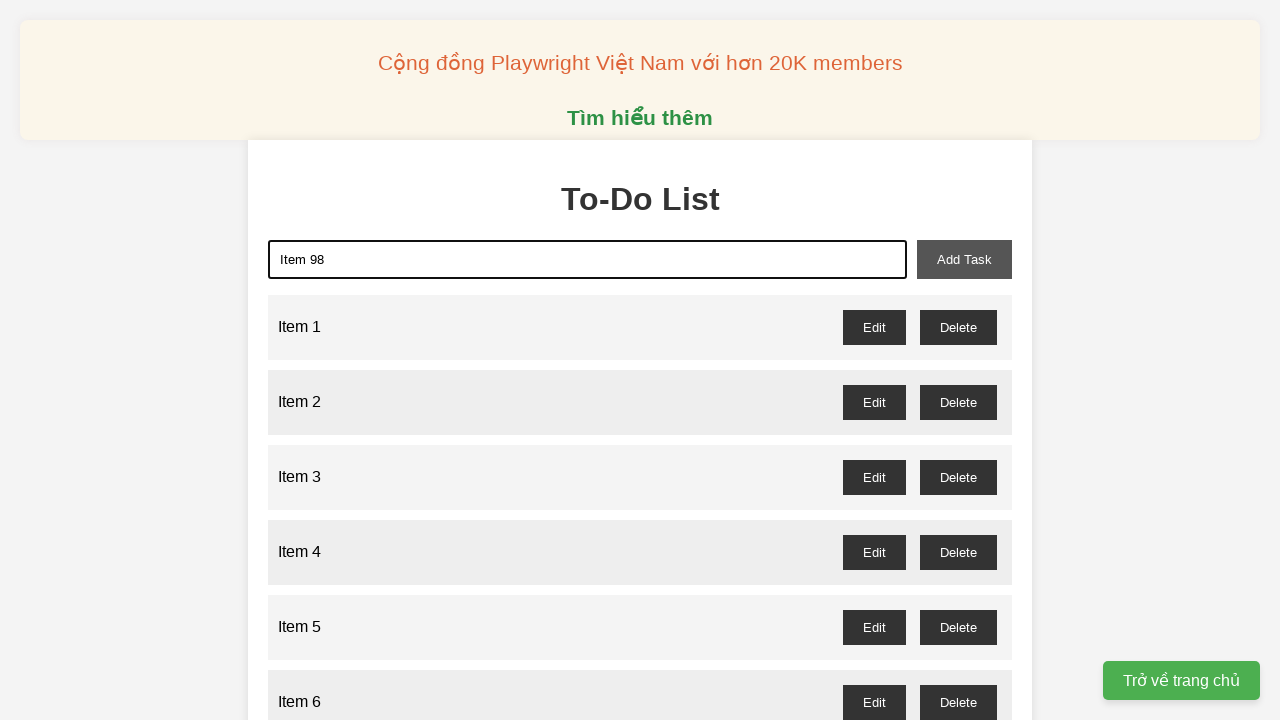

Clicked add button to add 'Item 98' to todo list at (964, 259) on xpath=//button[@id='add-task']
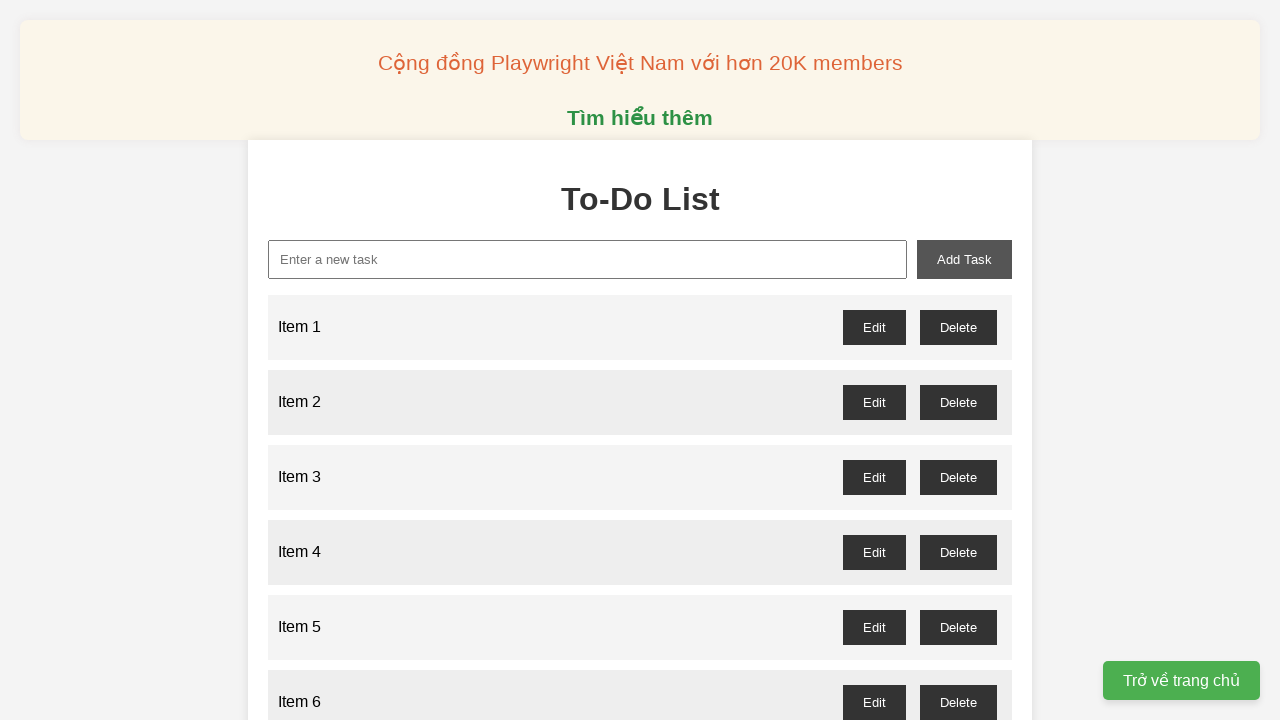

Filled input field with 'Item 99' on xpath=//input[@id='new-task']
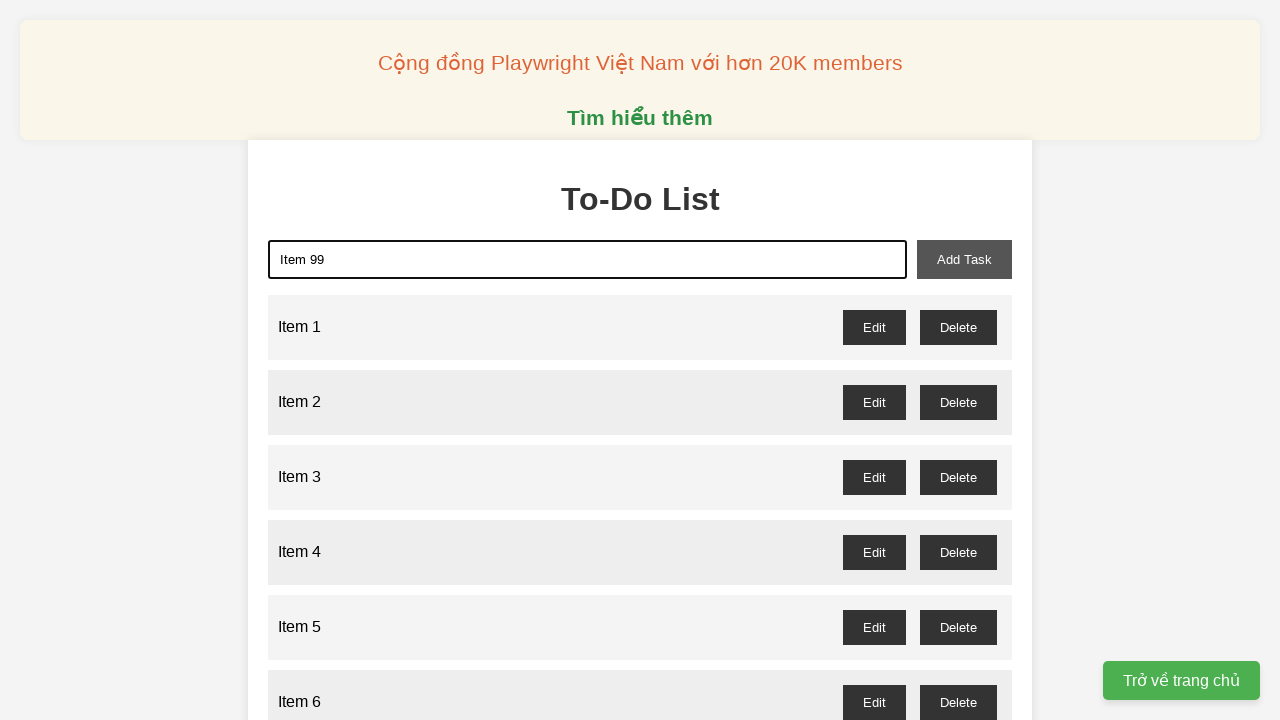

Clicked add button to add 'Item 99' to todo list at (964, 259) on xpath=//button[@id='add-task']
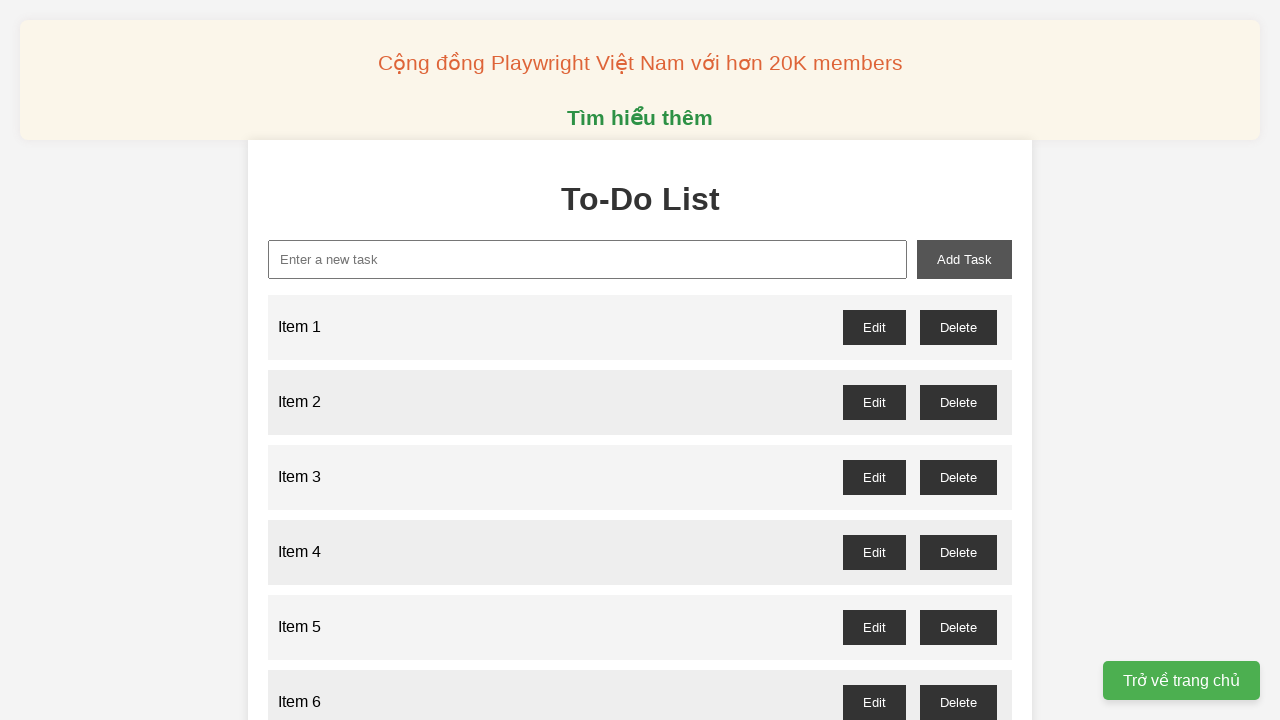

Filled input field with 'Item 100' on xpath=//input[@id='new-task']
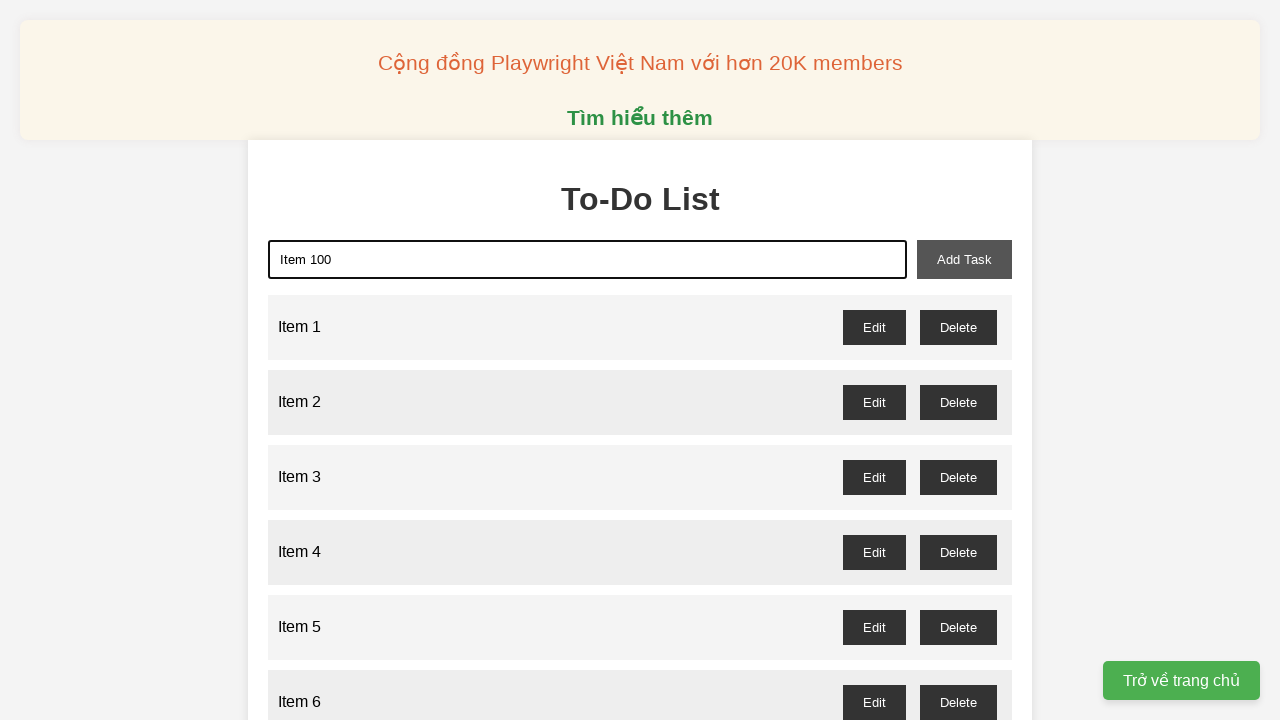

Clicked add button to add 'Item 100' to todo list at (964, 259) on xpath=//button[@id='add-task']
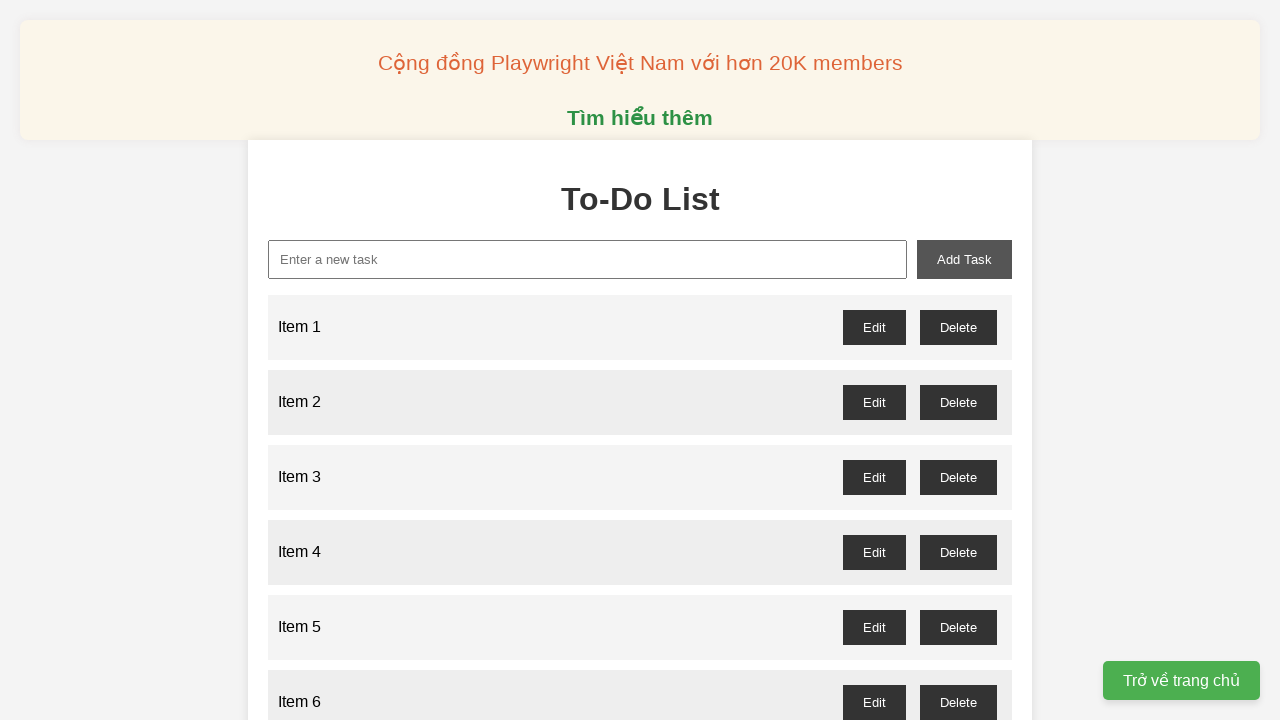

Set up dialog handler to accept delete confirmations
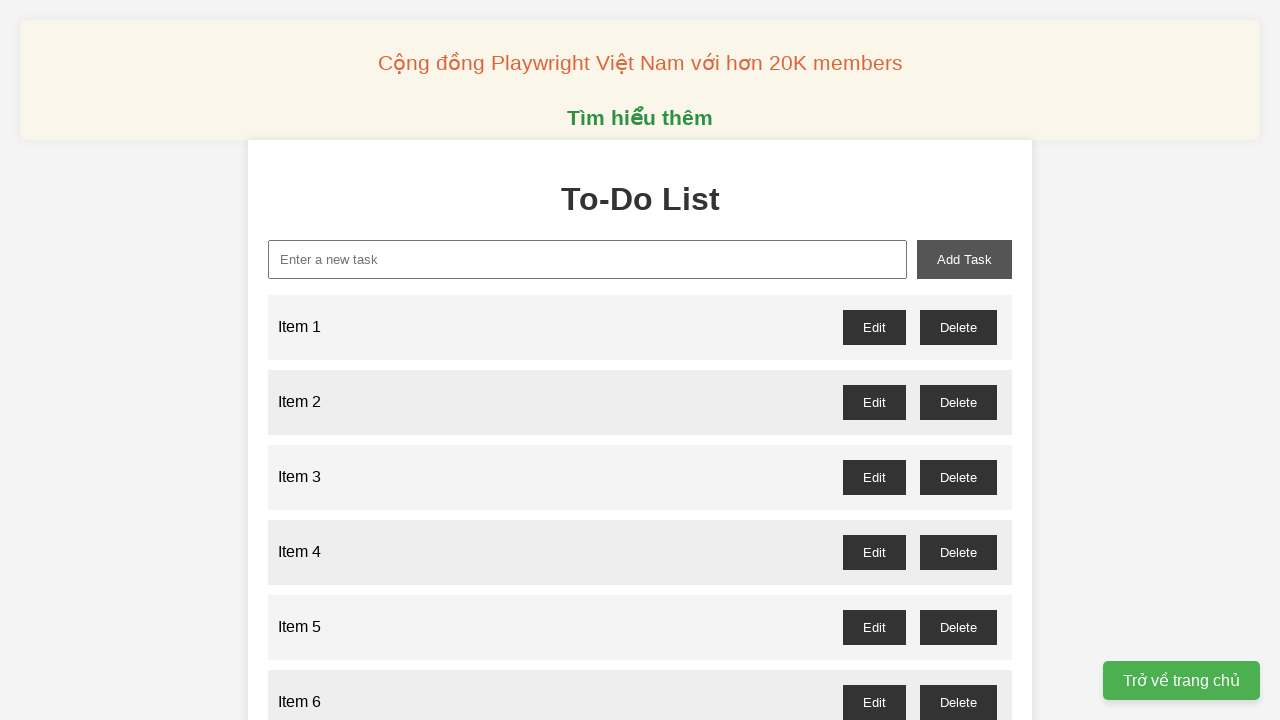

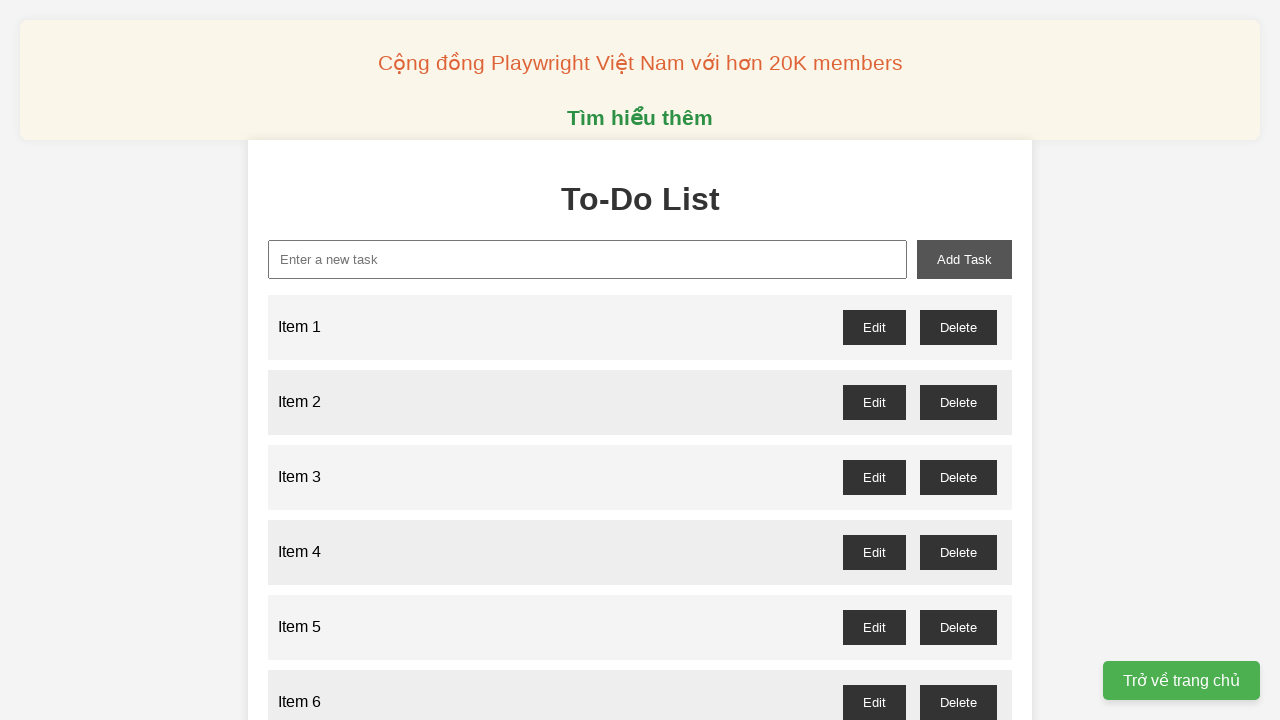